Tests dropdown selection functionality by selecting a country from a dropdown menu without using Select class

Starting URL: https://www.orangehrm.com/30-day-free-trial/

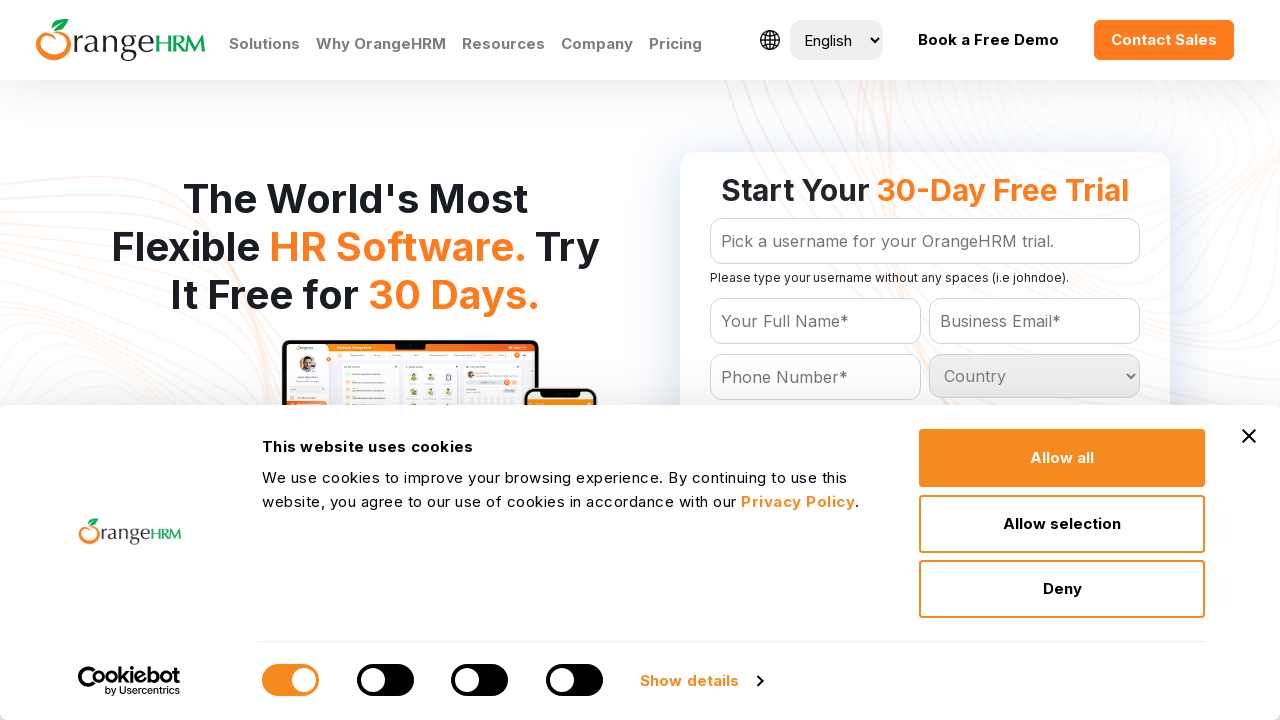

Located all country dropdown options
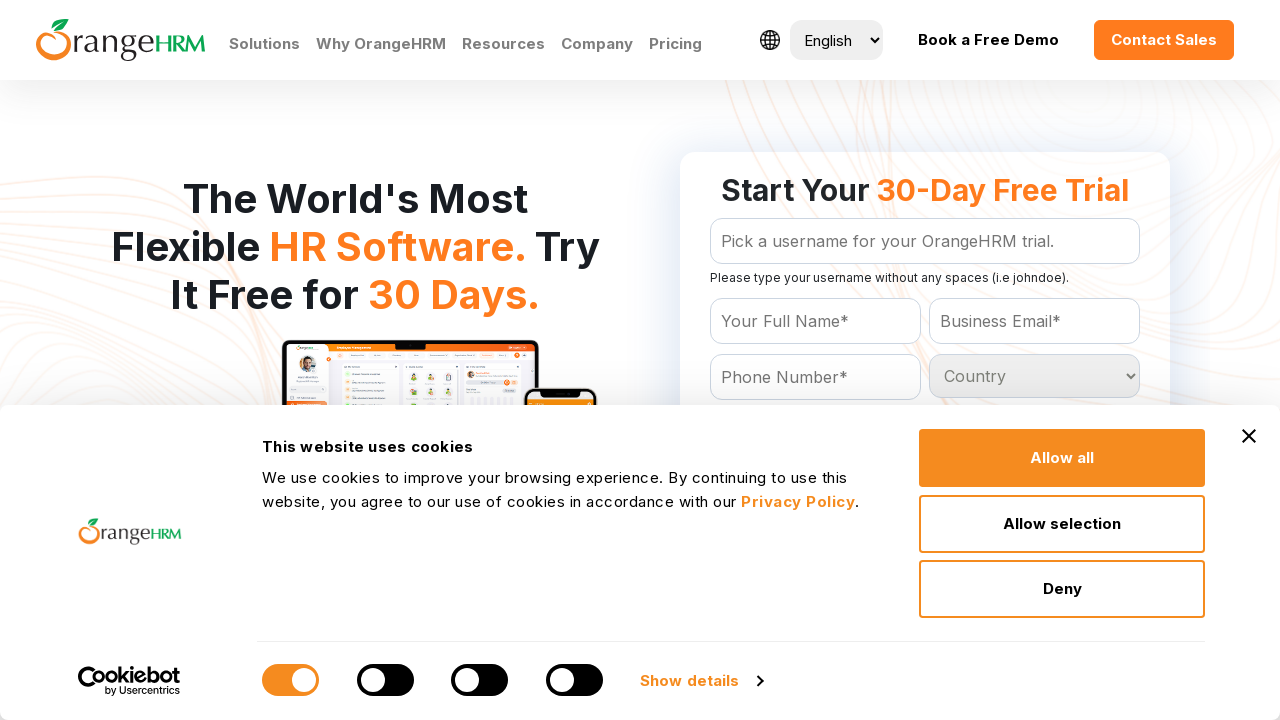

Retrieved option at index 0
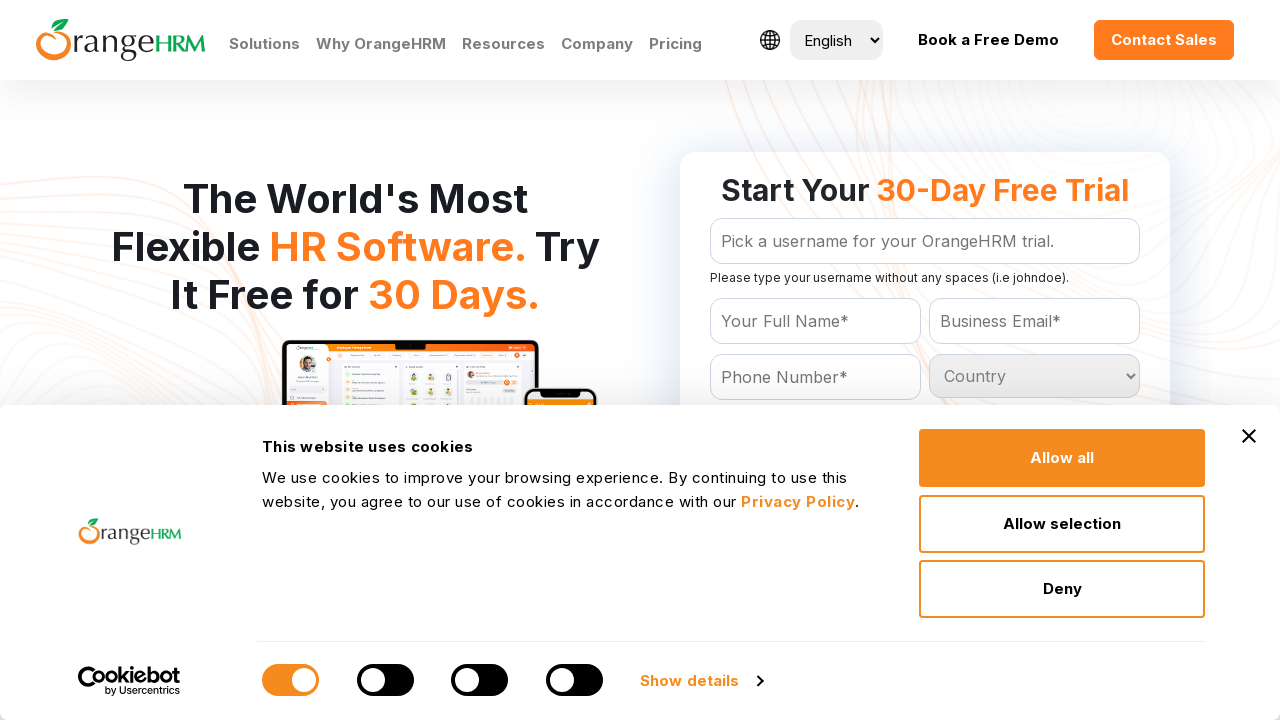

Retrieved option at index 1
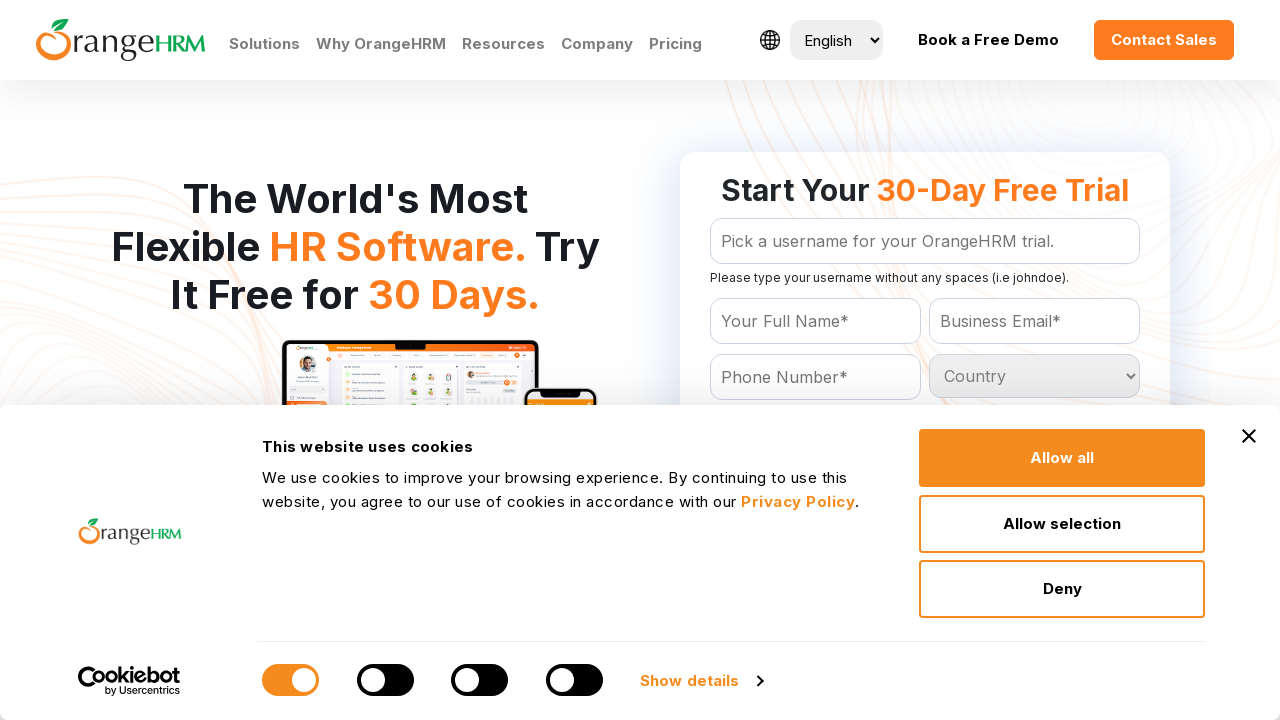

Retrieved option at index 2
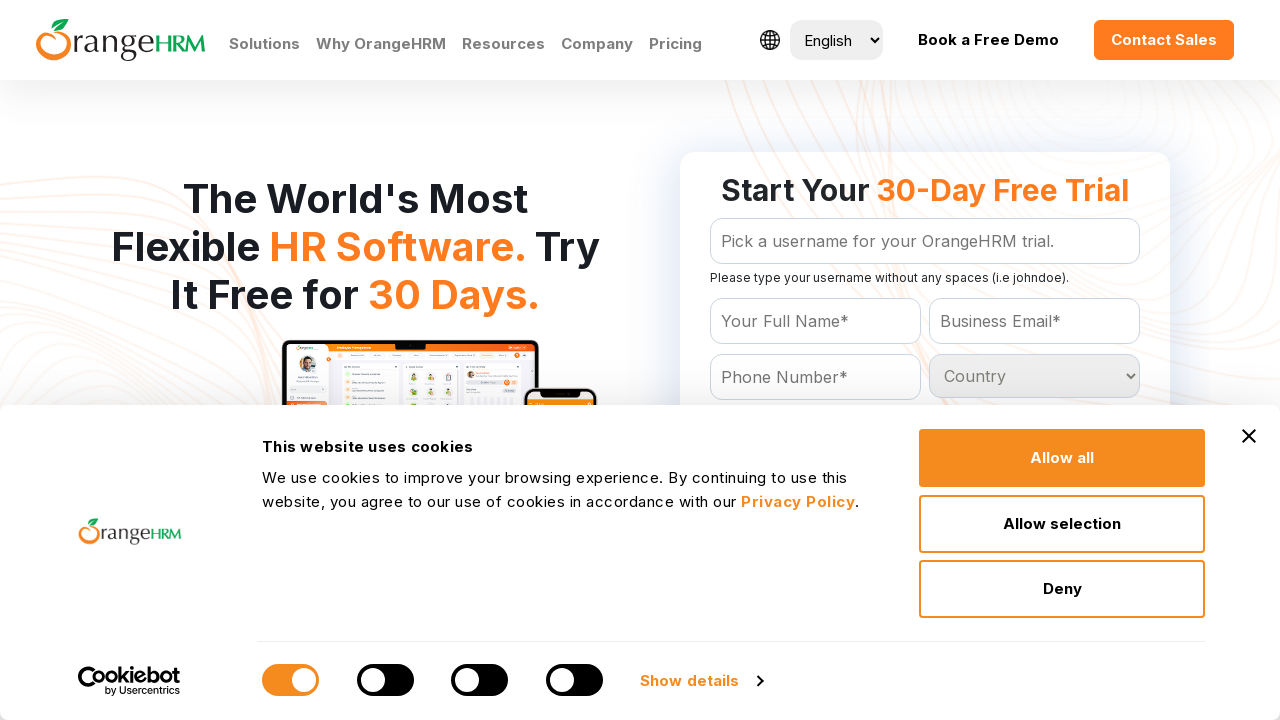

Retrieved option at index 3
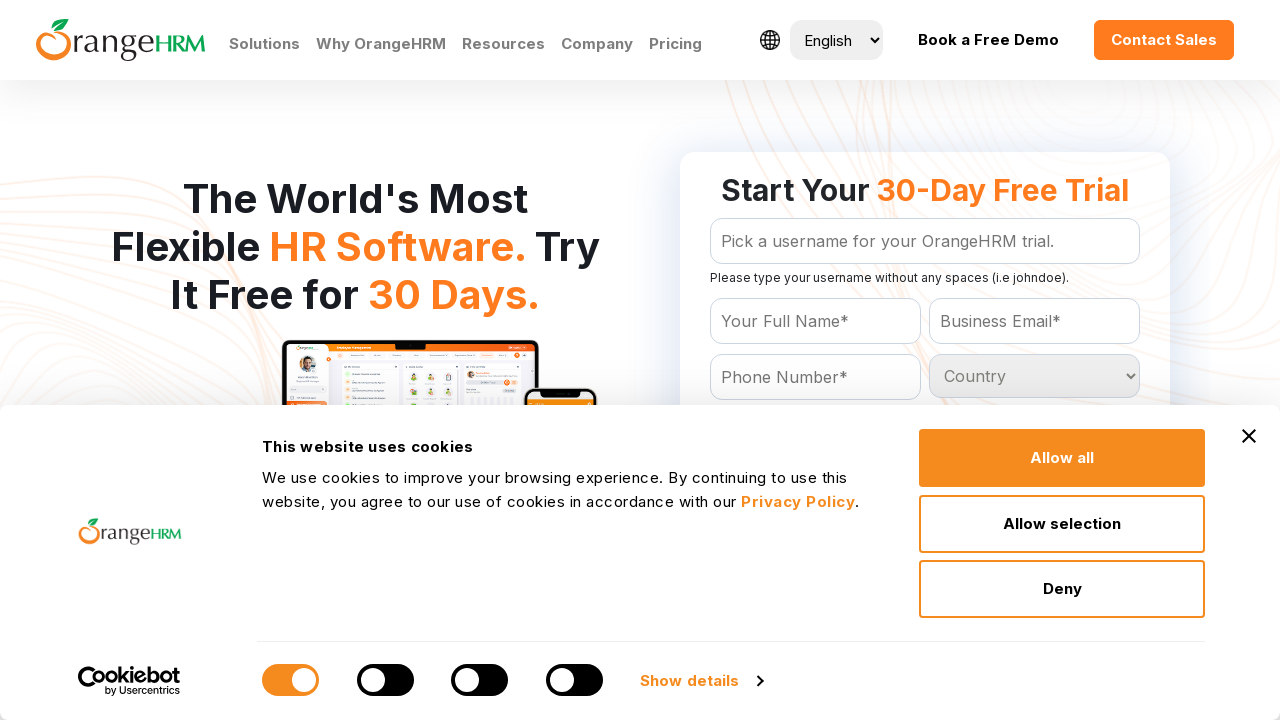

Retrieved option at index 4
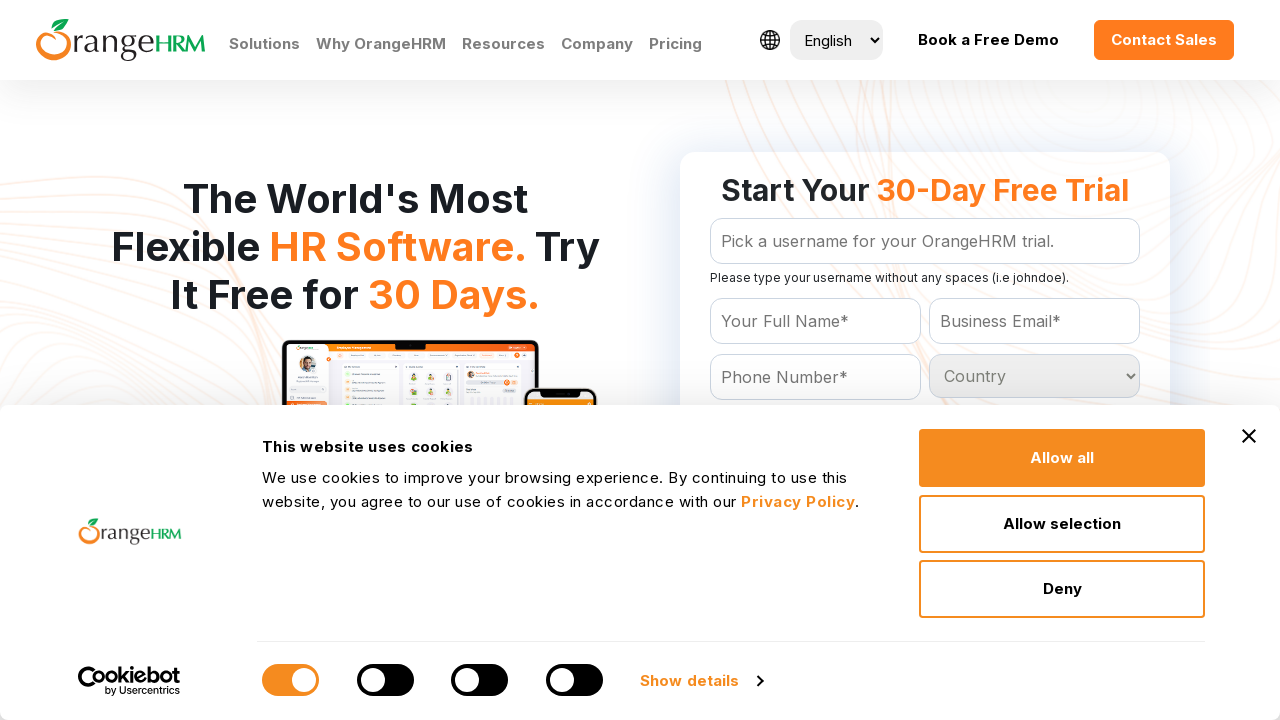

Retrieved option at index 5
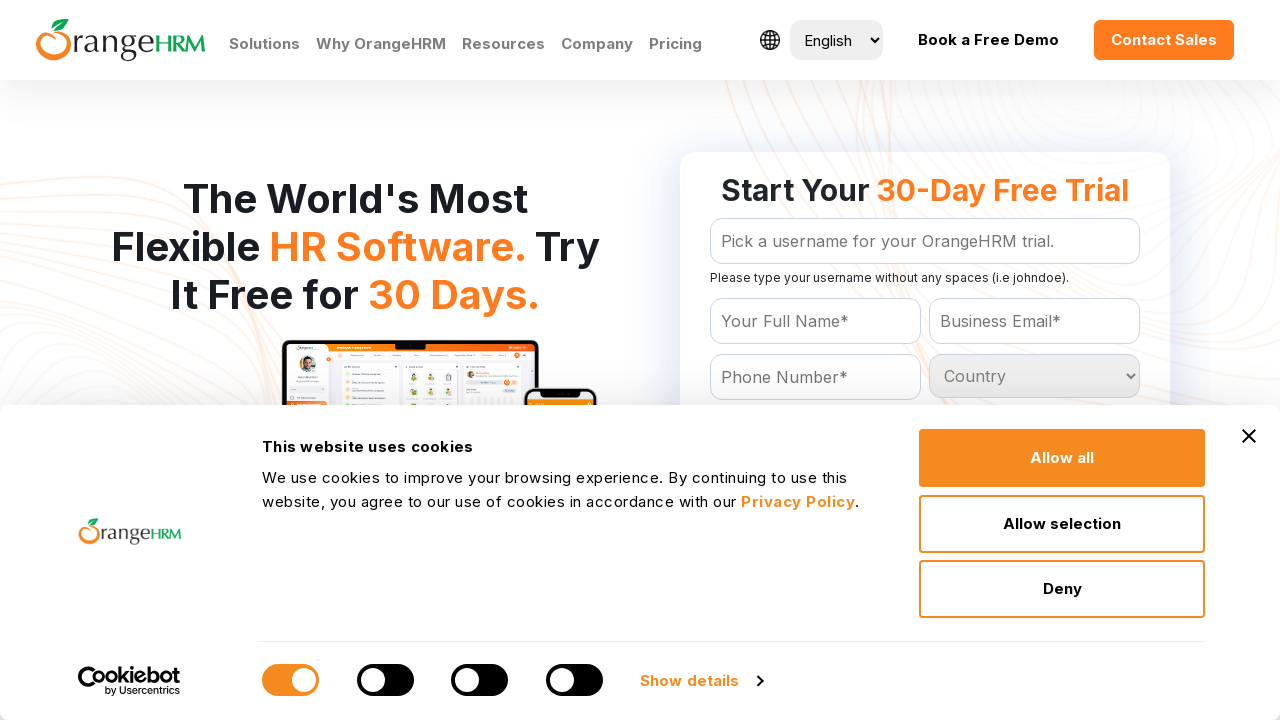

Retrieved option at index 6
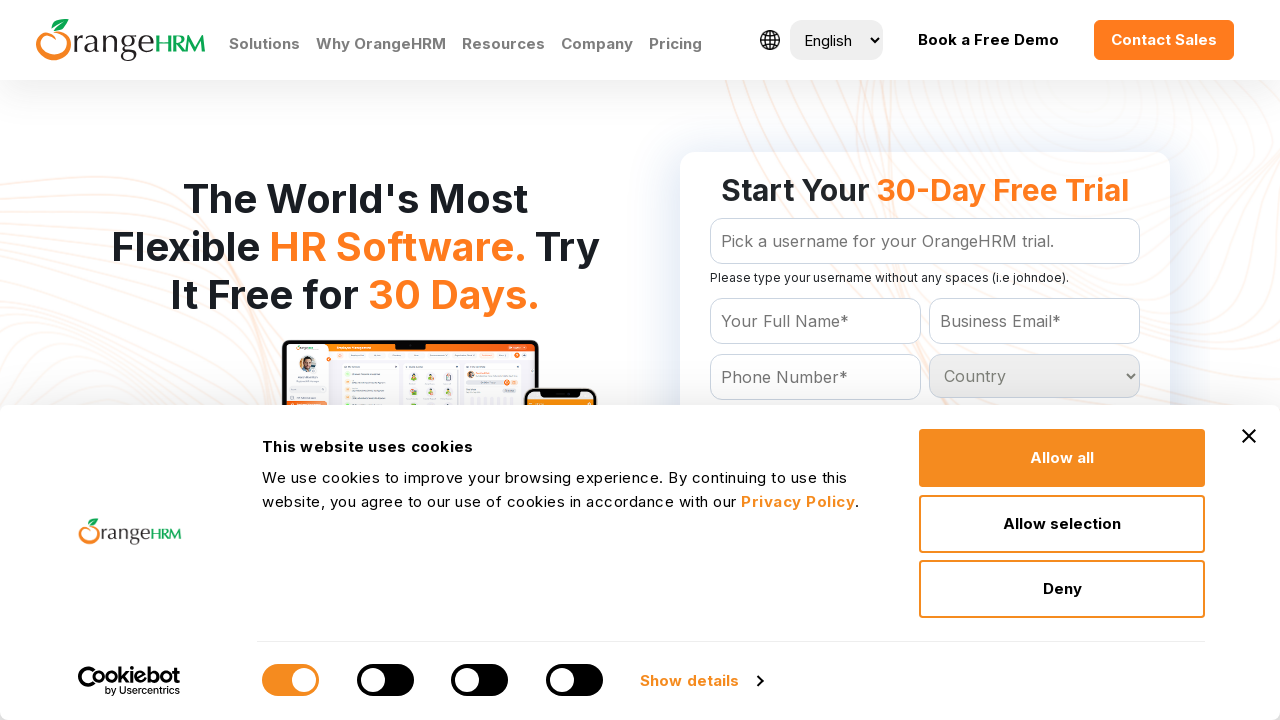

Retrieved option at index 7
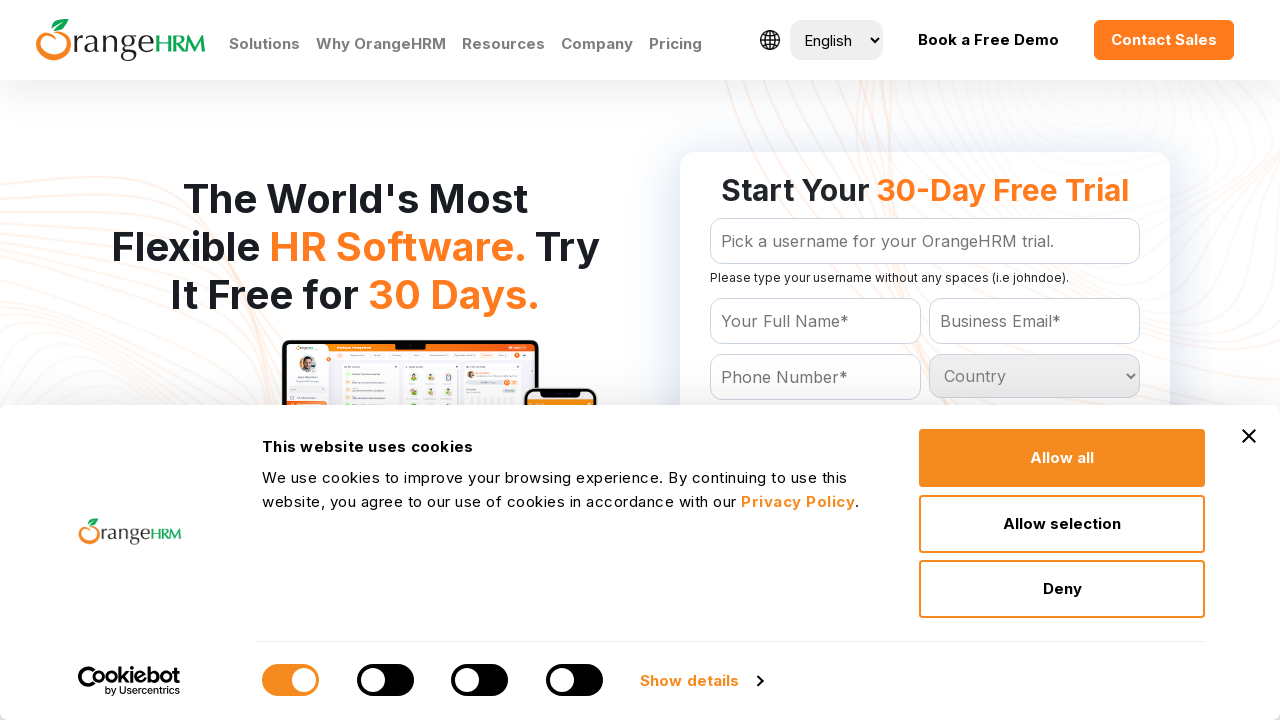

Retrieved option at index 8
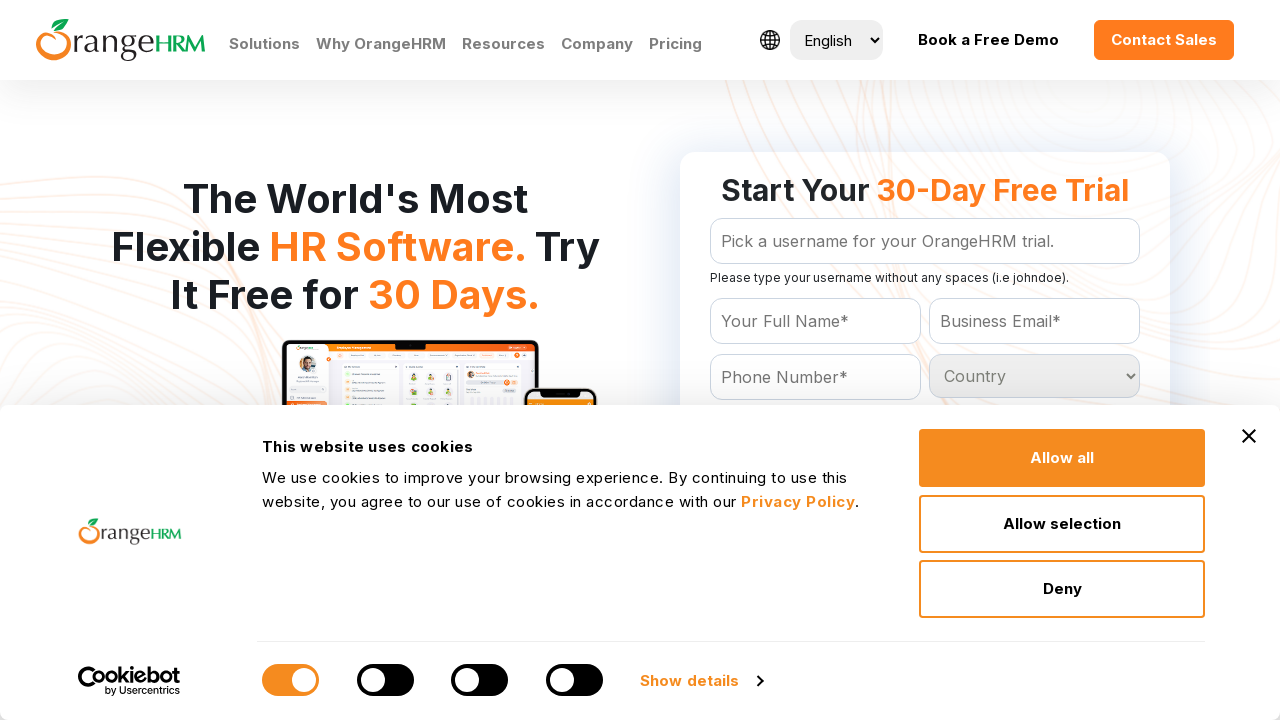

Retrieved option at index 9
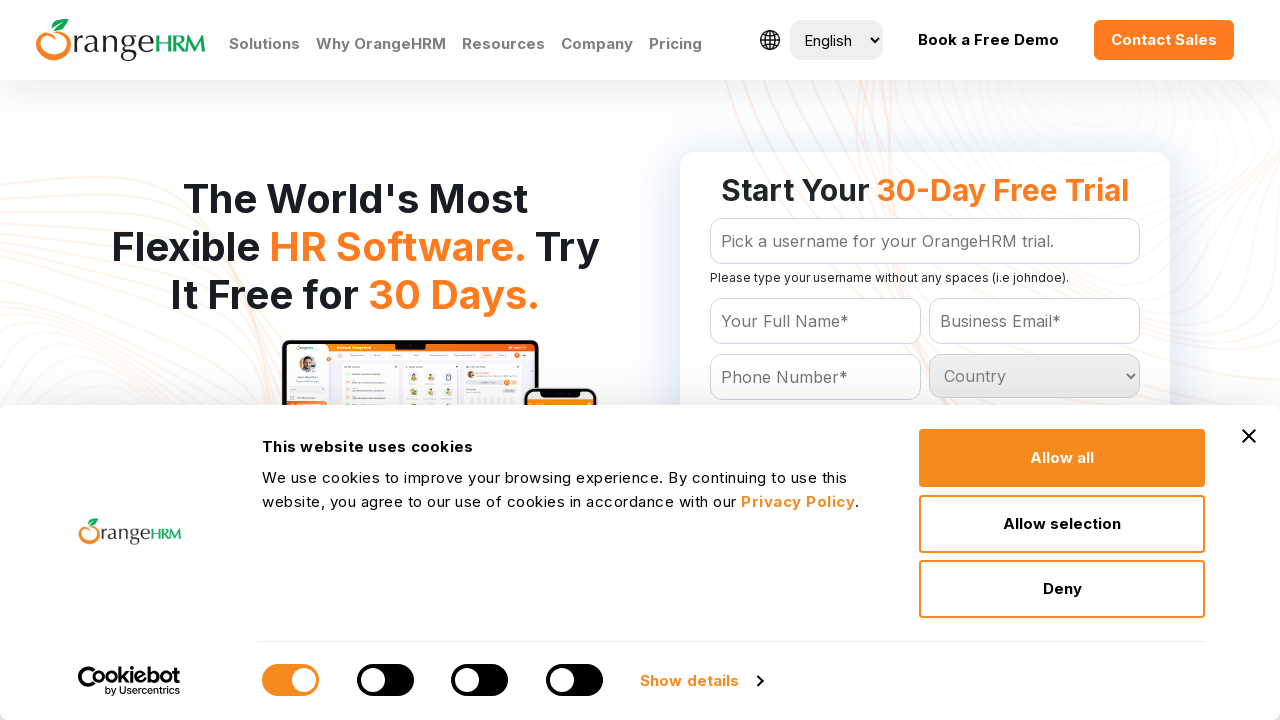

Retrieved option at index 10
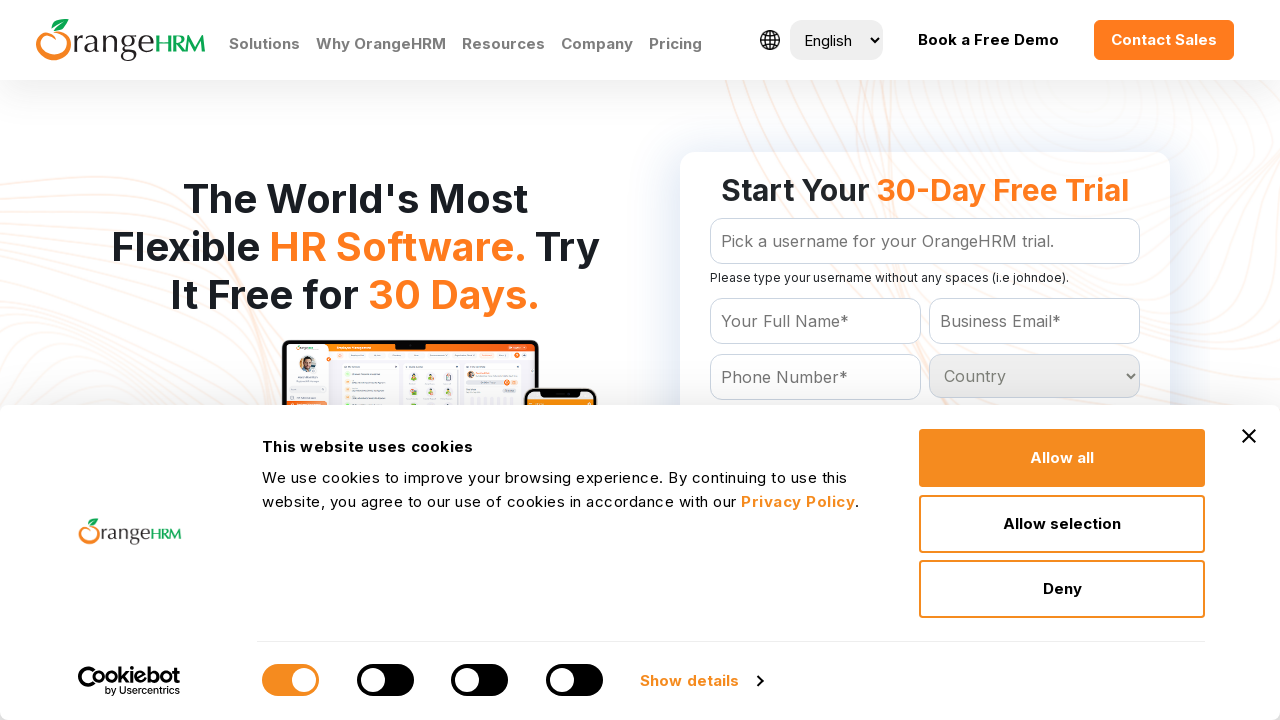

Retrieved option at index 11
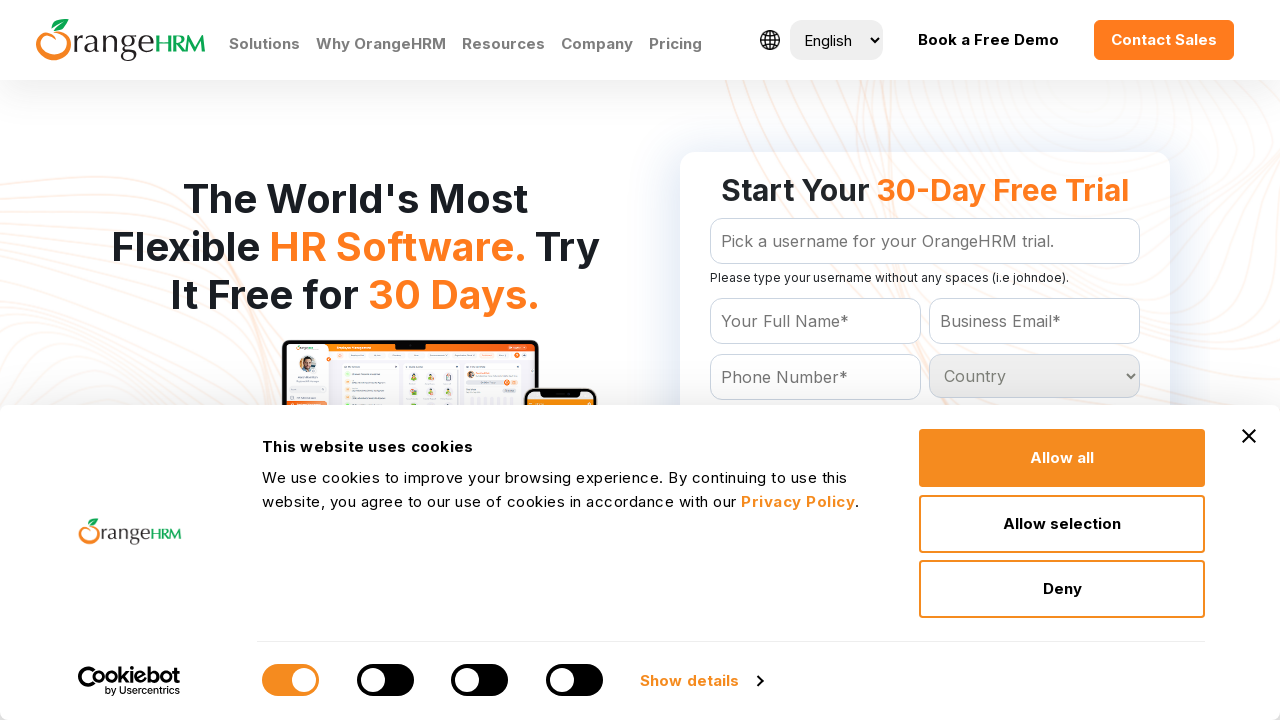

Retrieved option at index 12
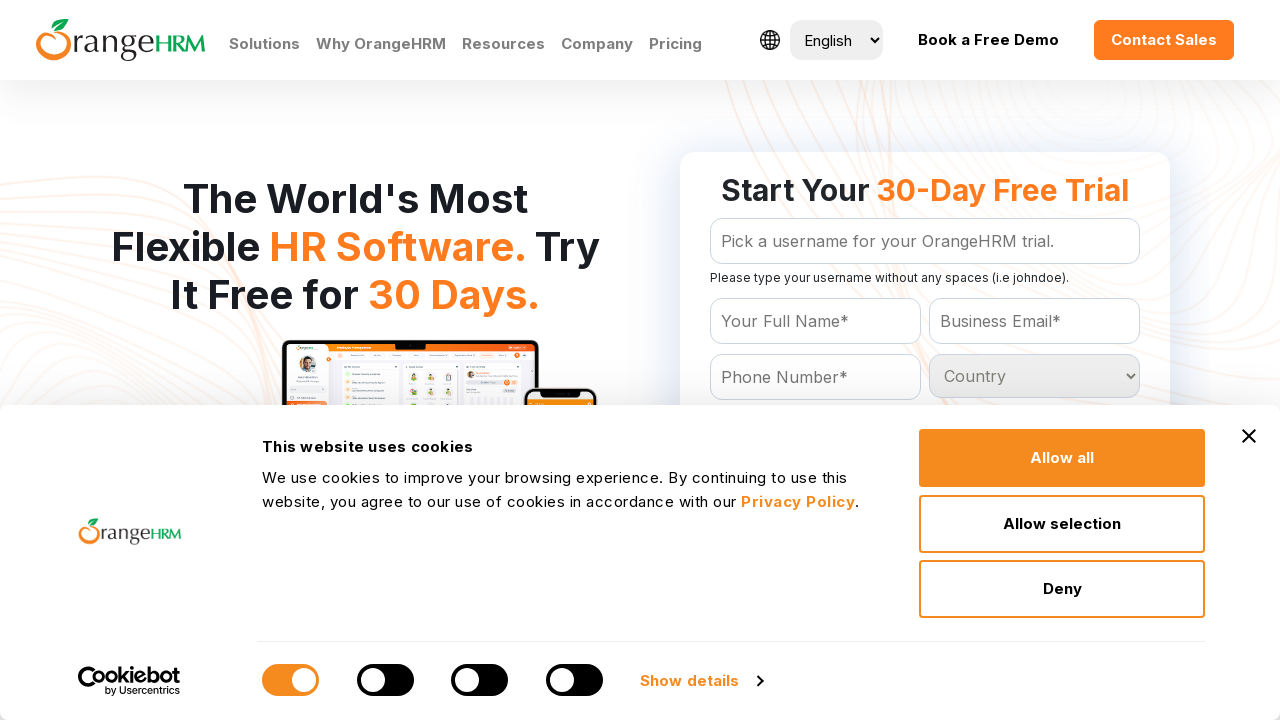

Retrieved option at index 13
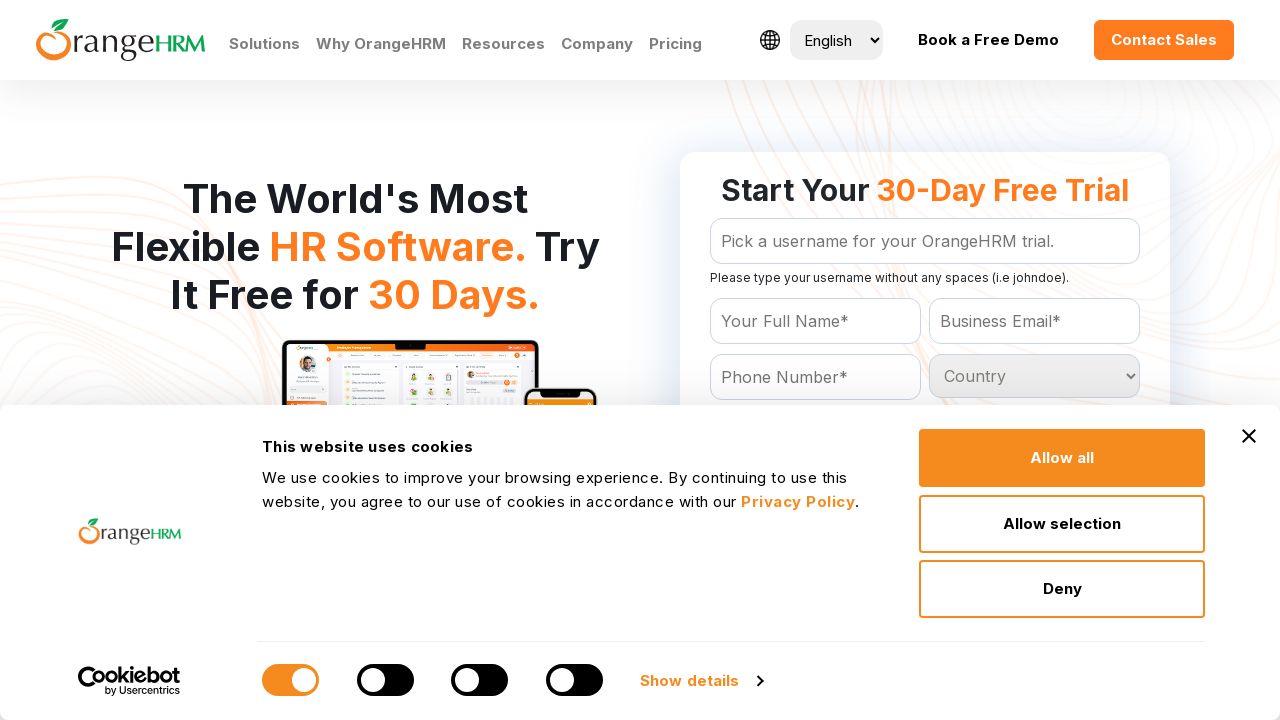

Retrieved option at index 14
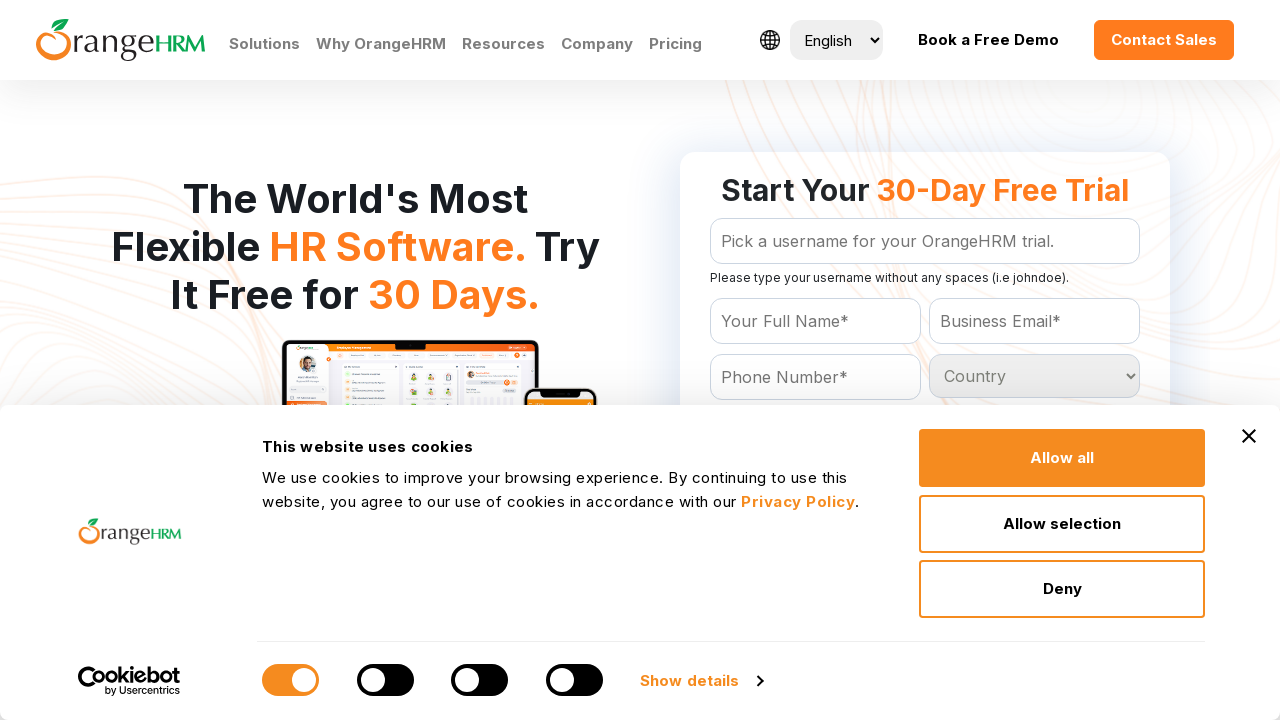

Retrieved option at index 15
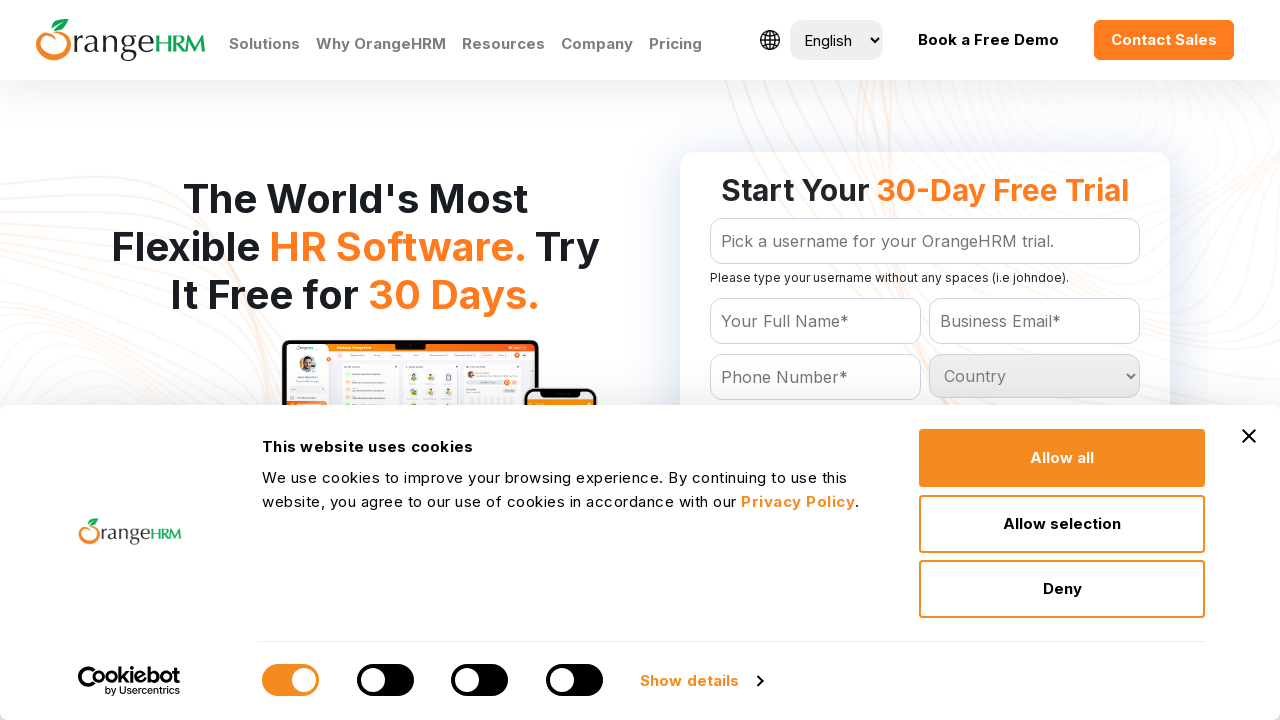

Retrieved option at index 16
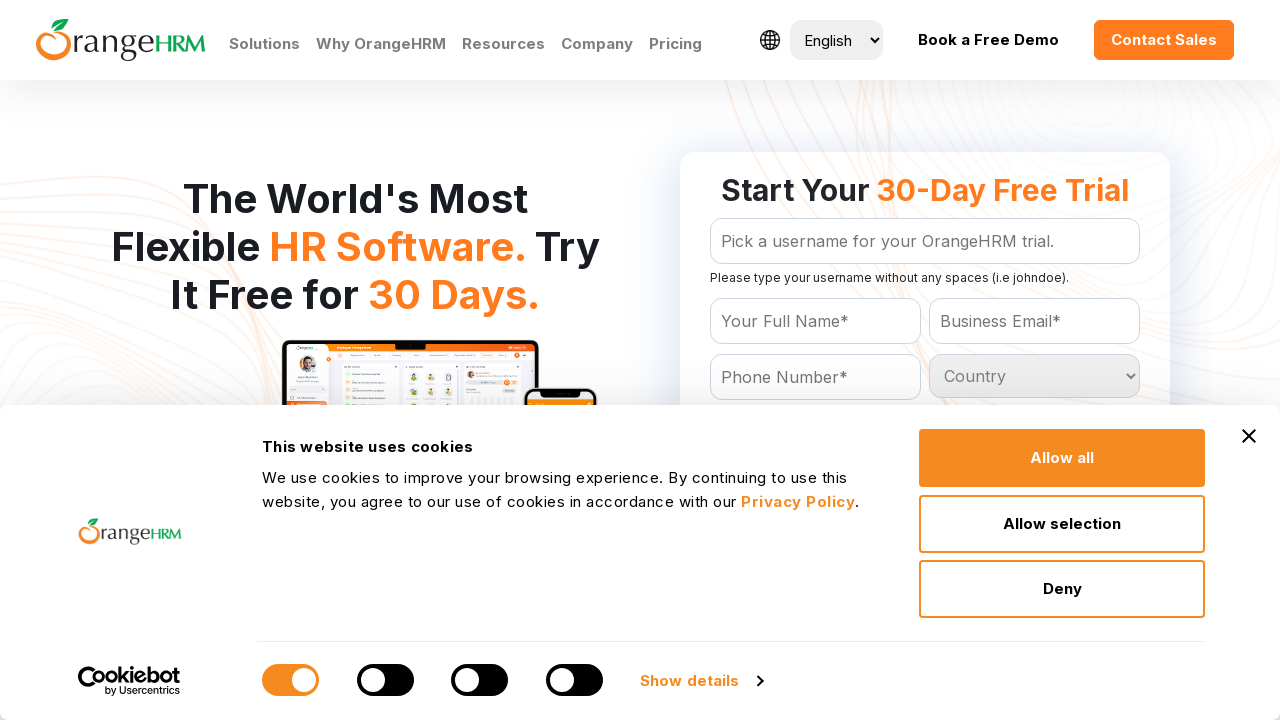

Retrieved option at index 17
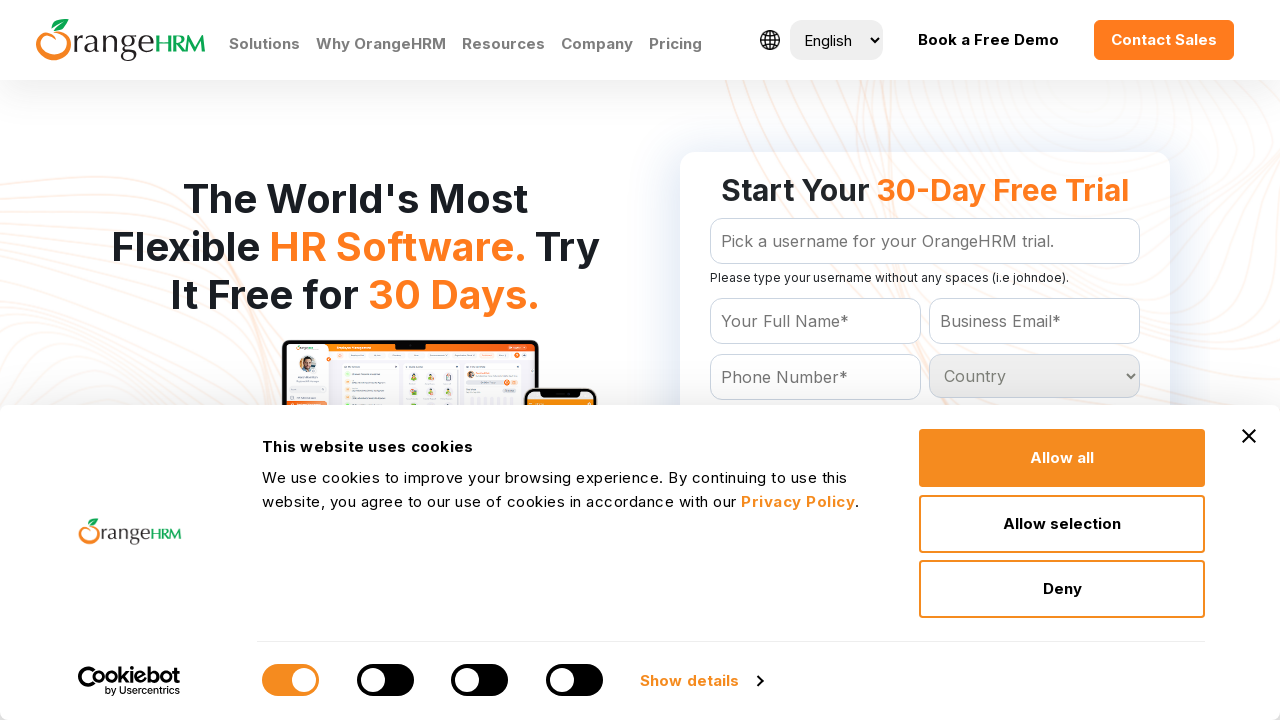

Retrieved option at index 18
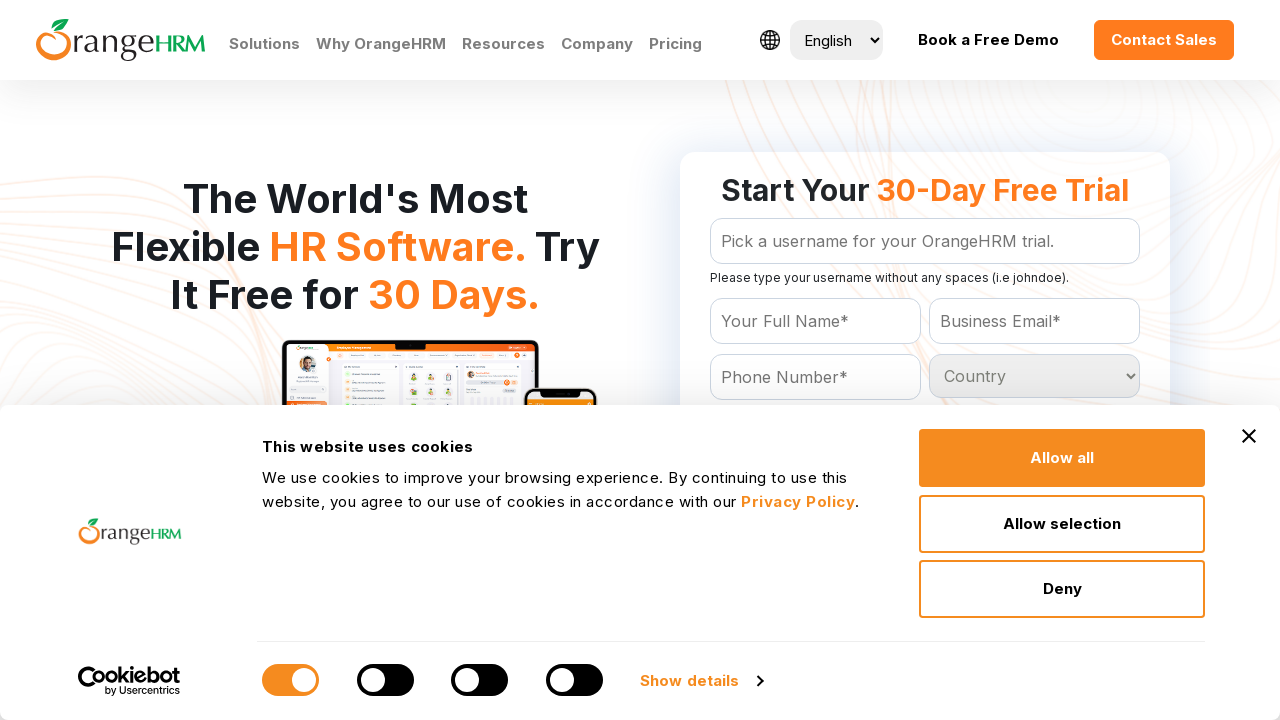

Retrieved option at index 19
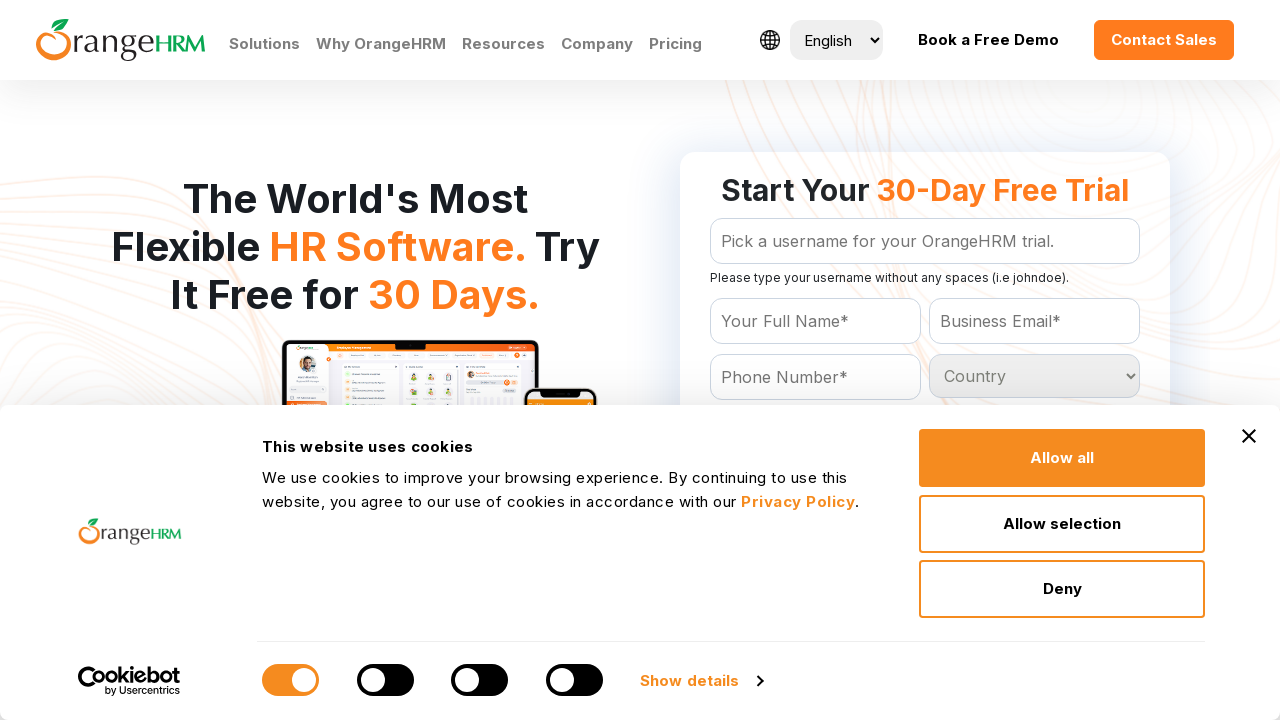

Retrieved option at index 20
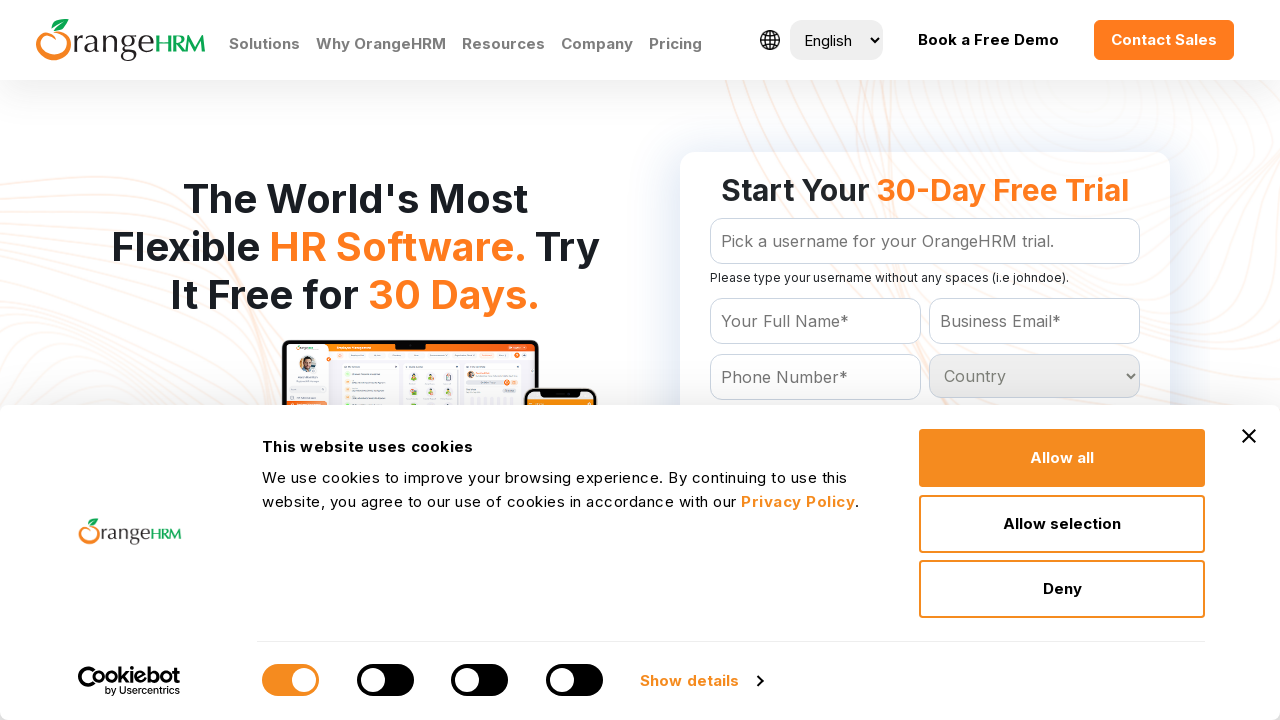

Retrieved option at index 21
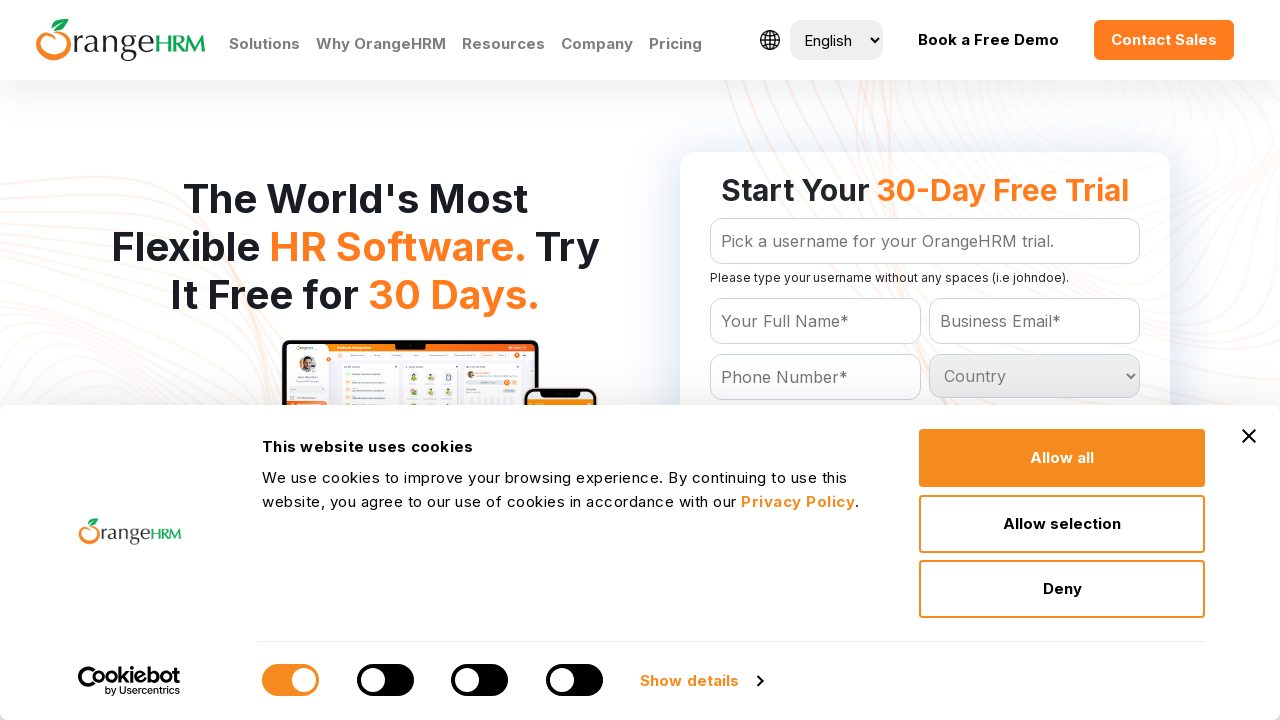

Retrieved option at index 22
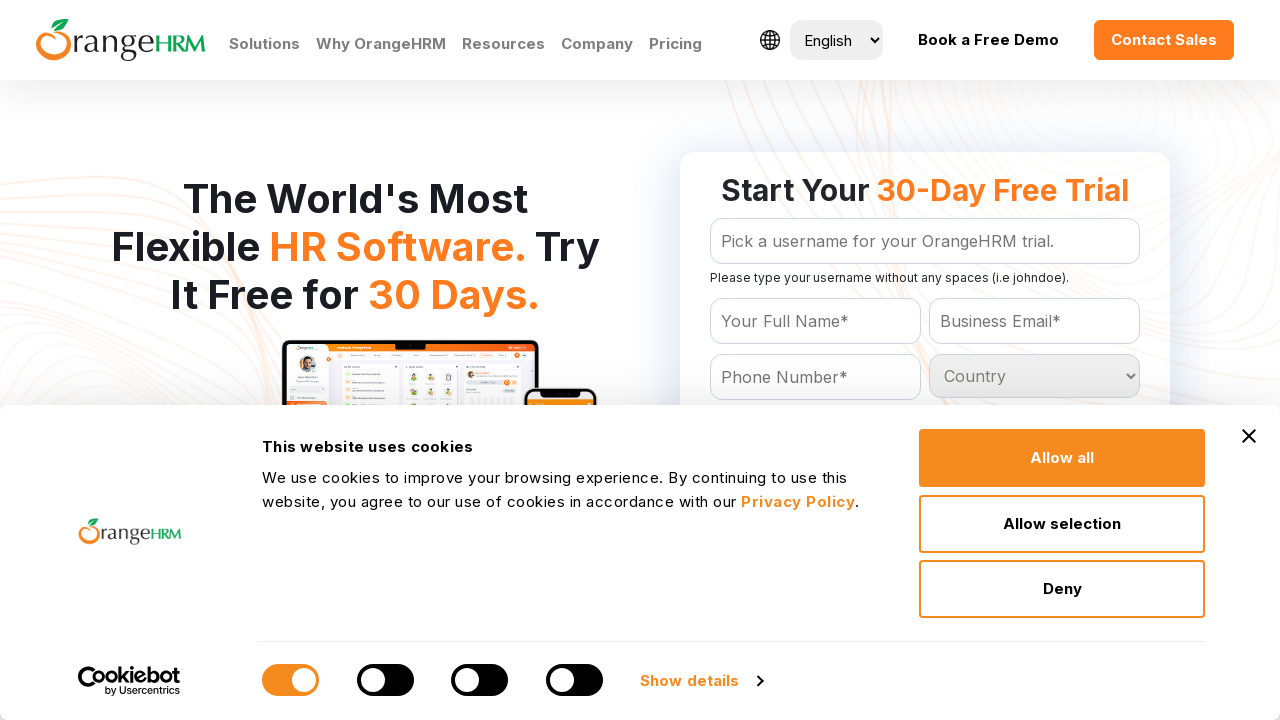

Retrieved option at index 23
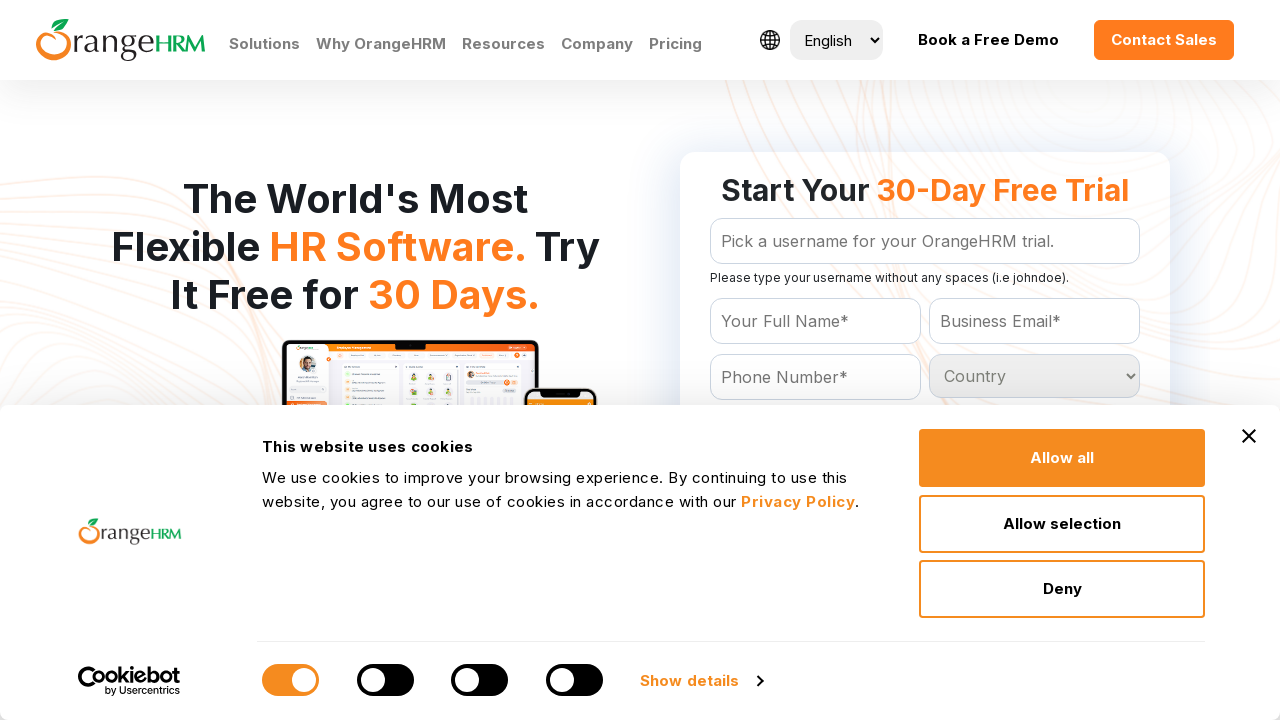

Retrieved option at index 24
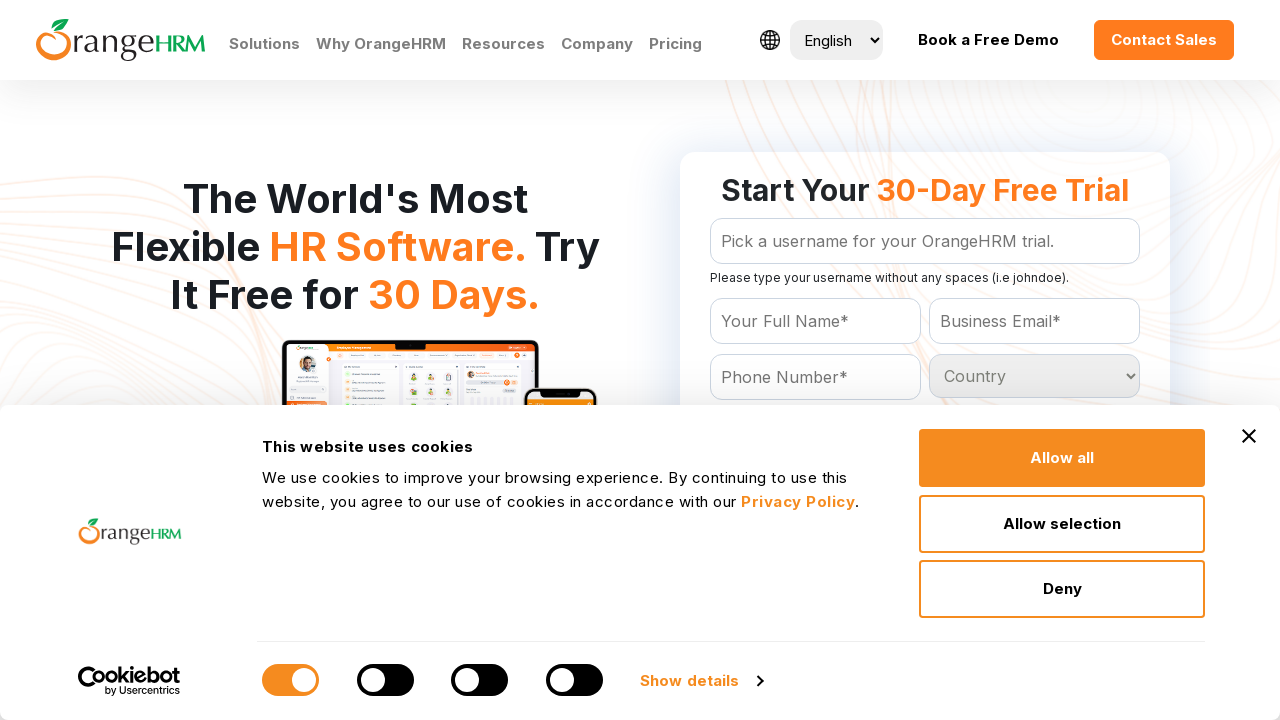

Retrieved option at index 25
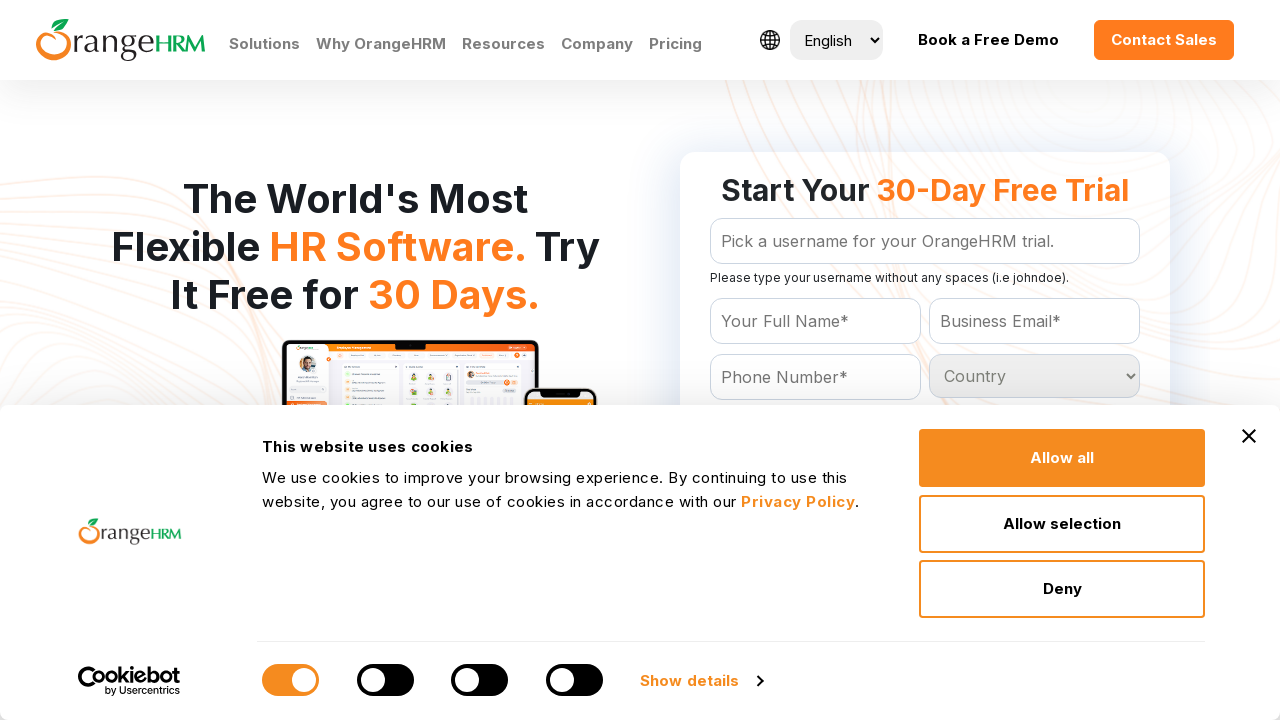

Retrieved option at index 26
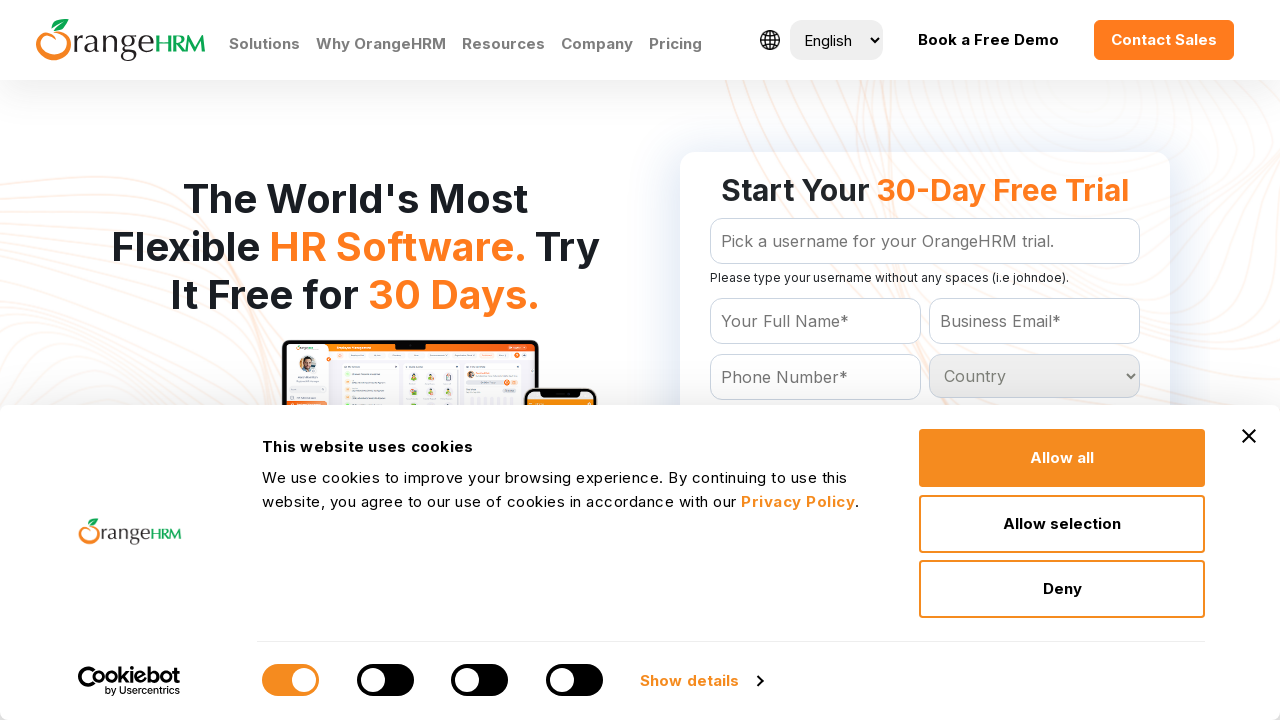

Retrieved option at index 27
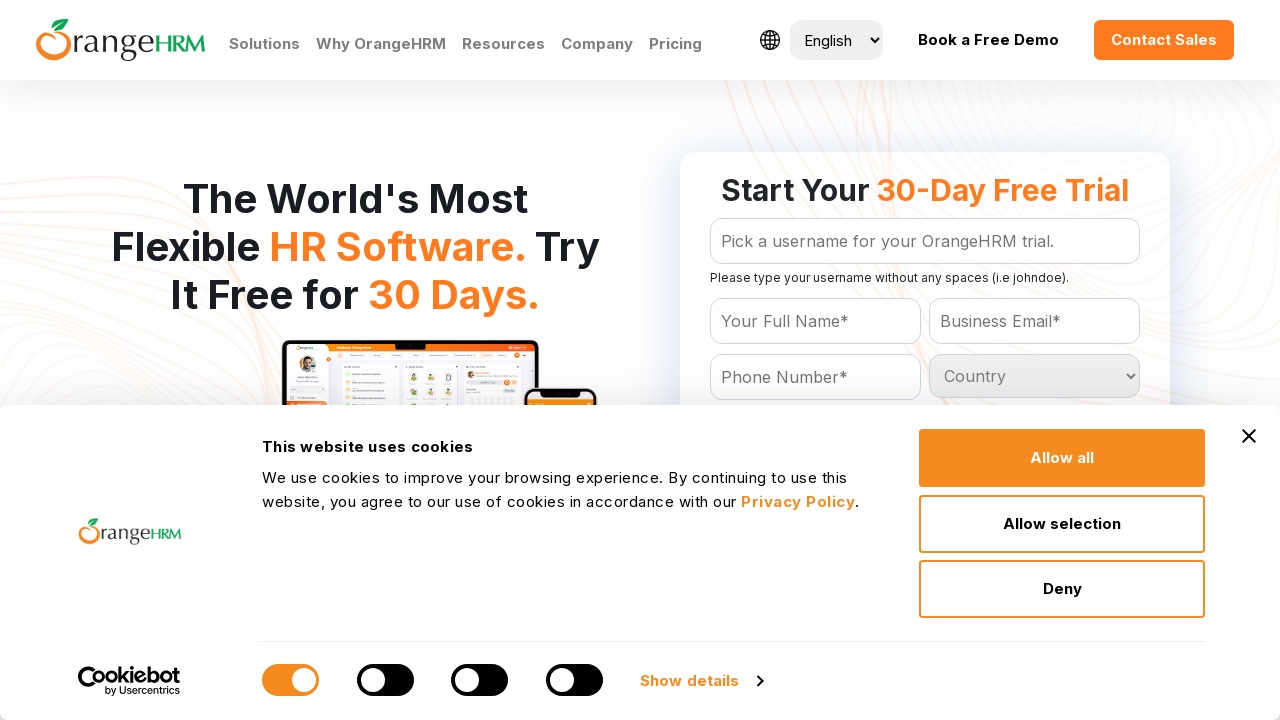

Retrieved option at index 28
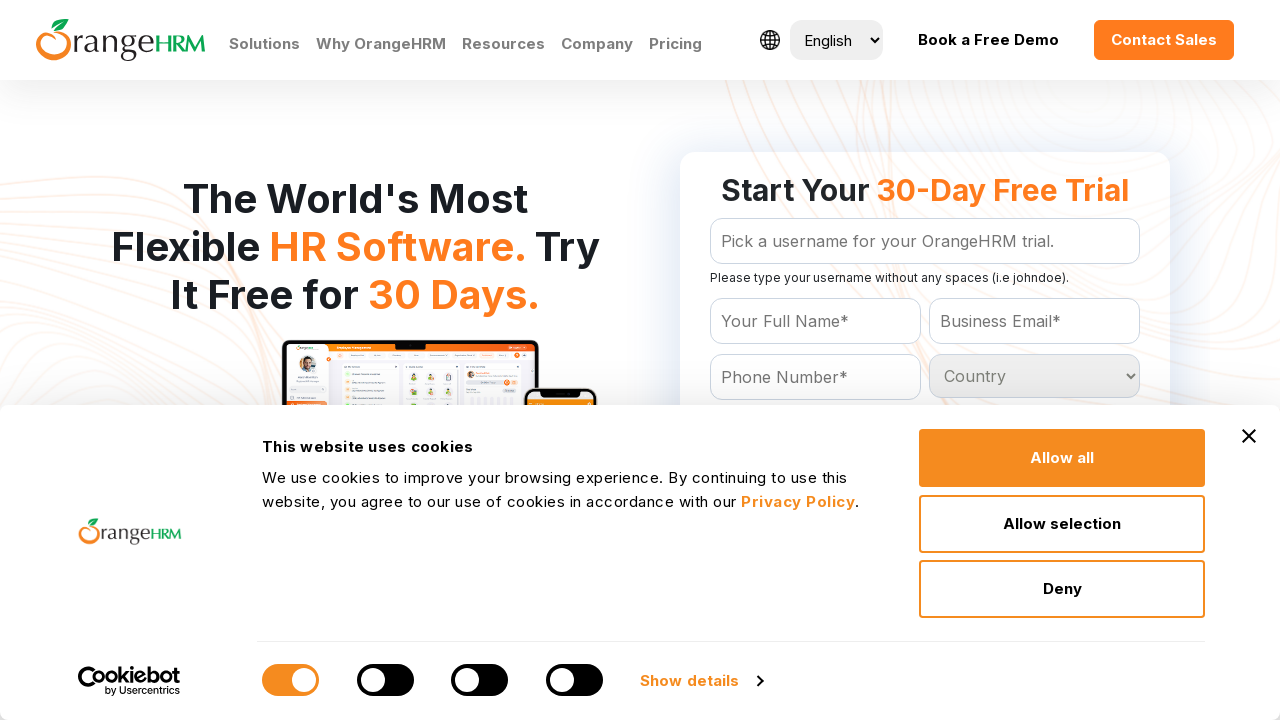

Retrieved option at index 29
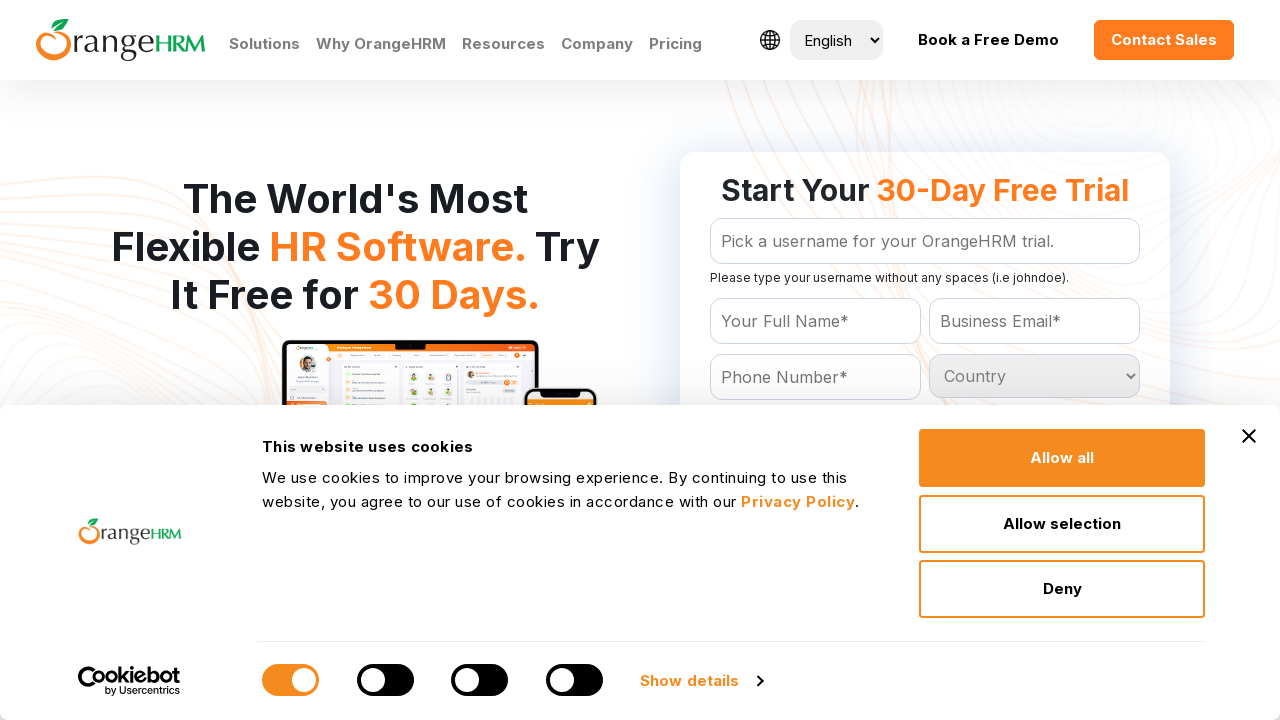

Retrieved option at index 30
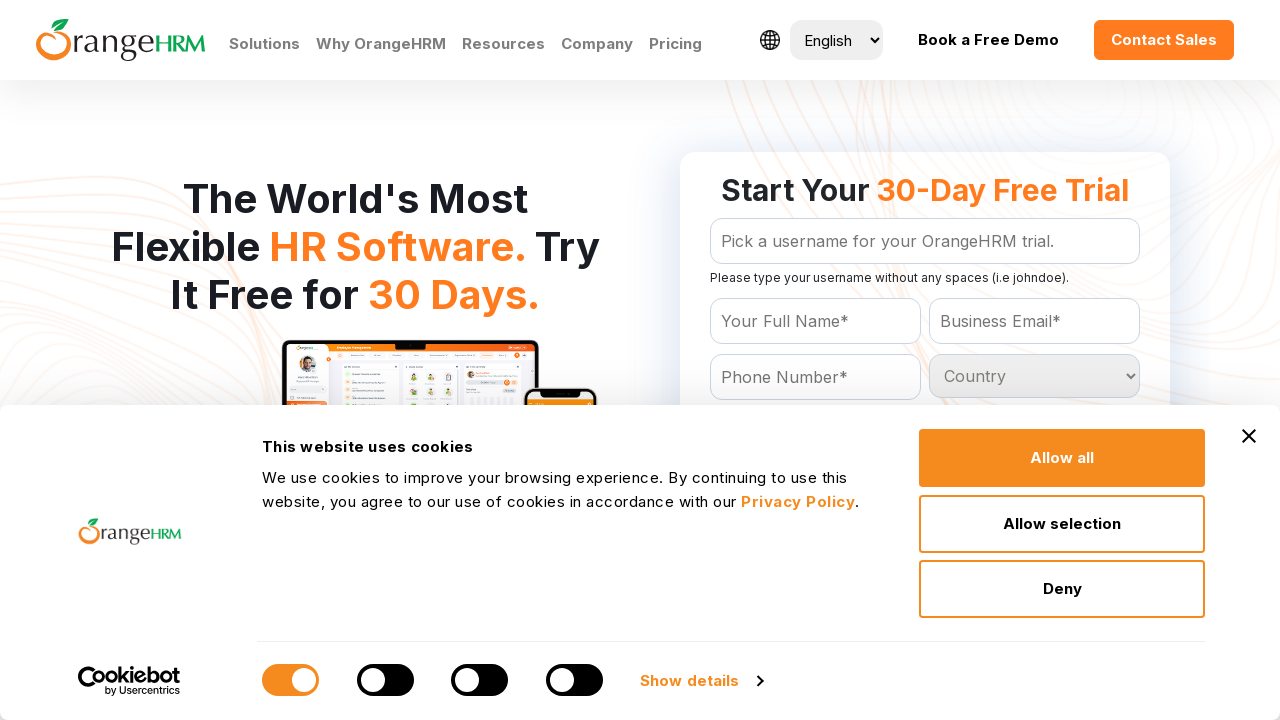

Retrieved option at index 31
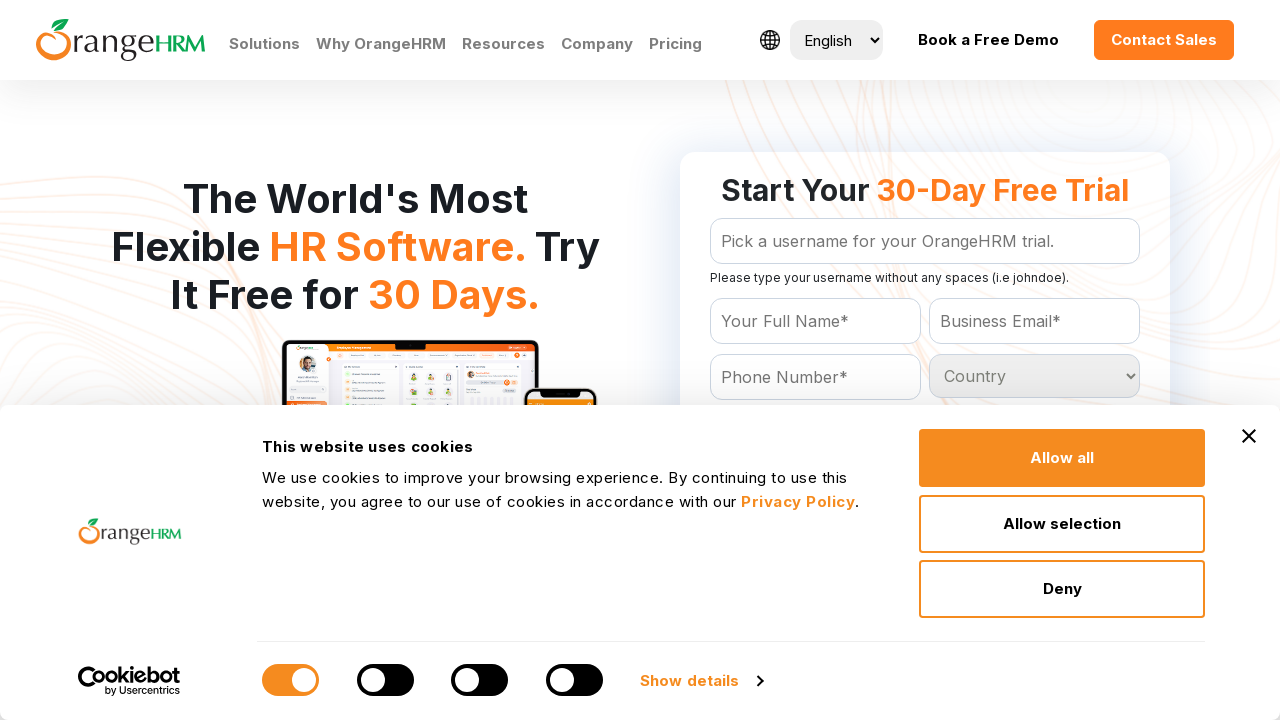

Retrieved option at index 32
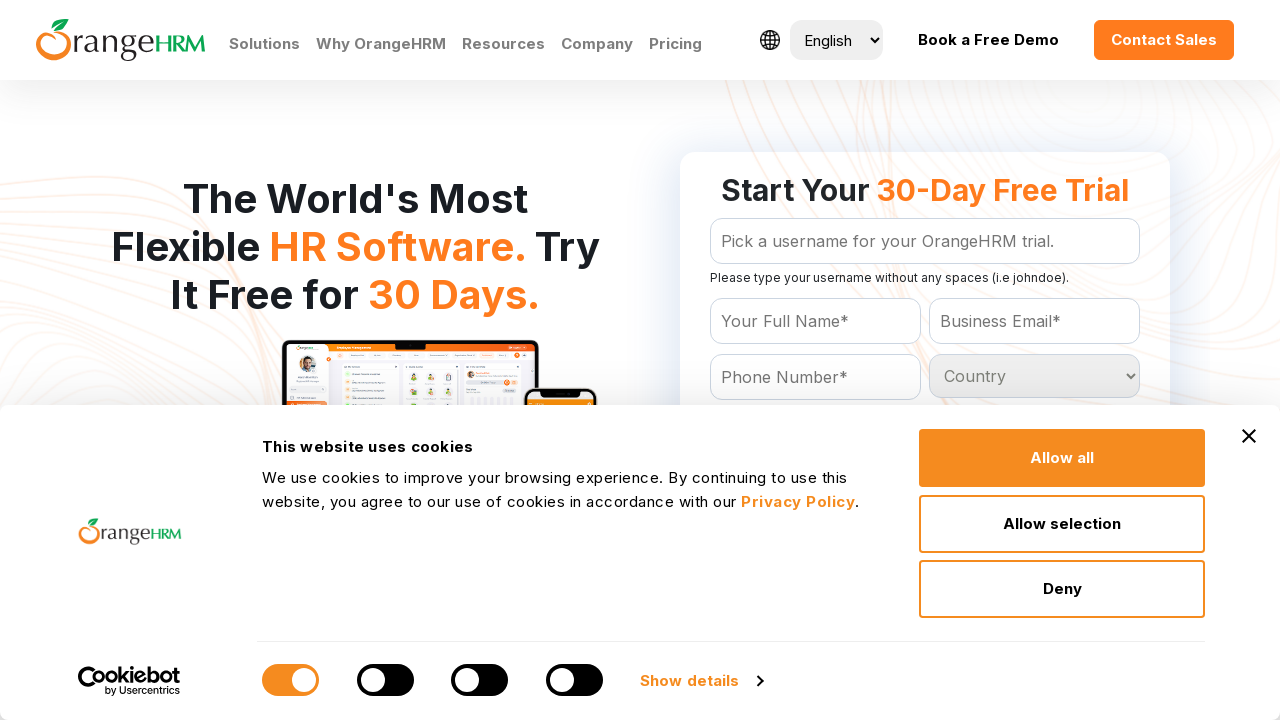

Retrieved option at index 33
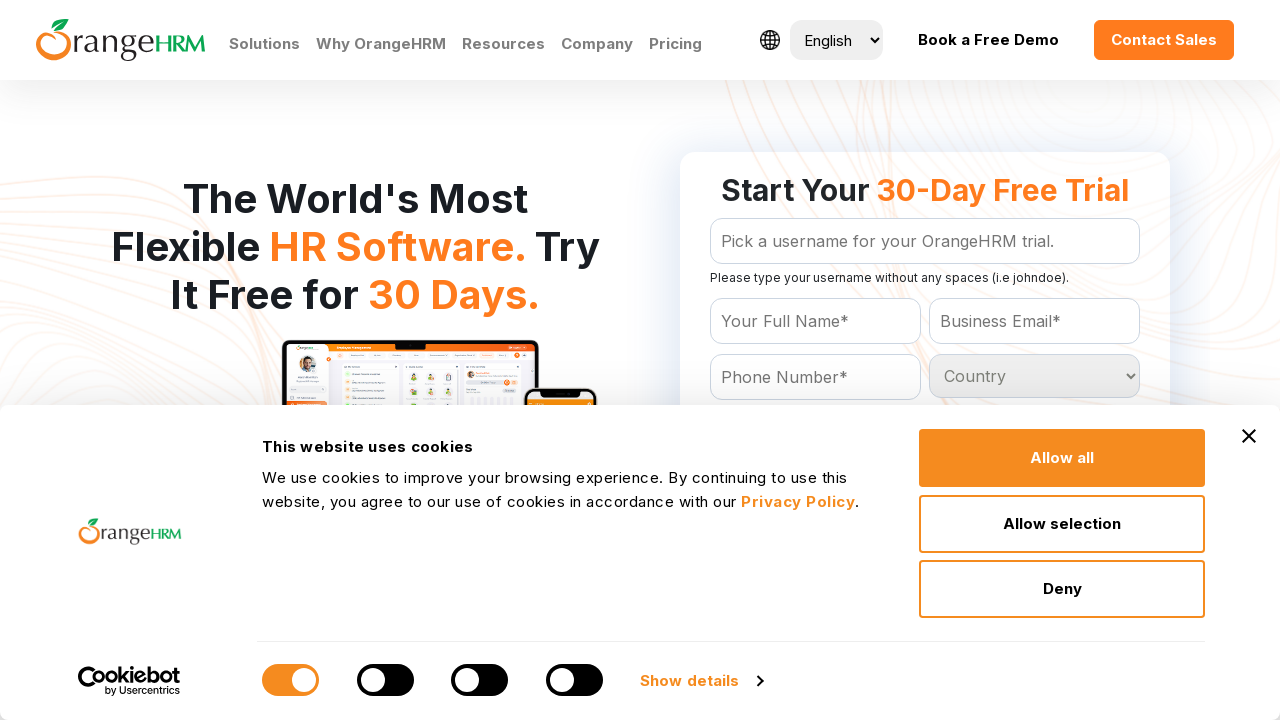

Retrieved option at index 34
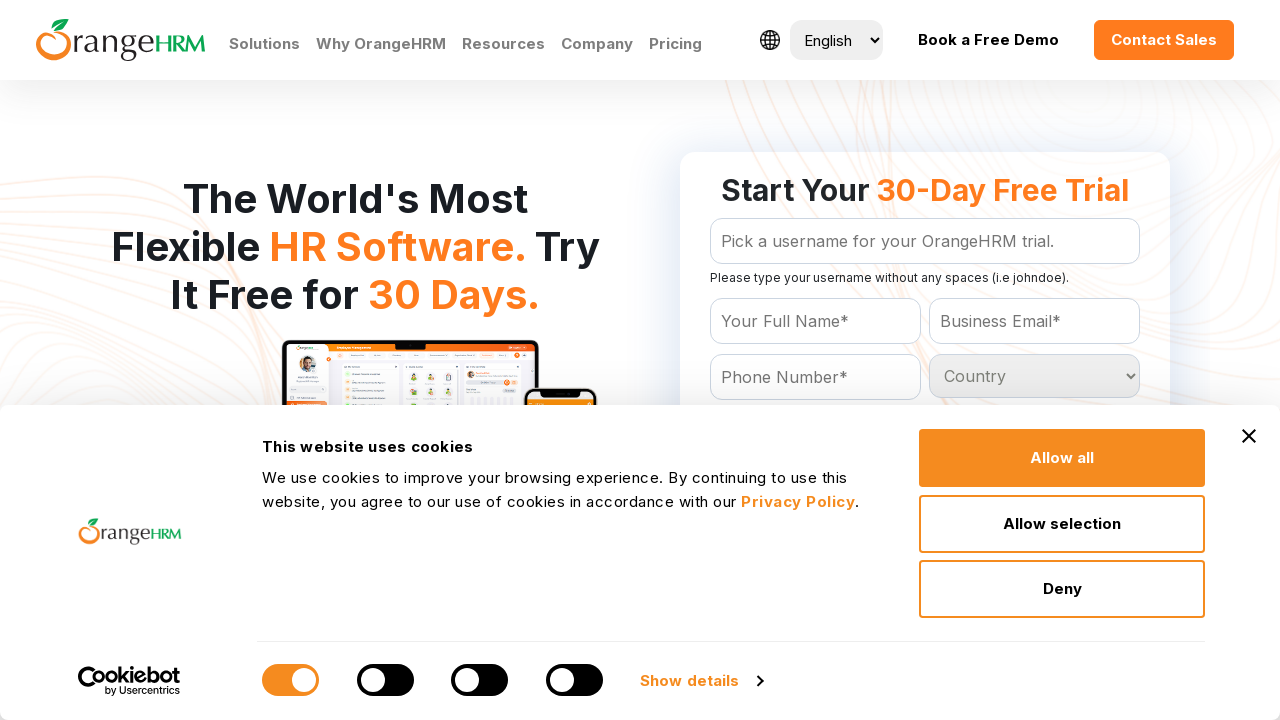

Retrieved option at index 35
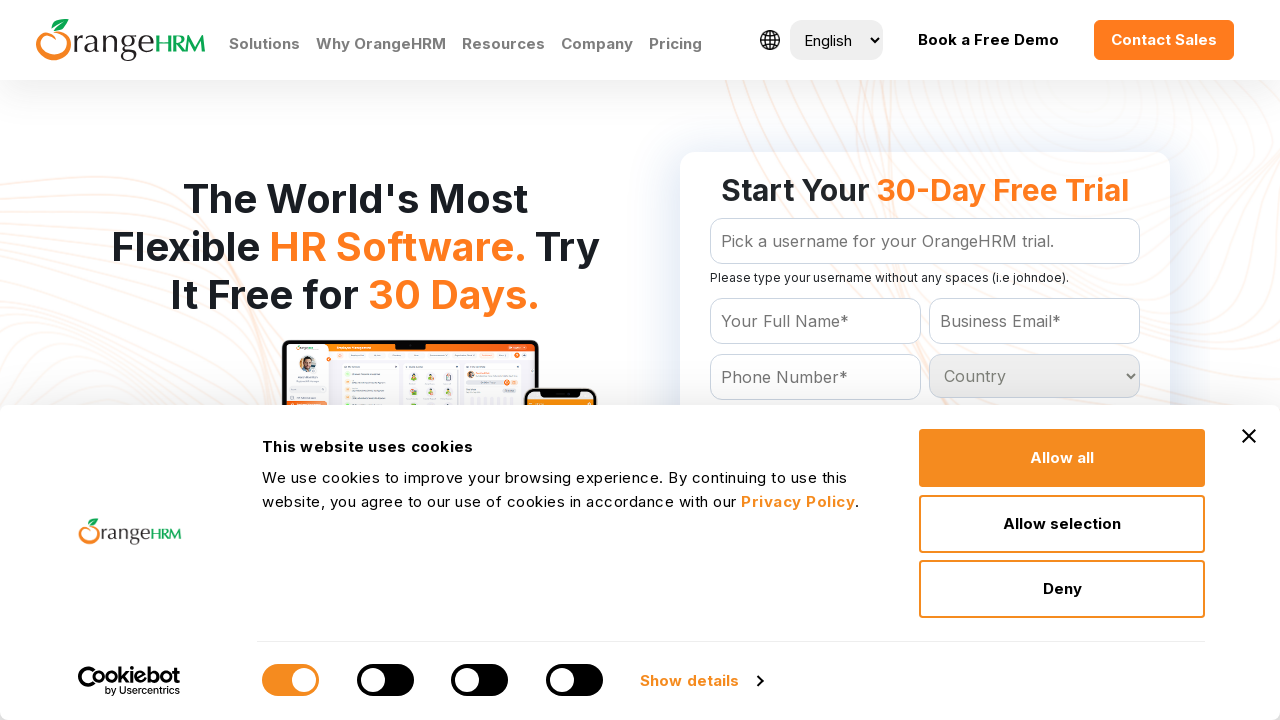

Retrieved option at index 36
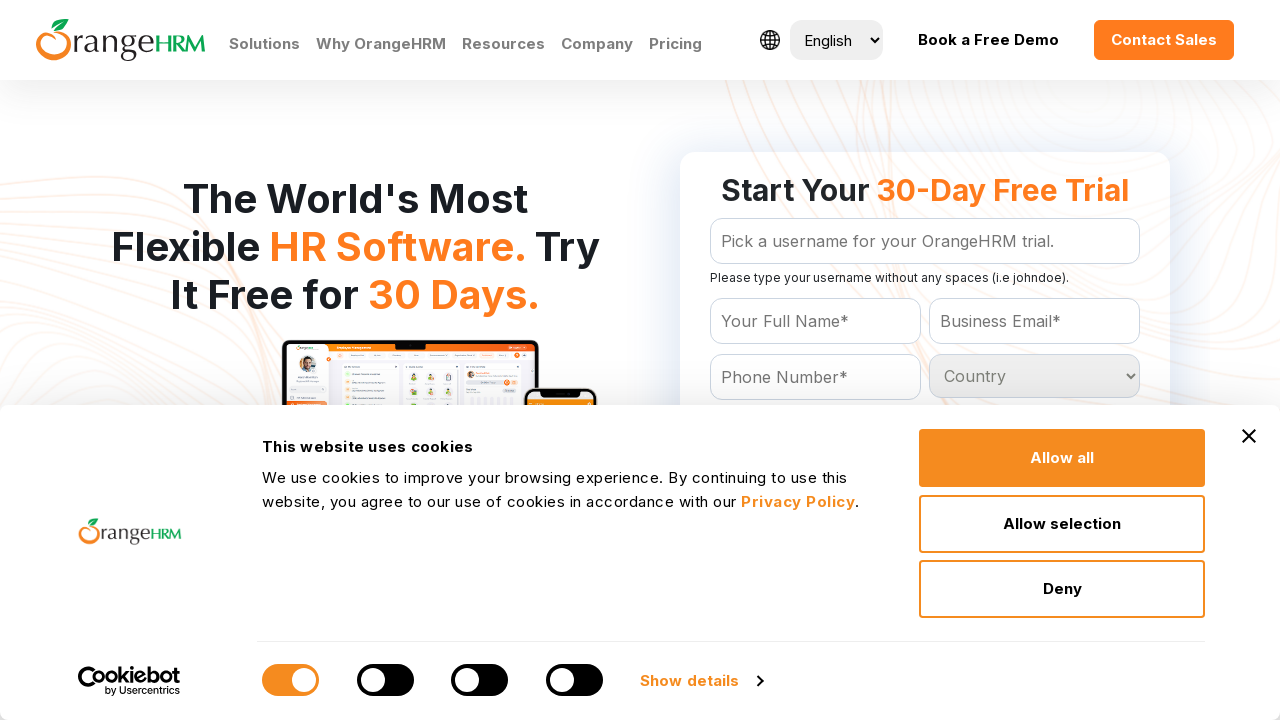

Retrieved option at index 37
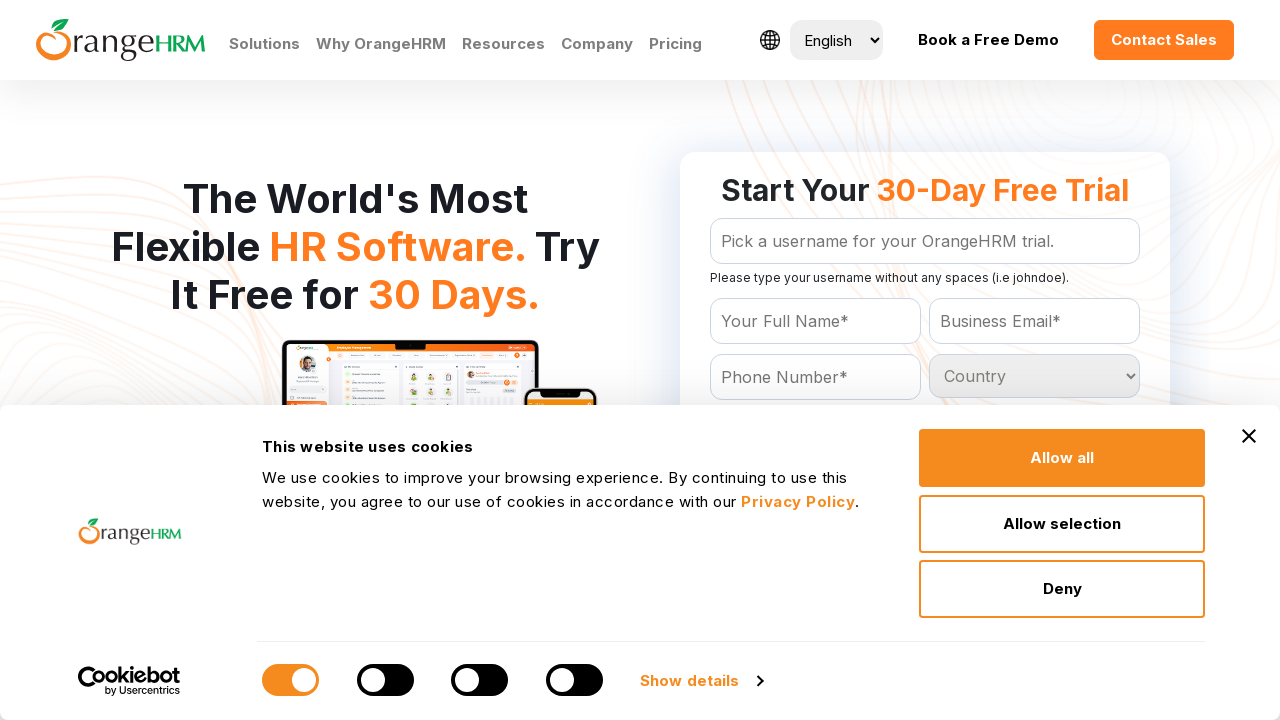

Retrieved option at index 38
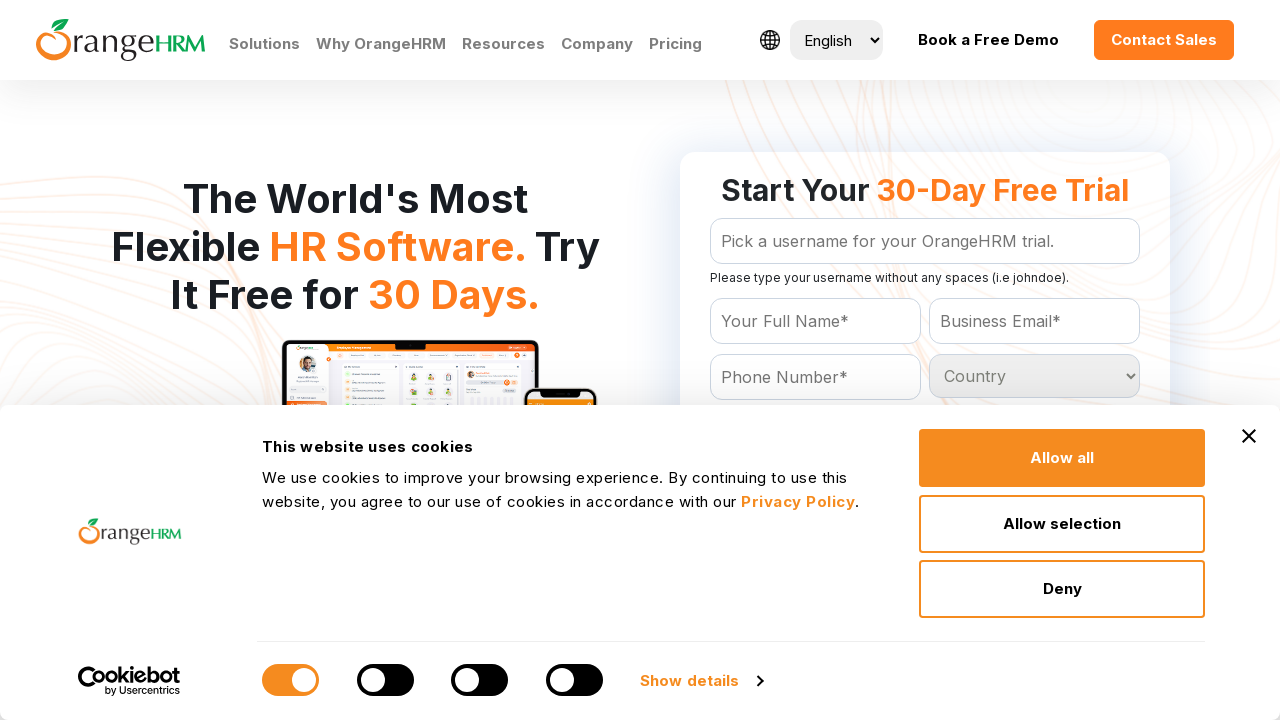

Retrieved option at index 39
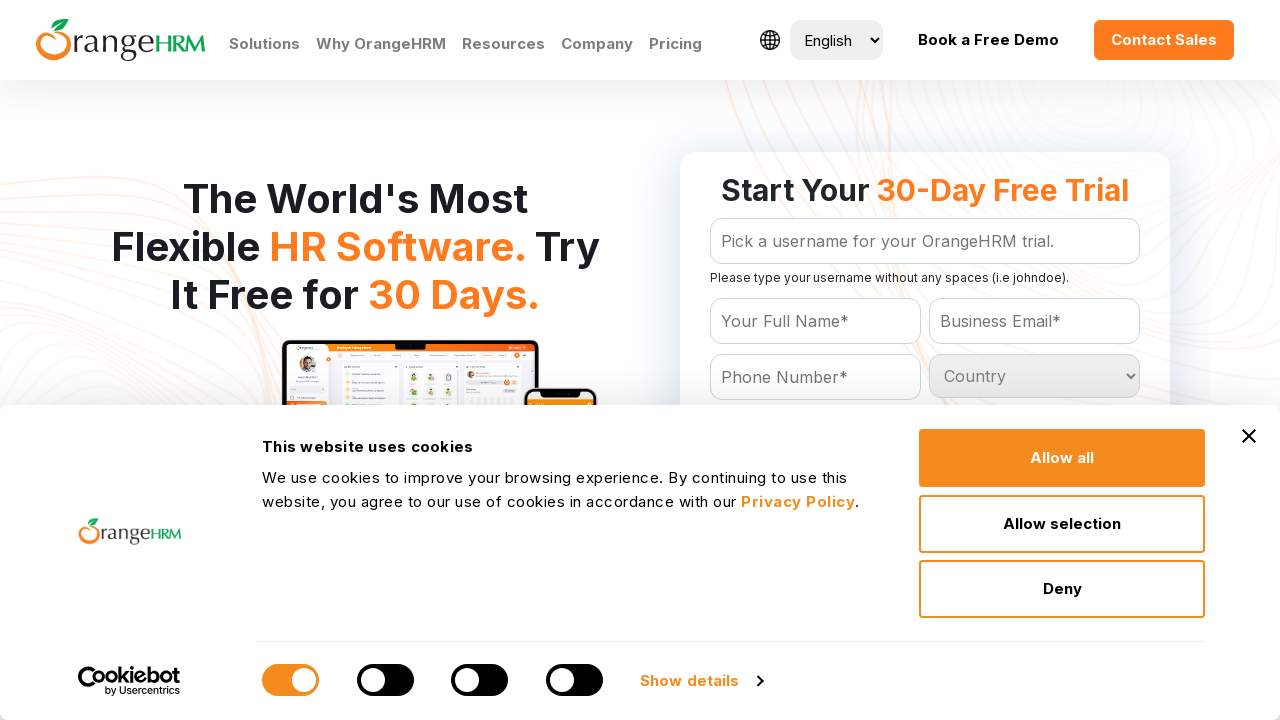

Retrieved option at index 40
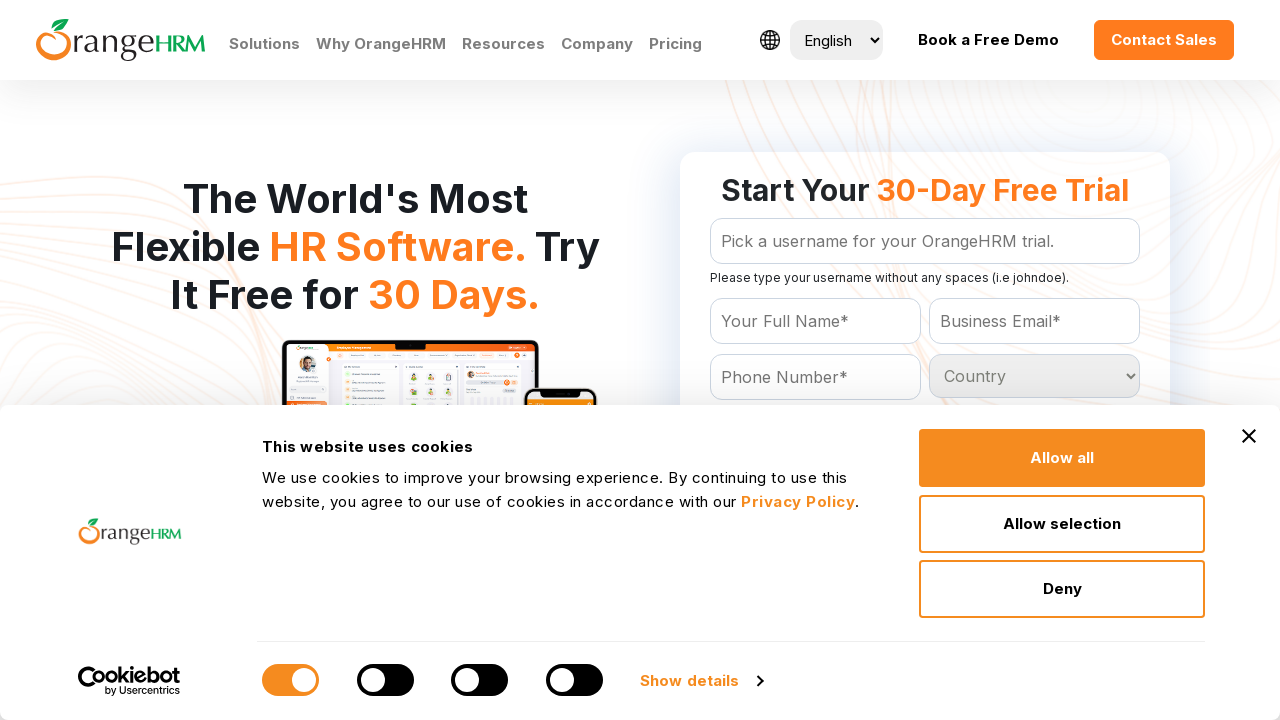

Retrieved option at index 41
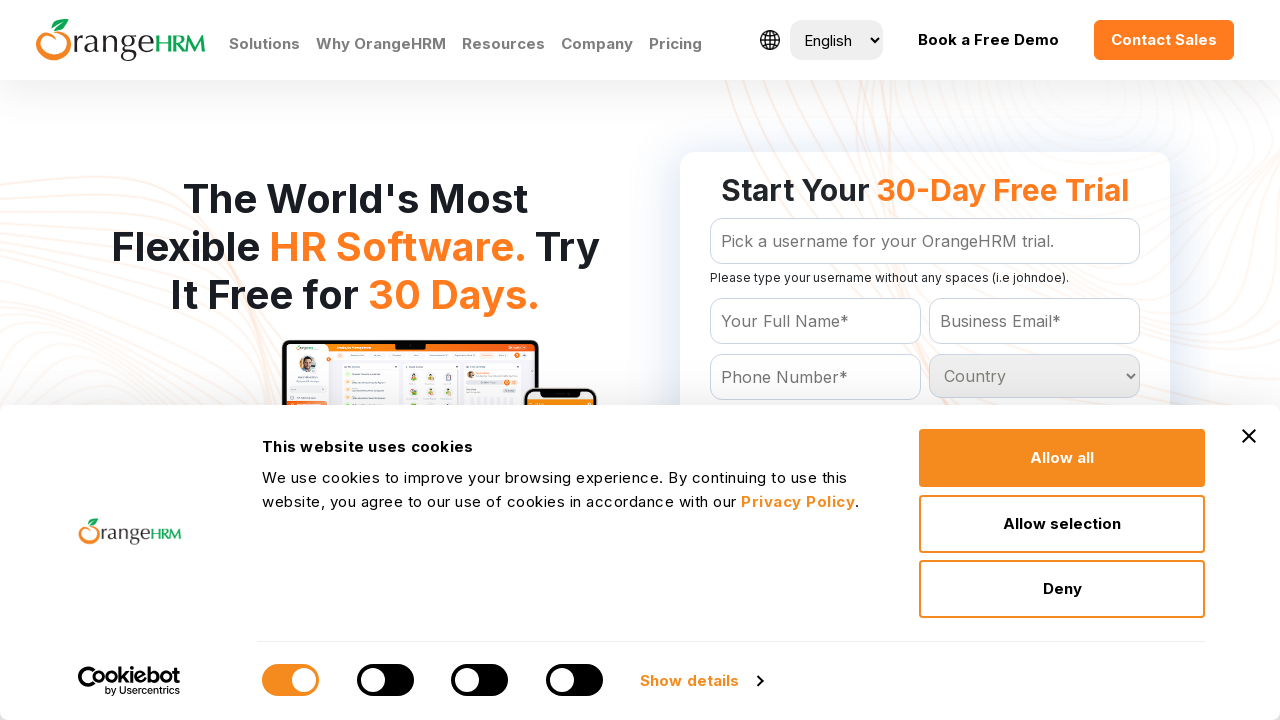

Retrieved option at index 42
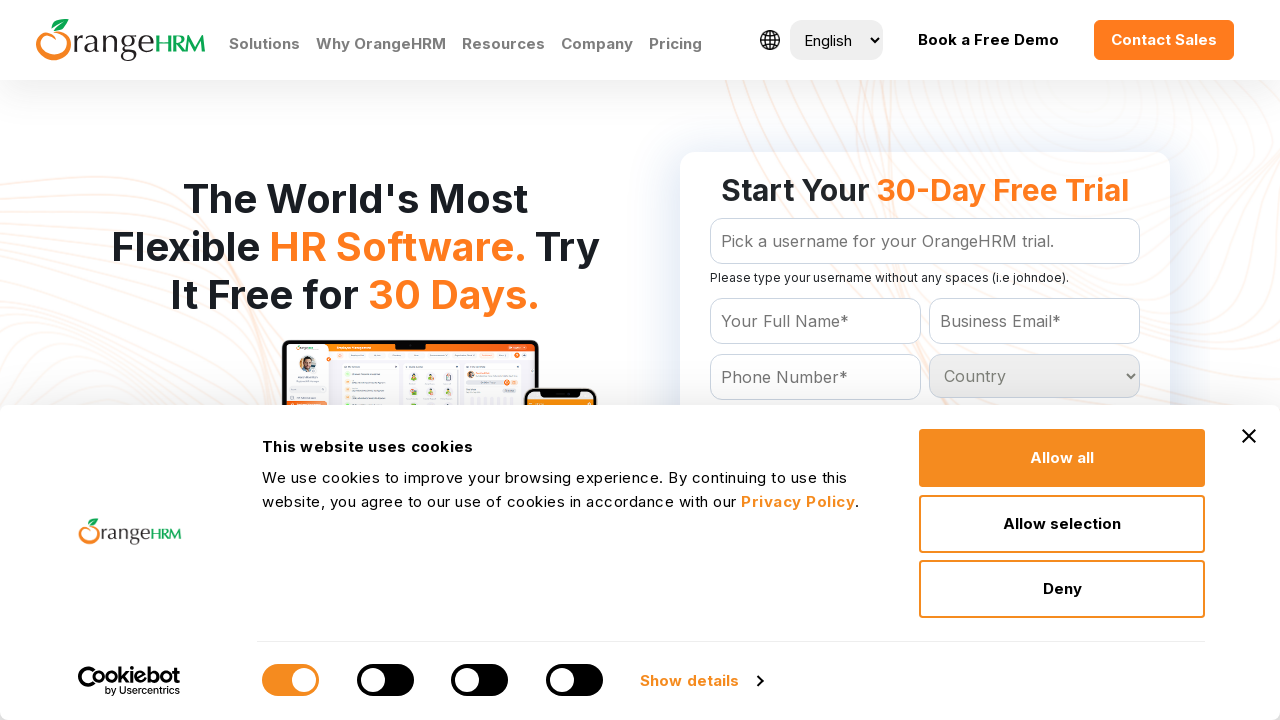

Retrieved option at index 43
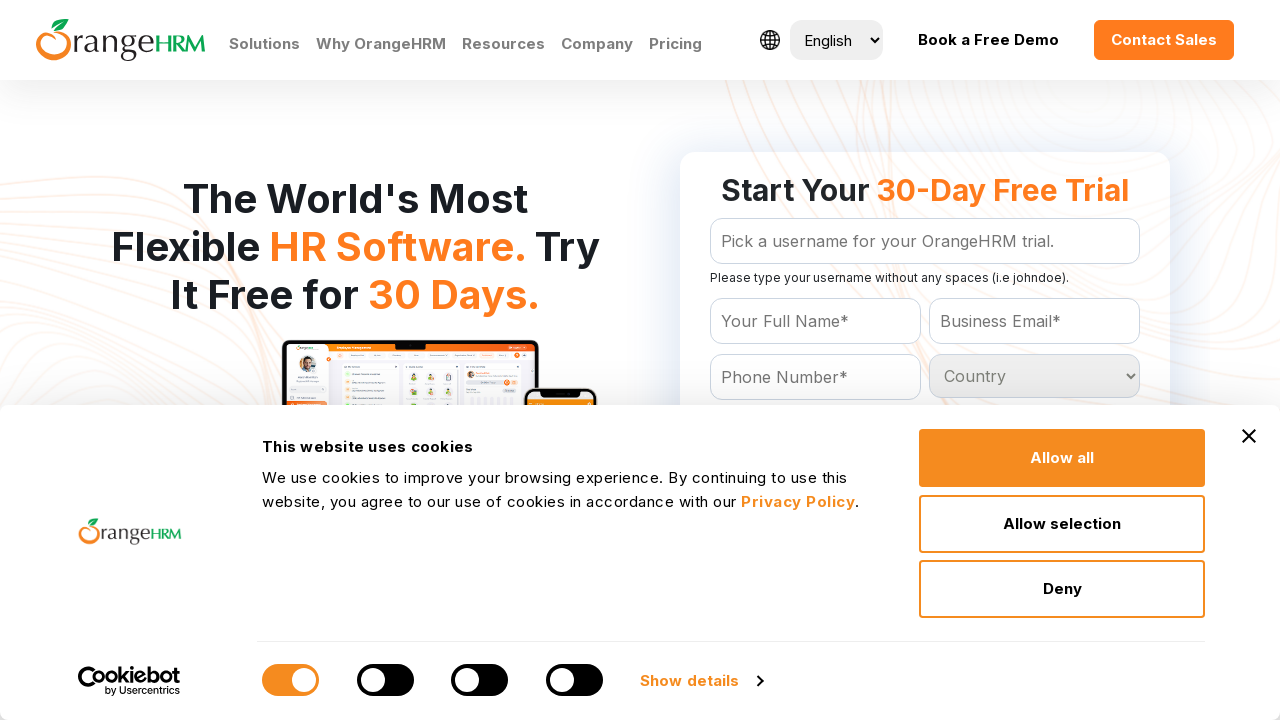

Retrieved option at index 44
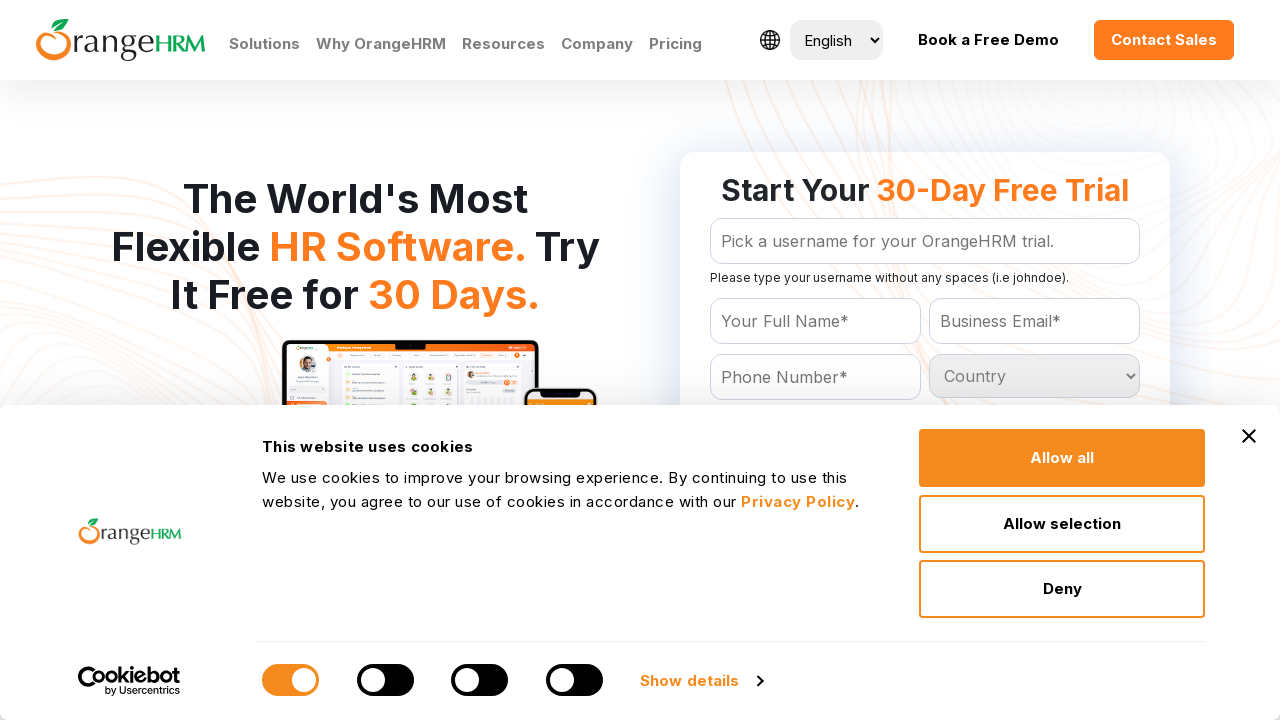

Retrieved option at index 45
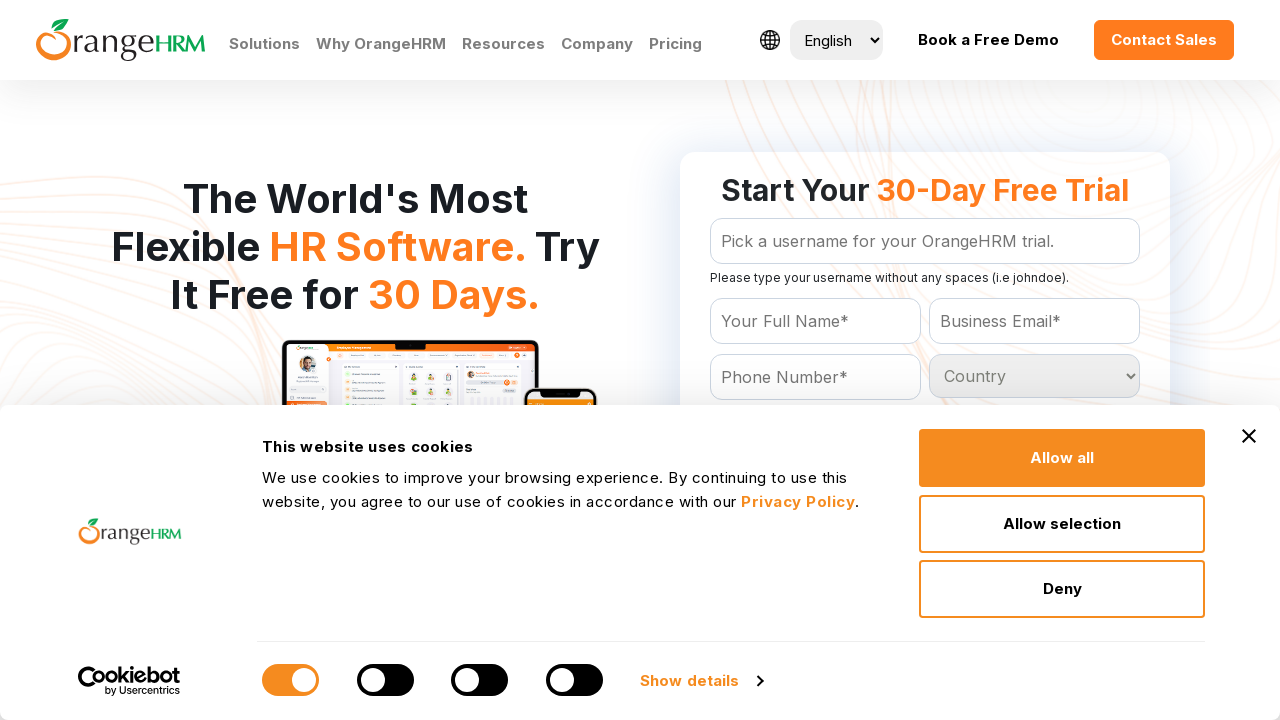

Retrieved option at index 46
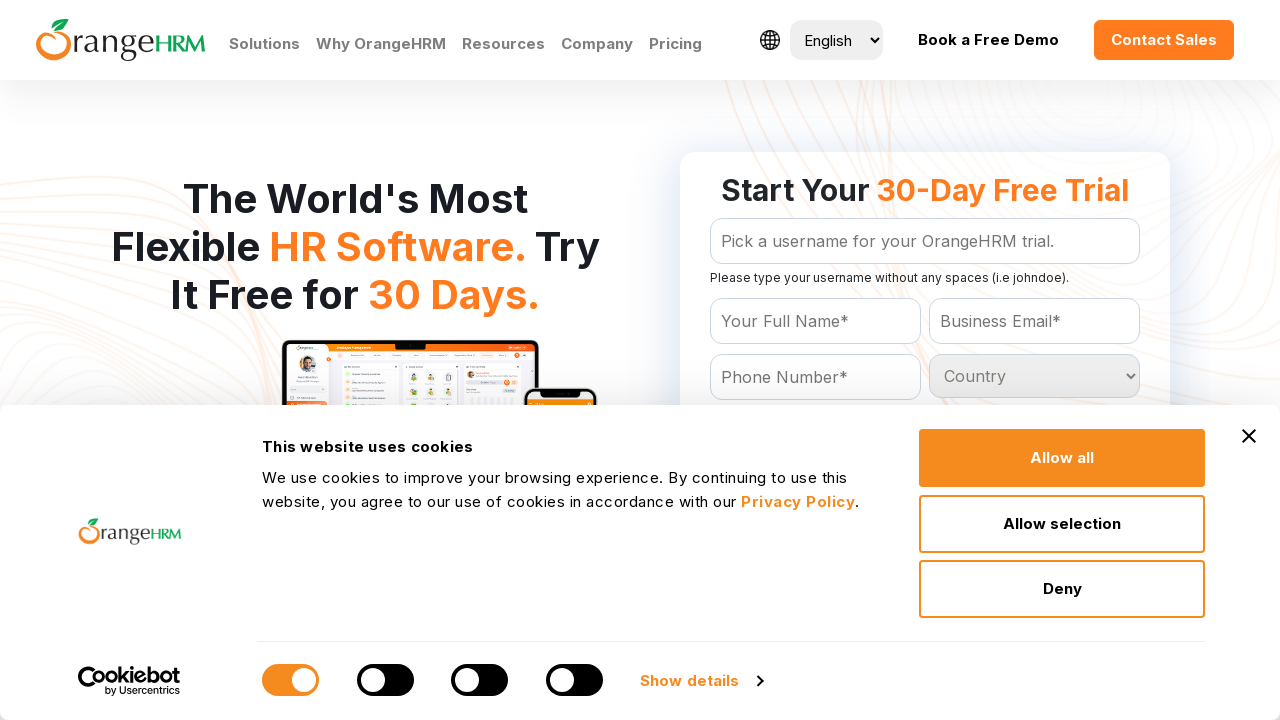

Retrieved option at index 47
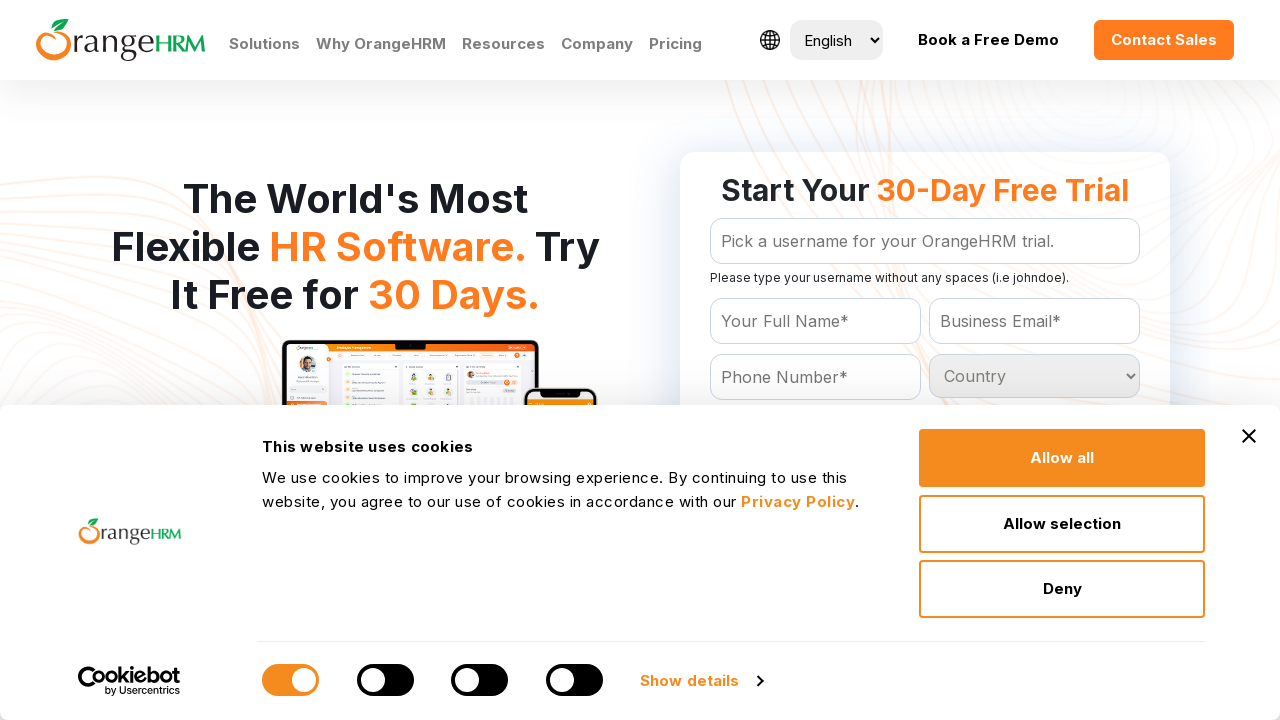

Retrieved option at index 48
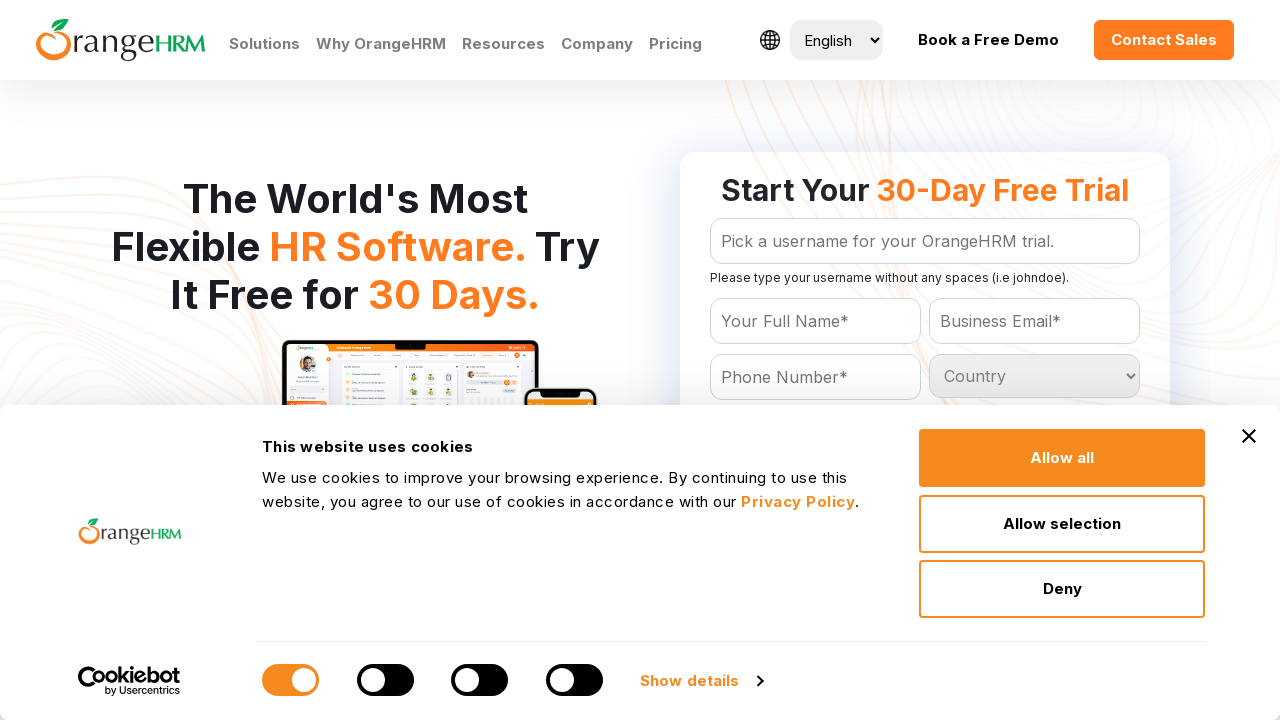

Retrieved option at index 49
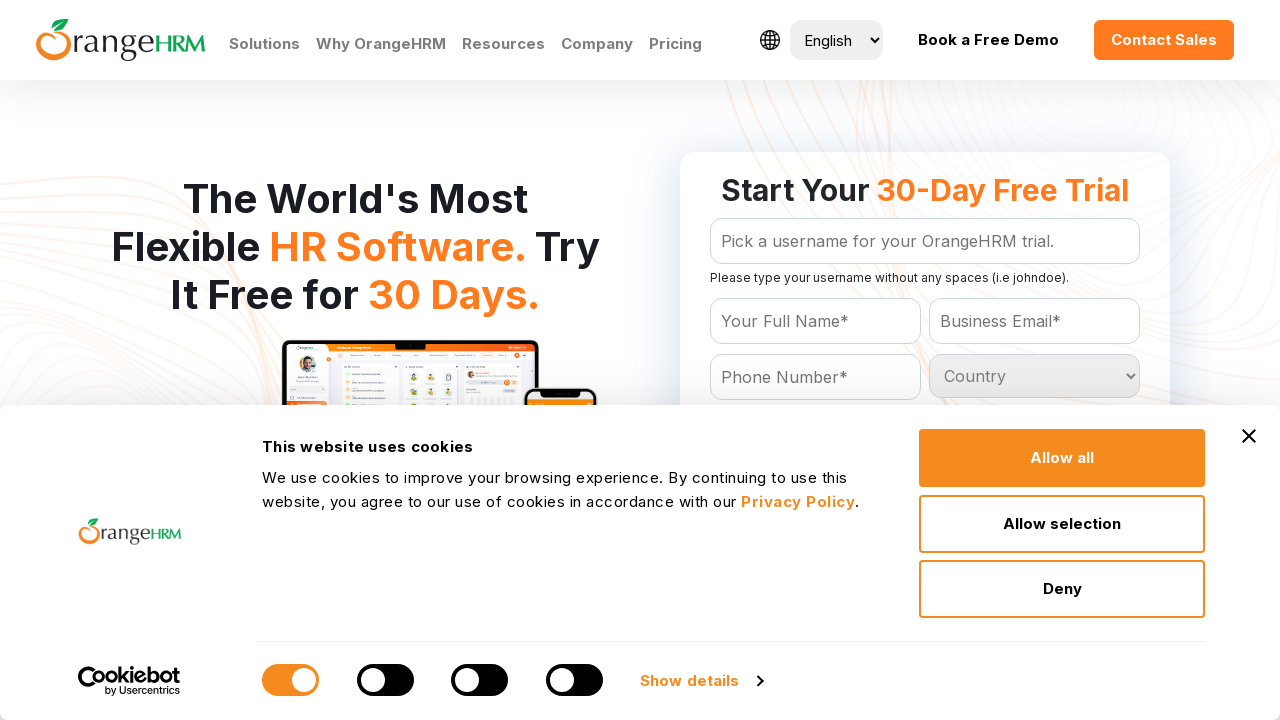

Retrieved option at index 50
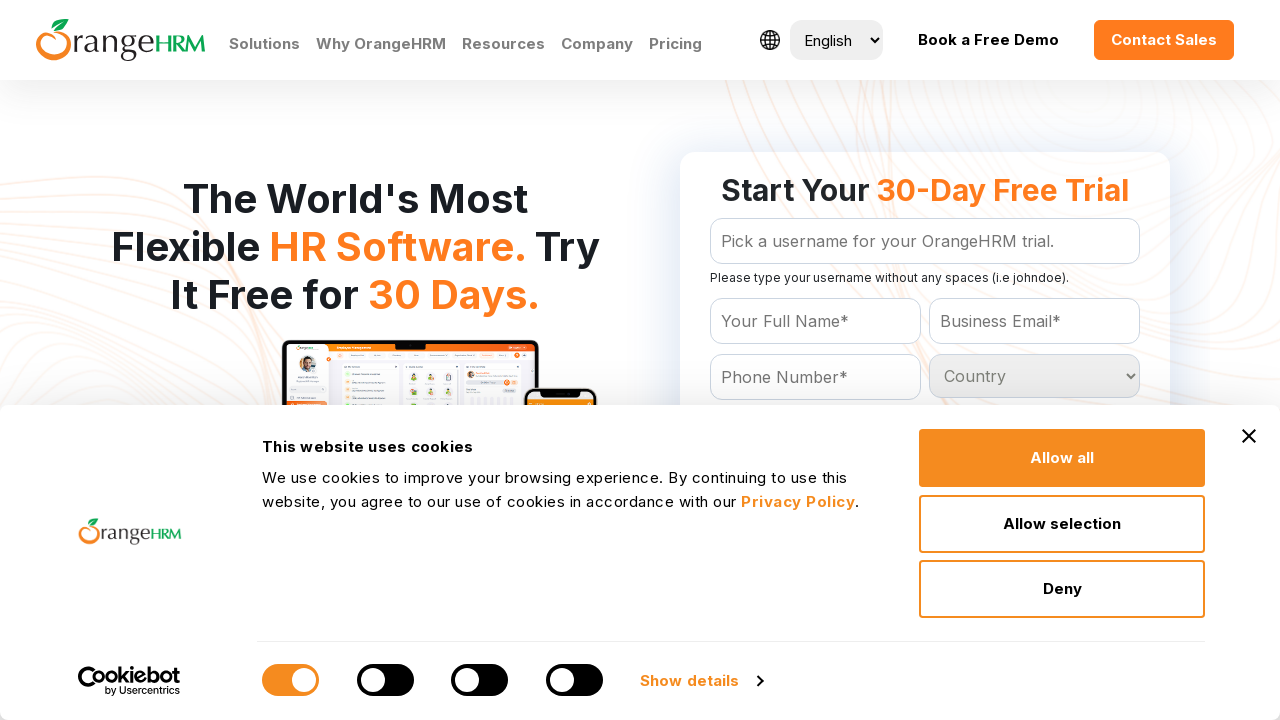

Retrieved option at index 51
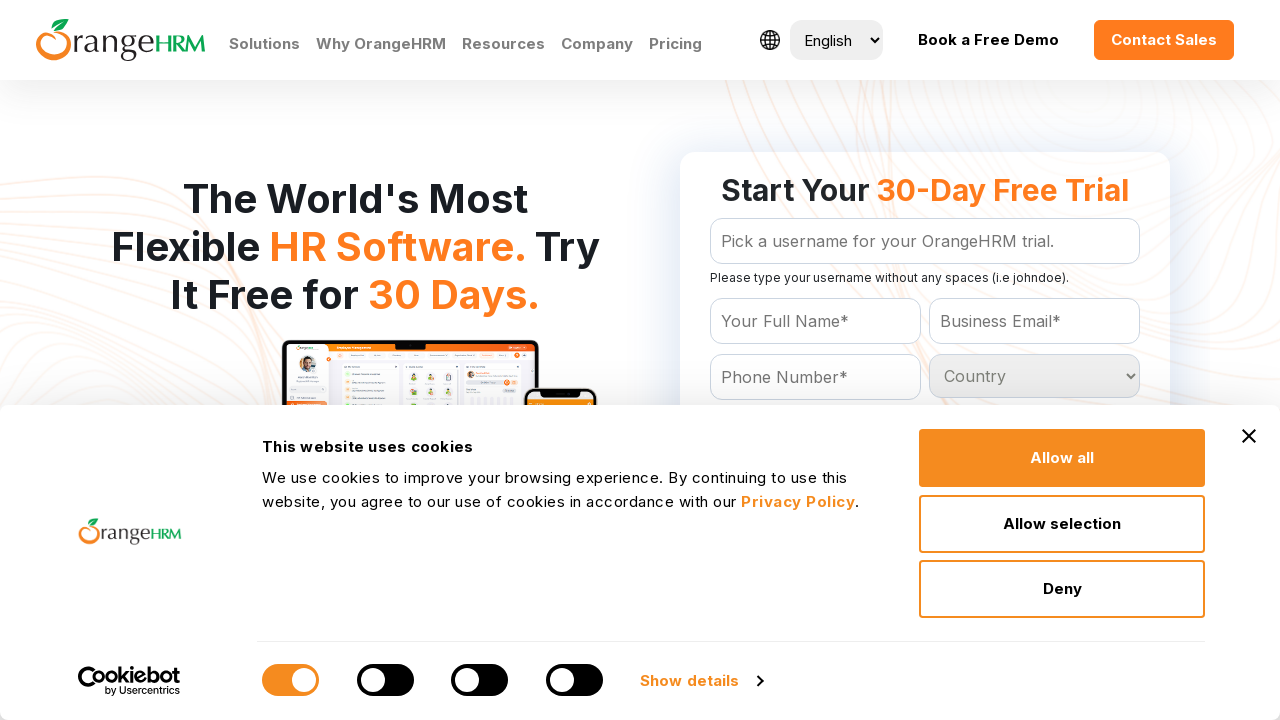

Retrieved option at index 52
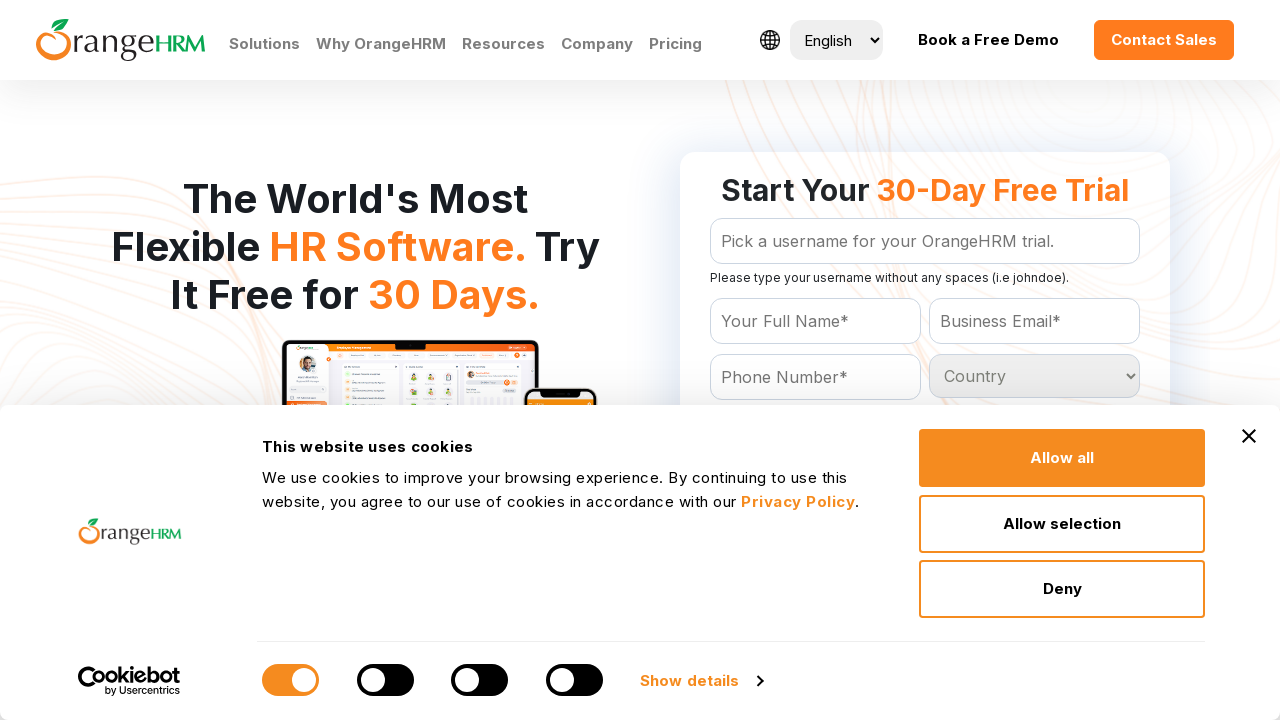

Retrieved option at index 53
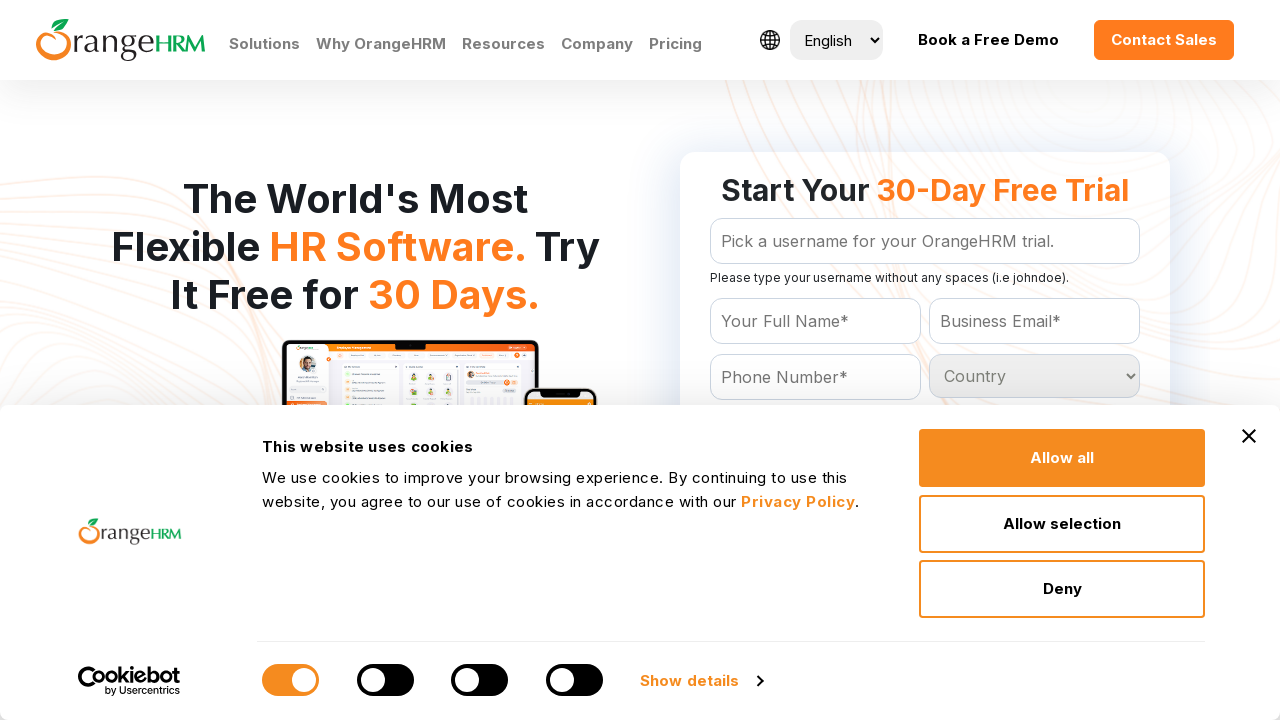

Retrieved option at index 54
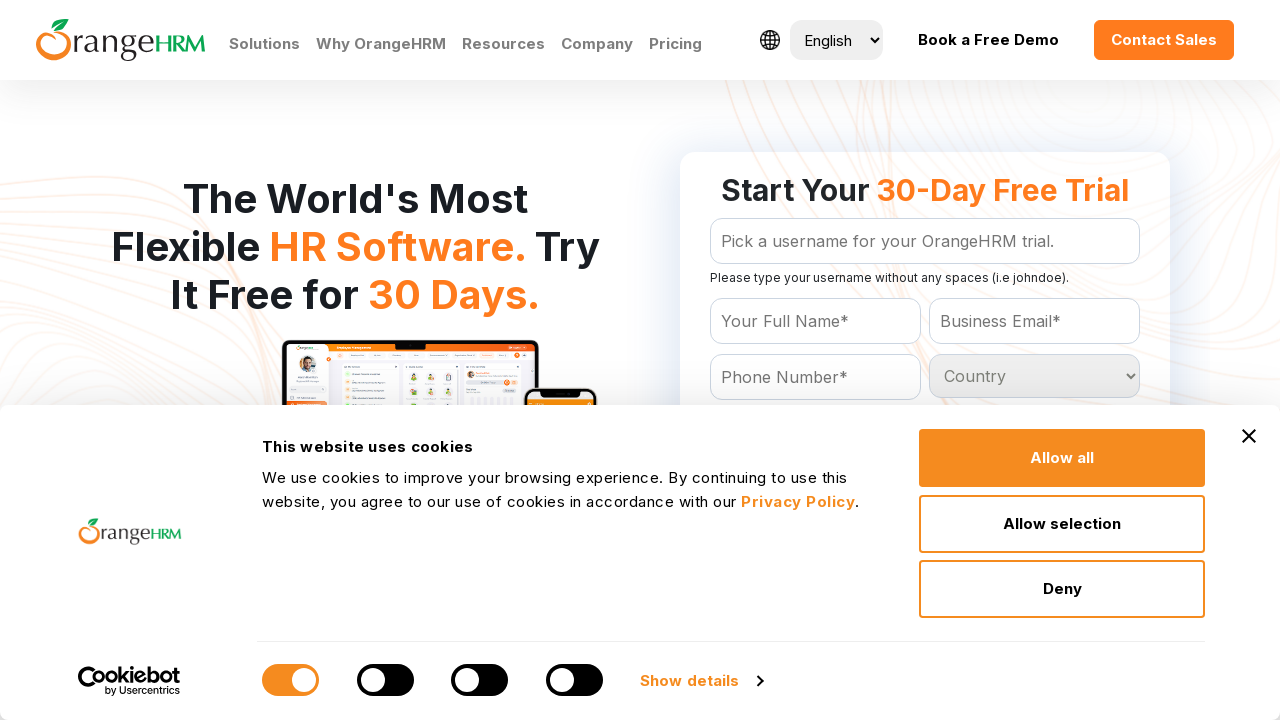

Retrieved option at index 55
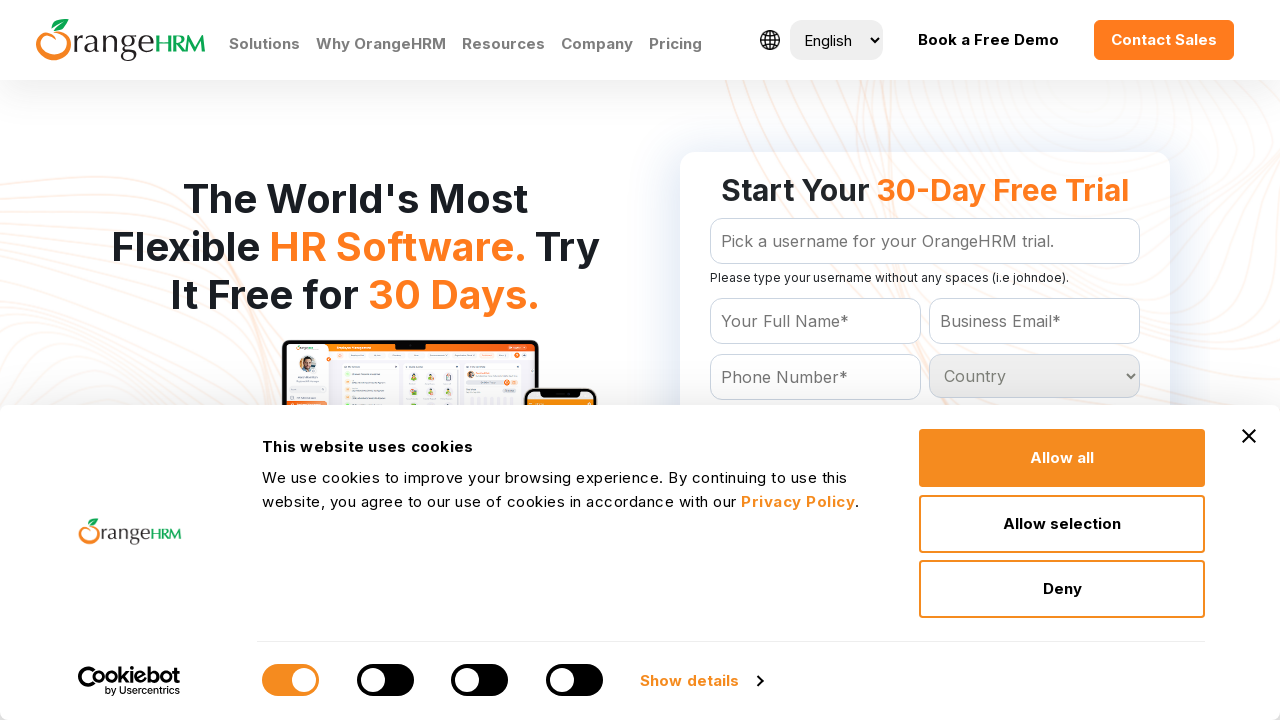

Retrieved option at index 56
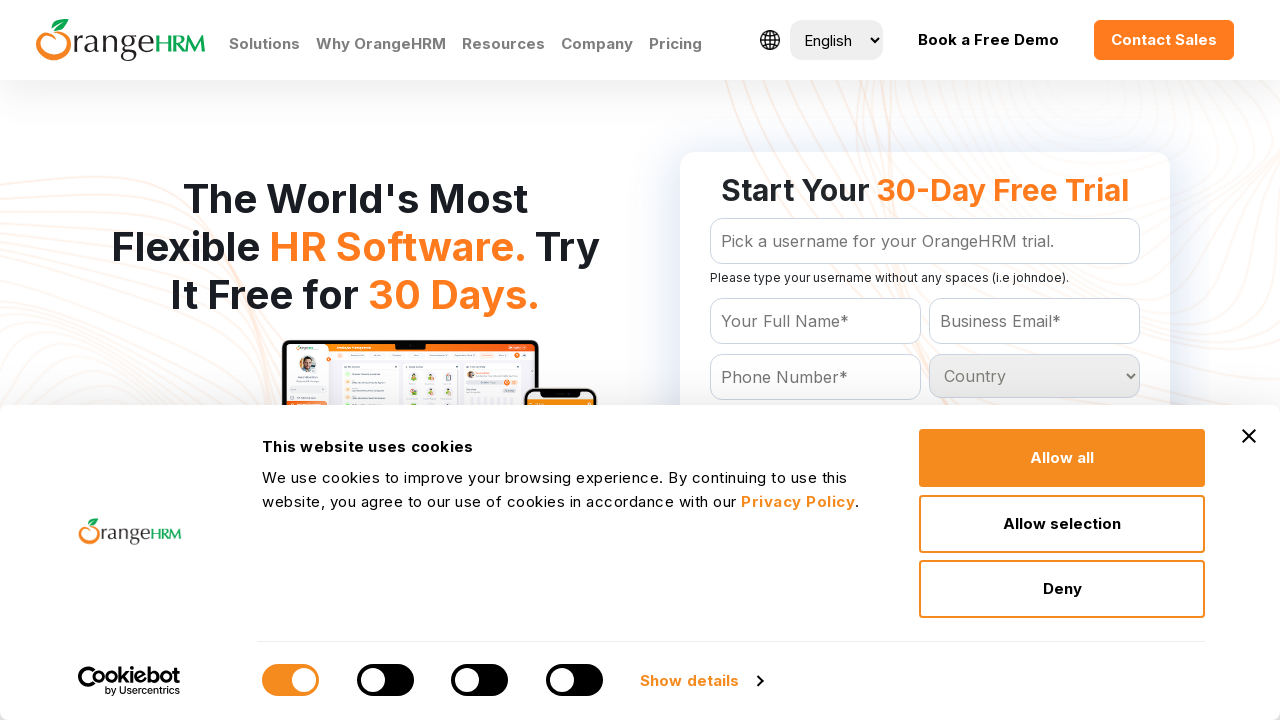

Retrieved option at index 57
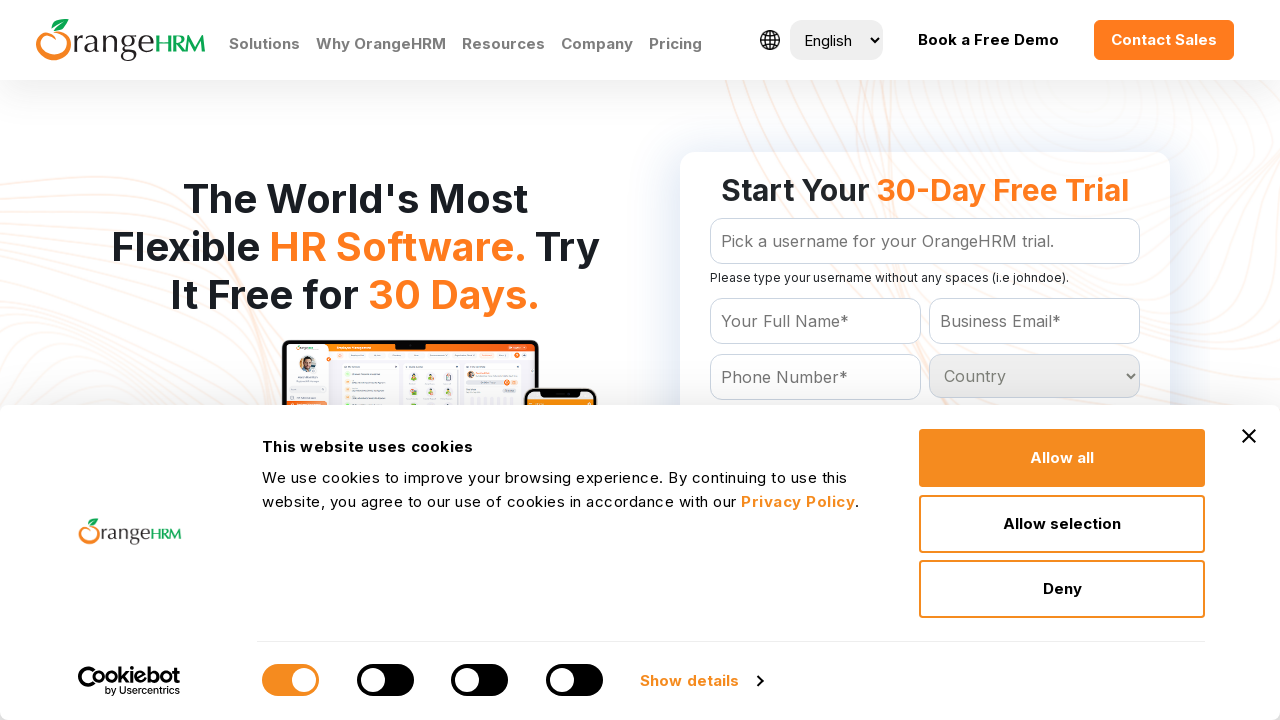

Retrieved option at index 58
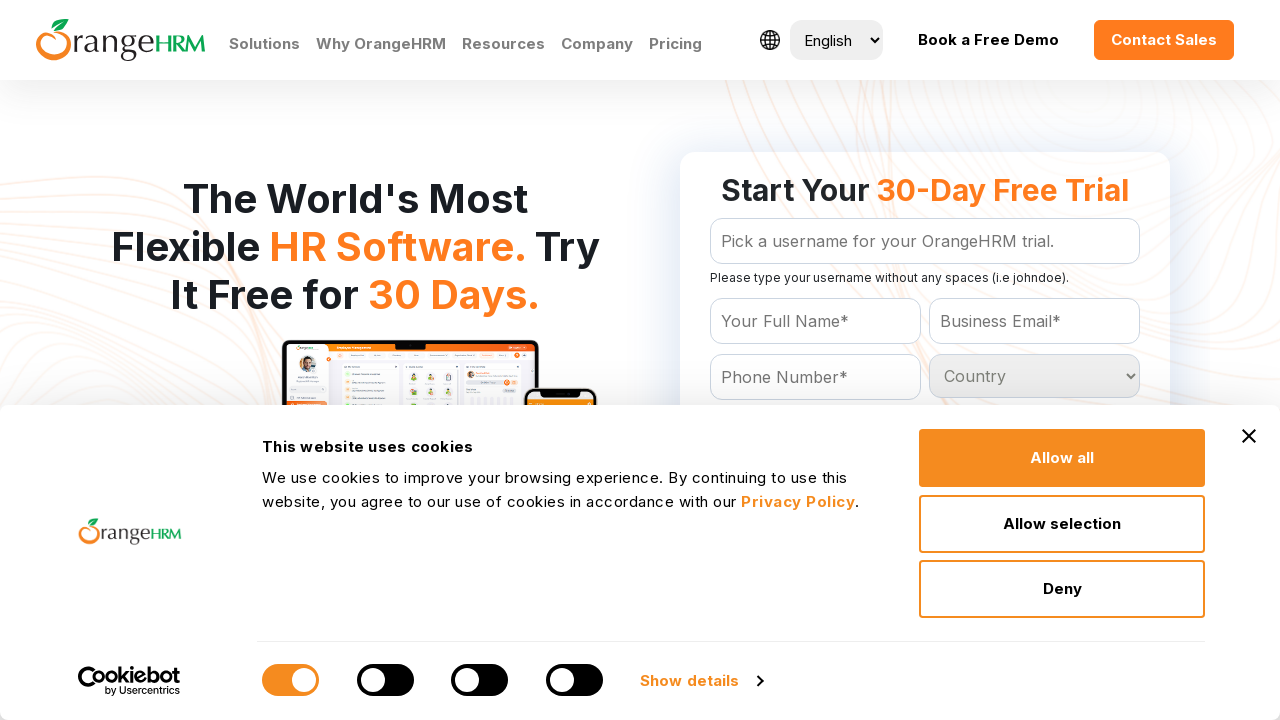

Retrieved option at index 59
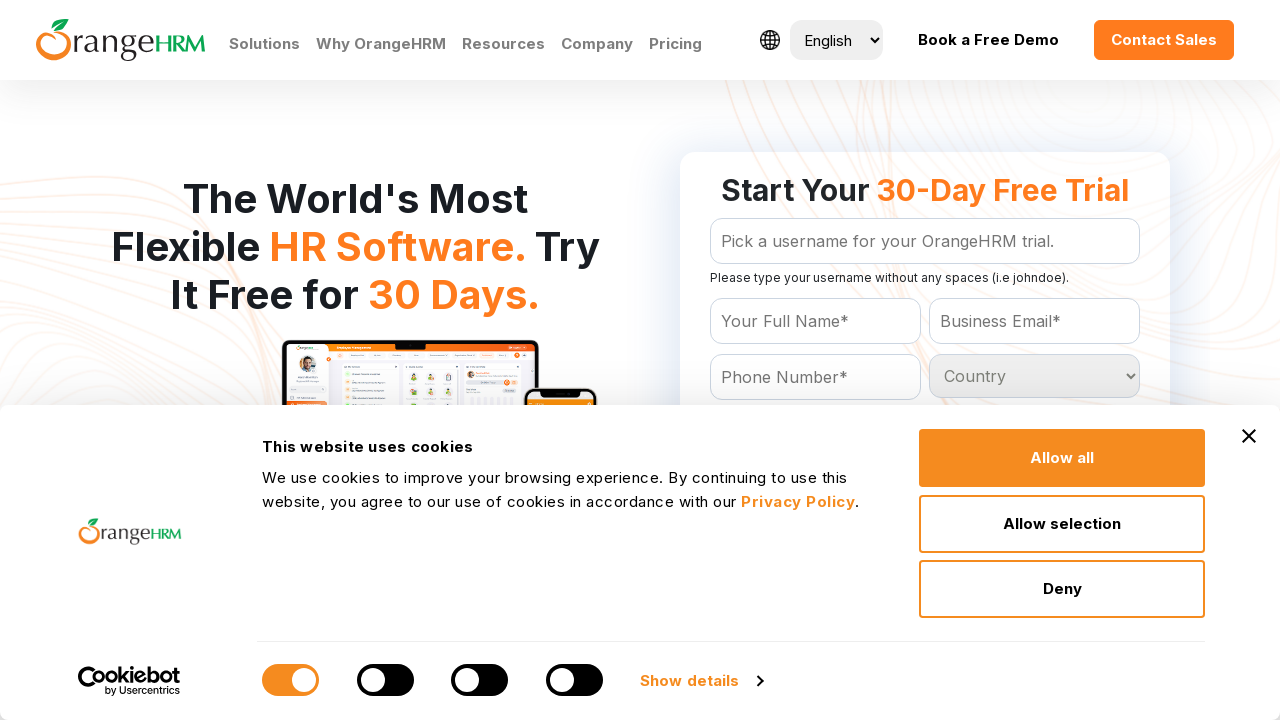

Retrieved option at index 60
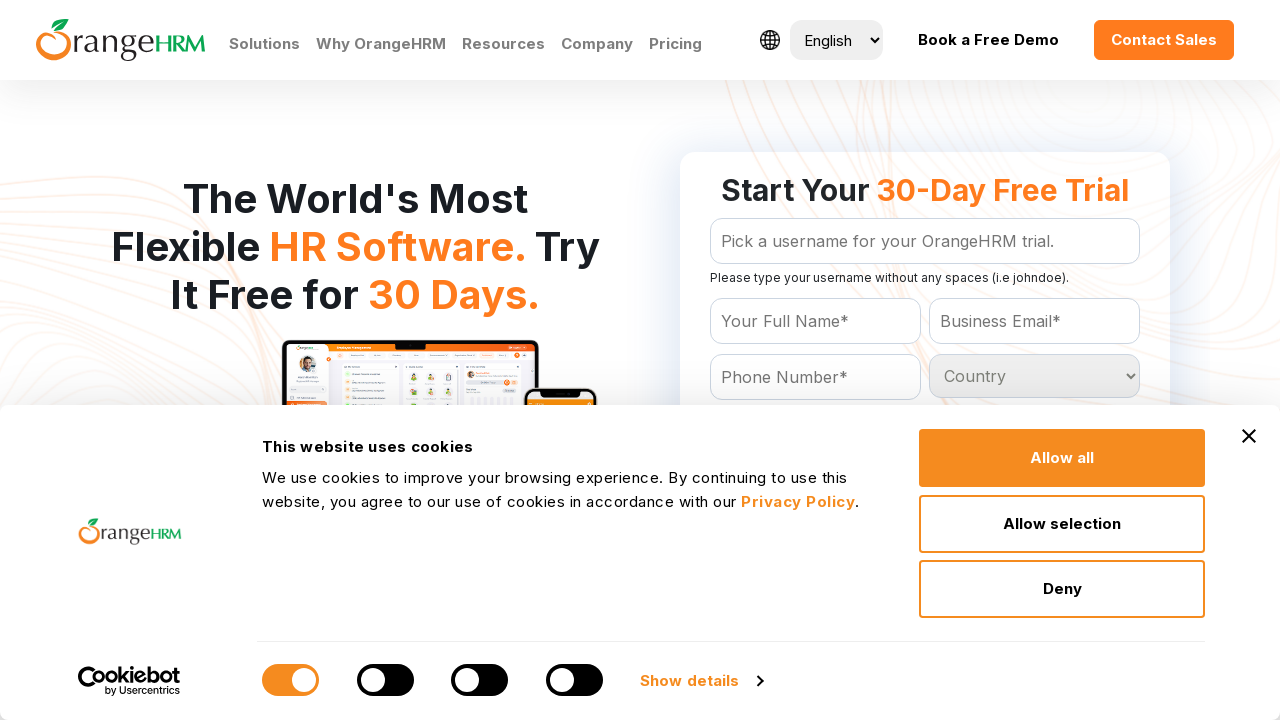

Retrieved option at index 61
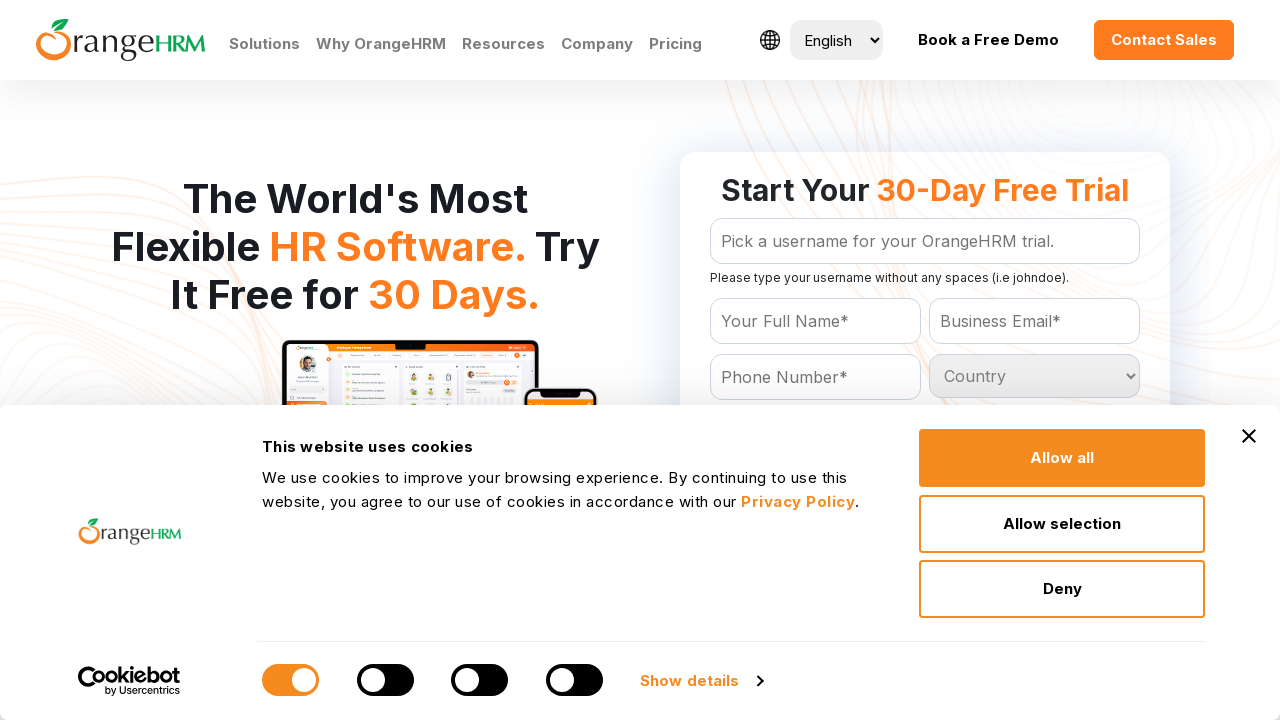

Retrieved option at index 62
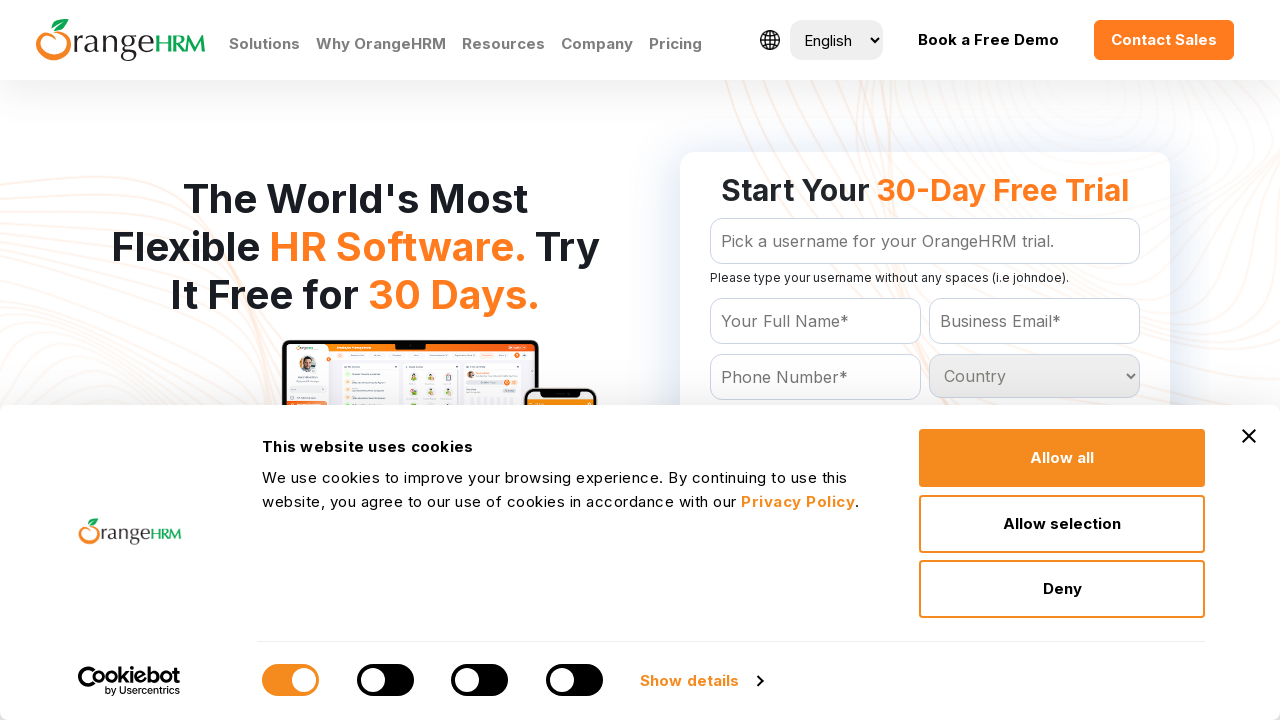

Retrieved option at index 63
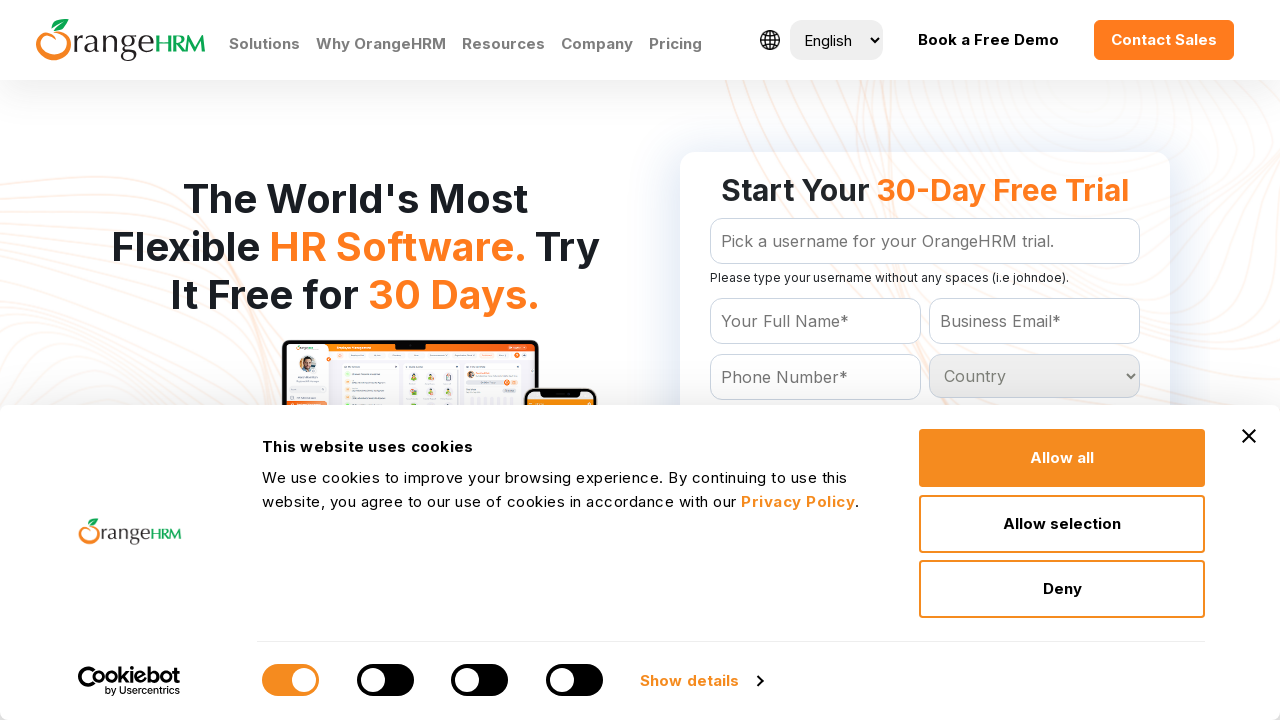

Retrieved option at index 64
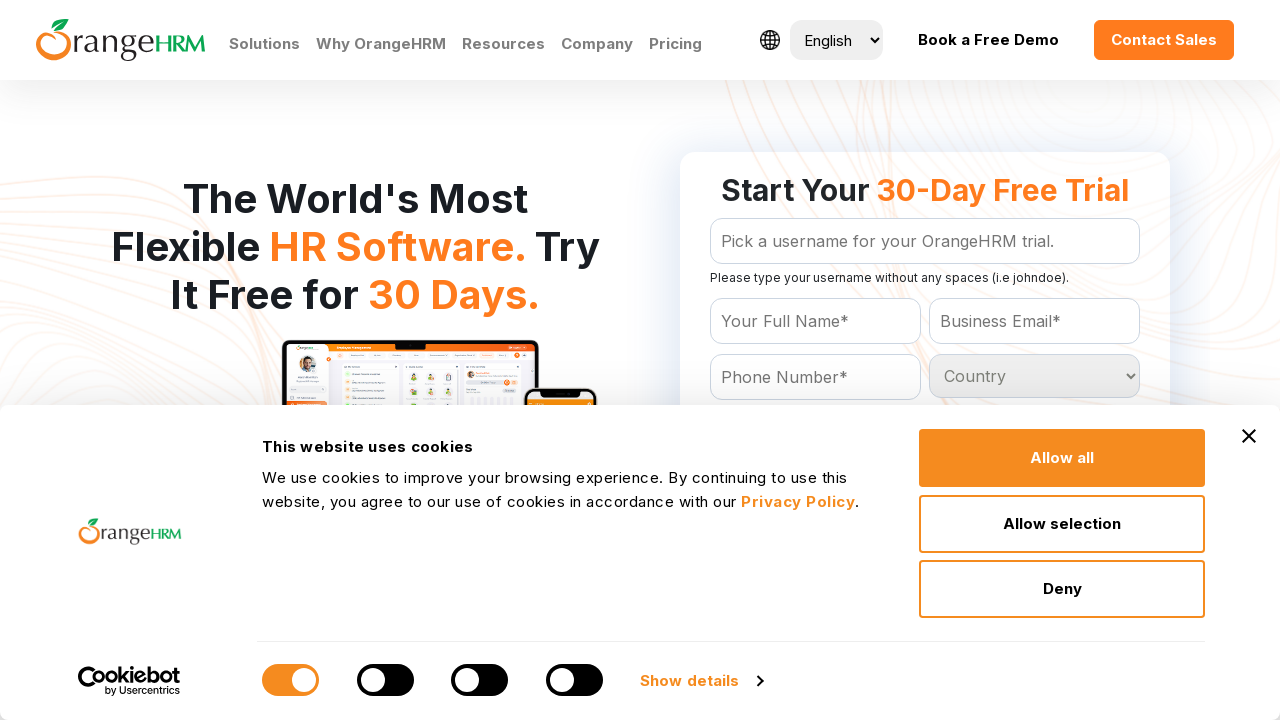

Retrieved option at index 65
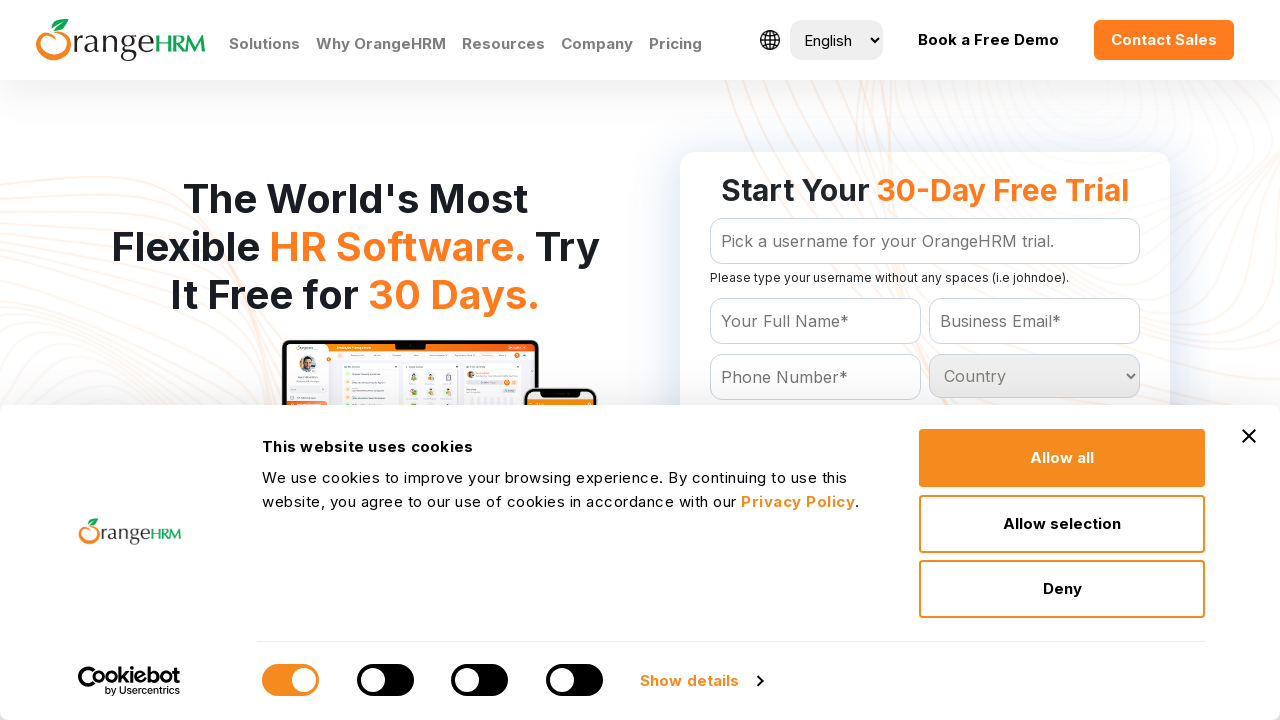

Retrieved option at index 66
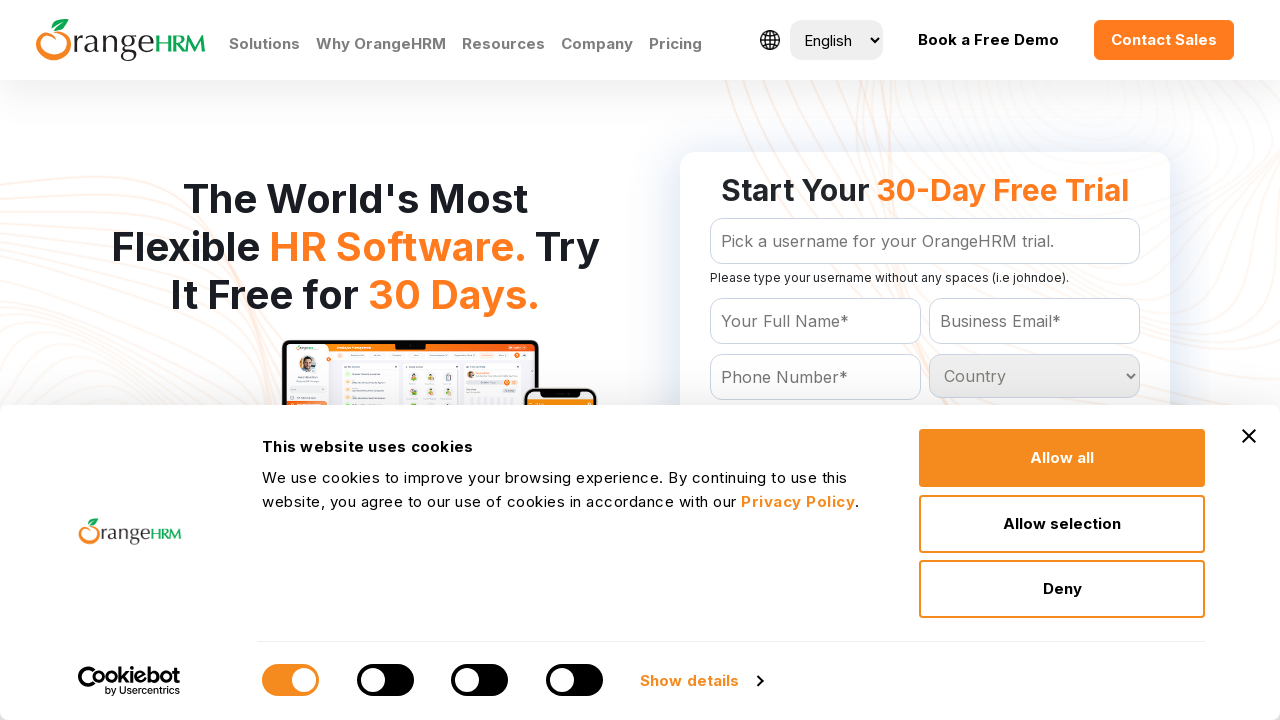

Retrieved option at index 67
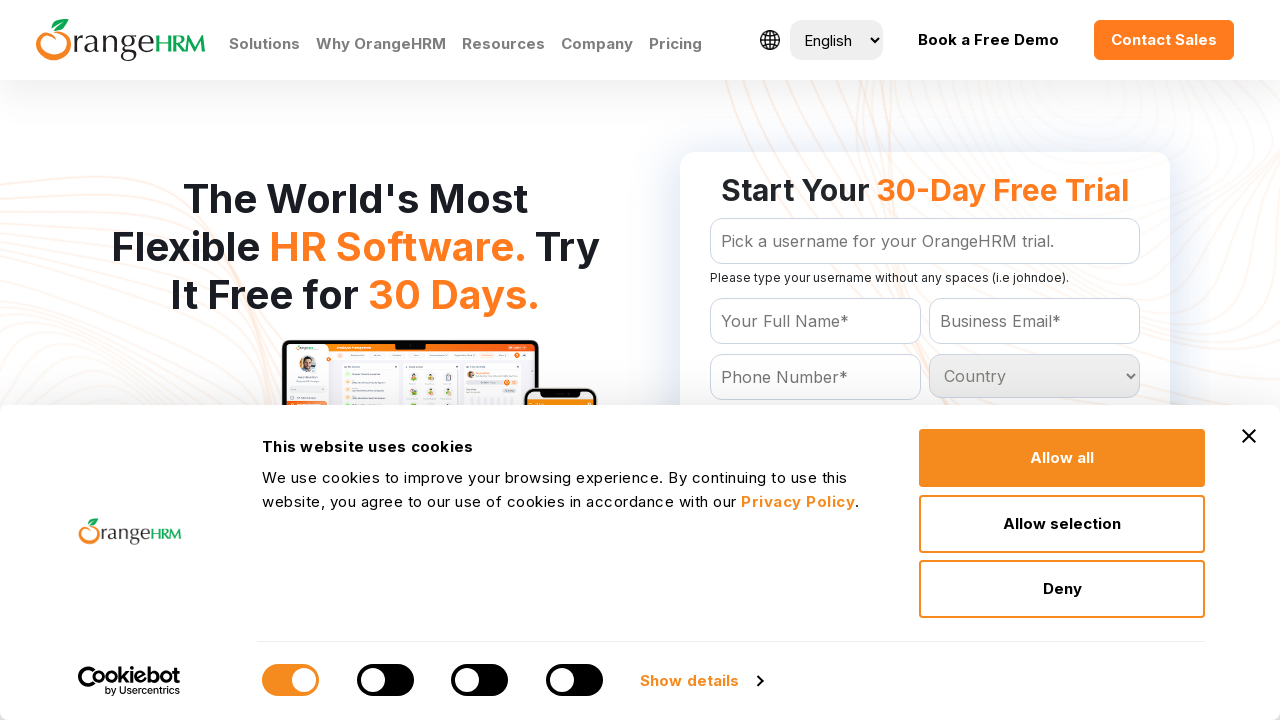

Retrieved option at index 68
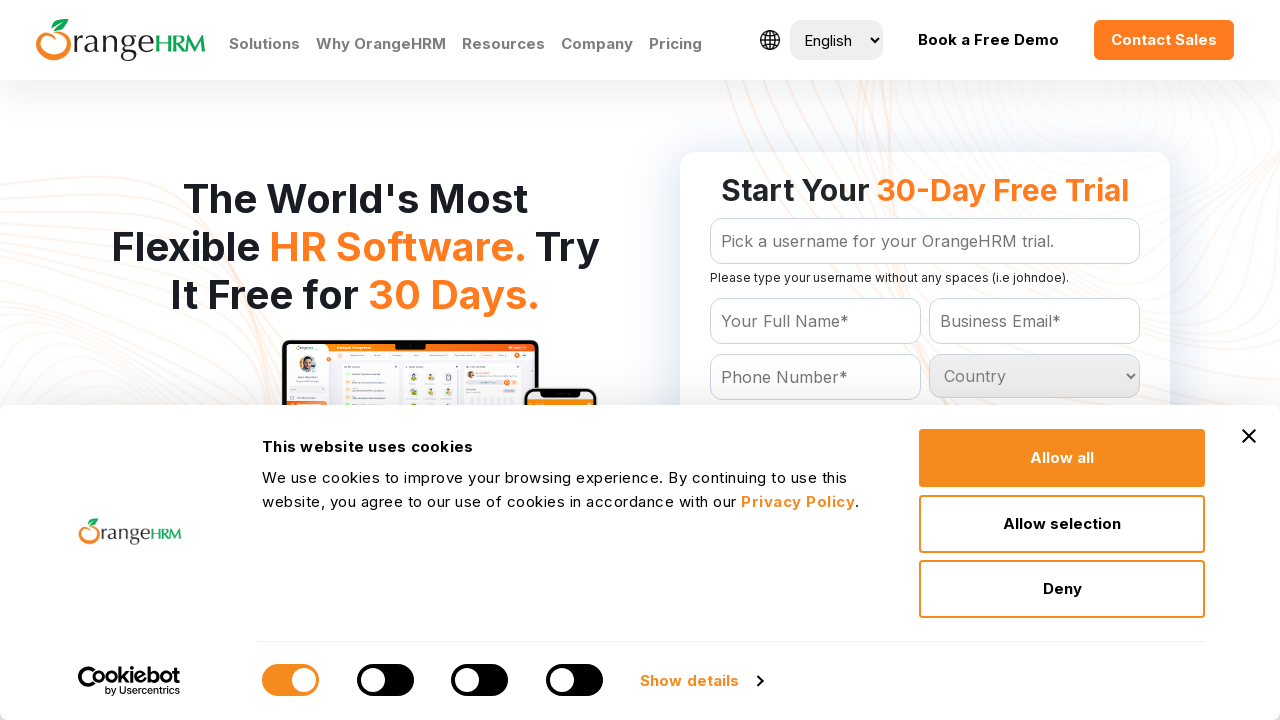

Retrieved option at index 69
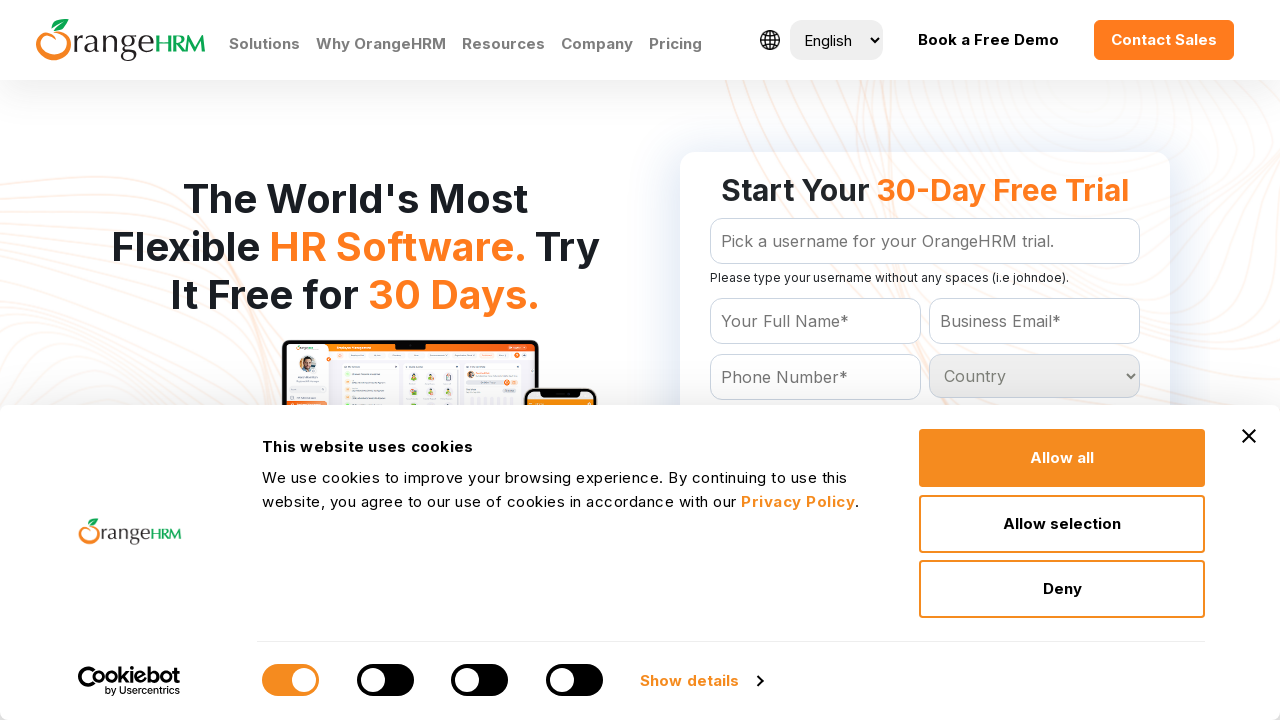

Retrieved option at index 70
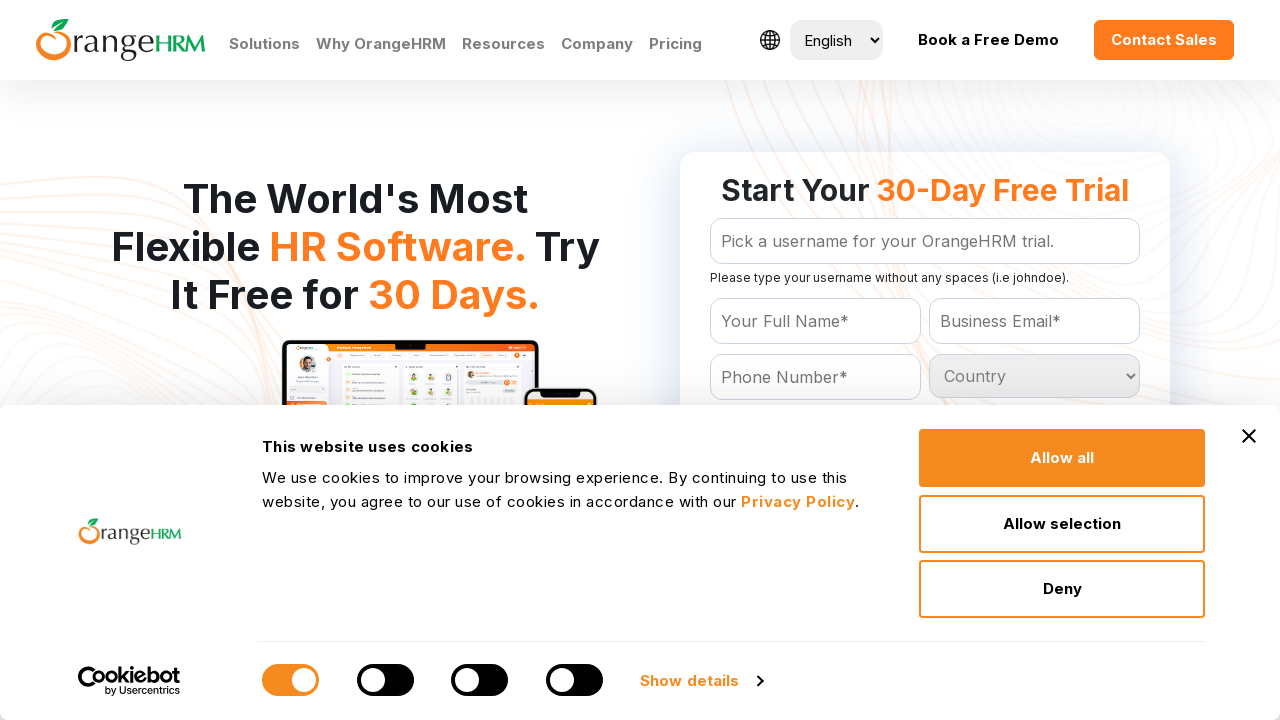

Retrieved option at index 71
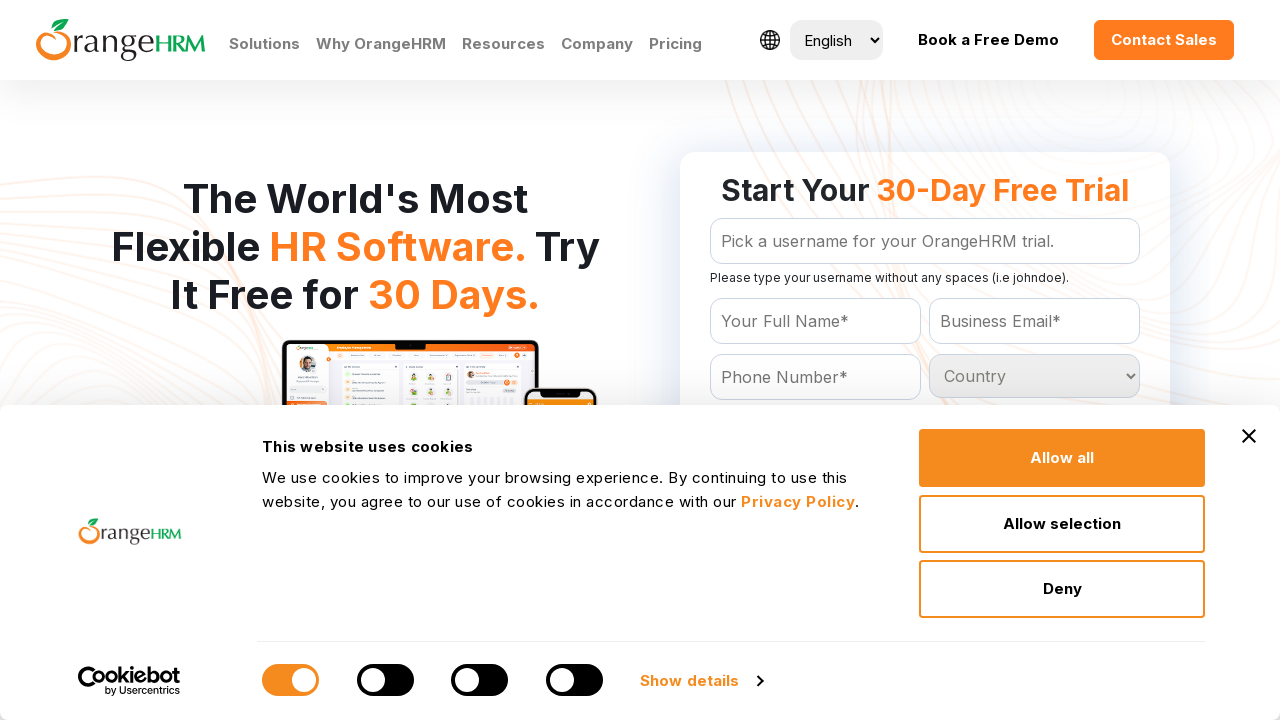

Retrieved option at index 72
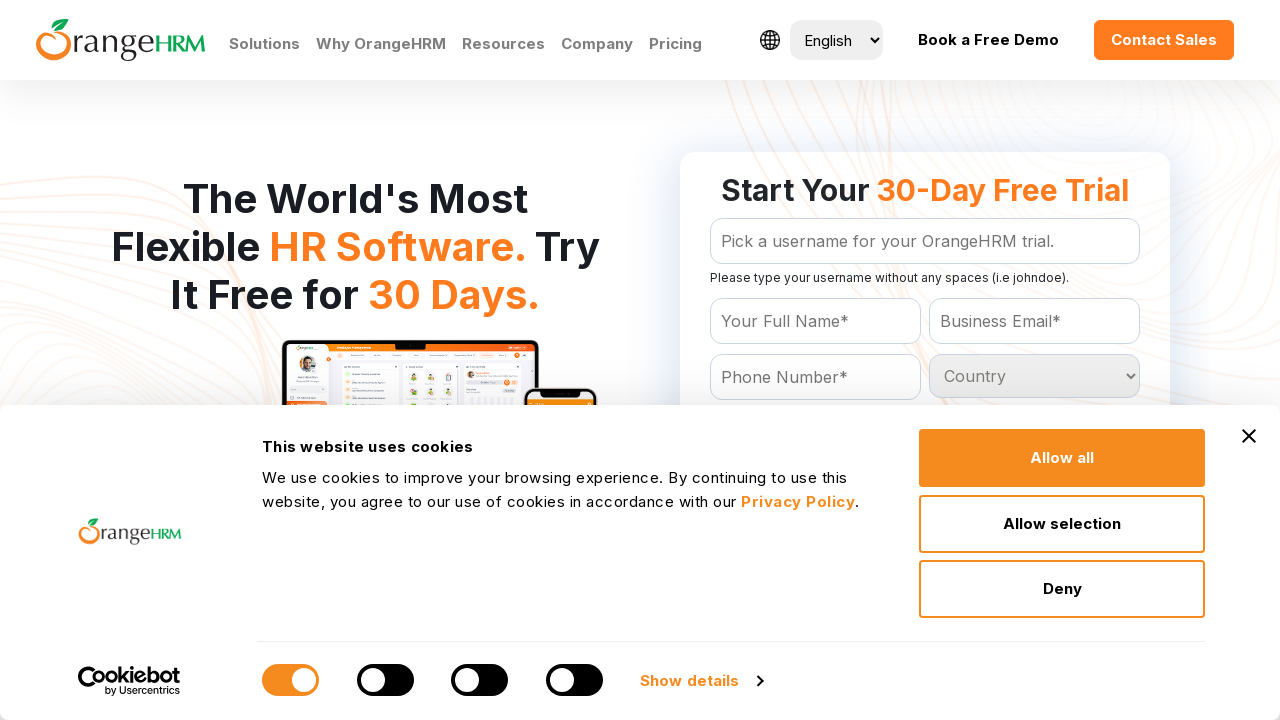

Retrieved option at index 73
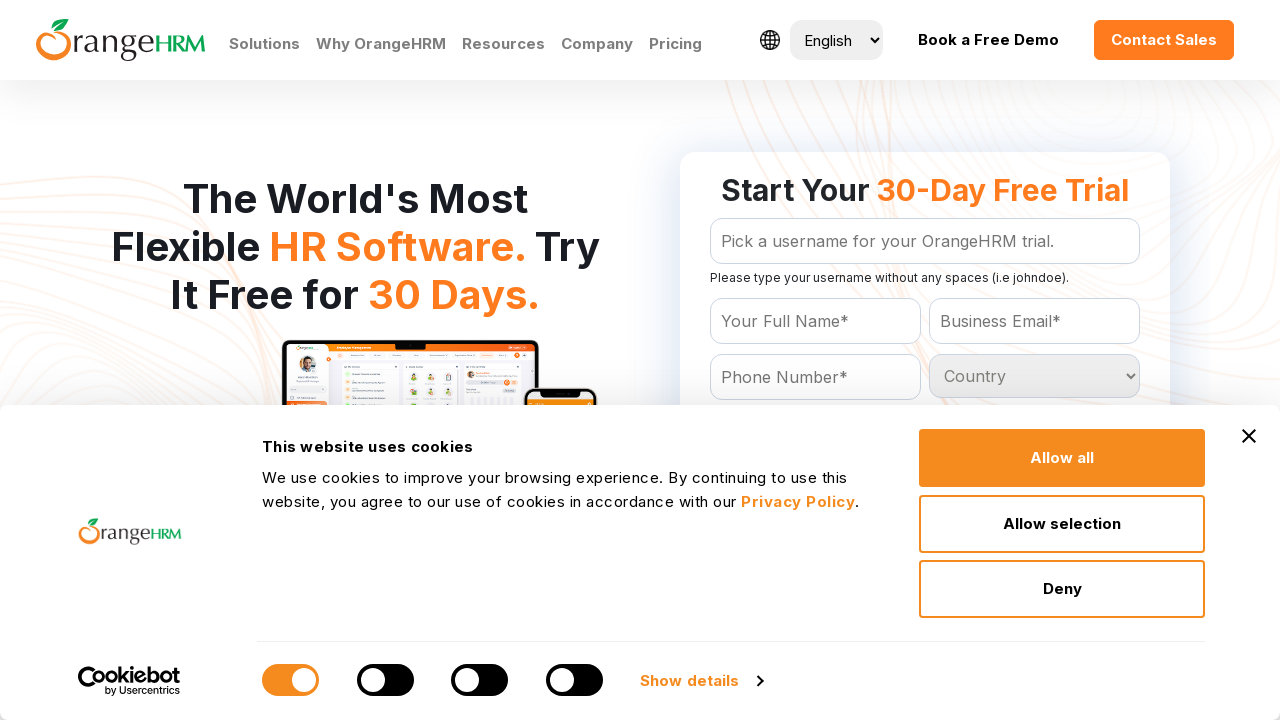

Retrieved option at index 74
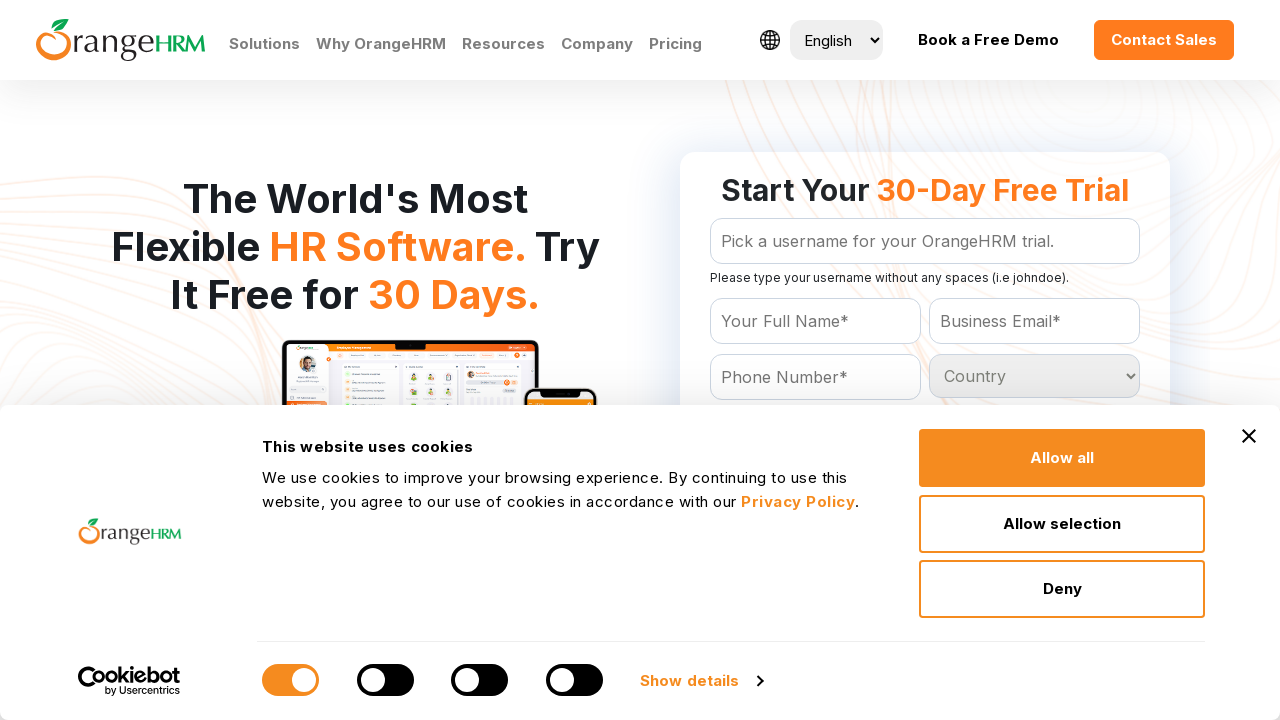

Retrieved option at index 75
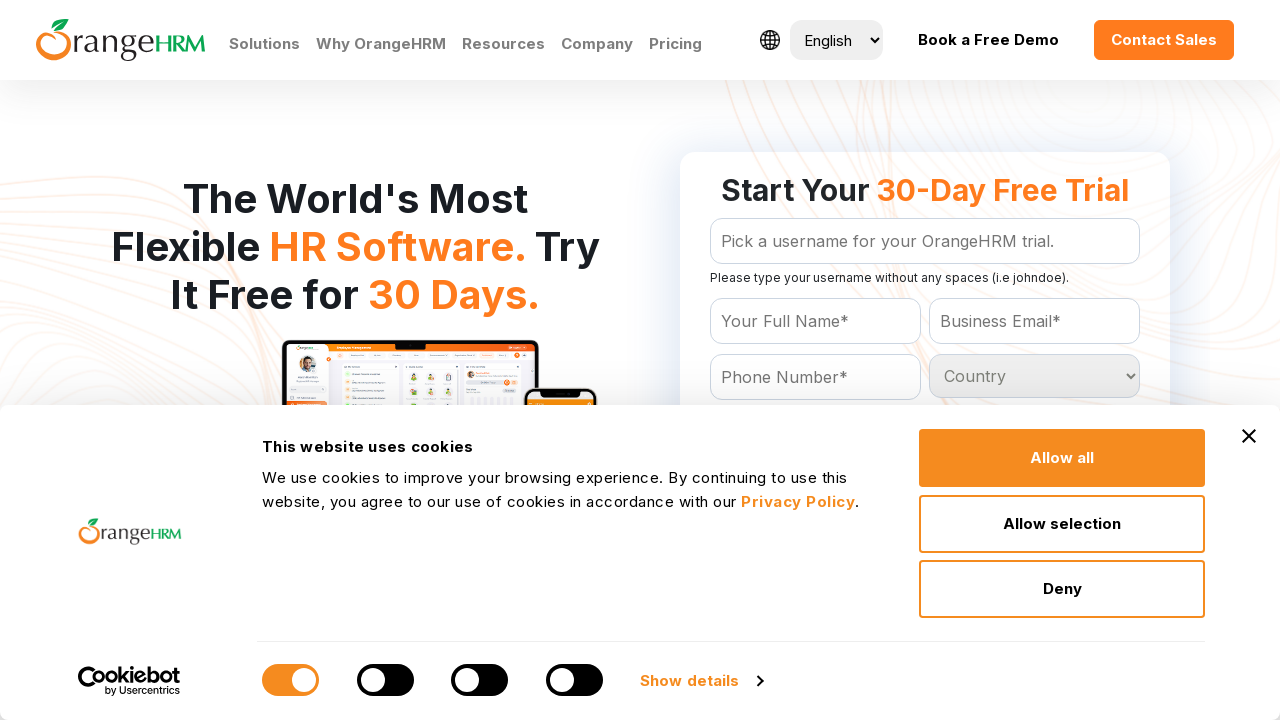

Retrieved option at index 76
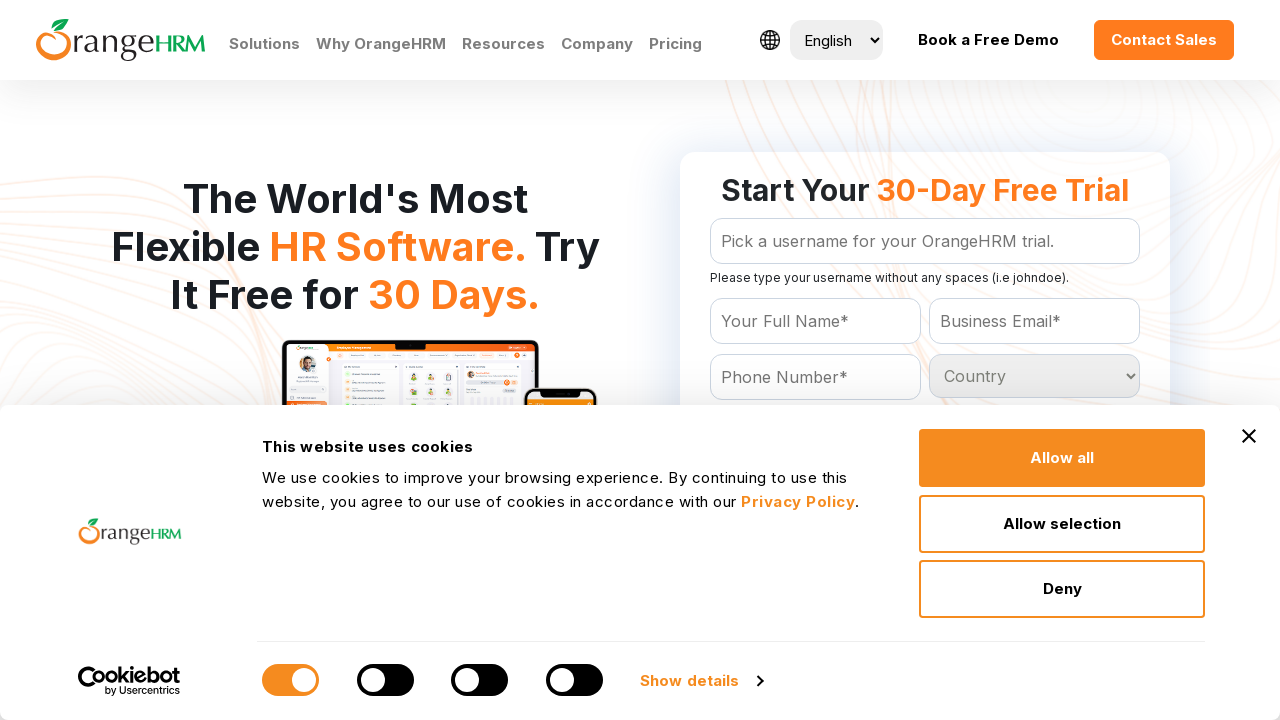

Retrieved option at index 77
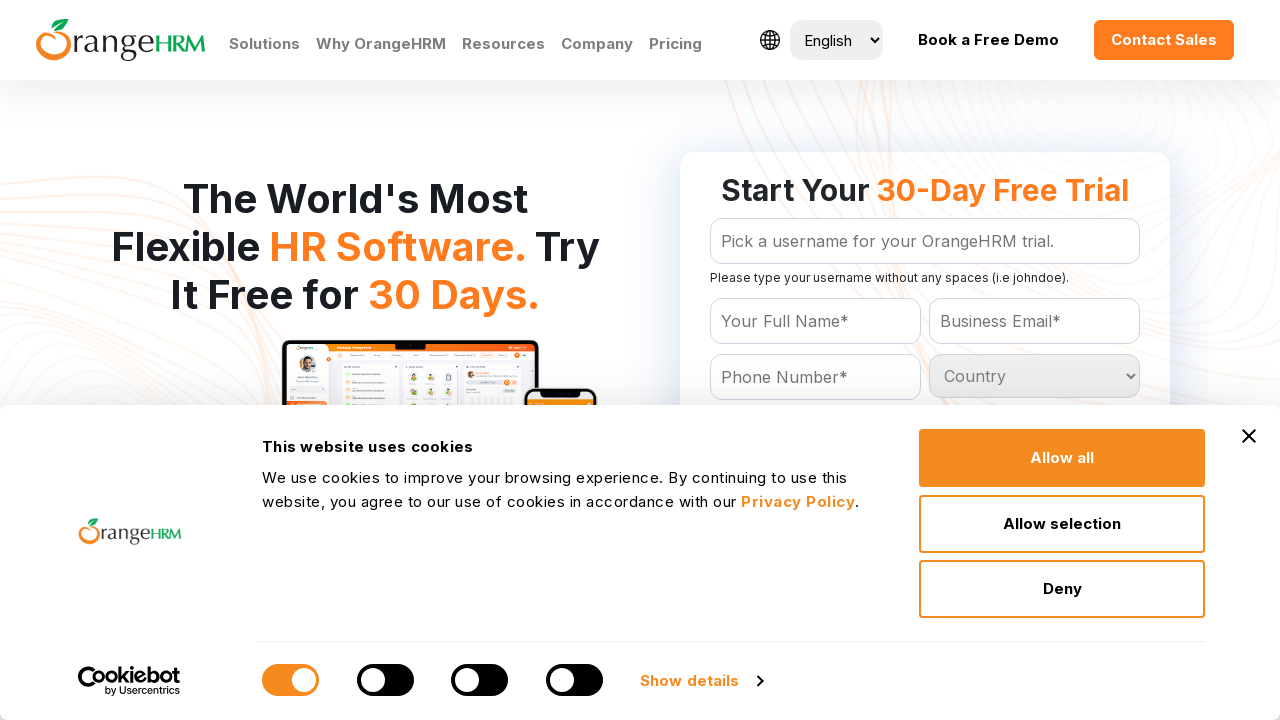

Retrieved option at index 78
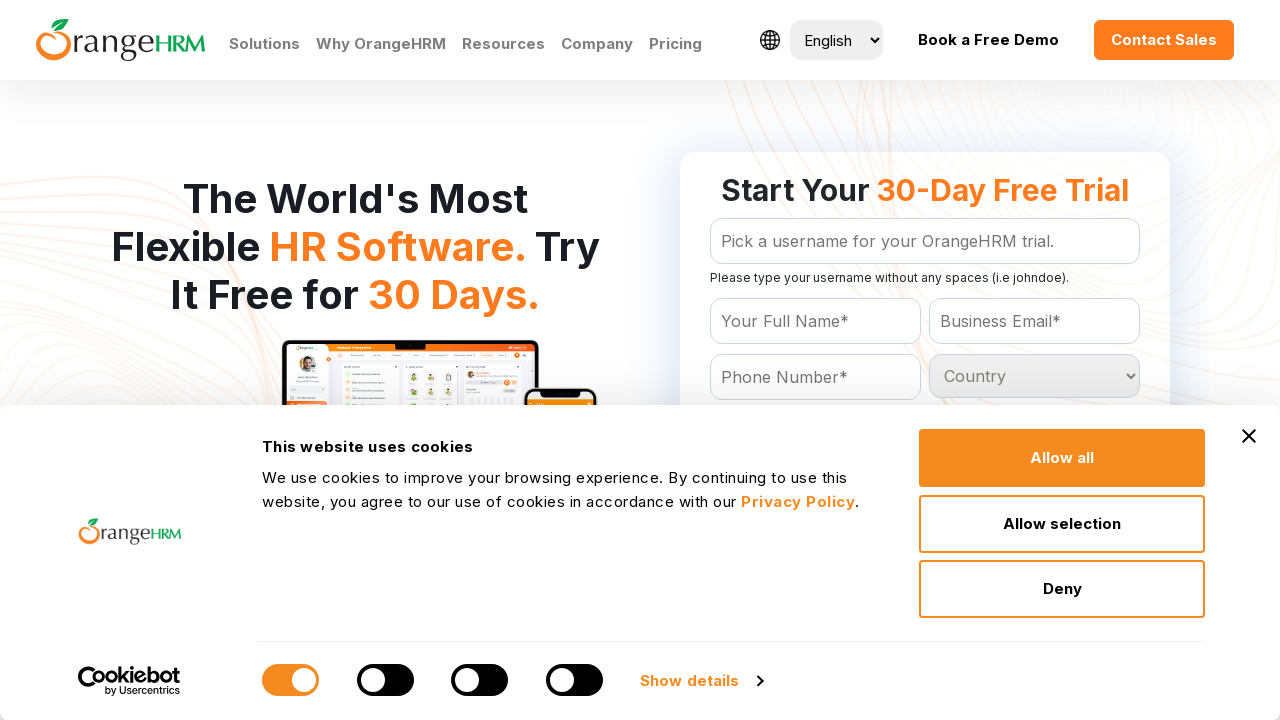

Retrieved option at index 79
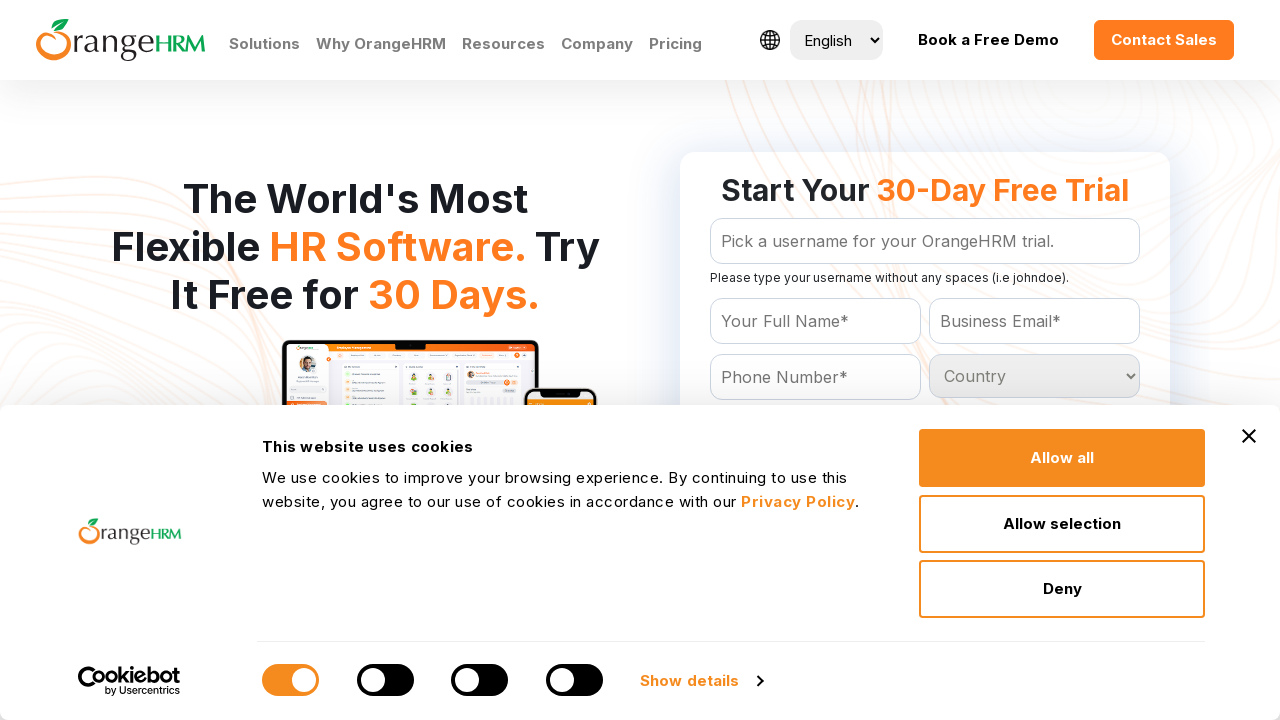

Retrieved option at index 80
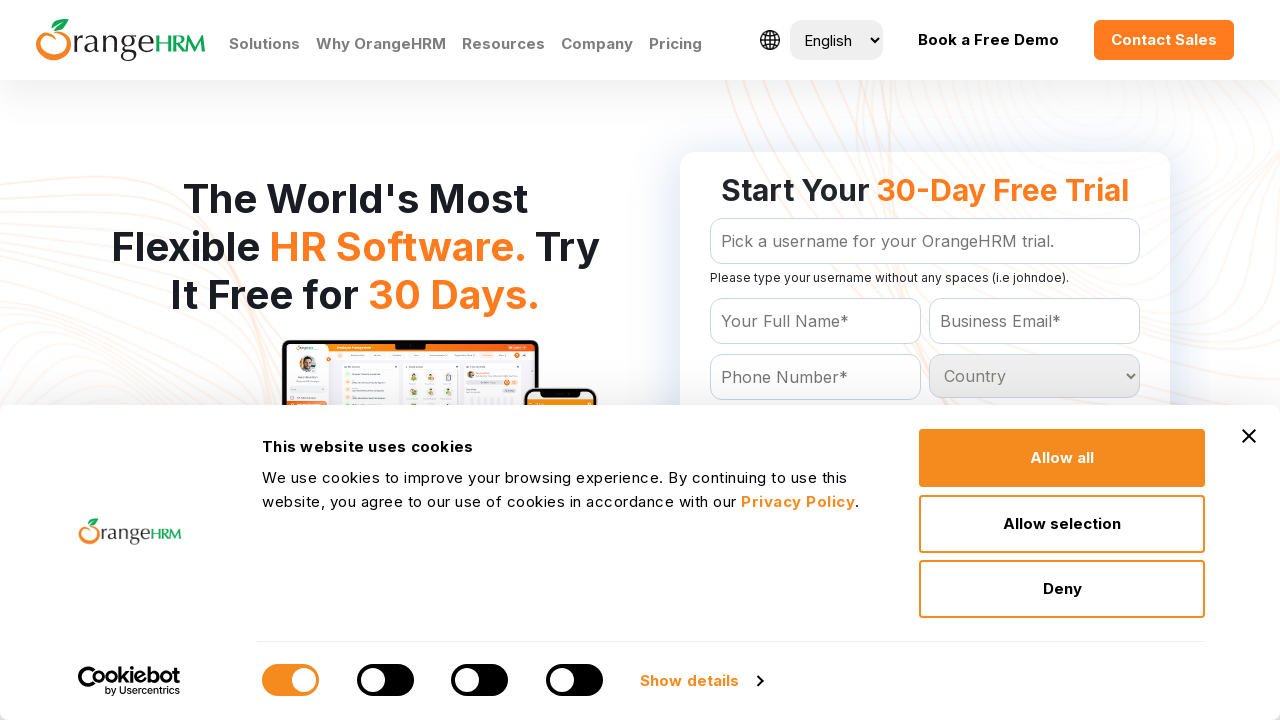

Retrieved option at index 81
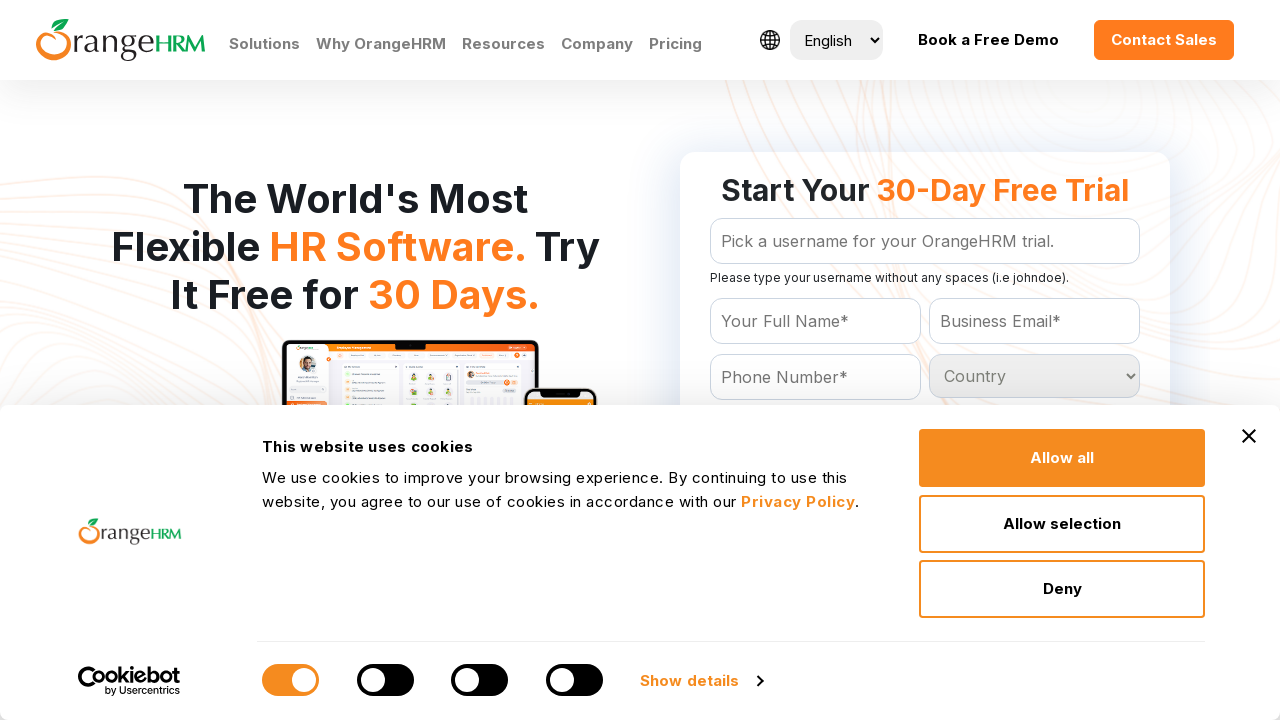

Retrieved option at index 82
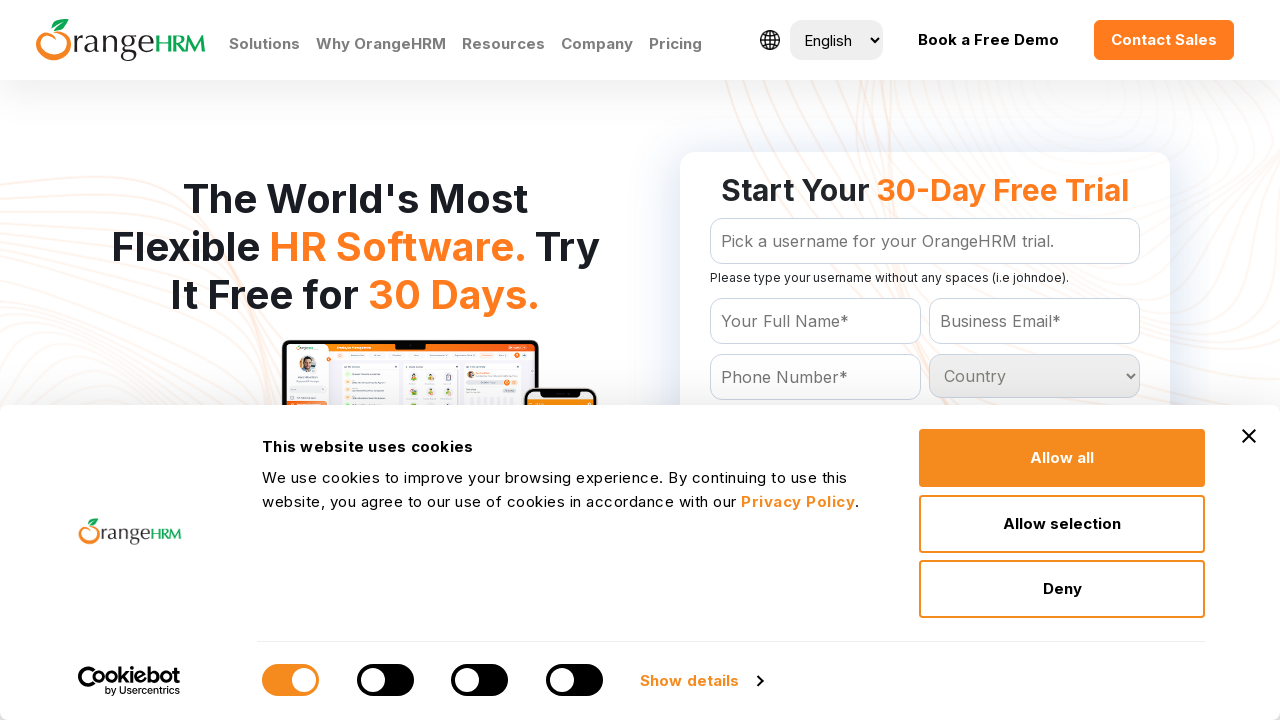

Retrieved option at index 83
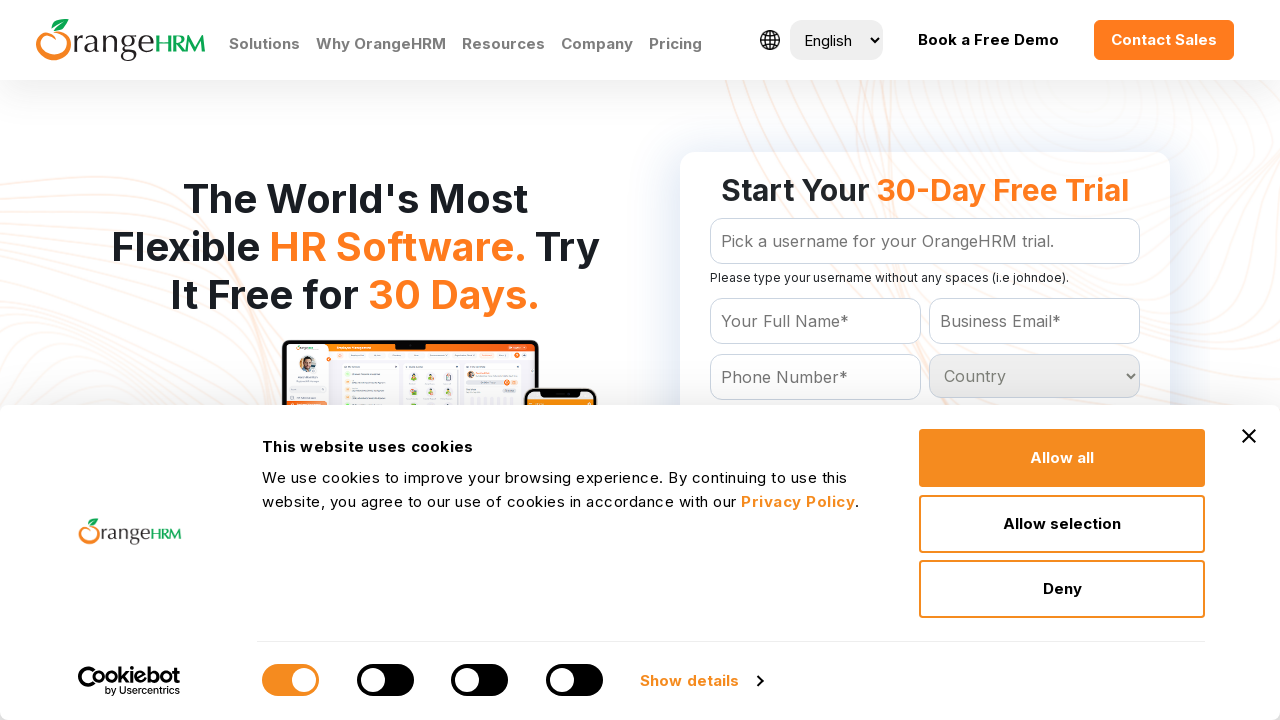

Retrieved option at index 84
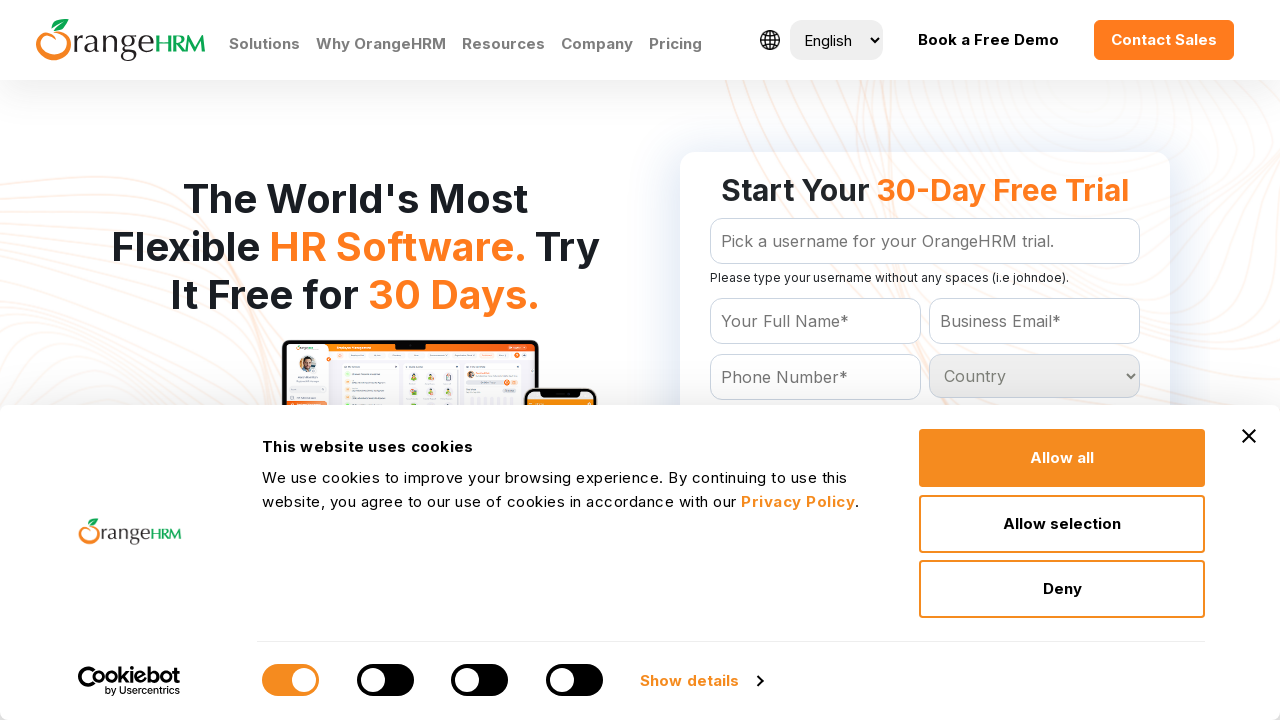

Retrieved option at index 85
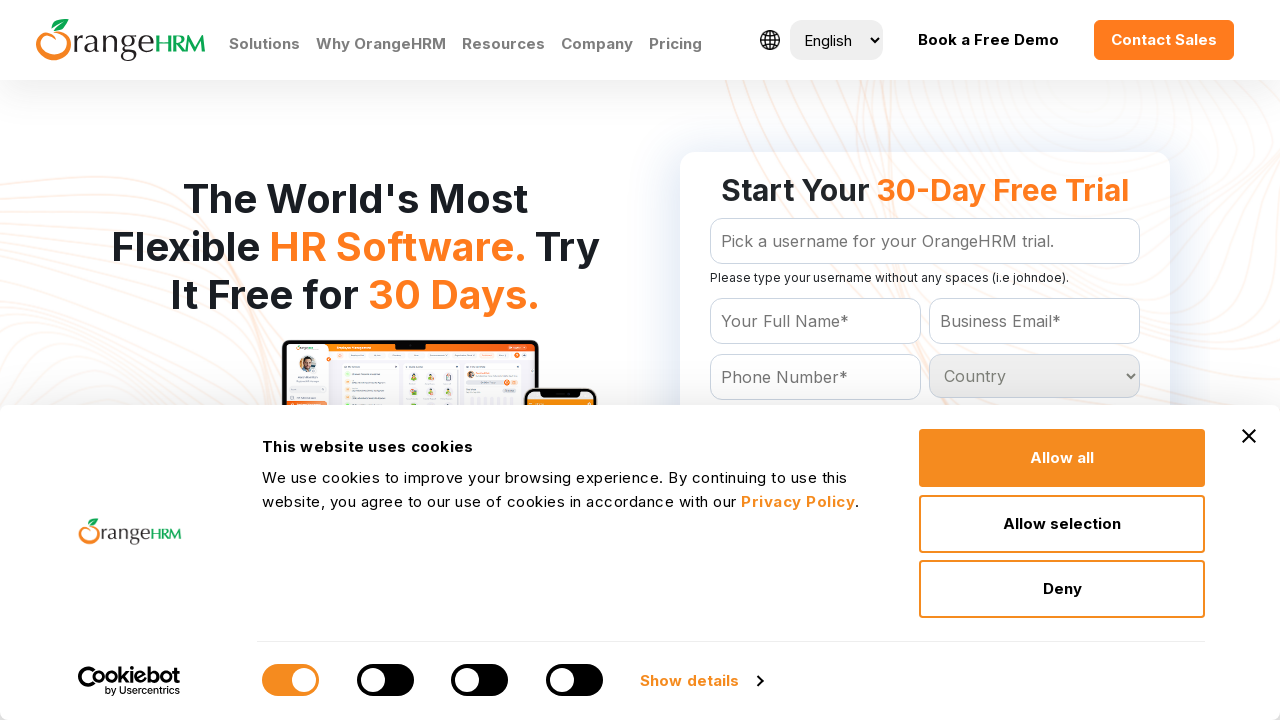

Retrieved option at index 86
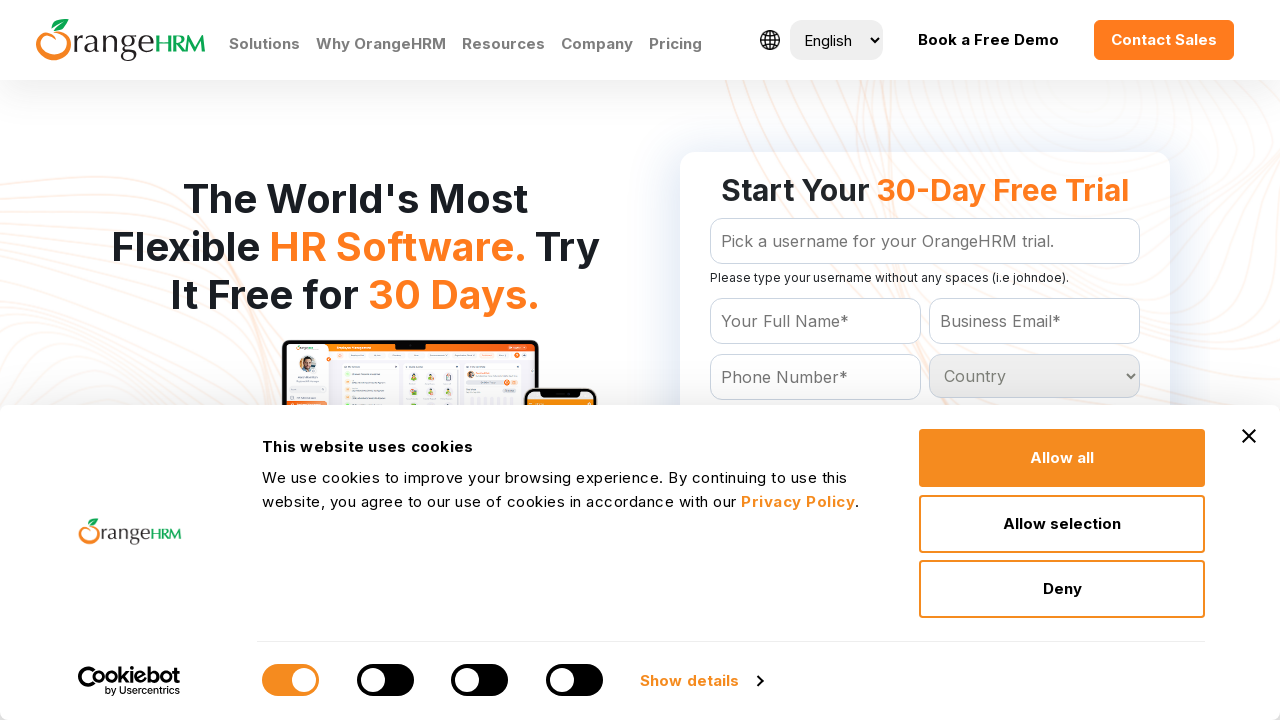

Retrieved option at index 87
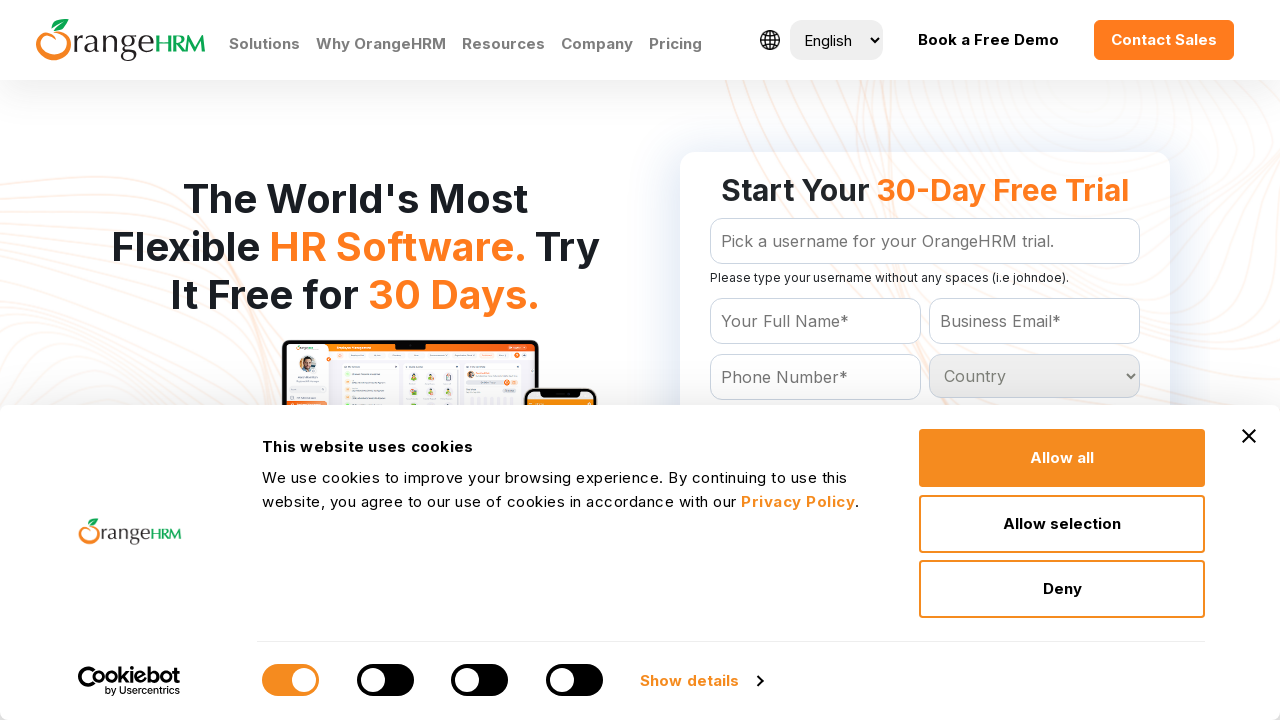

Retrieved option at index 88
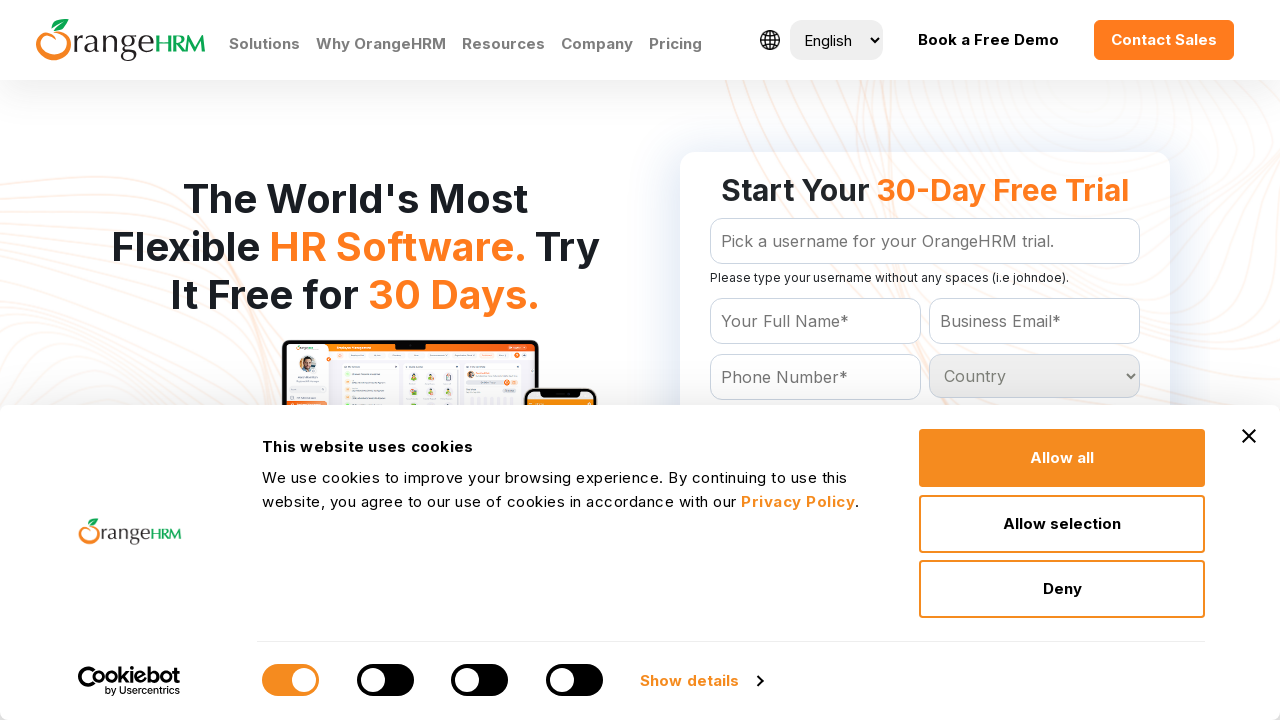

Retrieved option at index 89
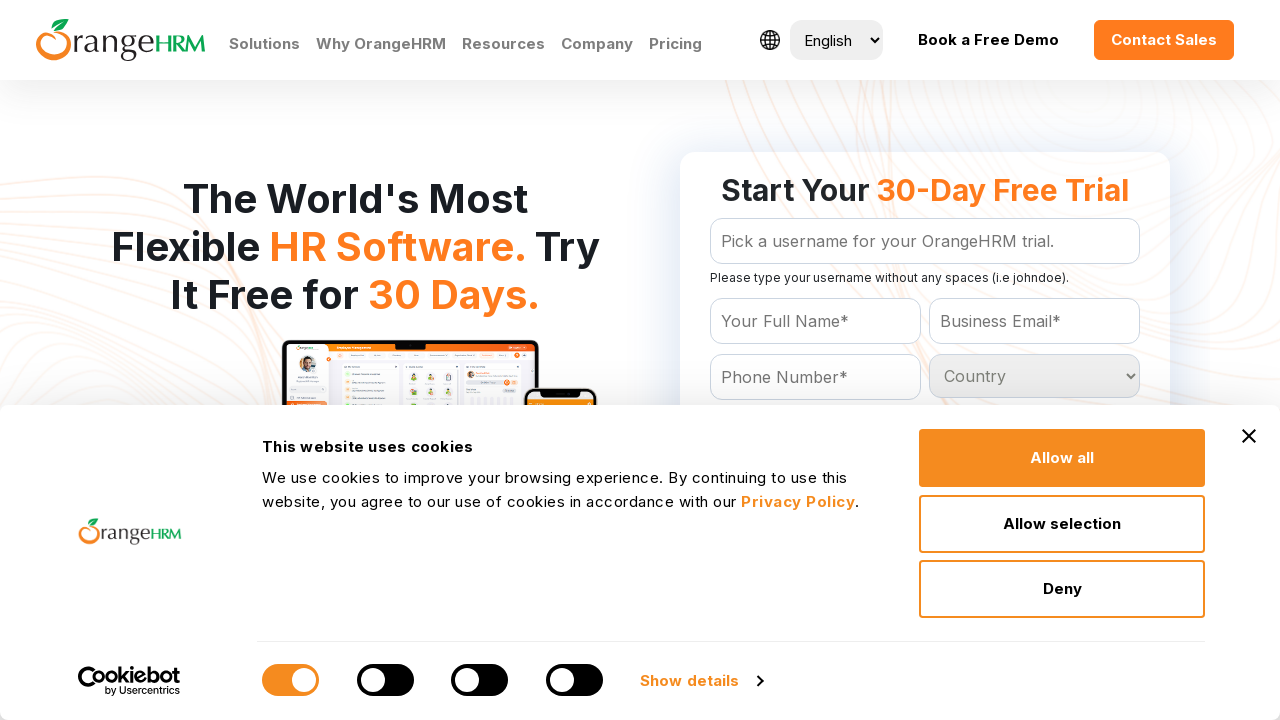

Retrieved option at index 90
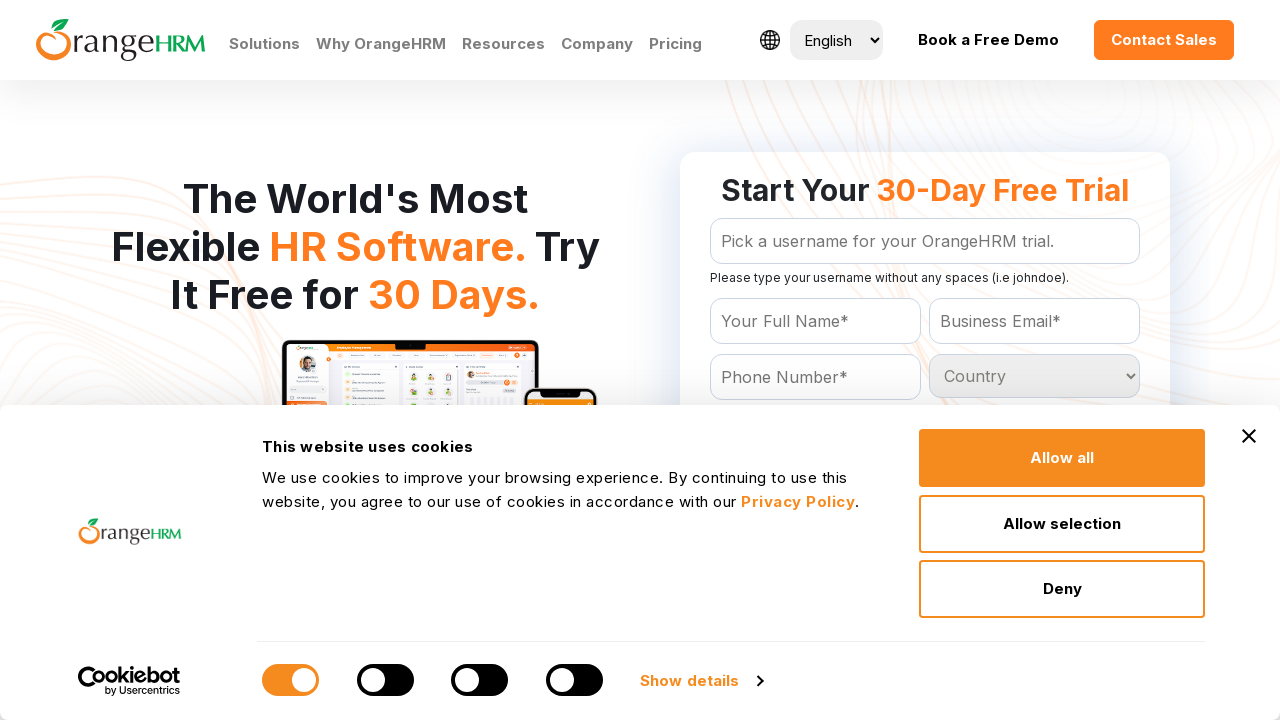

Retrieved option at index 91
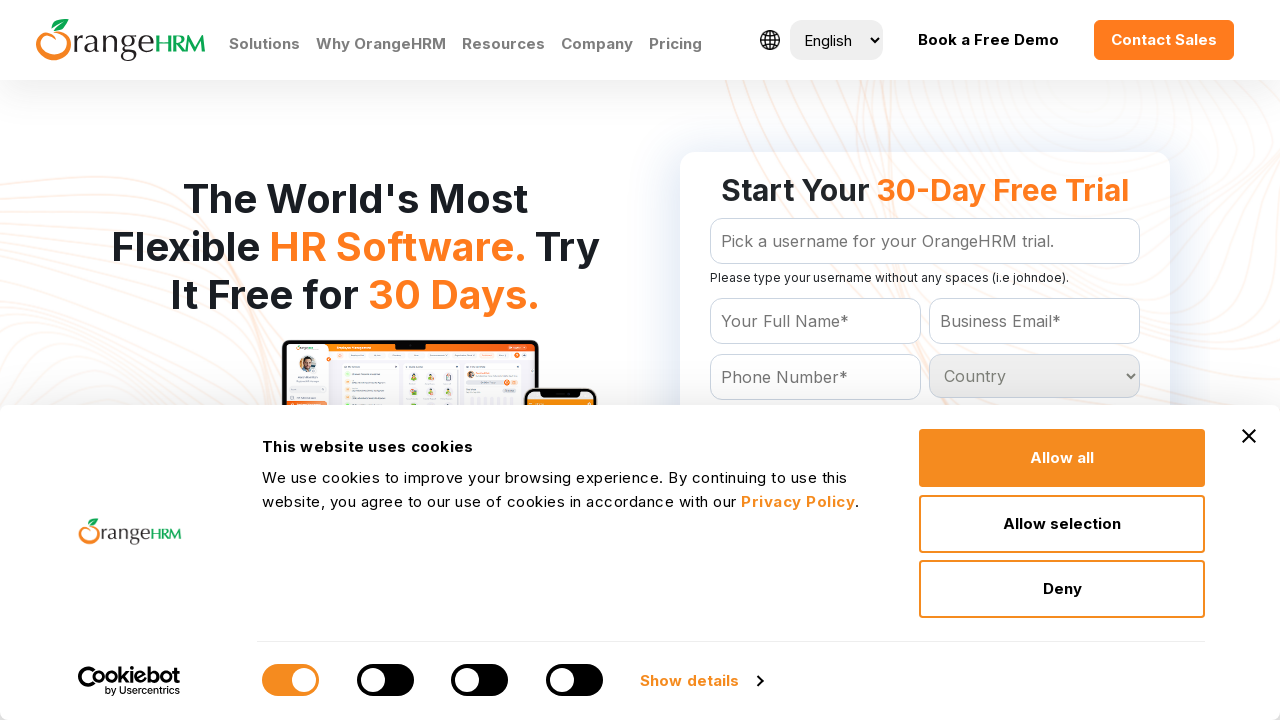

Retrieved option at index 92
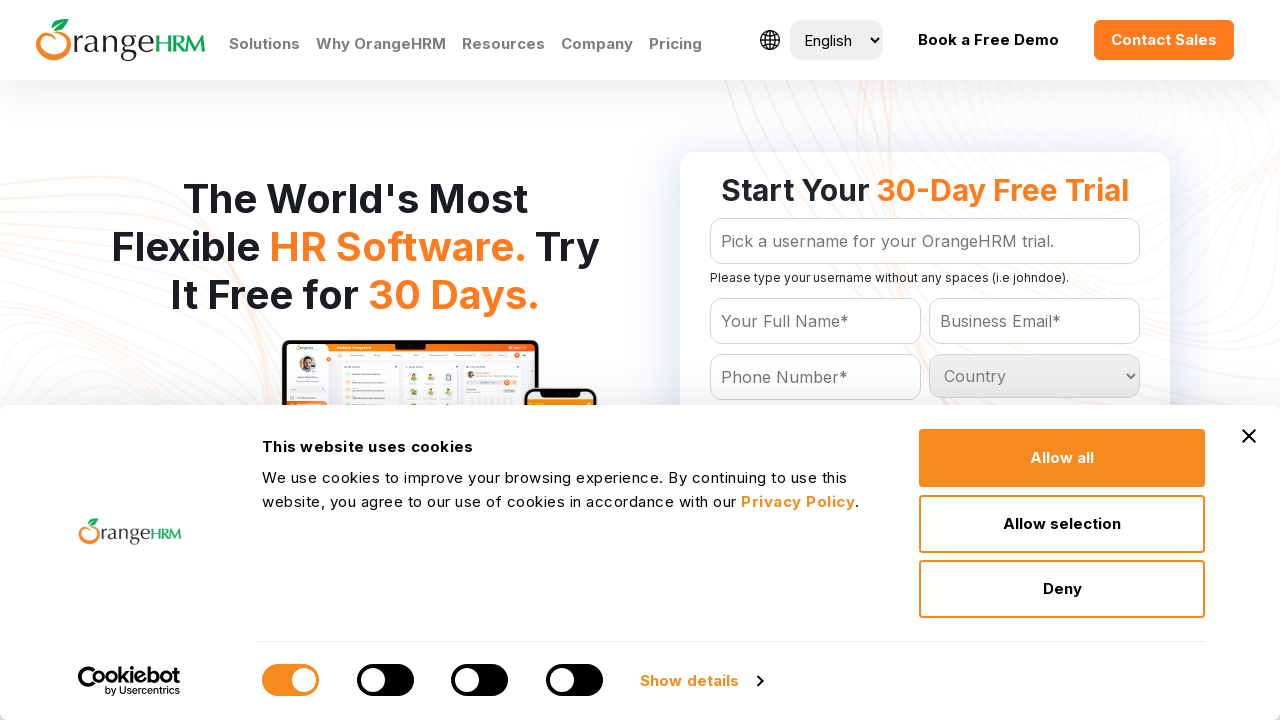

Retrieved option at index 93
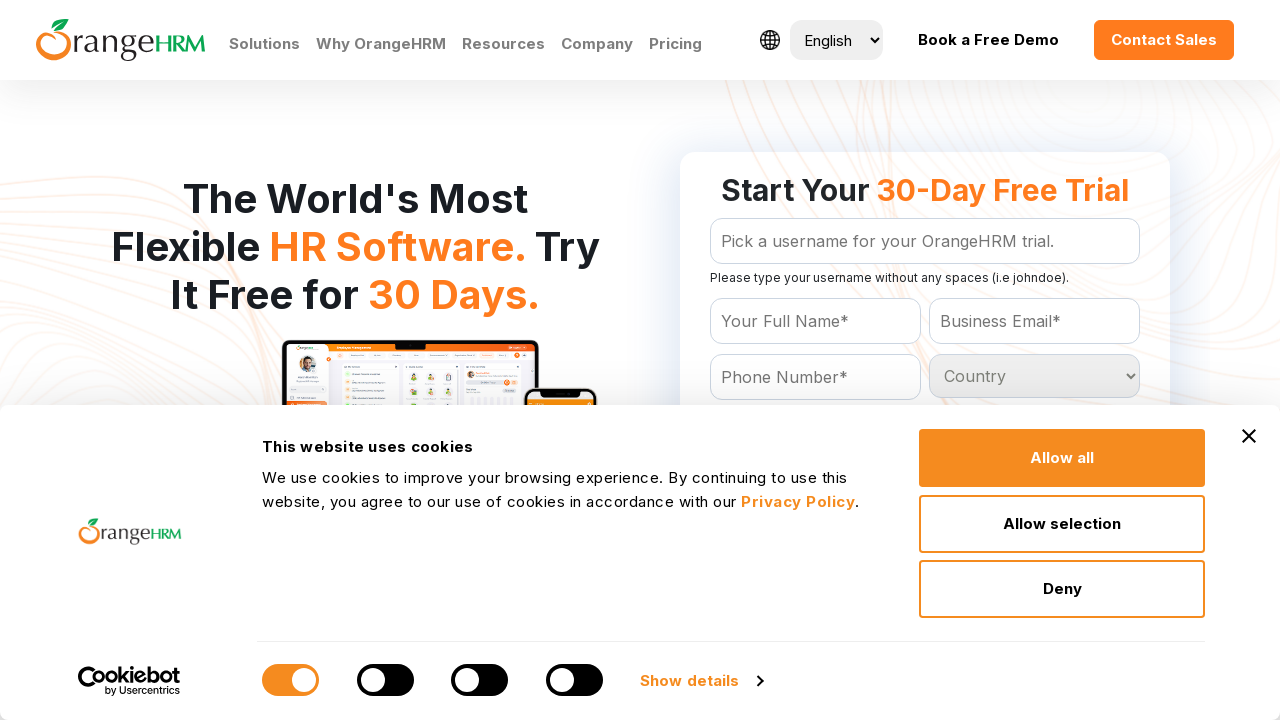

Retrieved option at index 94
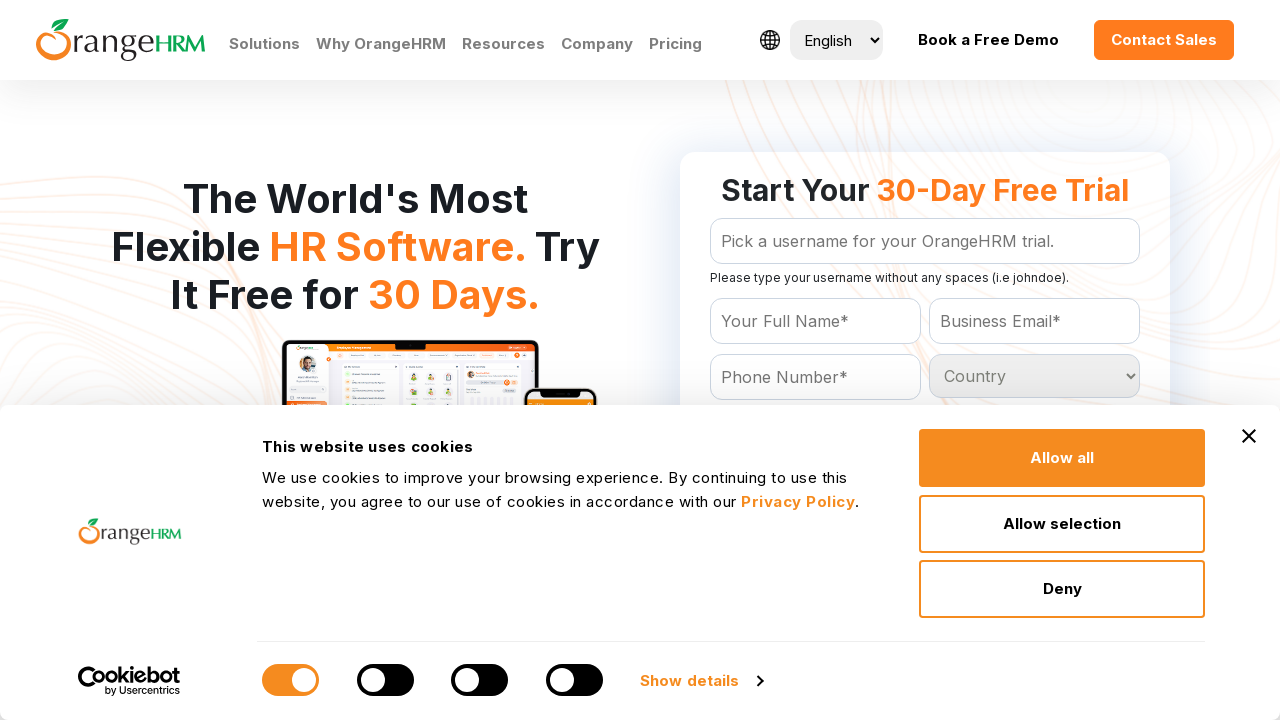

Retrieved option at index 95
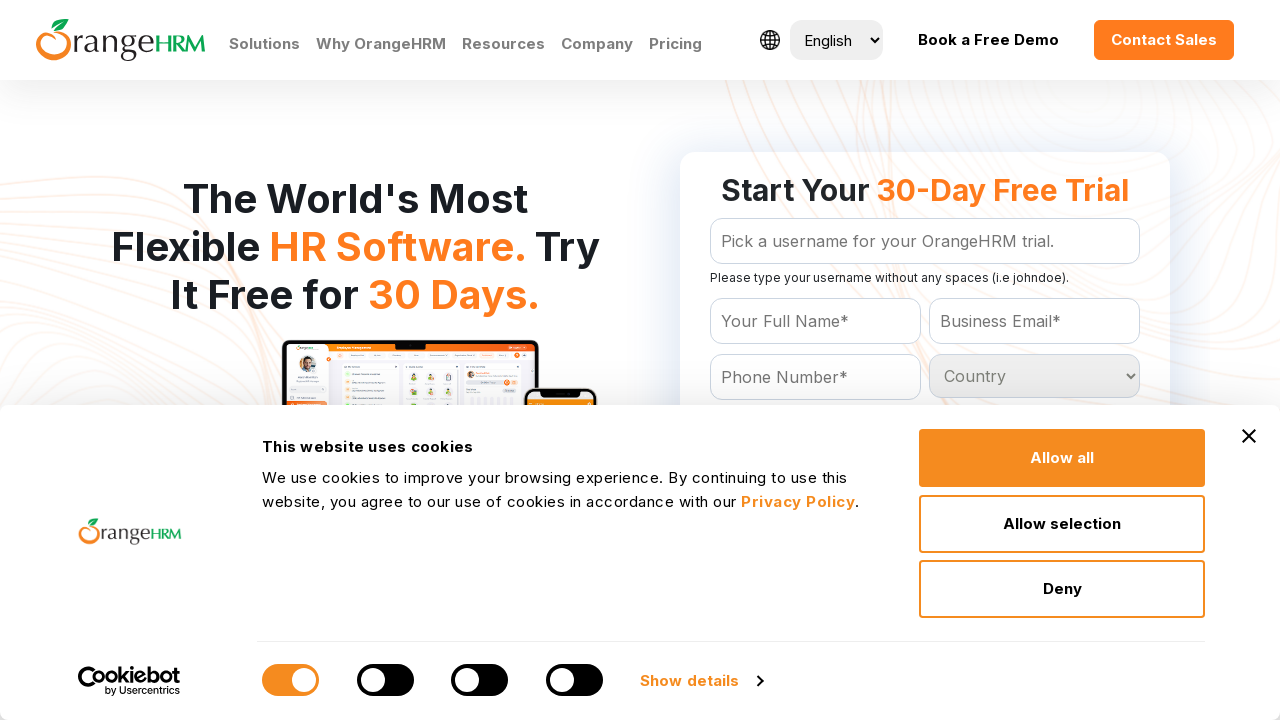

Retrieved option at index 96
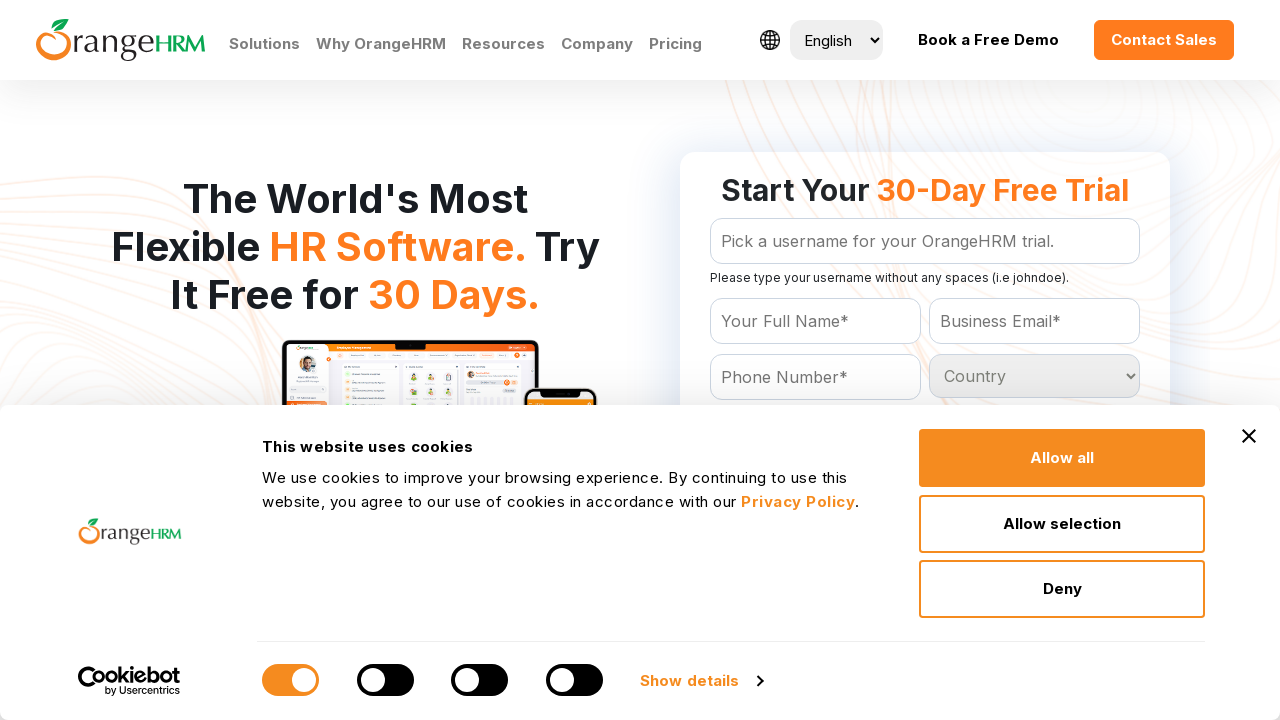

Retrieved option at index 97
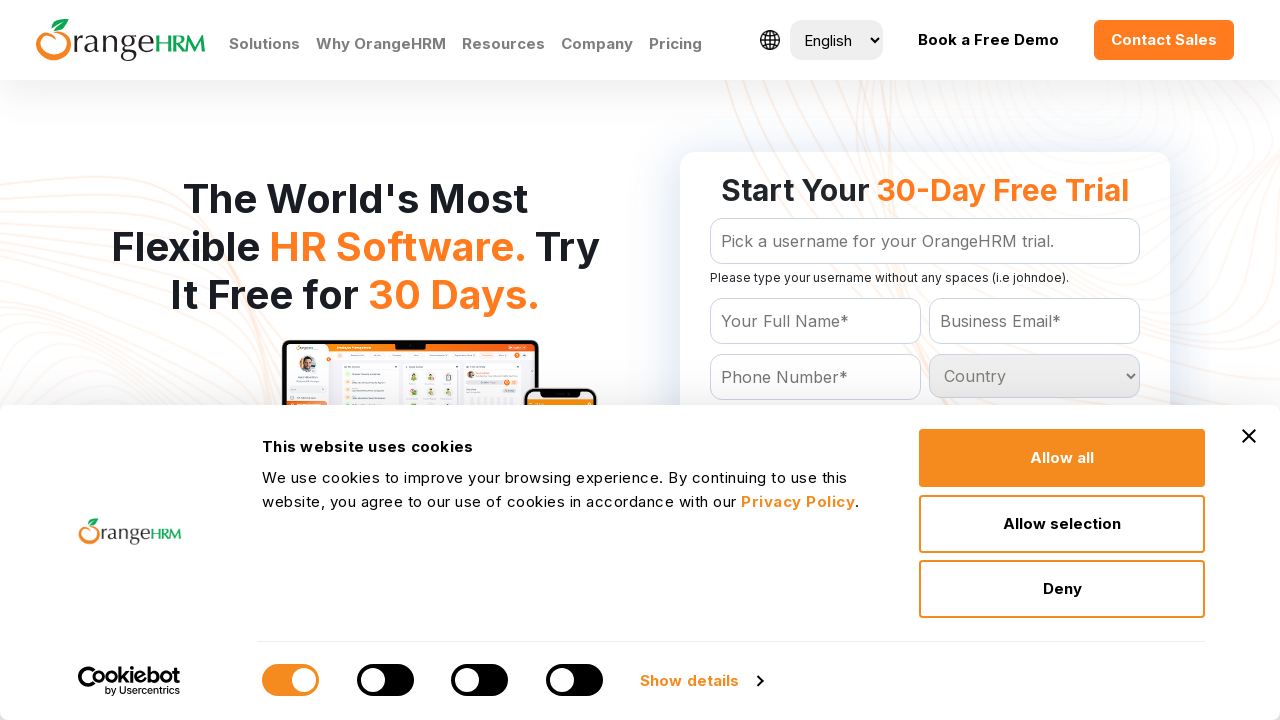

Retrieved option at index 98
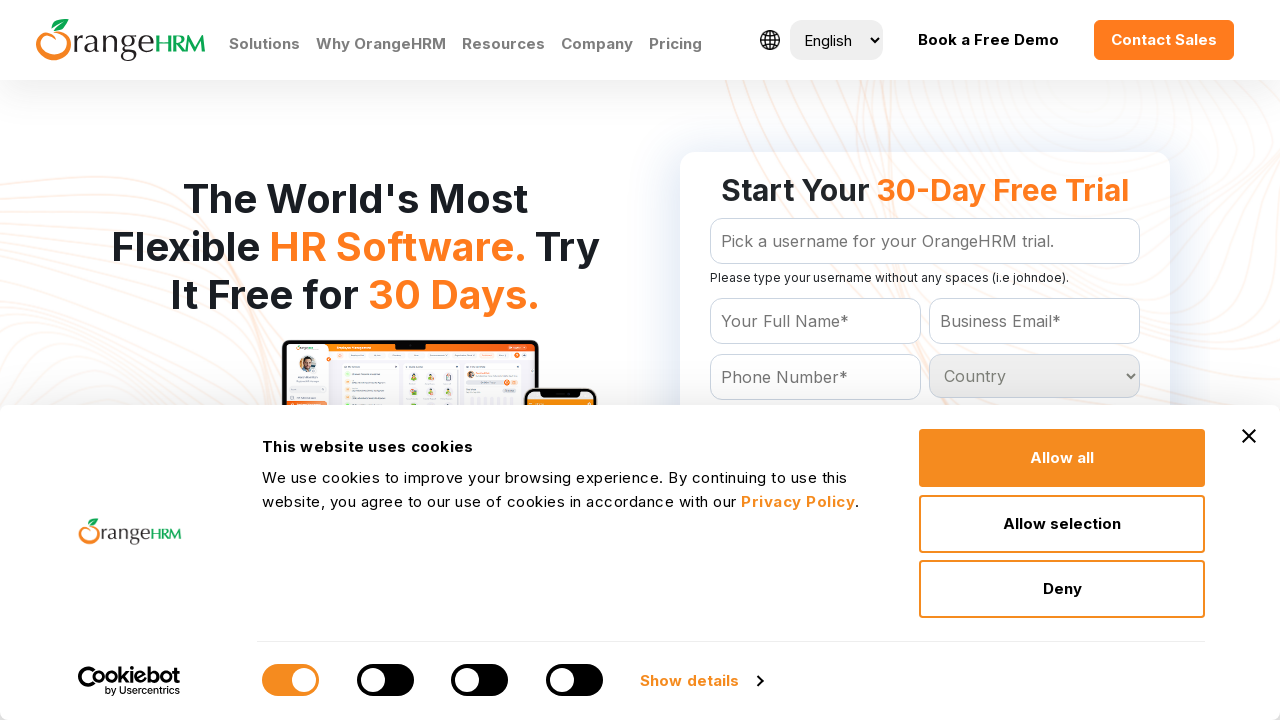

Retrieved option at index 99
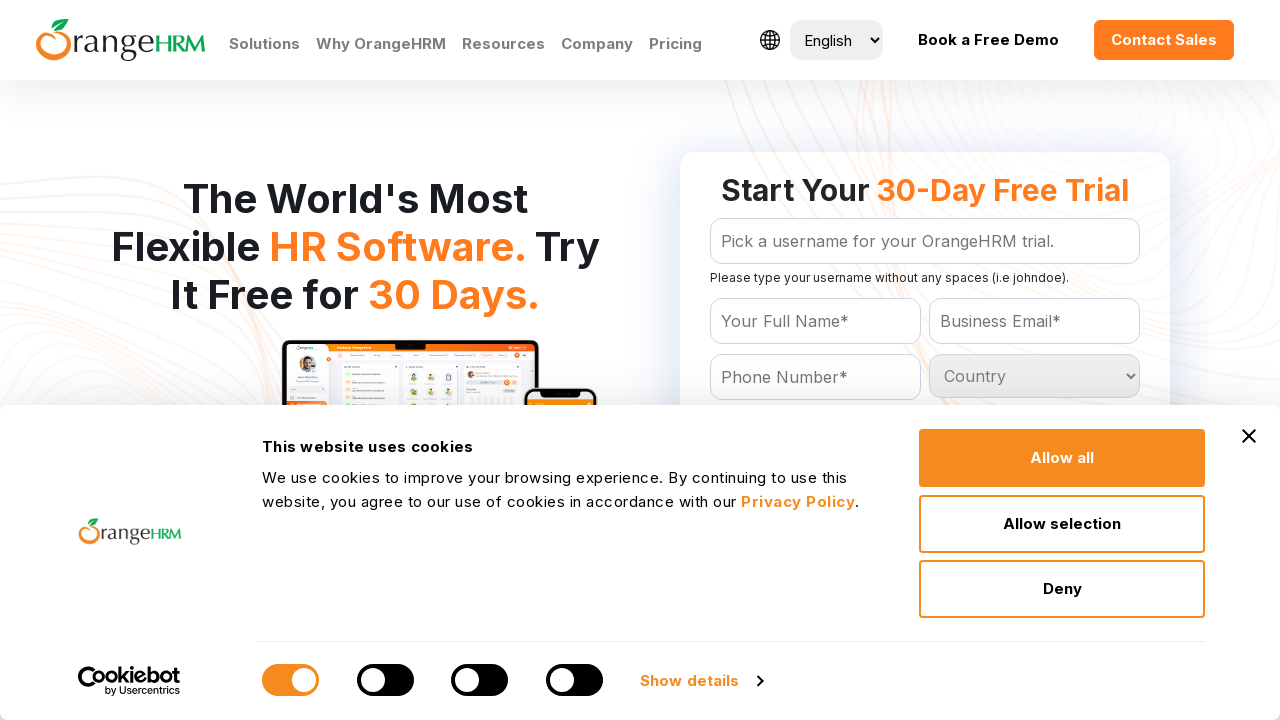

Retrieved option at index 100
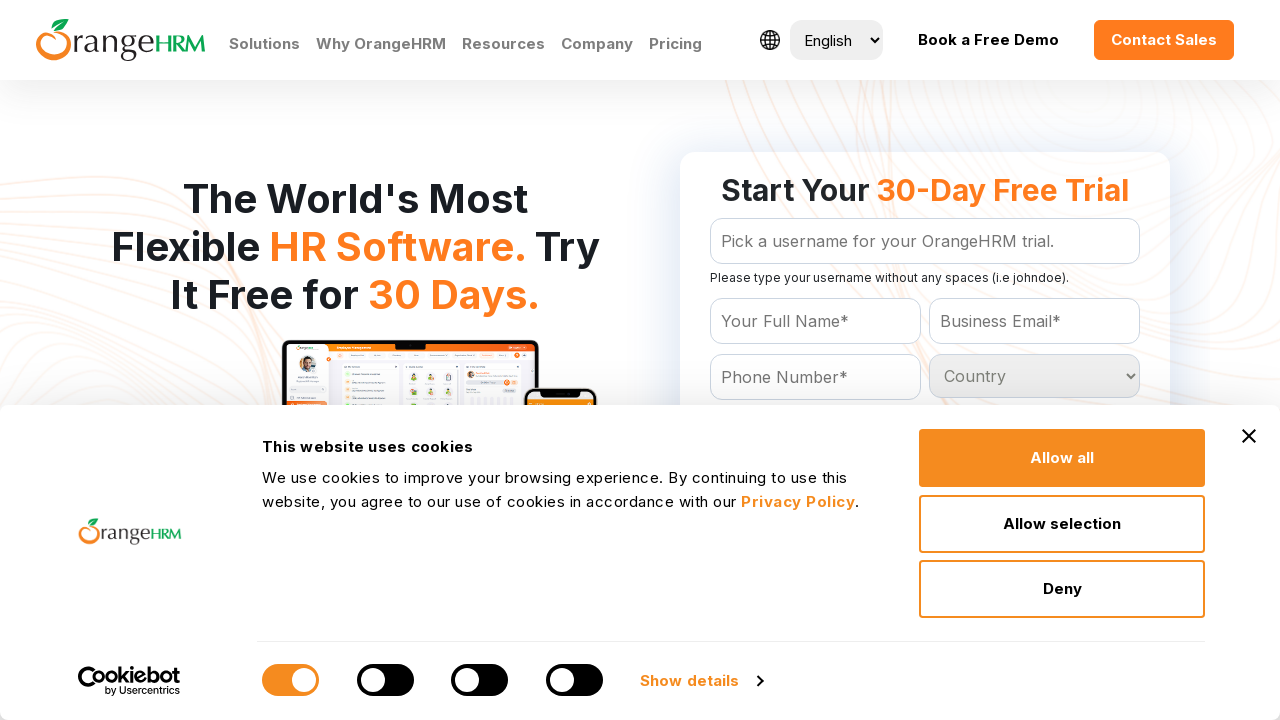

Retrieved option at index 101
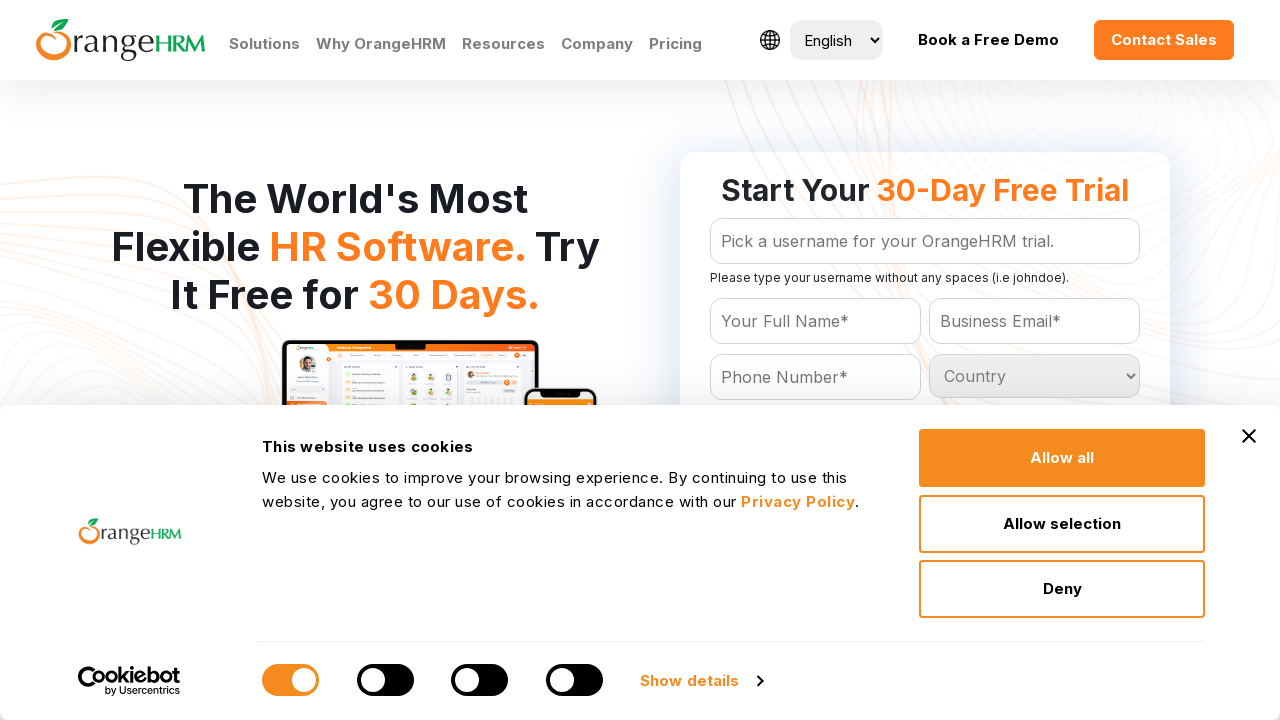

Retrieved option at index 102
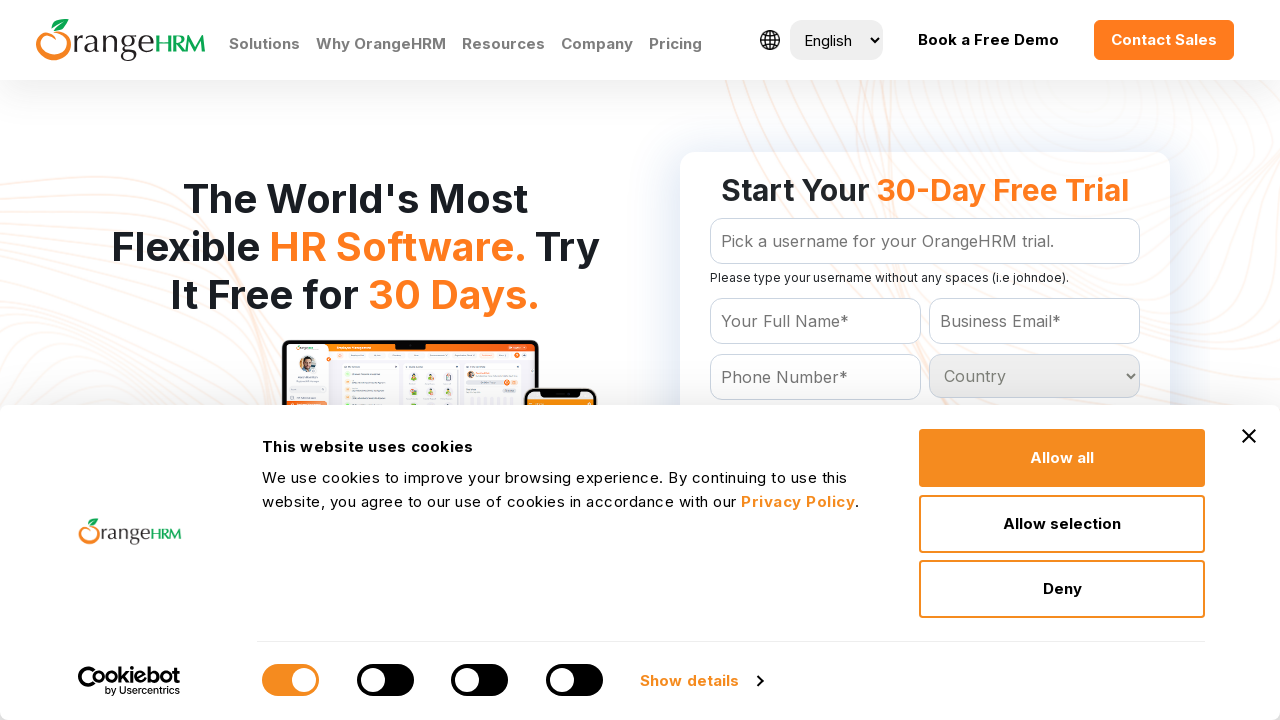

Retrieved option at index 103
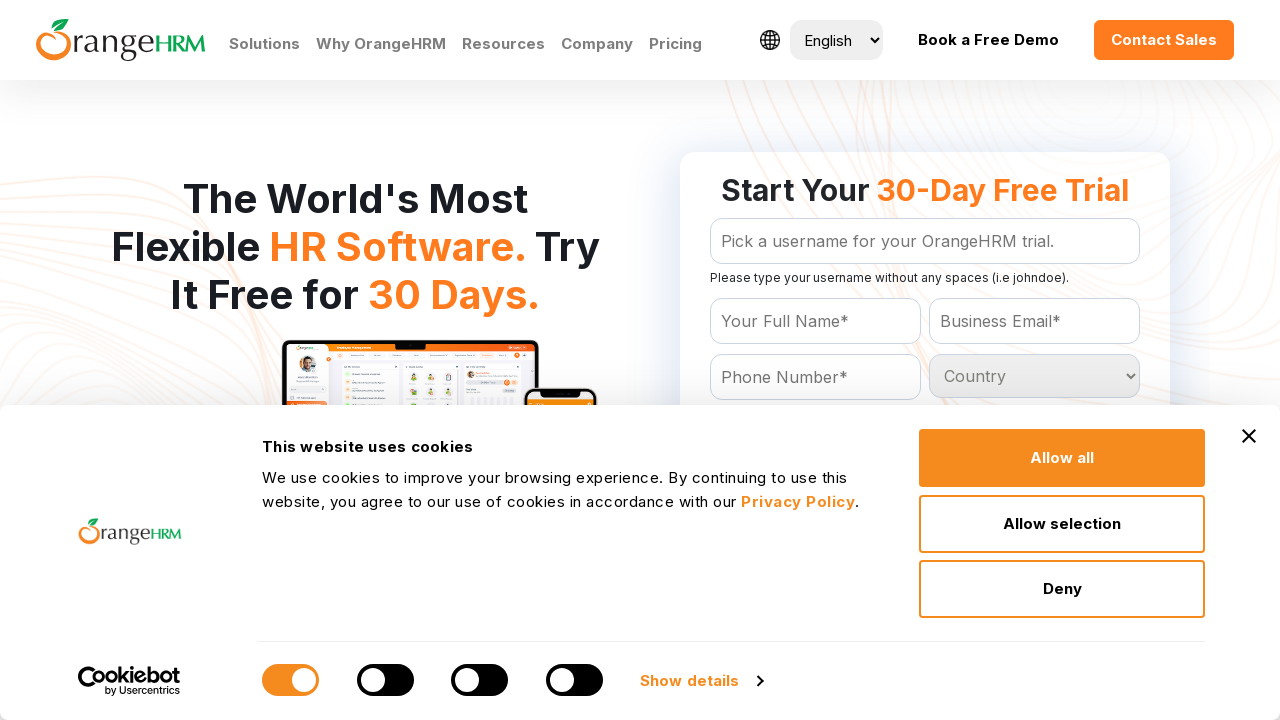

Retrieved option at index 104
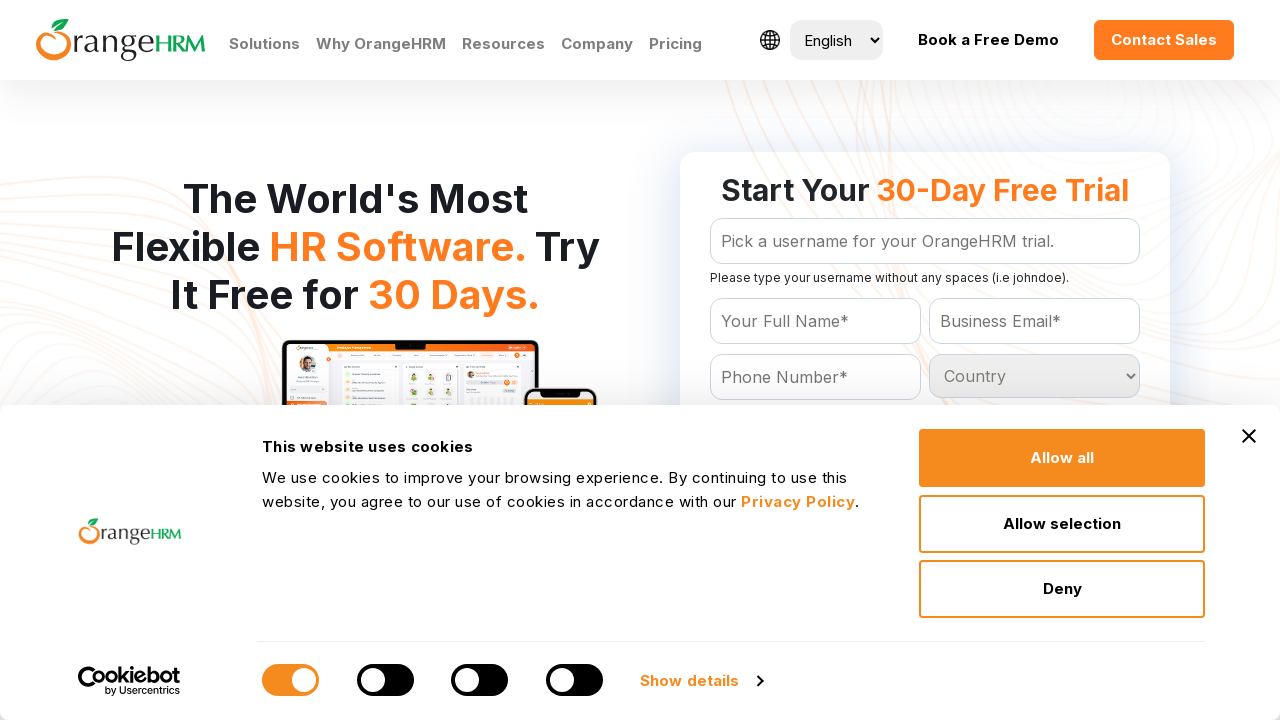

Retrieved option at index 105
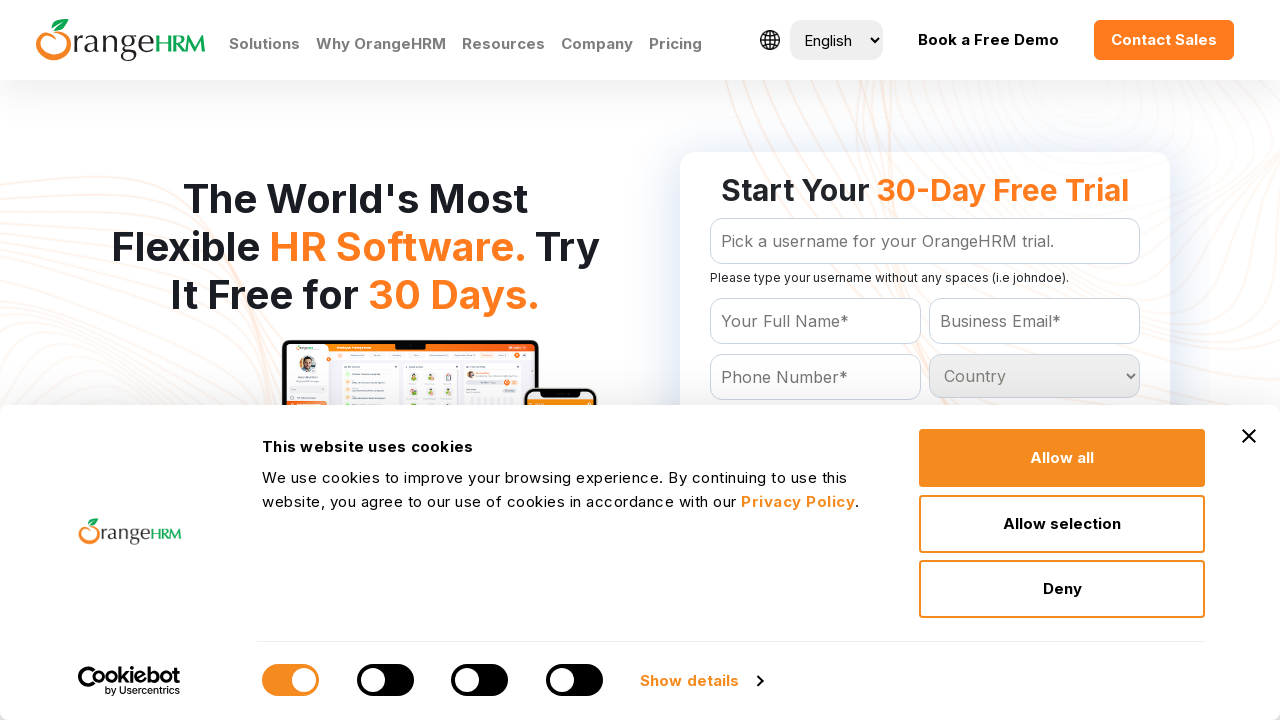

Retrieved option at index 106
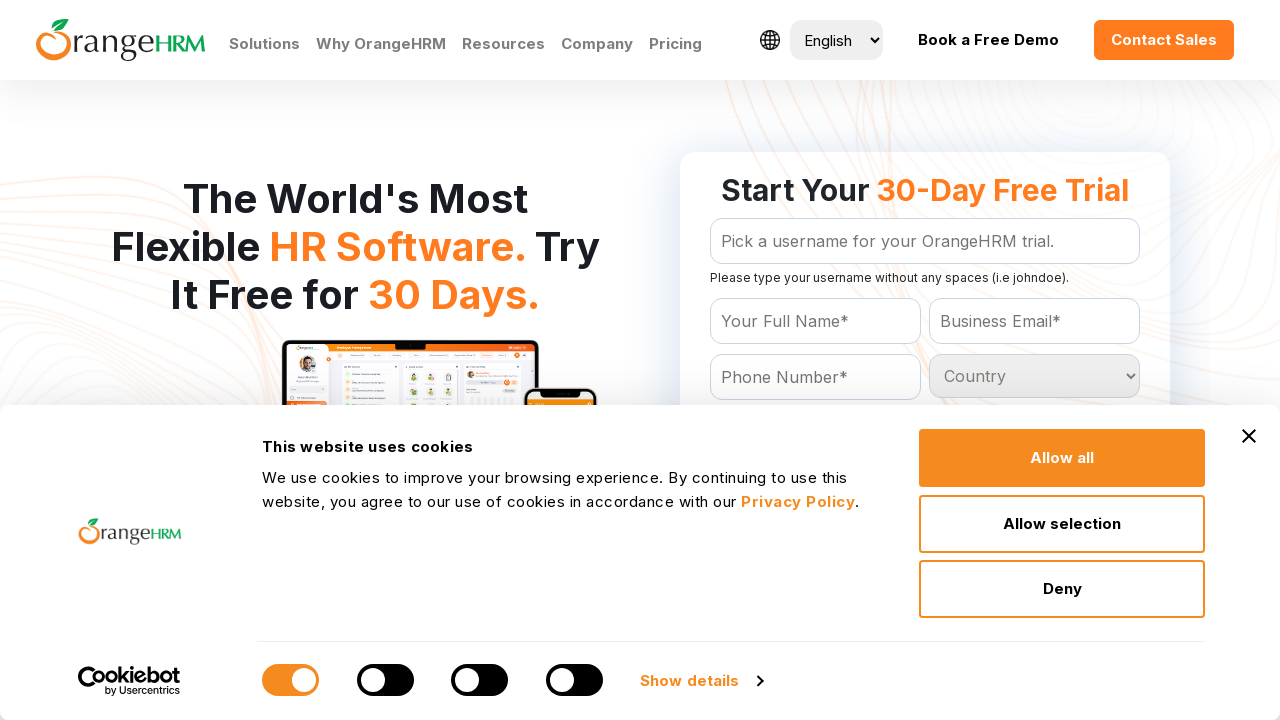

Retrieved option at index 107
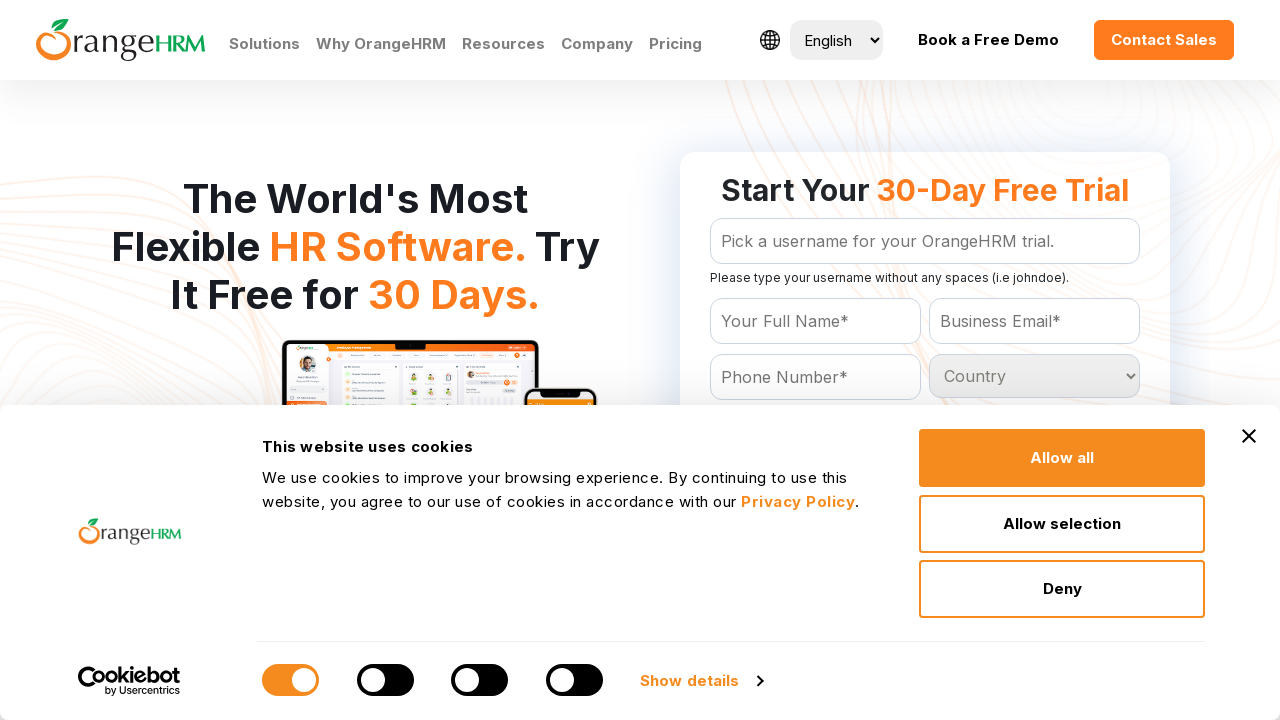

Retrieved option at index 108
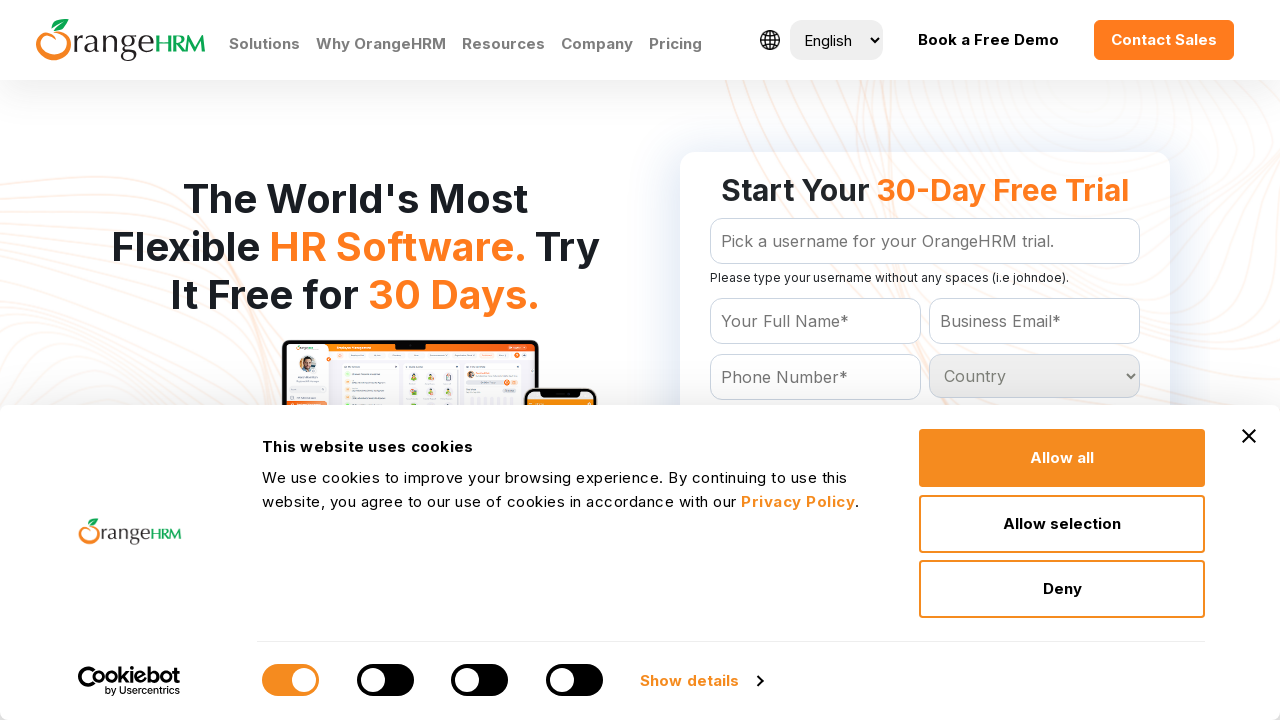

Retrieved option at index 109
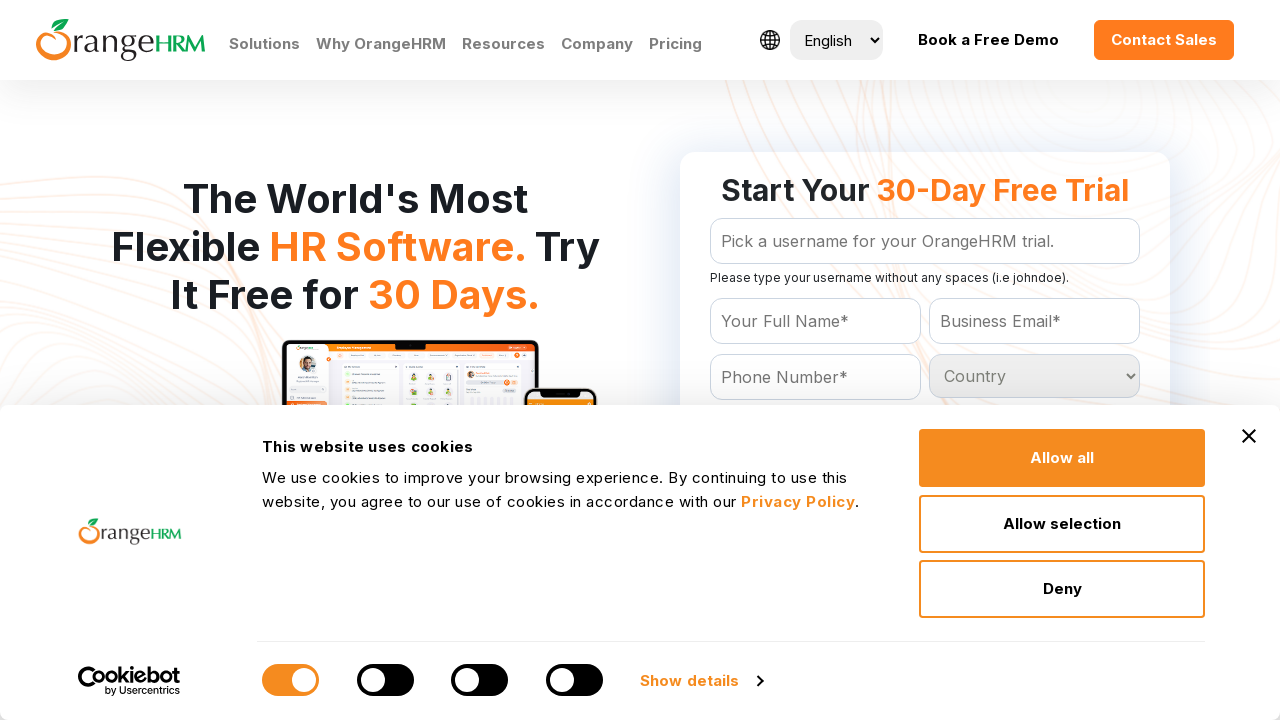

Retrieved option at index 110
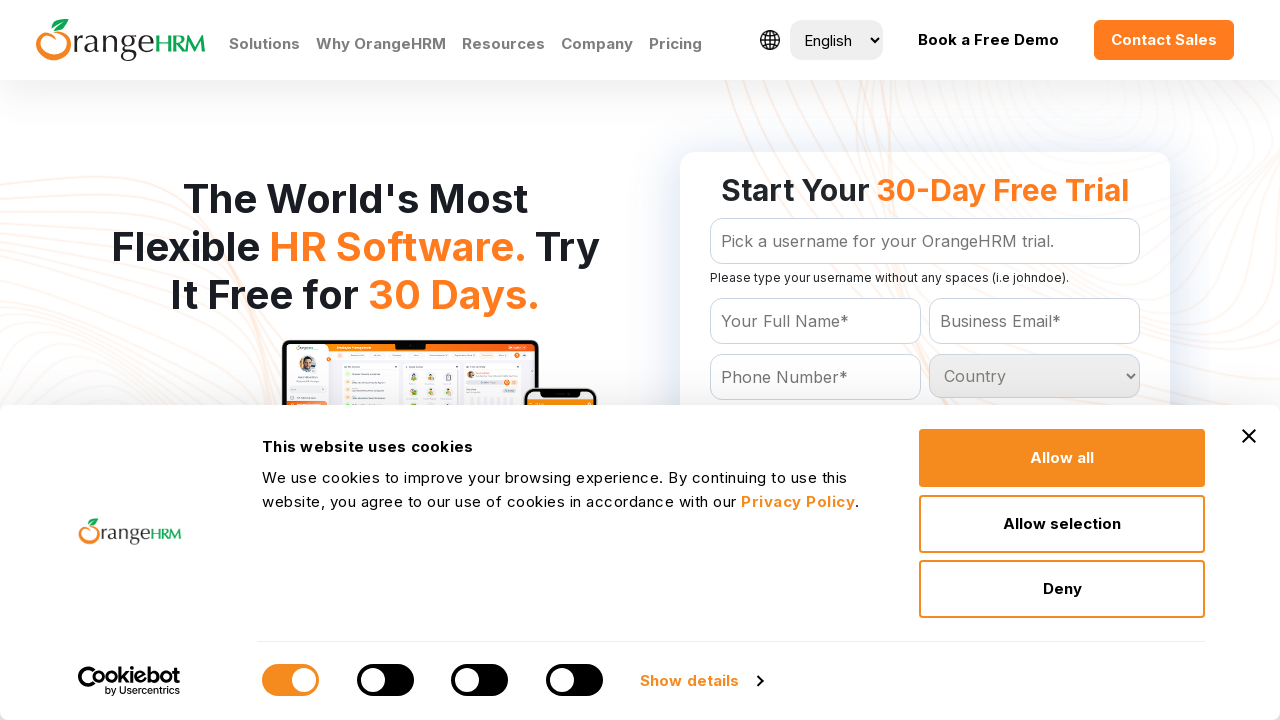

Retrieved option at index 111
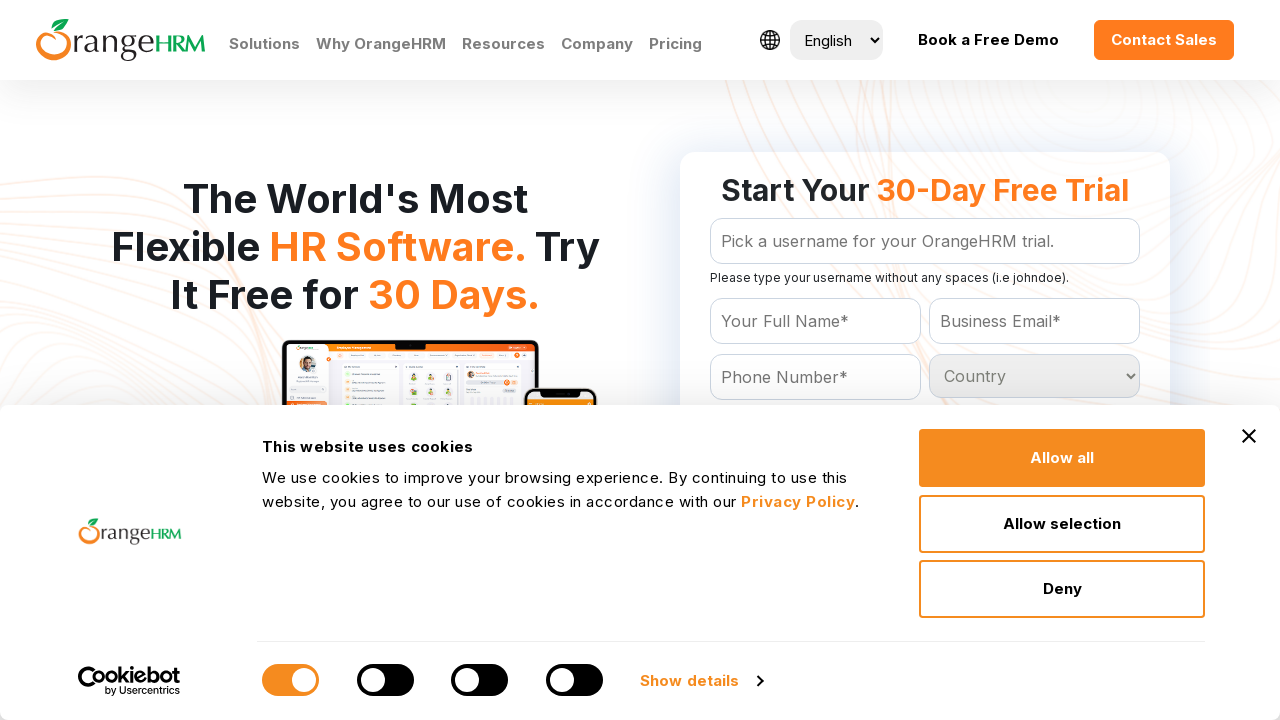

Retrieved option at index 112
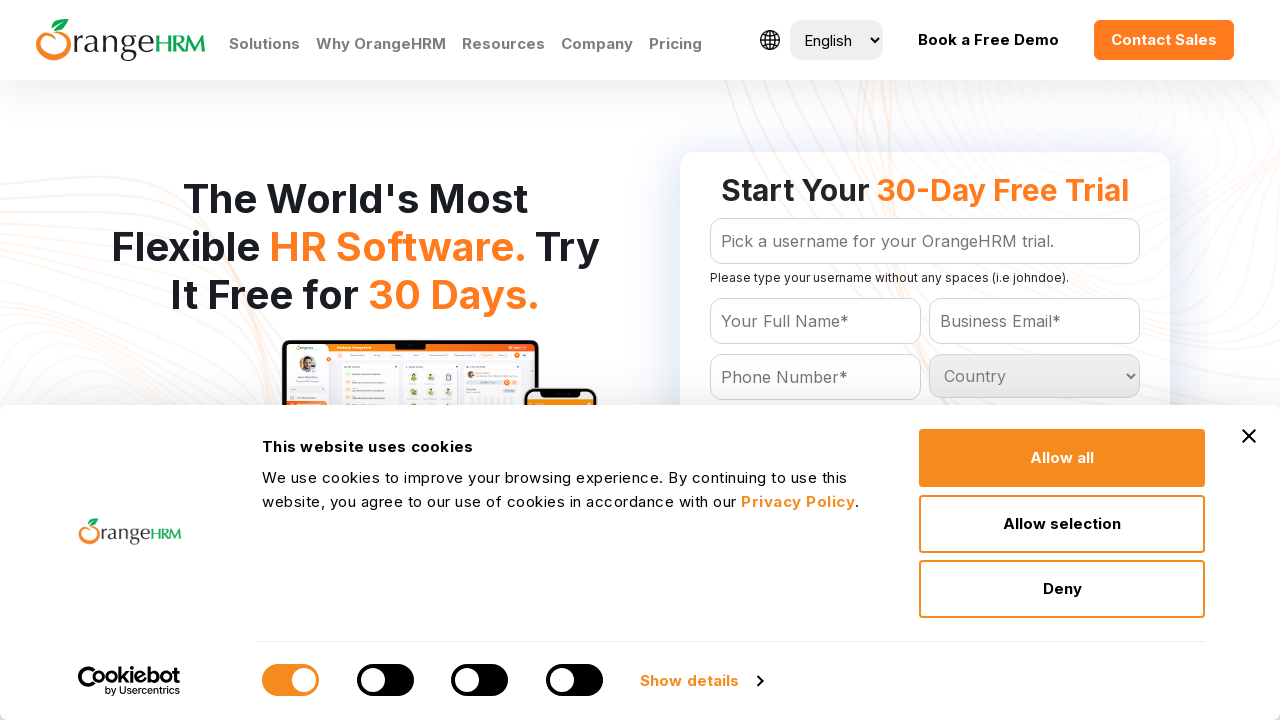

Retrieved option at index 113
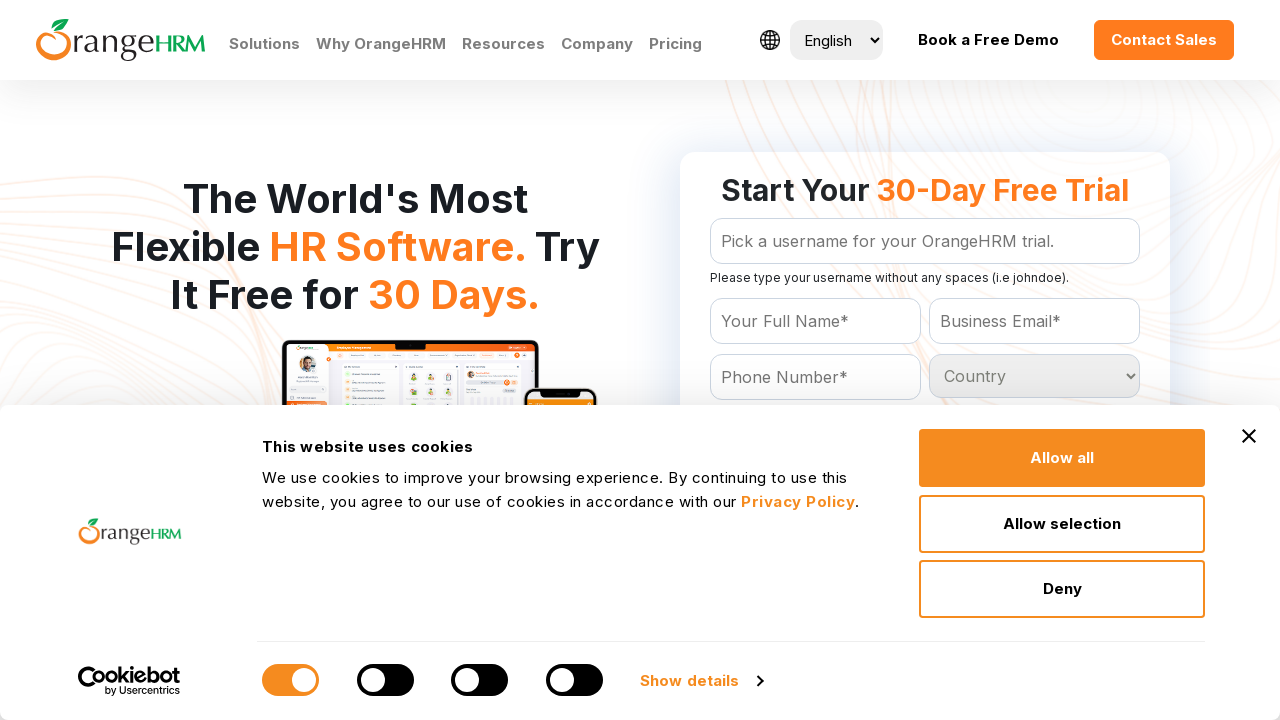

Retrieved option at index 114
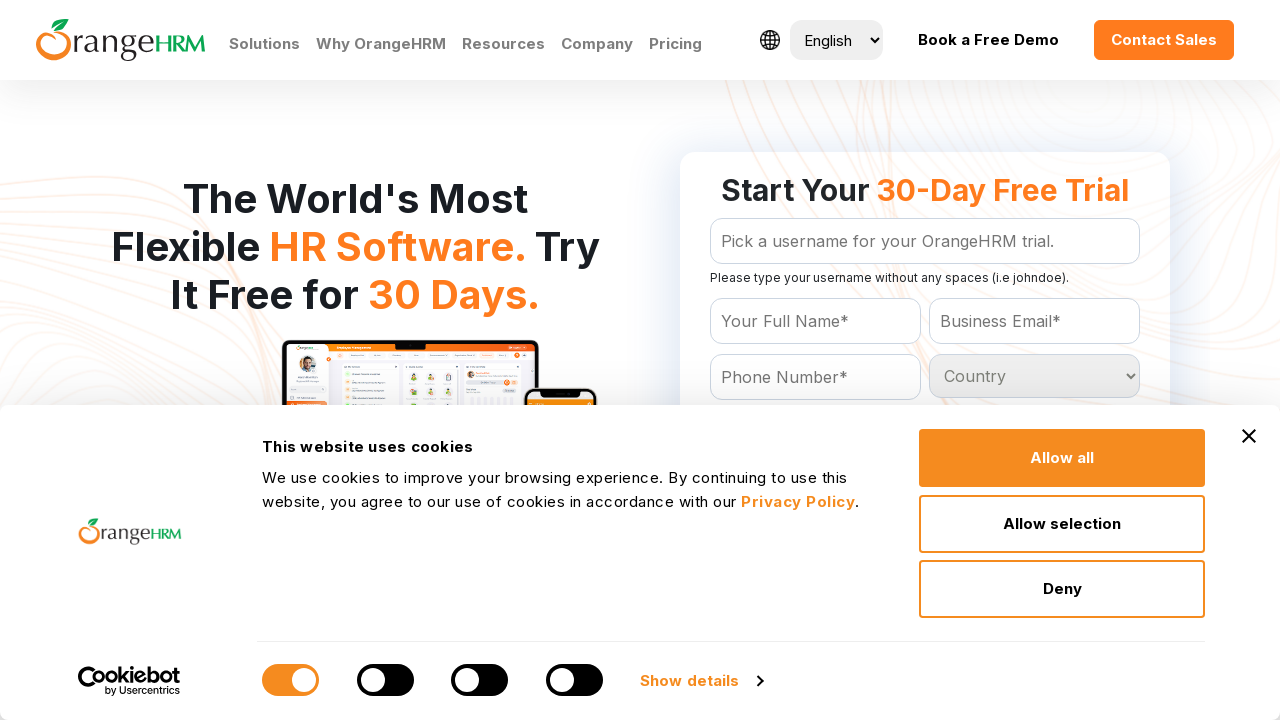

Retrieved option at index 115
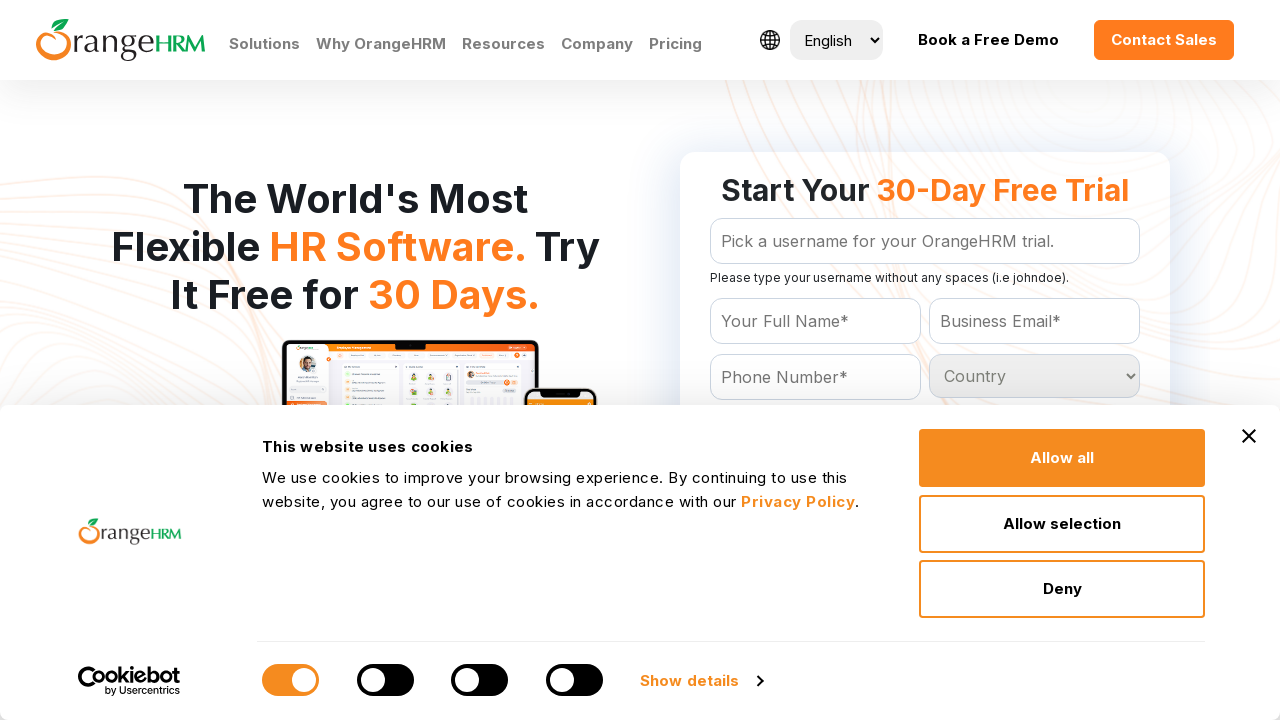

Retrieved option at index 116
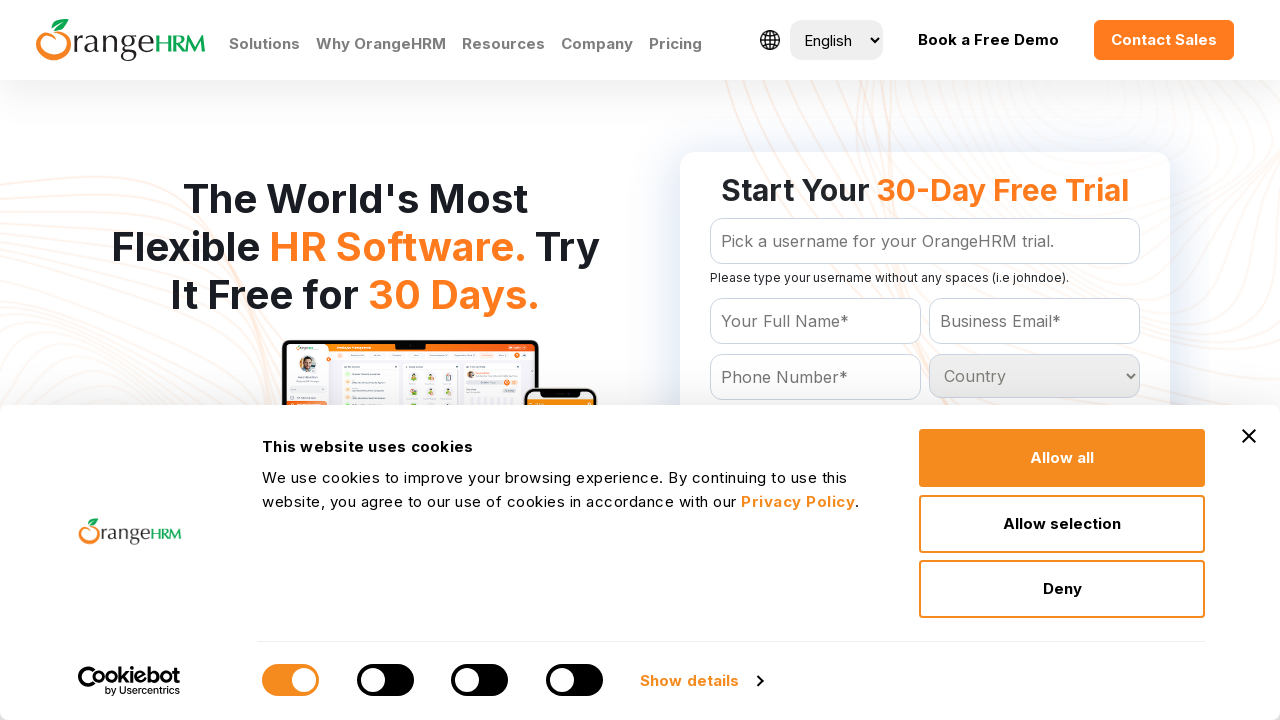

Retrieved option at index 117
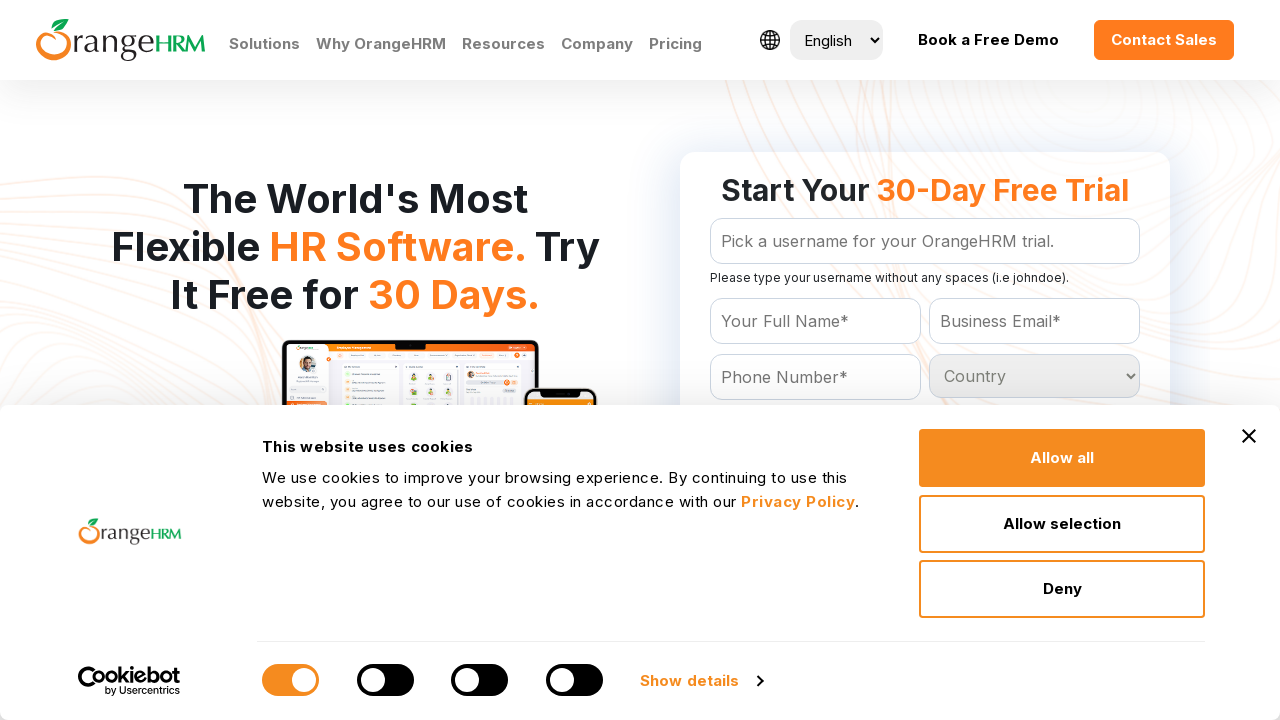

Retrieved option at index 118
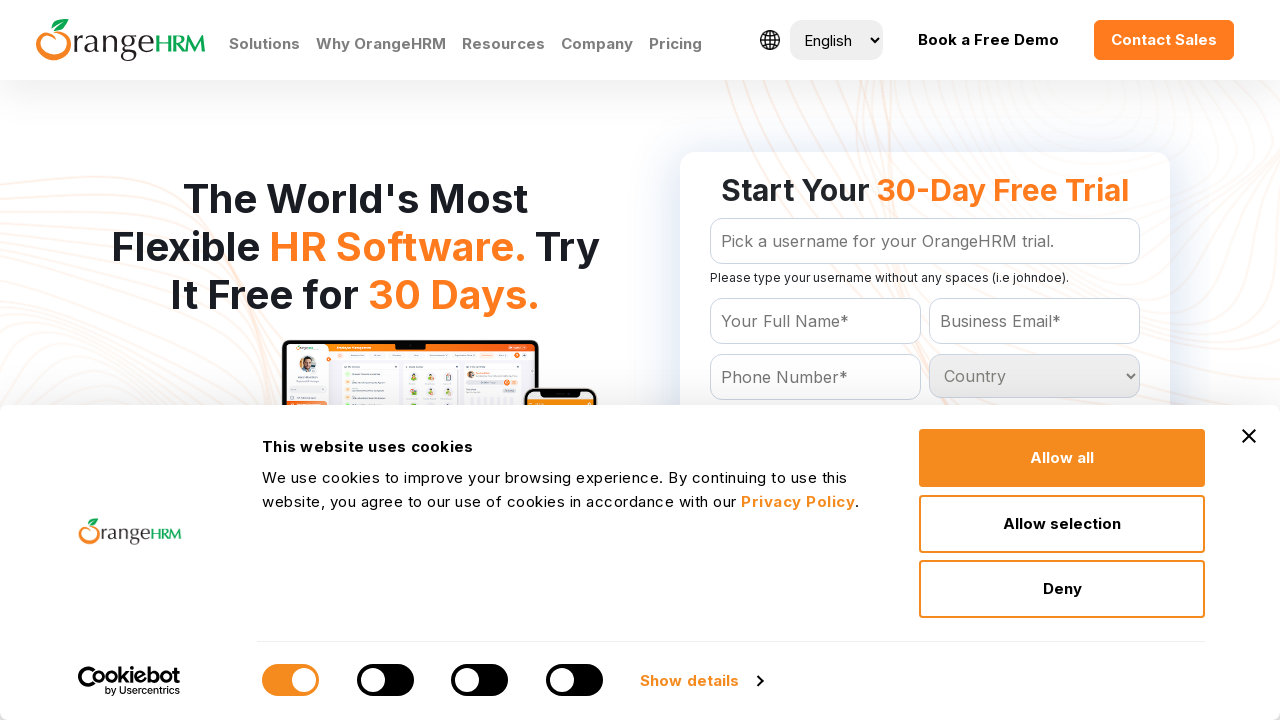

Retrieved option at index 119
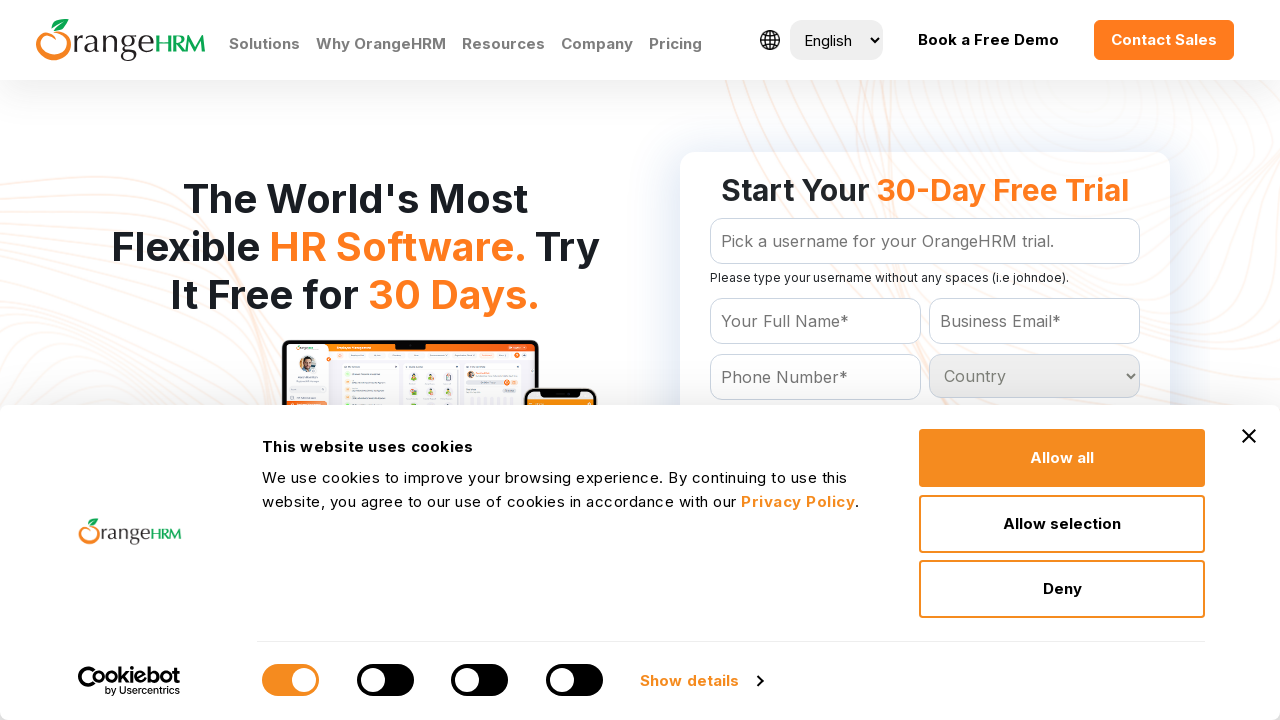

Retrieved option at index 120
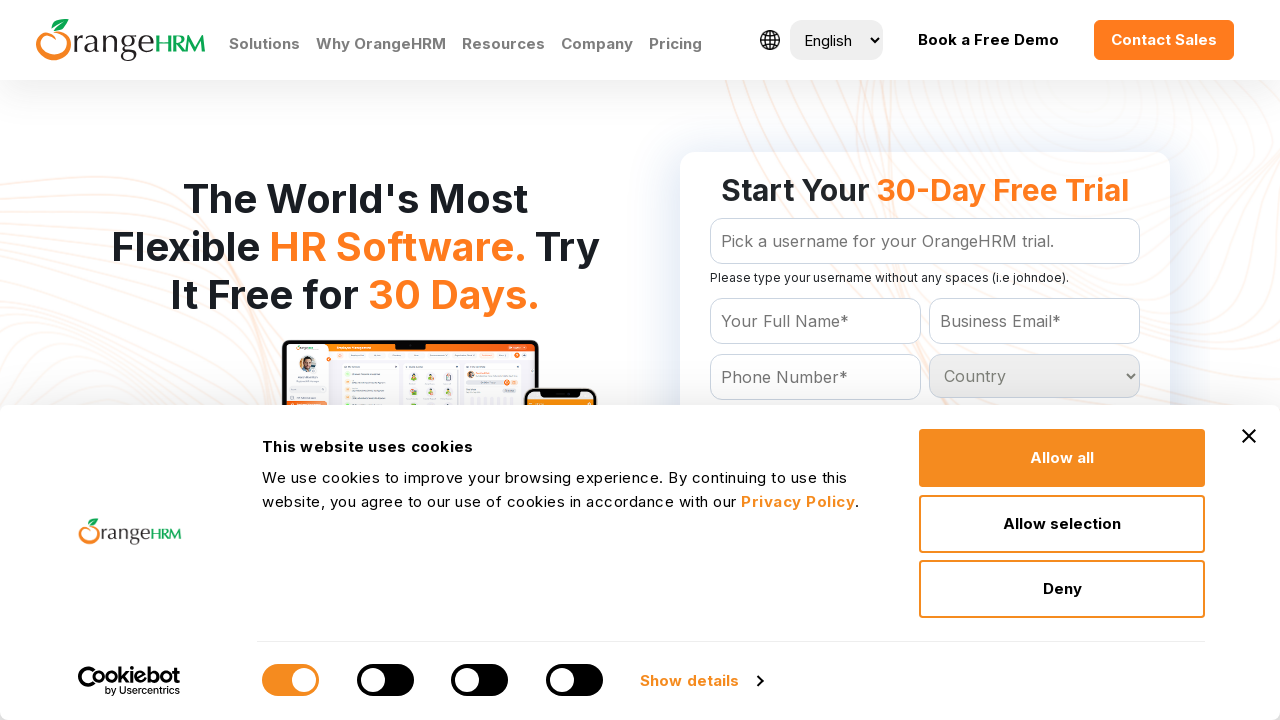

Retrieved option at index 121
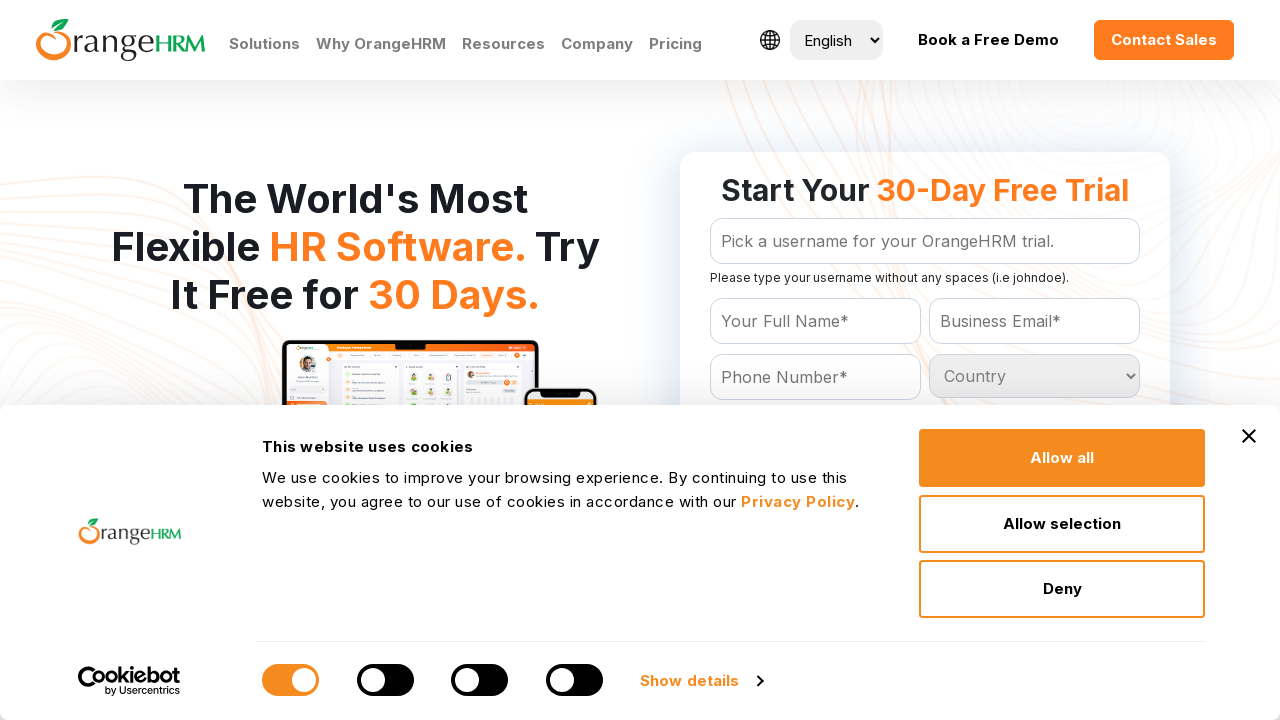

Retrieved option at index 122
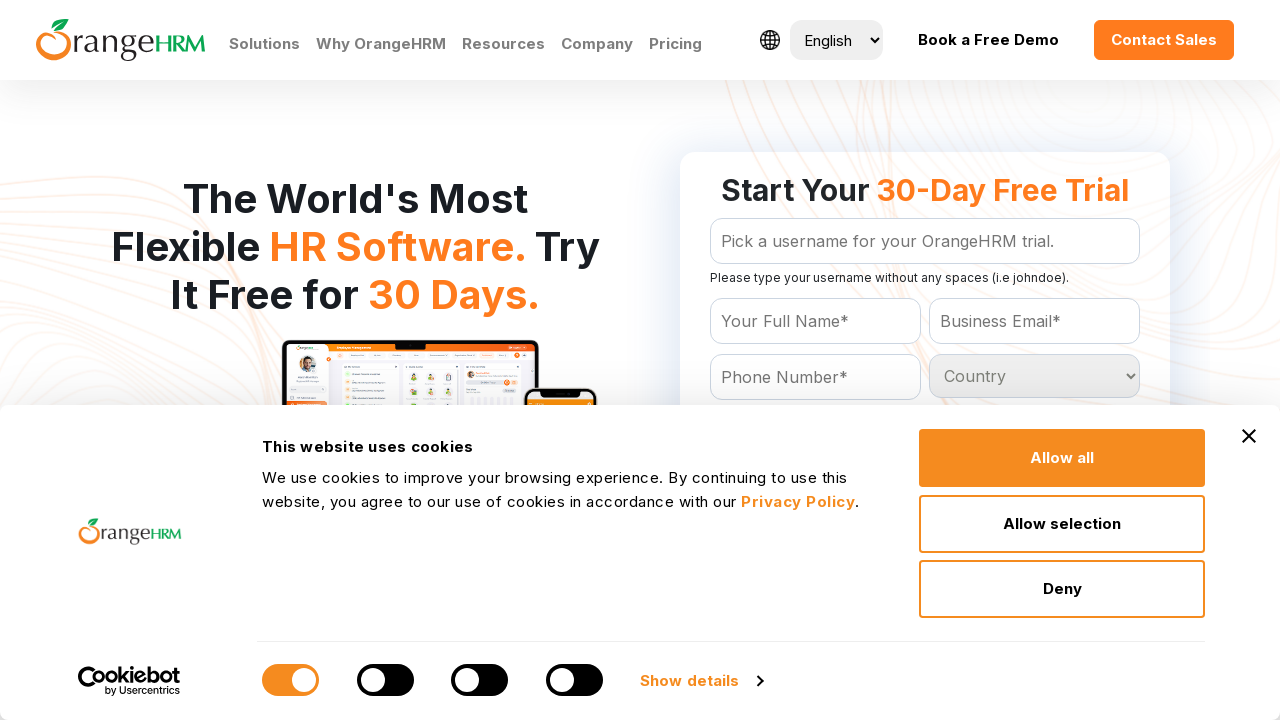

Retrieved option at index 123
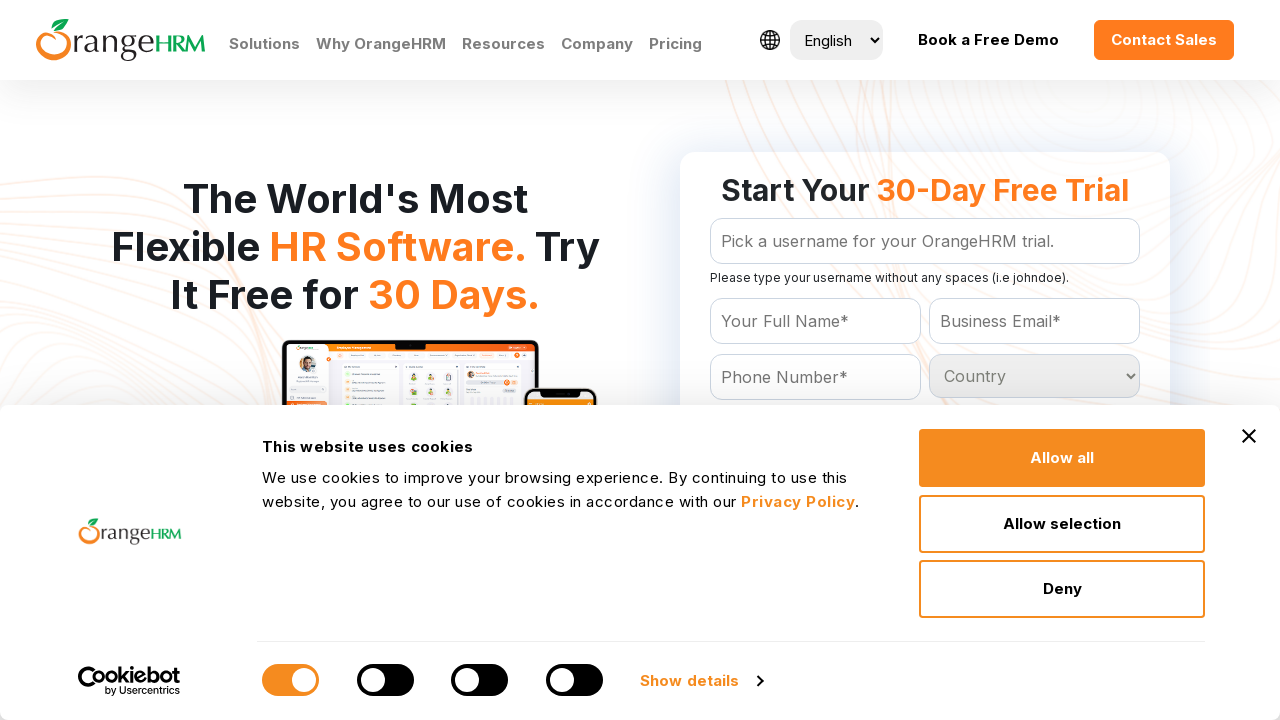

Retrieved option at index 124
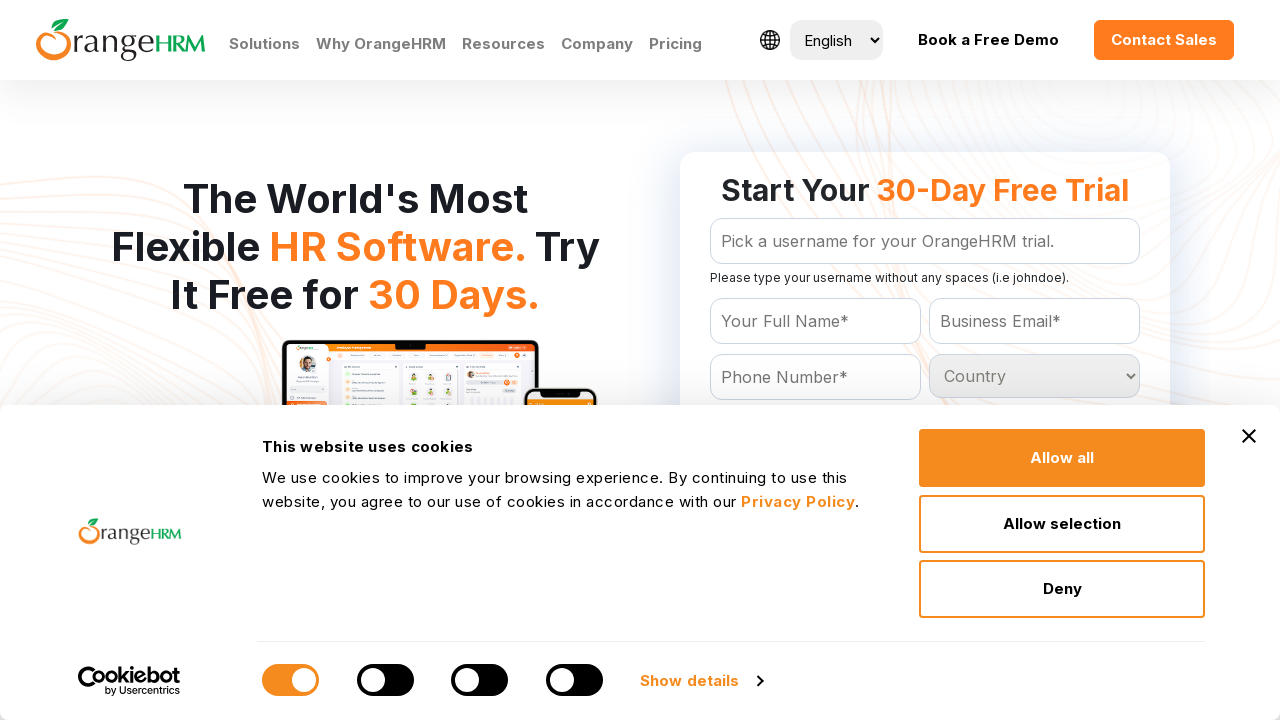

Retrieved option at index 125
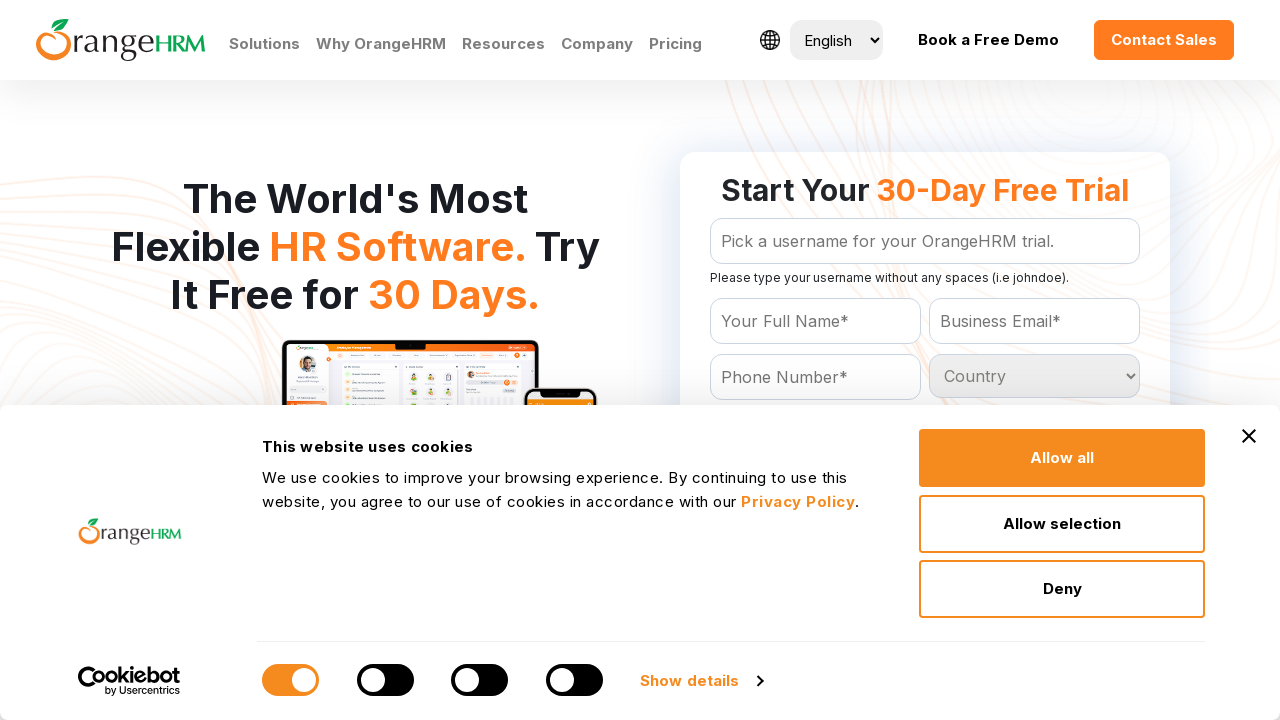

Retrieved option at index 126
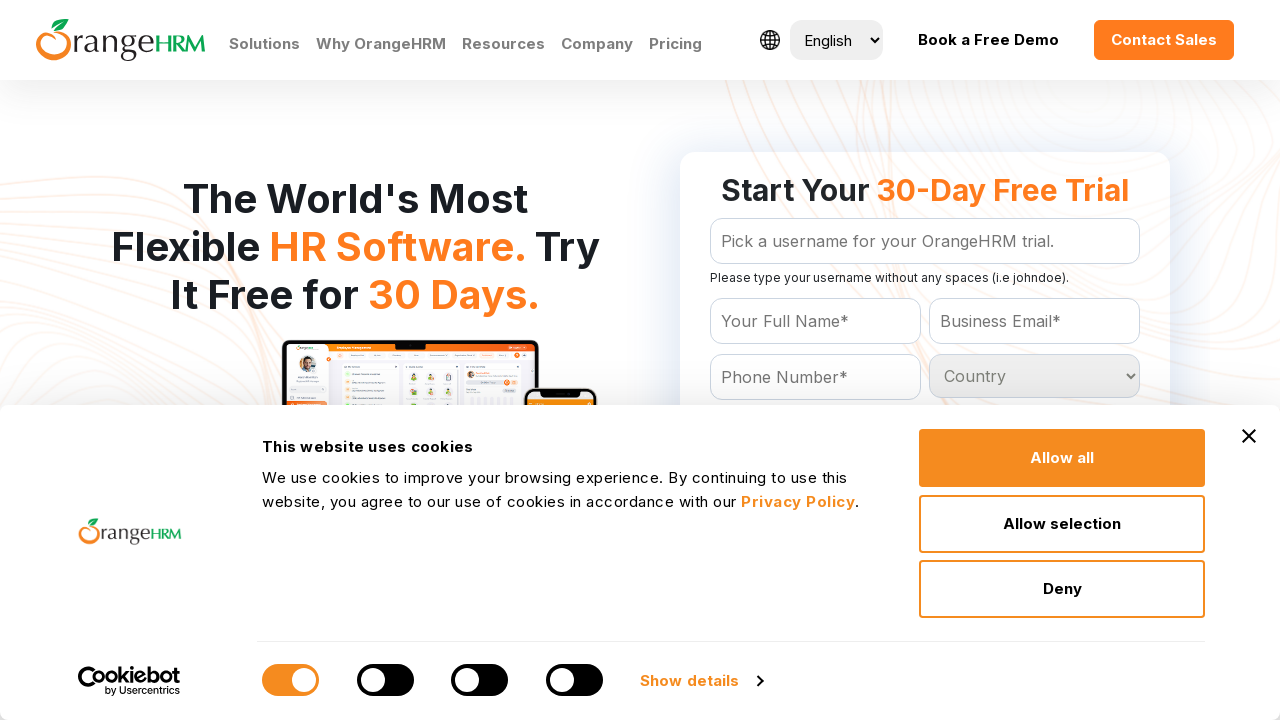

Retrieved option at index 127
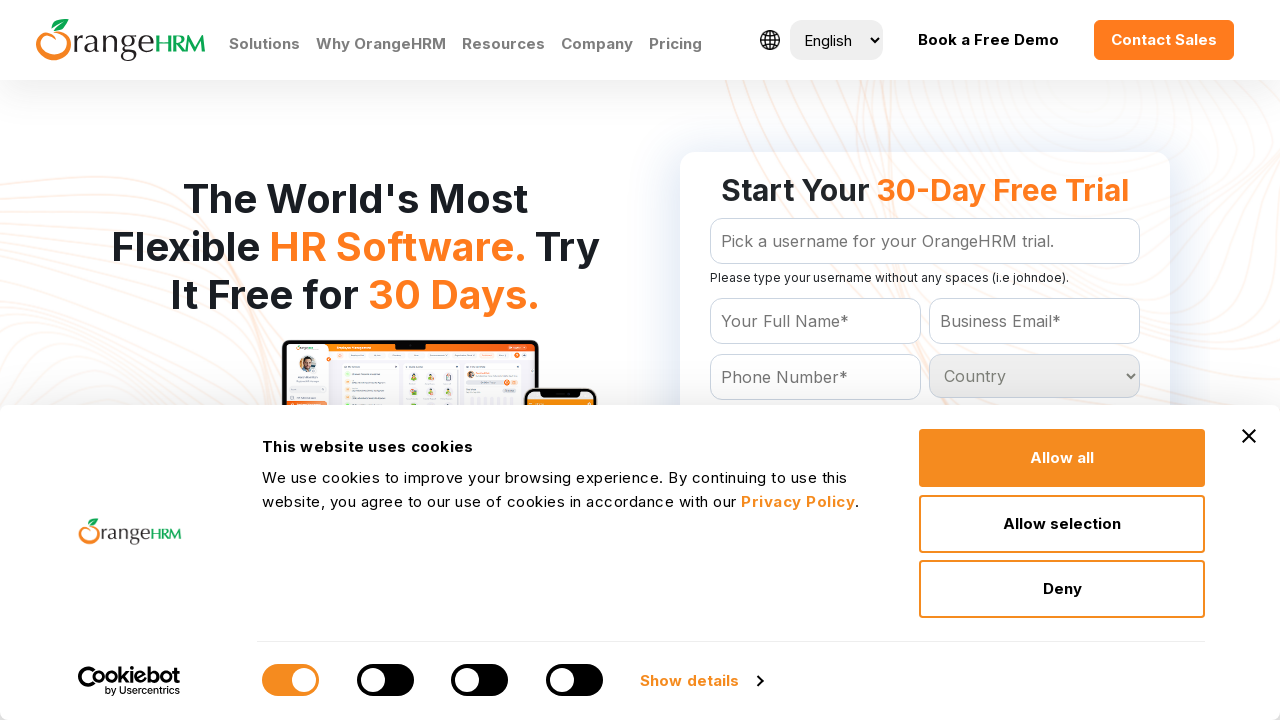

Retrieved option at index 128
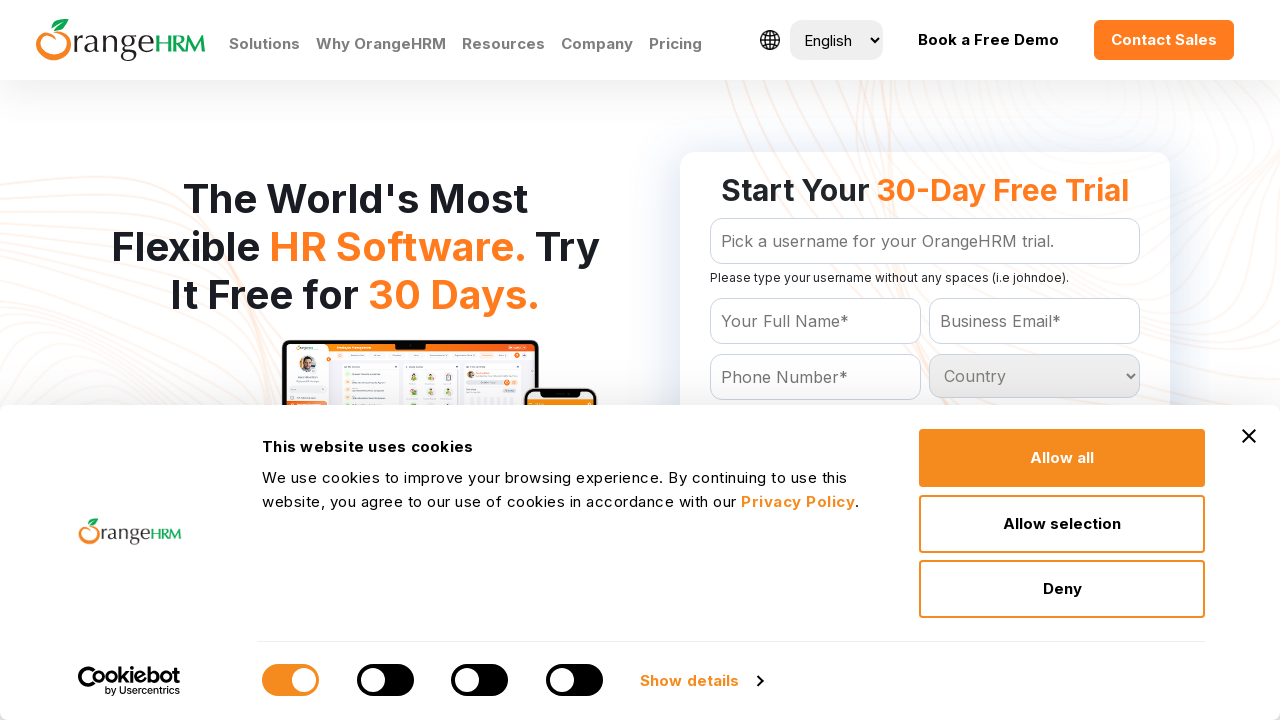

Retrieved option at index 129
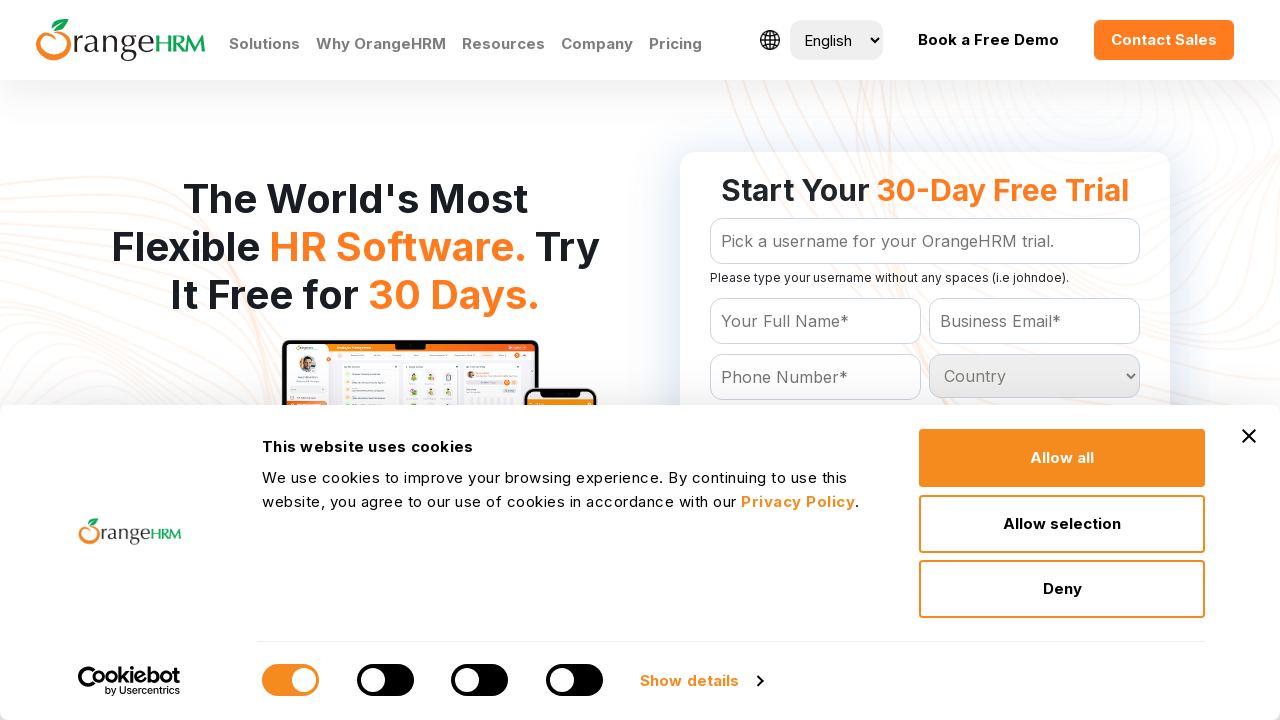

Retrieved option at index 130
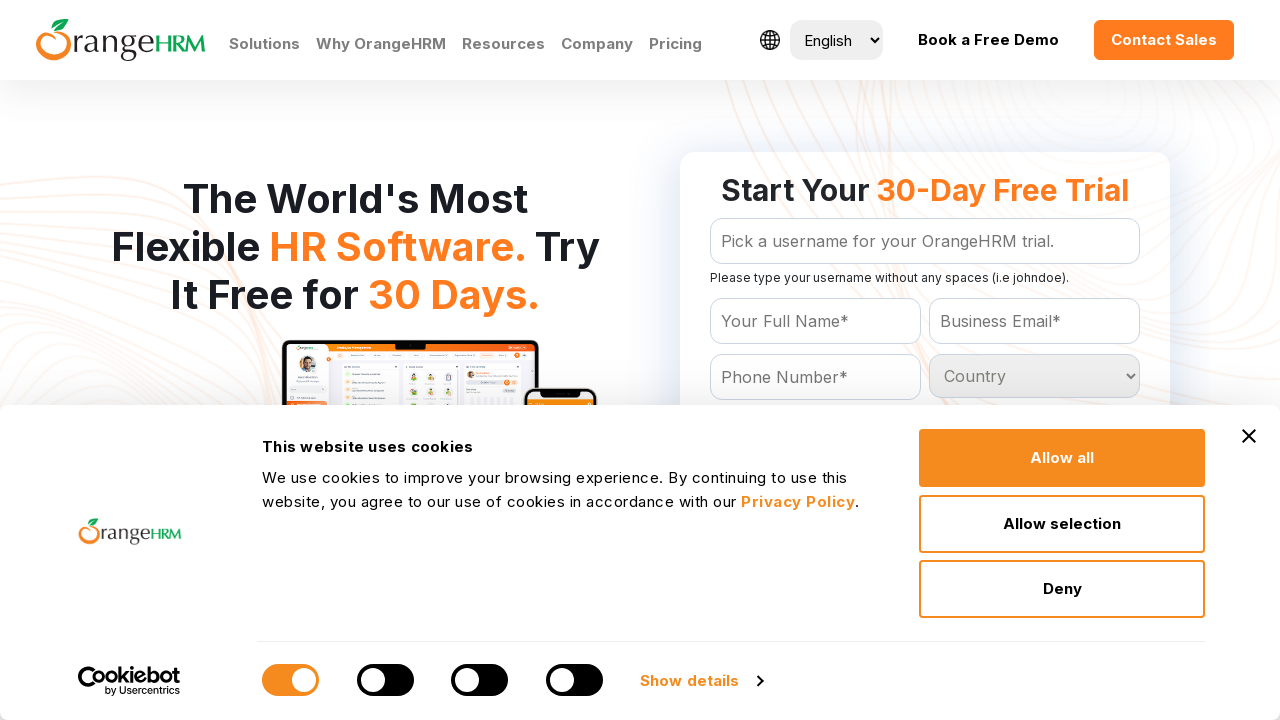

Retrieved option at index 131
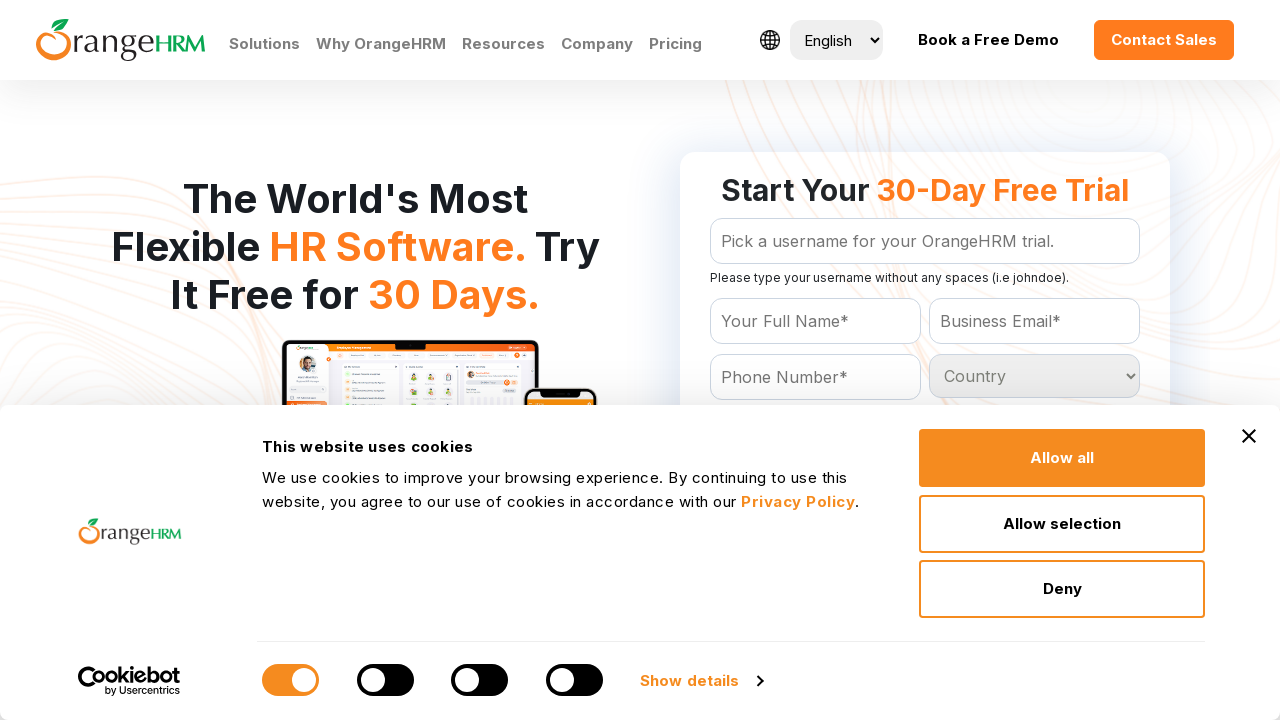

Retrieved option at index 132
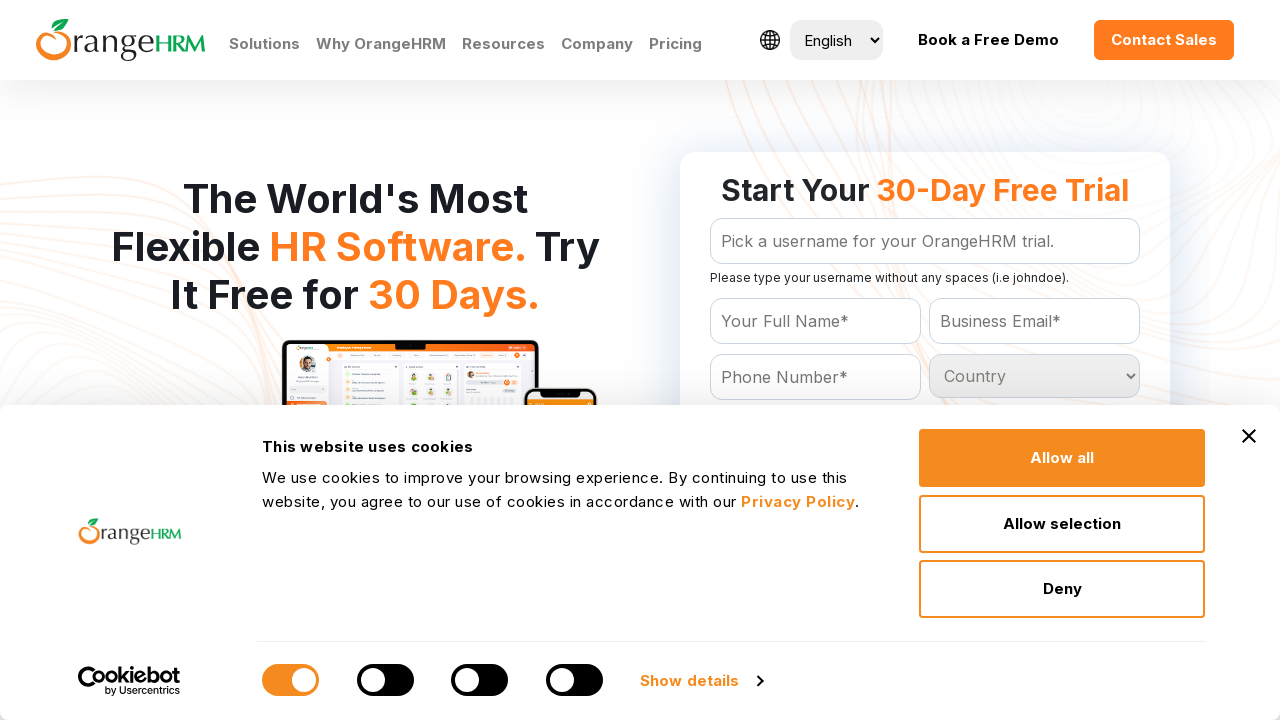

Retrieved option at index 133
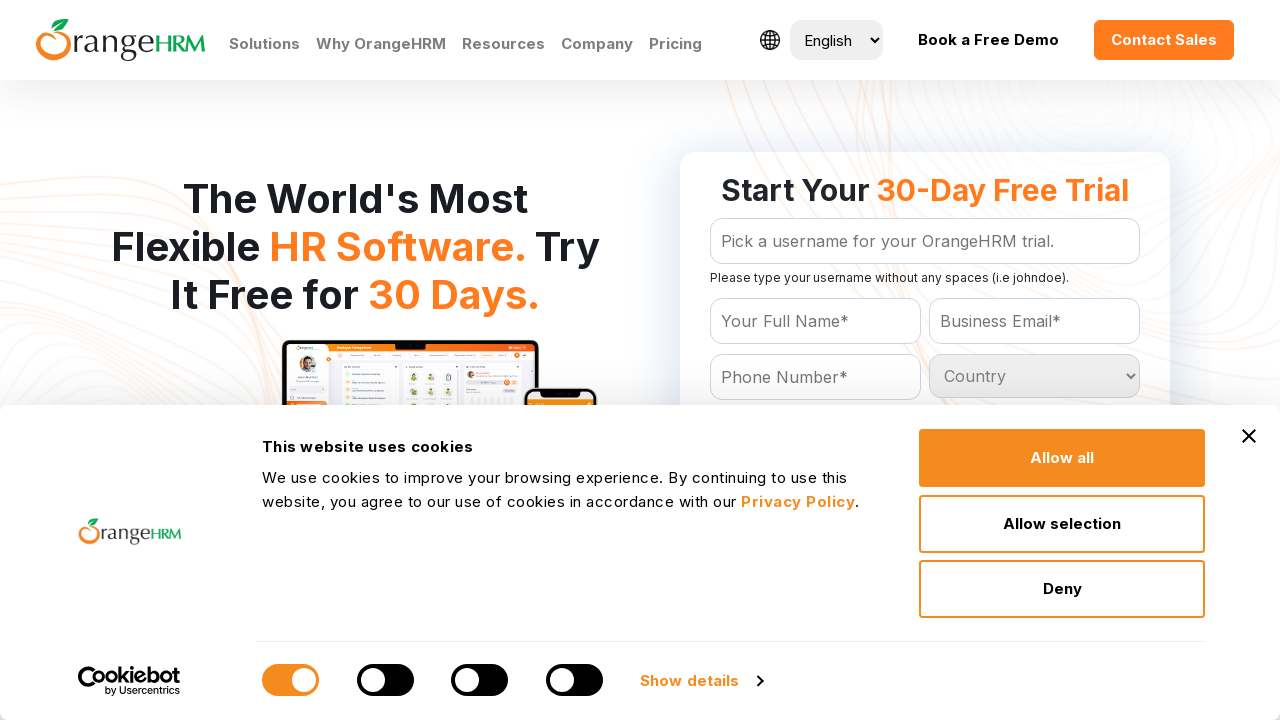

Retrieved option at index 134
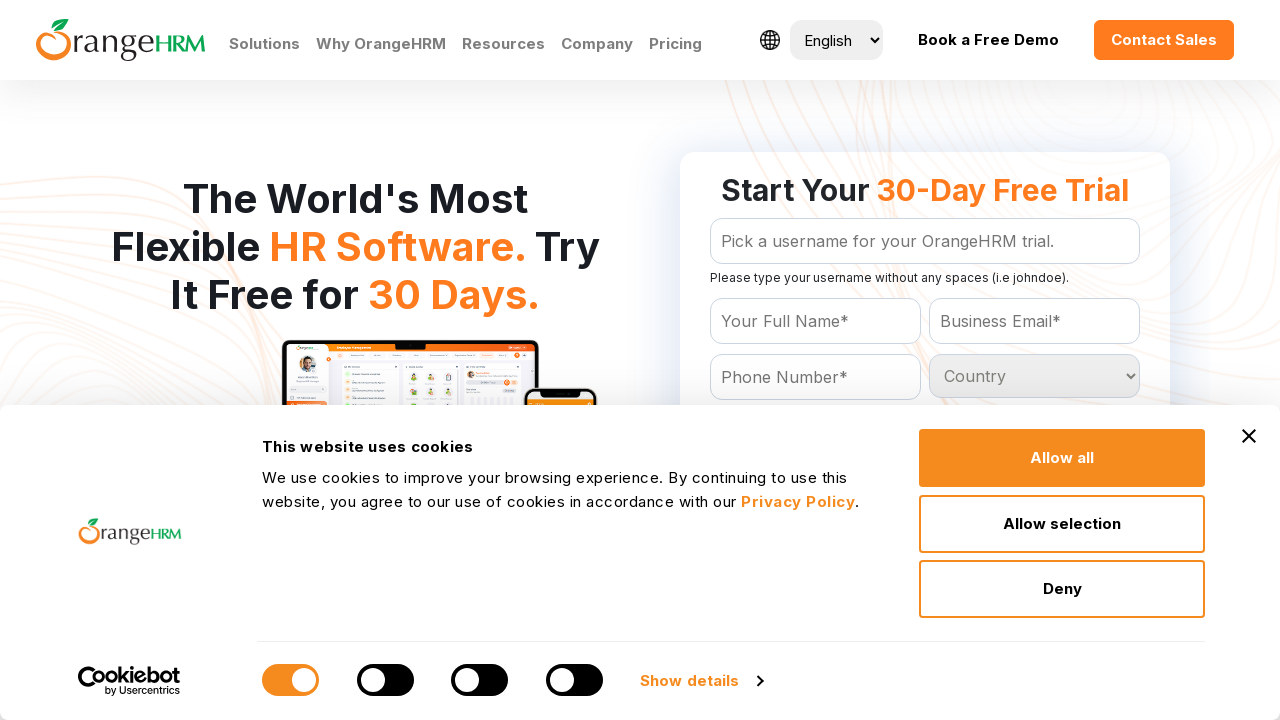

Retrieved option at index 135
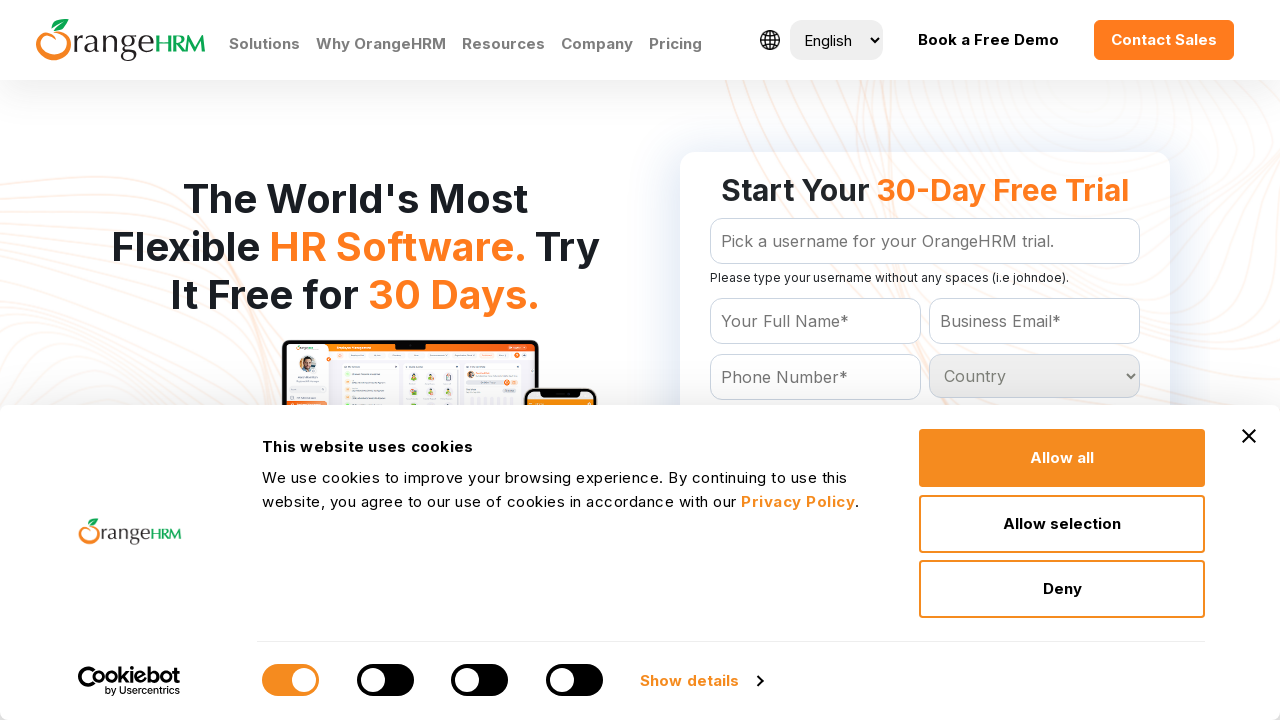

Retrieved option at index 136
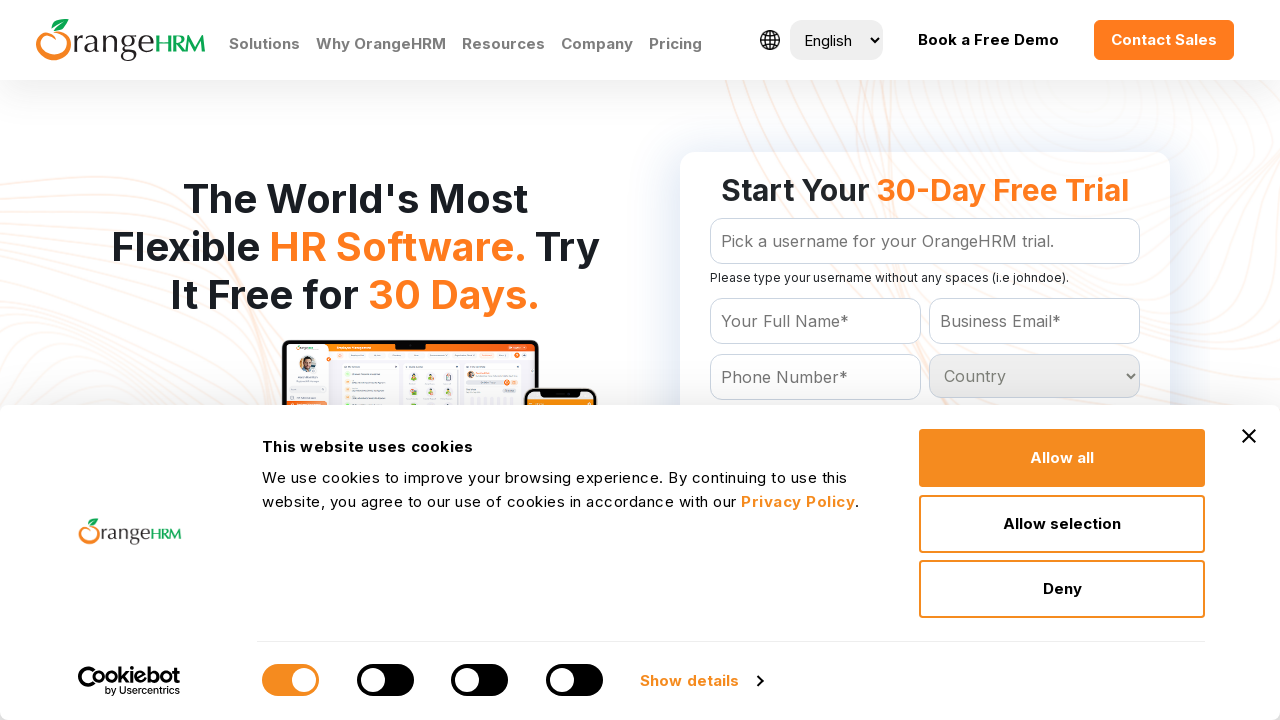

Retrieved option at index 137
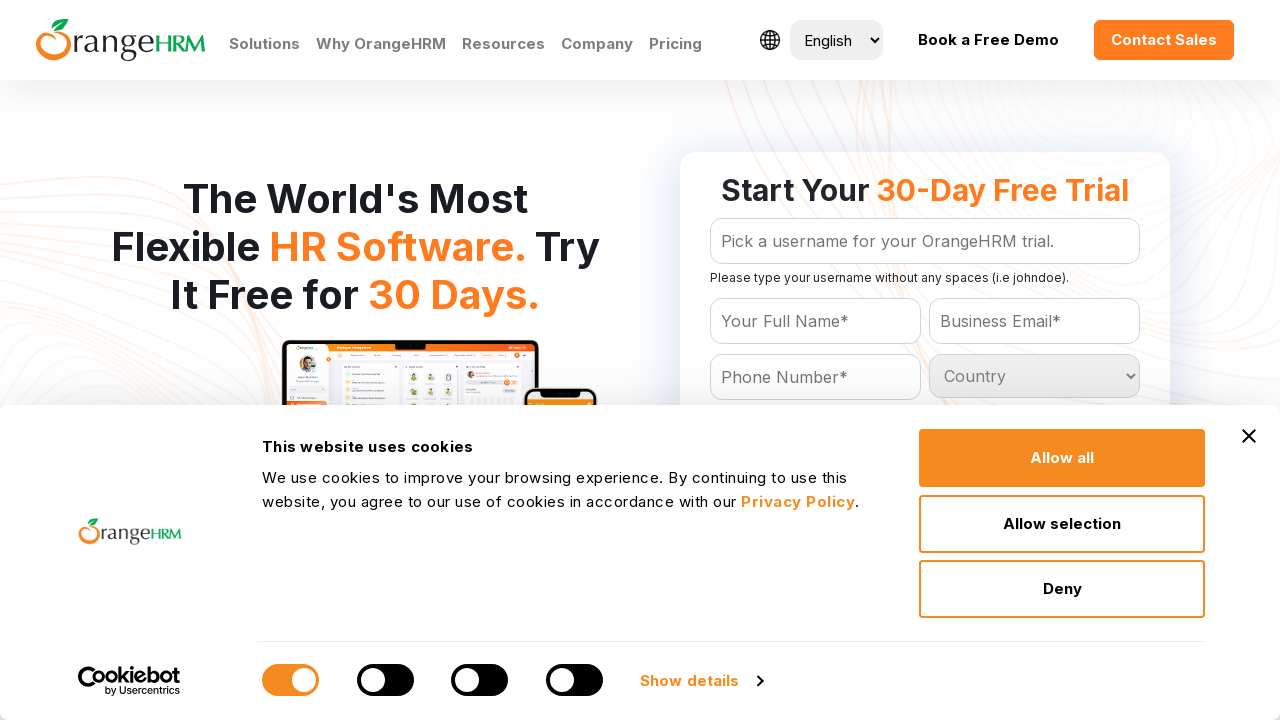

Retrieved option at index 138
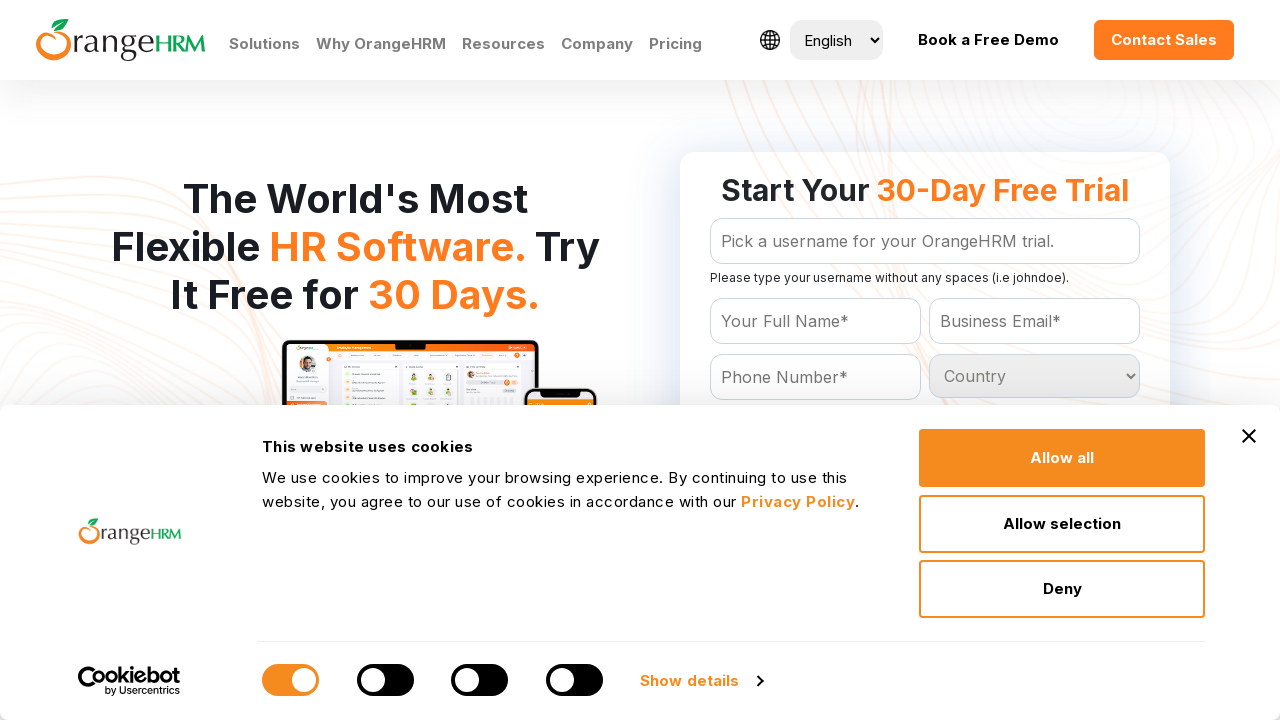

Retrieved option at index 139
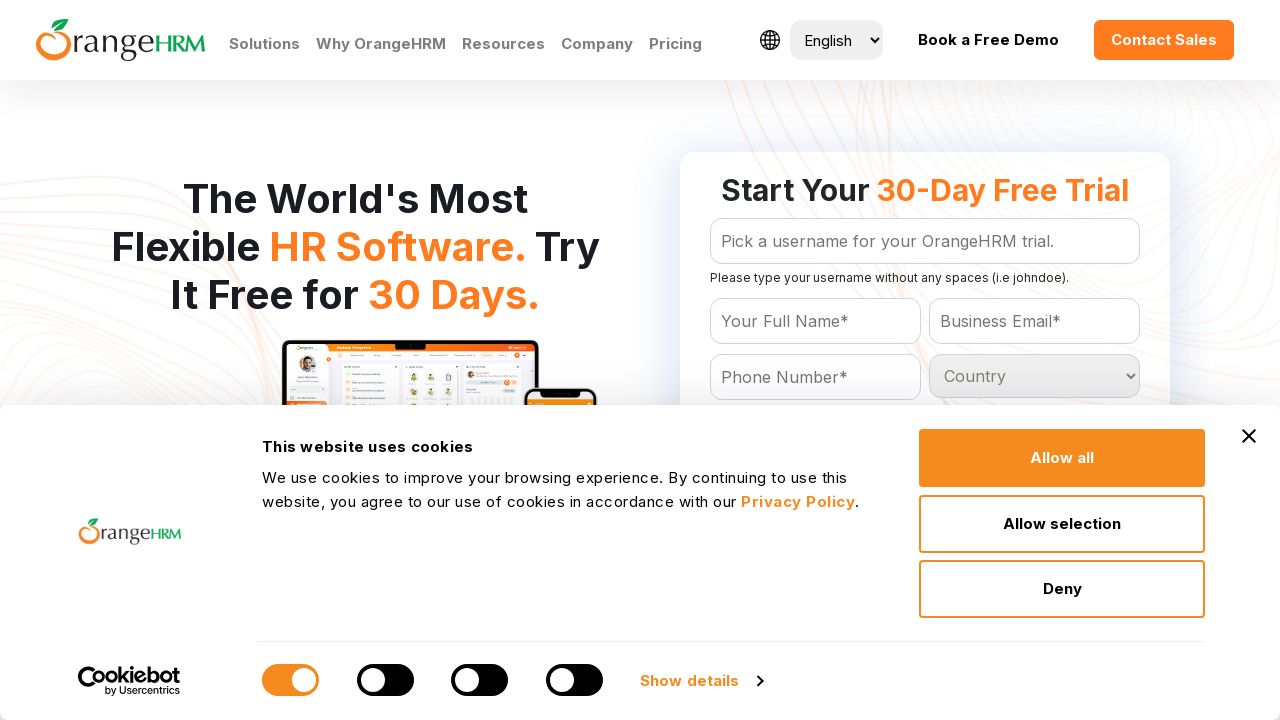

Retrieved option at index 140
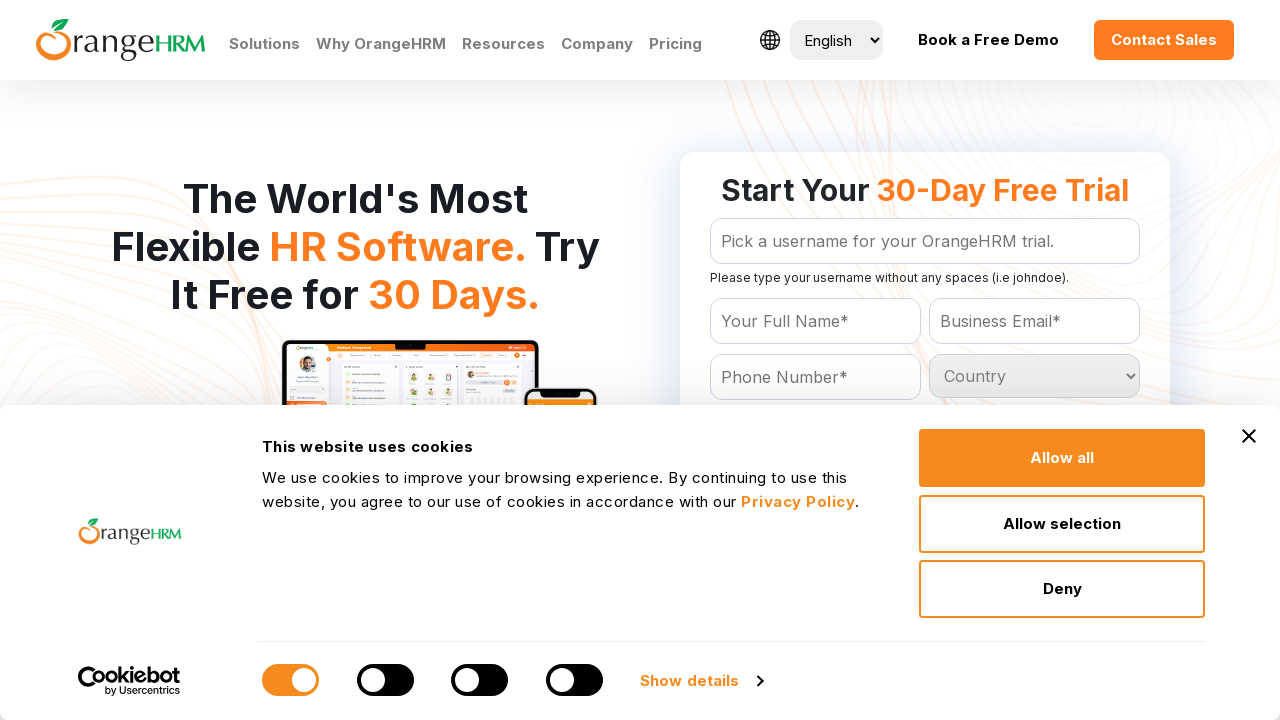

Retrieved option at index 141
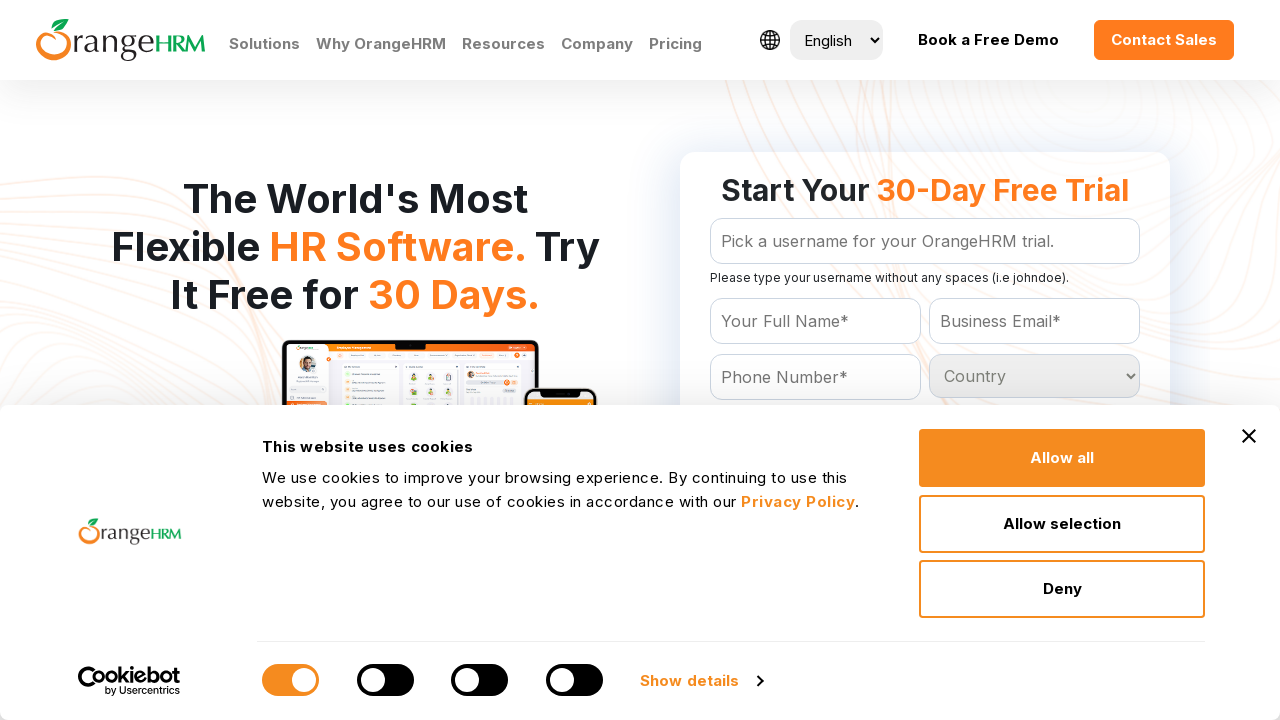

Retrieved option at index 142
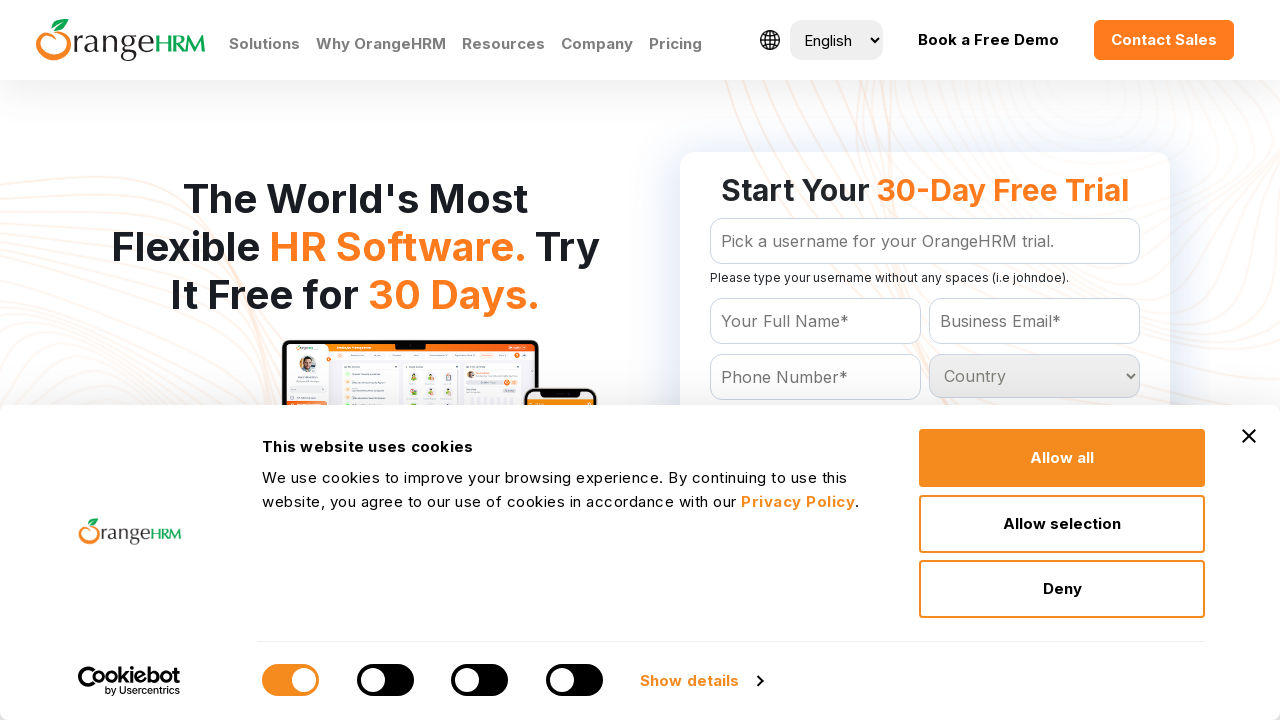

Retrieved option at index 143
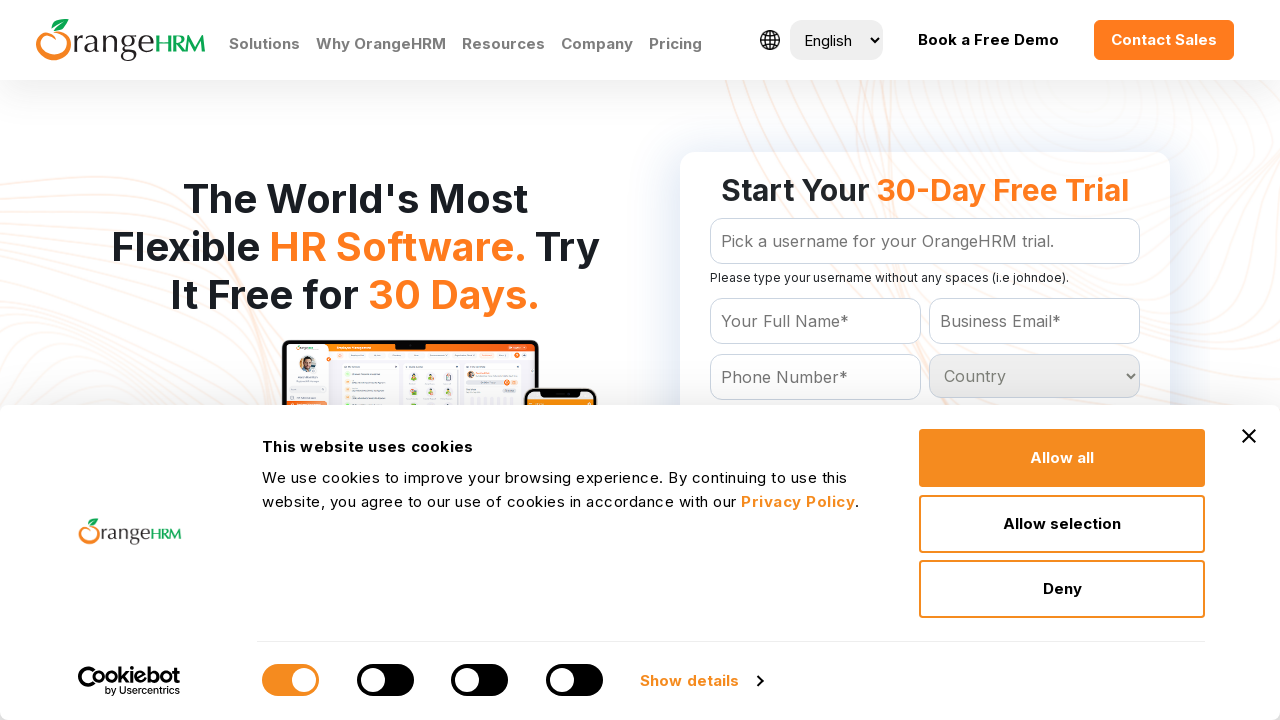

Retrieved option at index 144
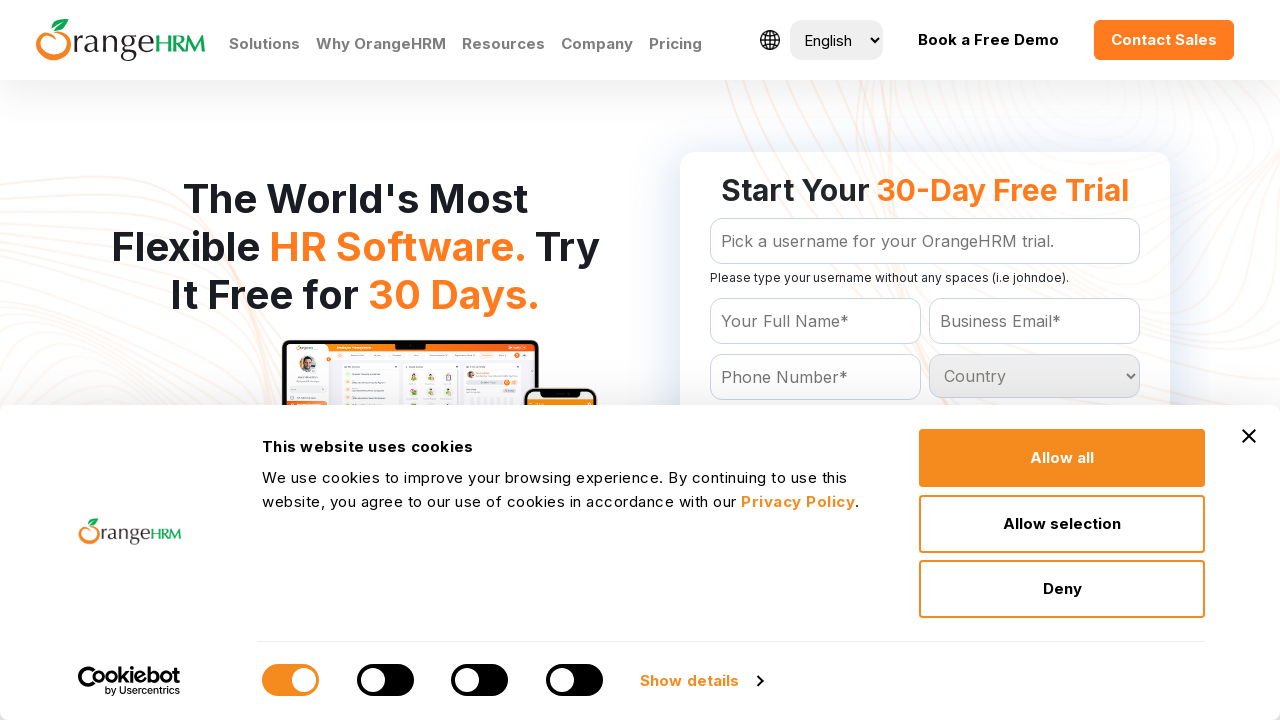

Retrieved option at index 145
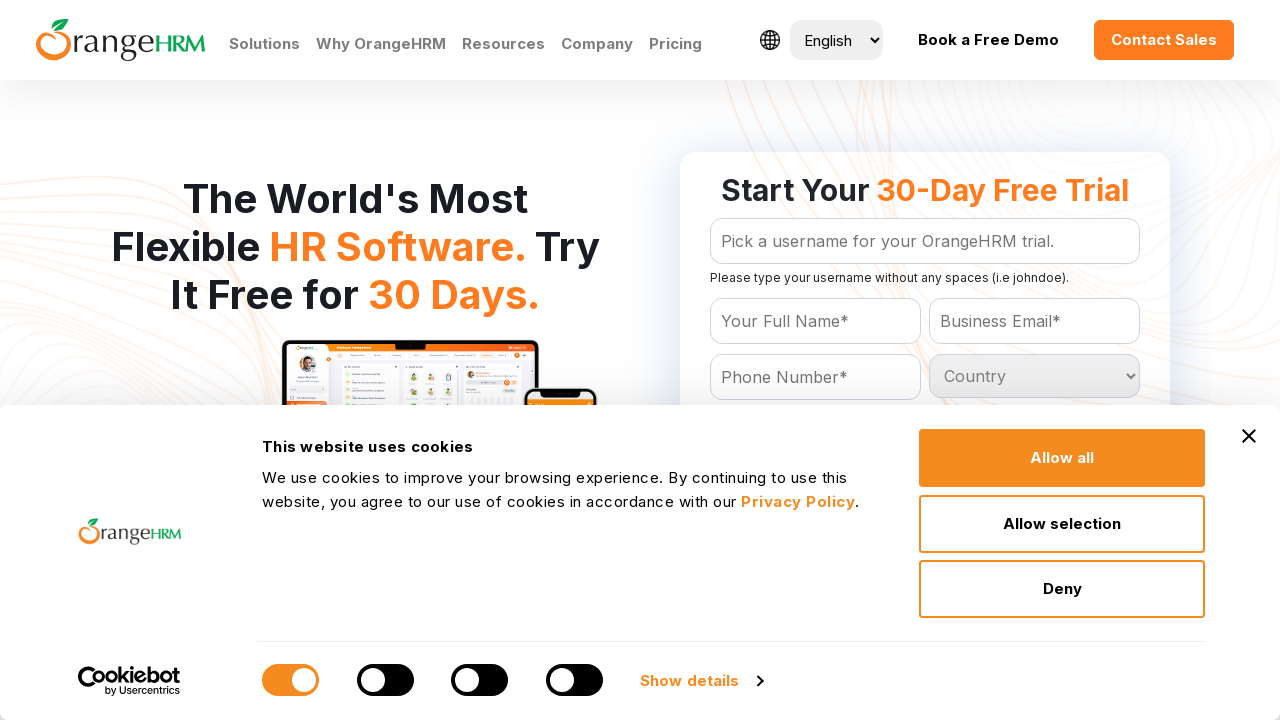

Retrieved option at index 146
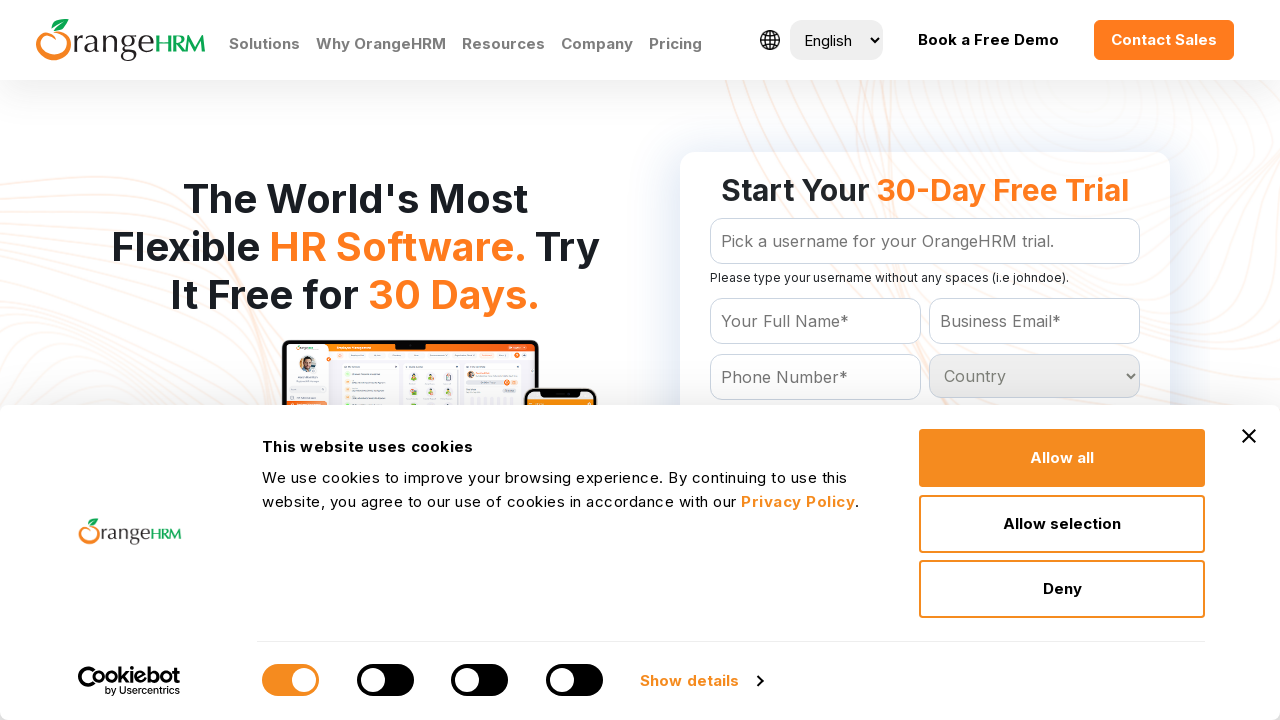

Retrieved option at index 147
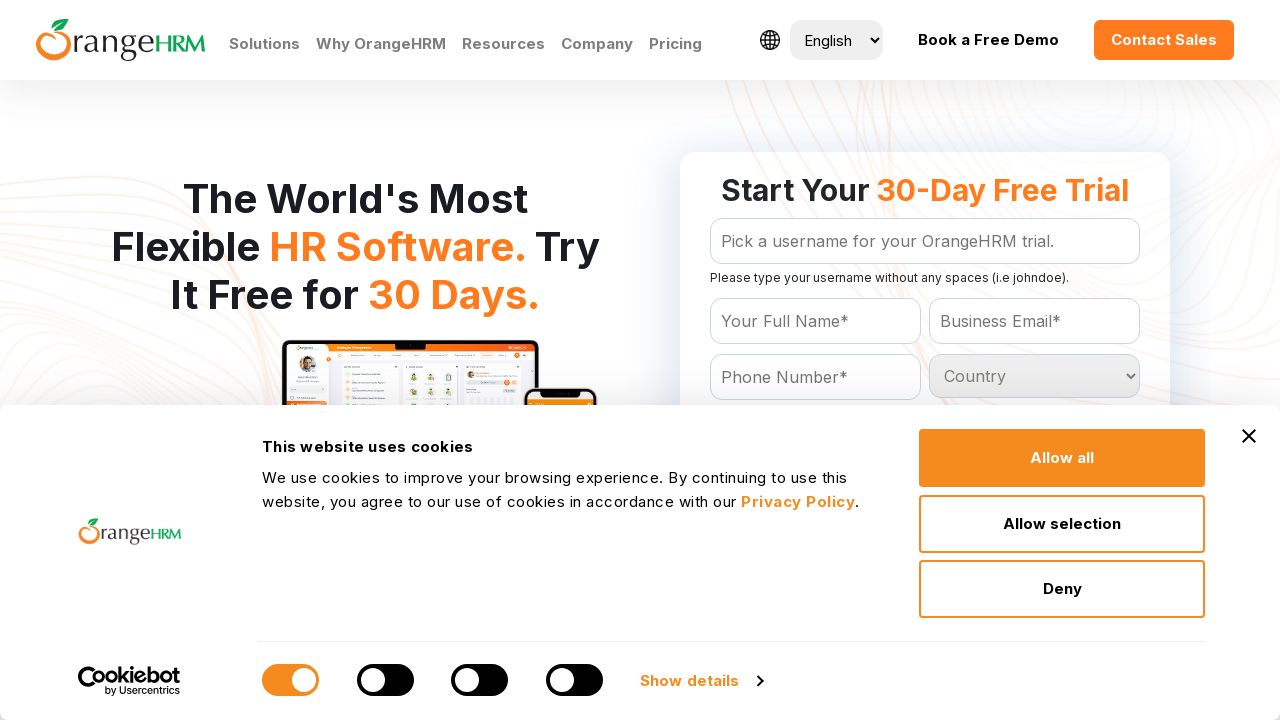

Retrieved option at index 148
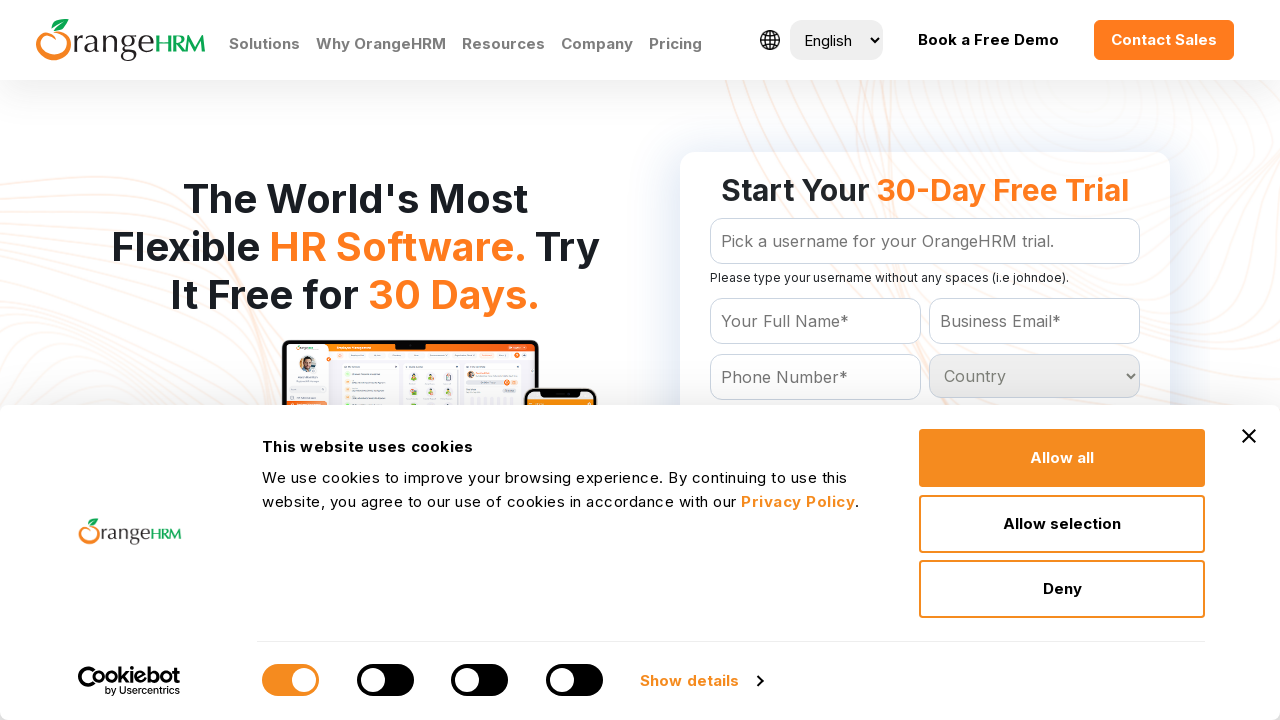

Retrieved option at index 149
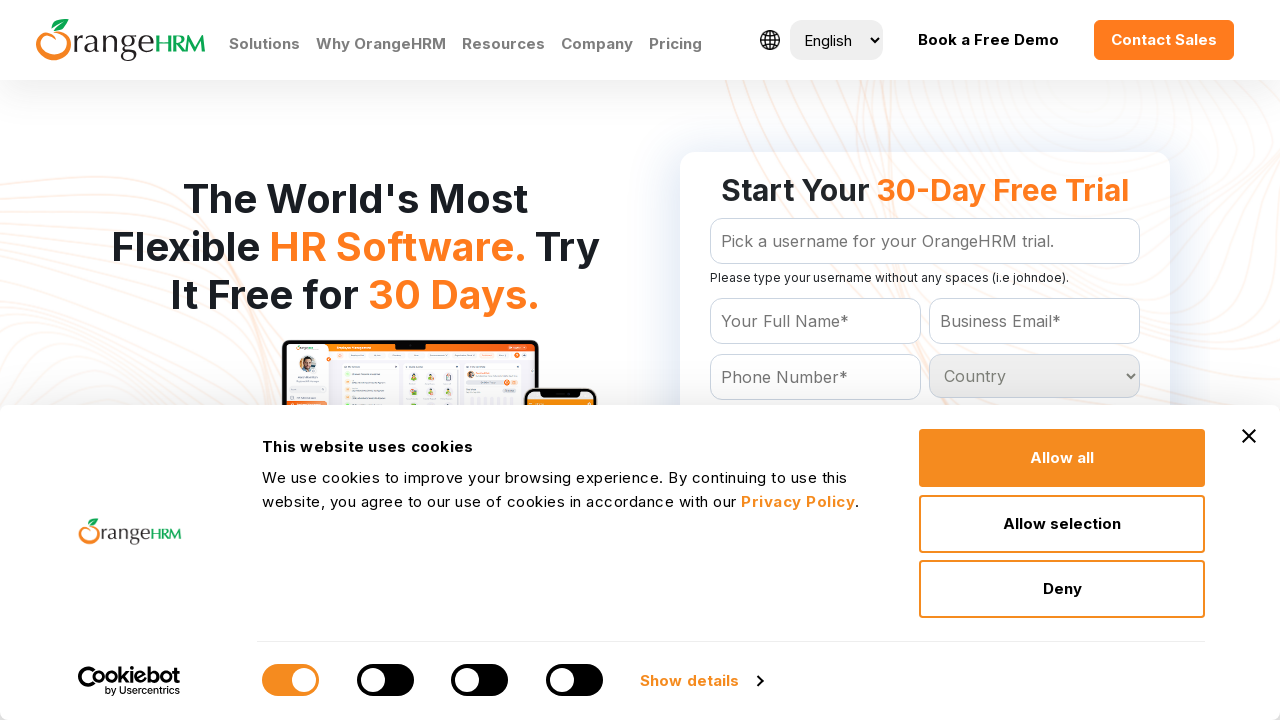

Retrieved option at index 150
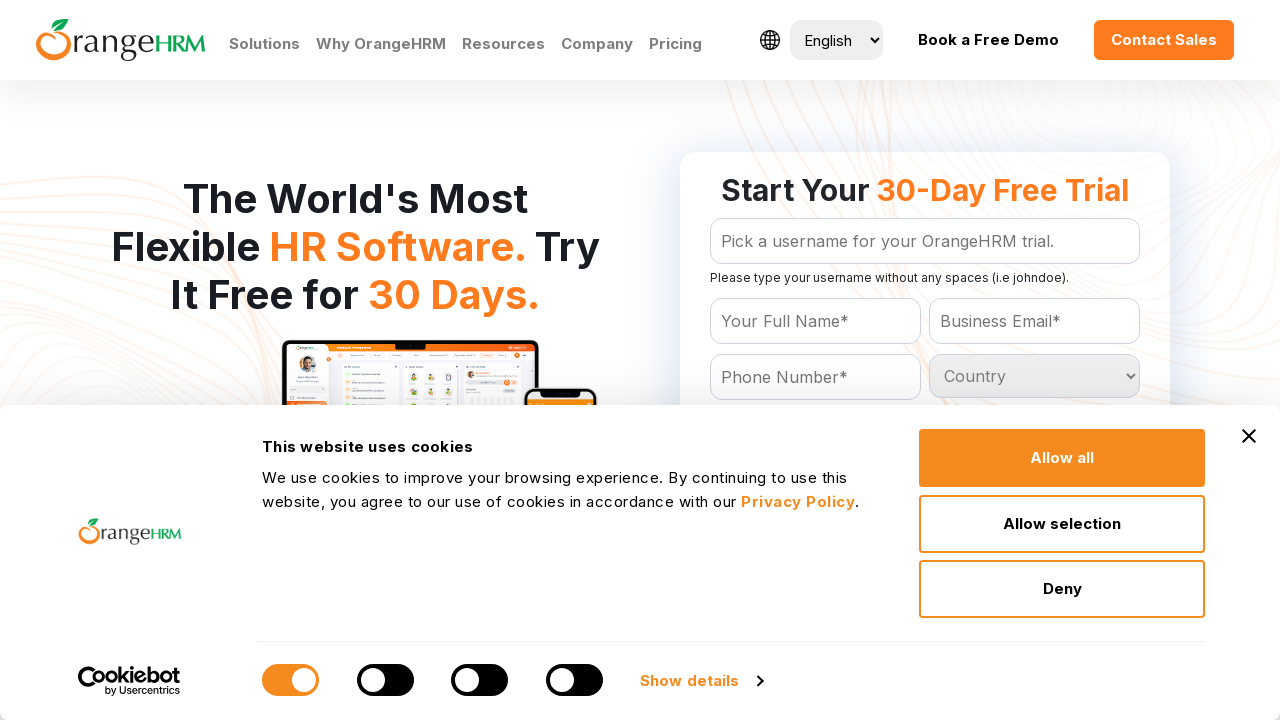

Retrieved option at index 151
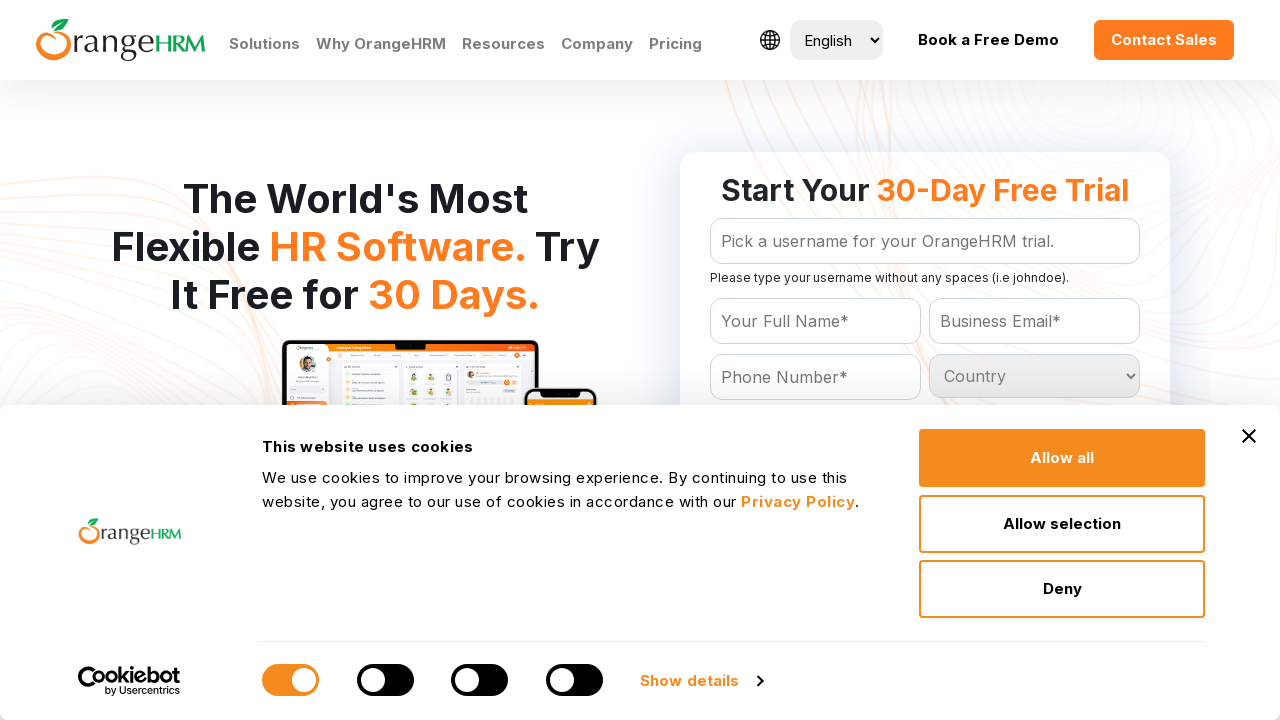

Retrieved option at index 152
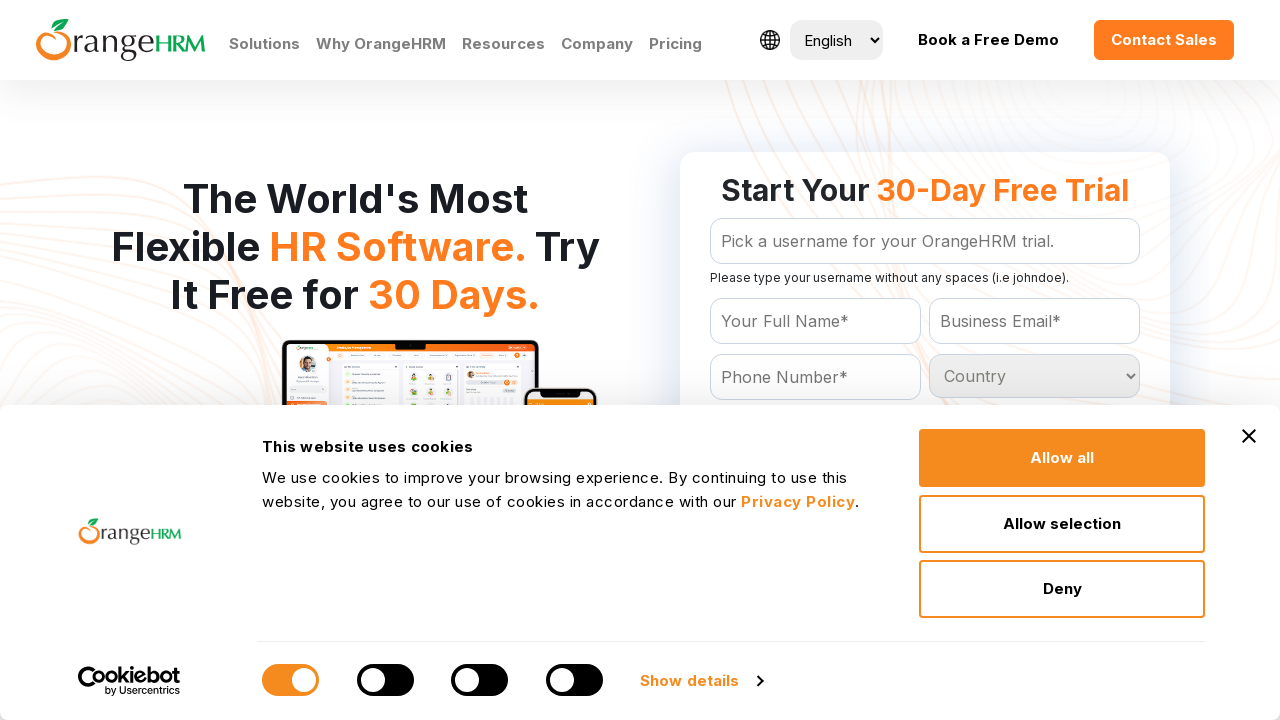

Retrieved option at index 153
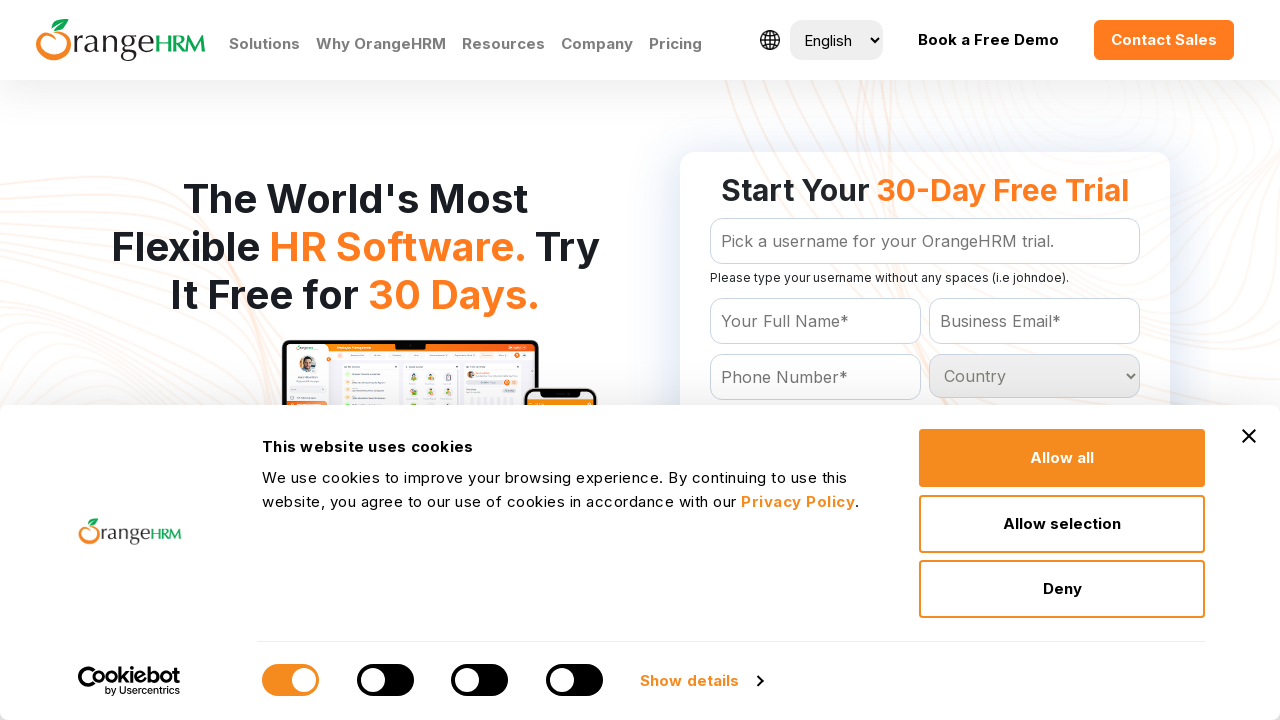

Retrieved option at index 154
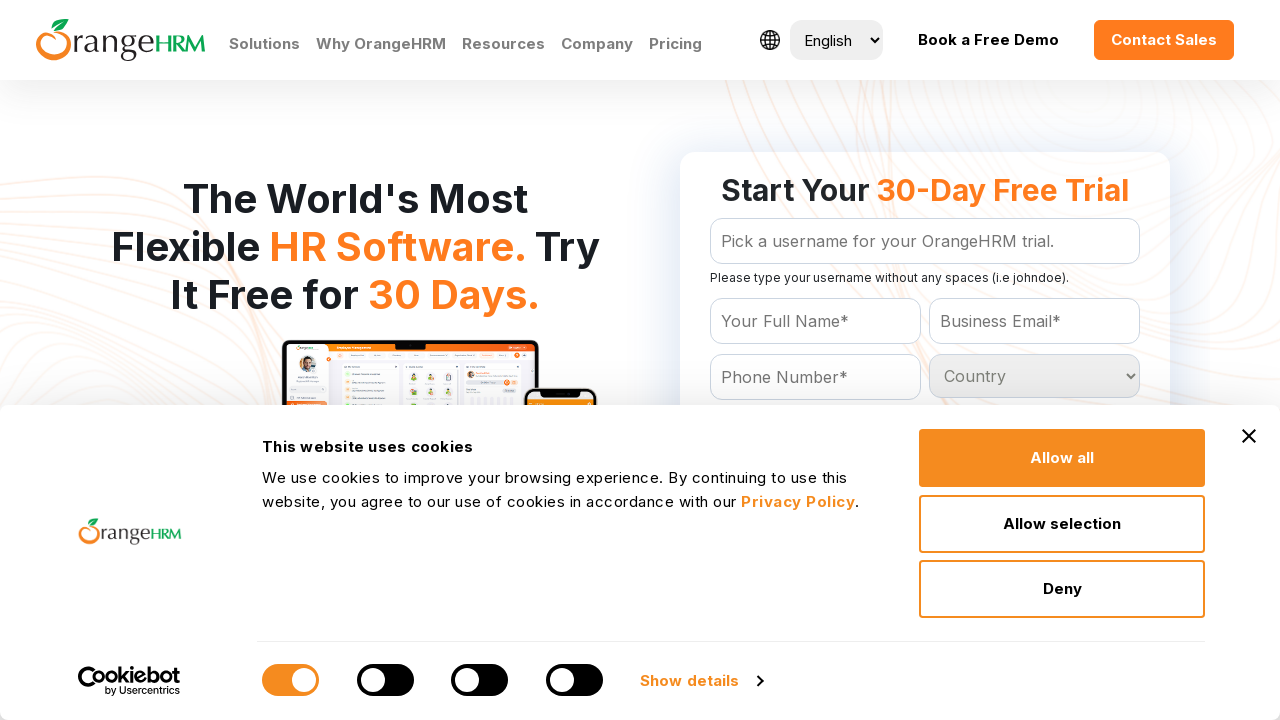

Retrieved option at index 155
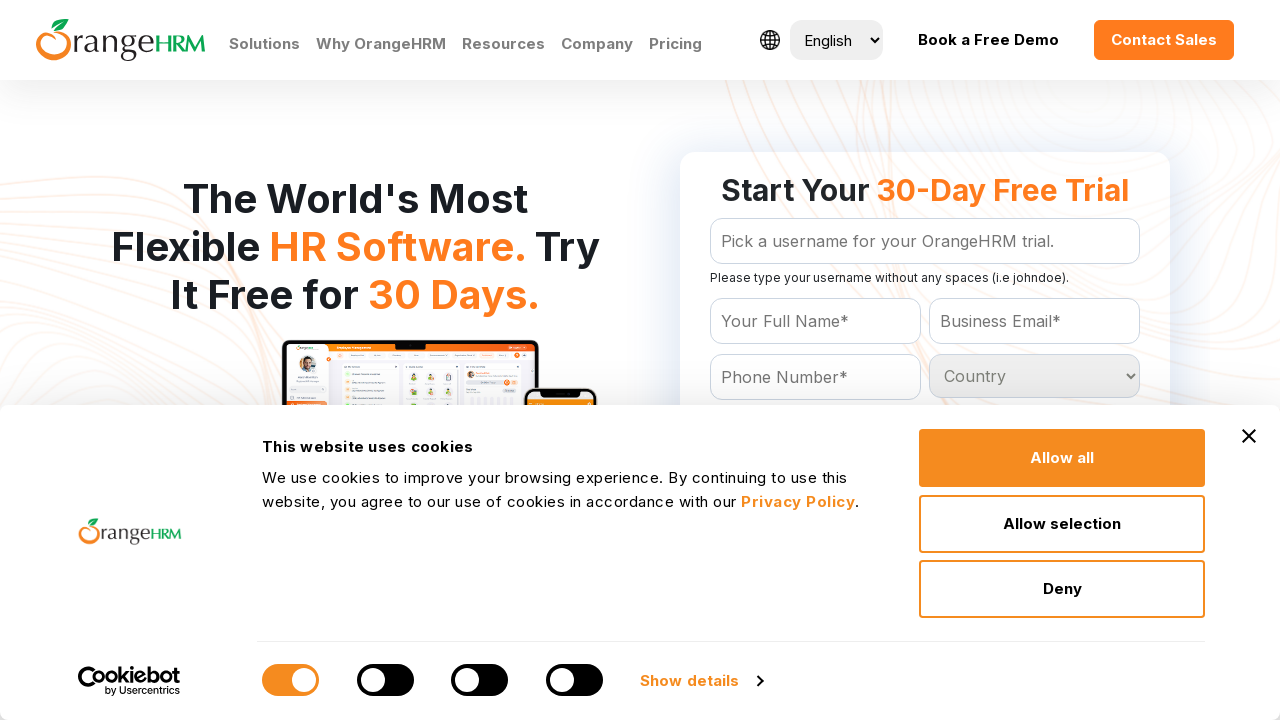

Retrieved option at index 156
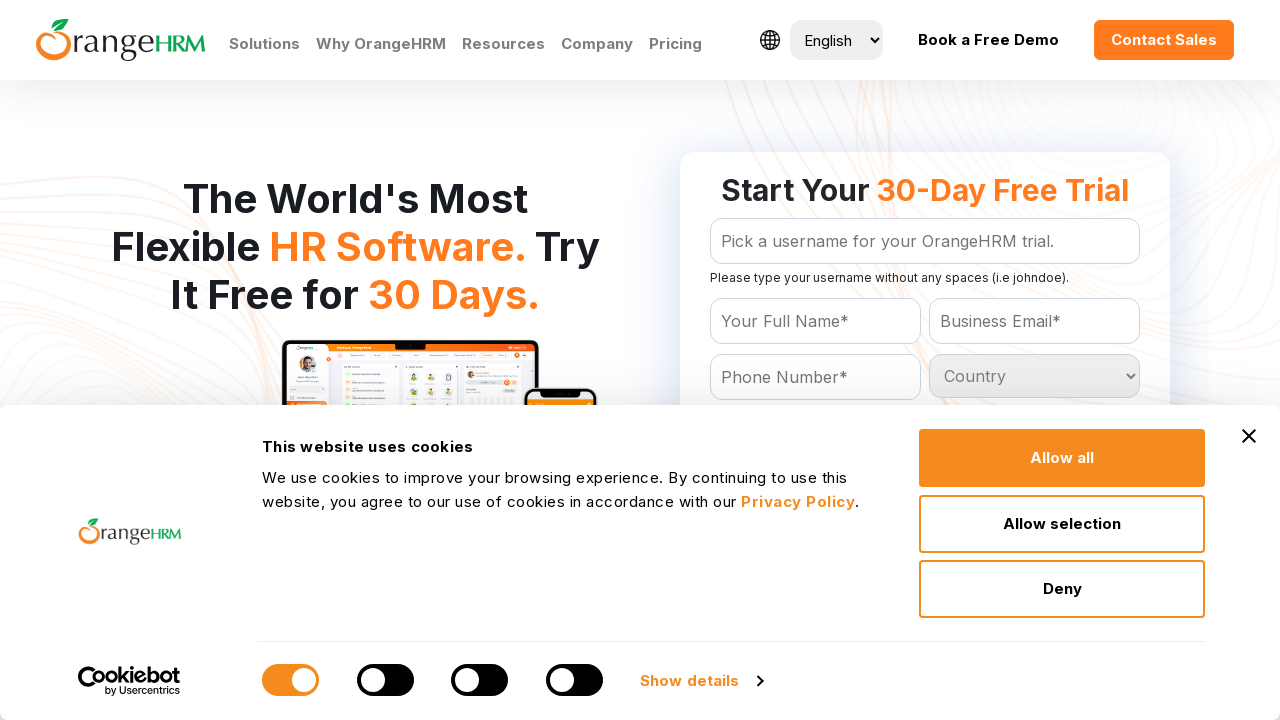

Retrieved option at index 157
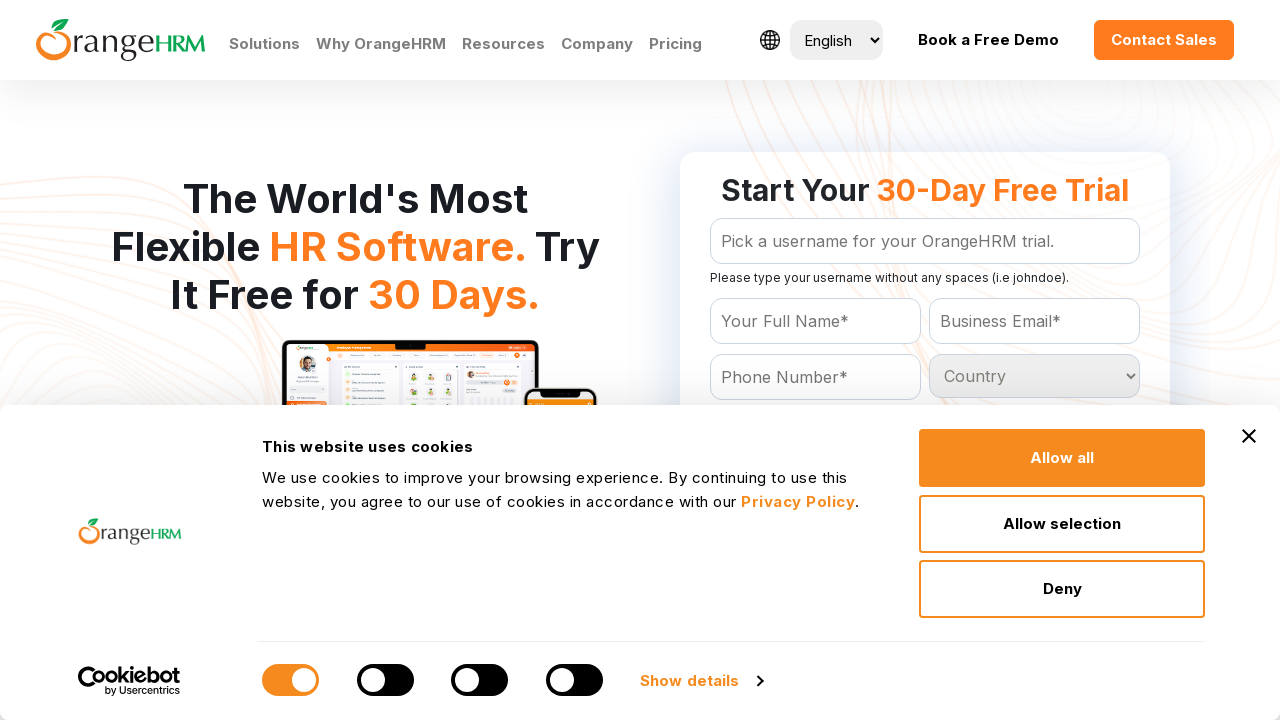

Retrieved option at index 158
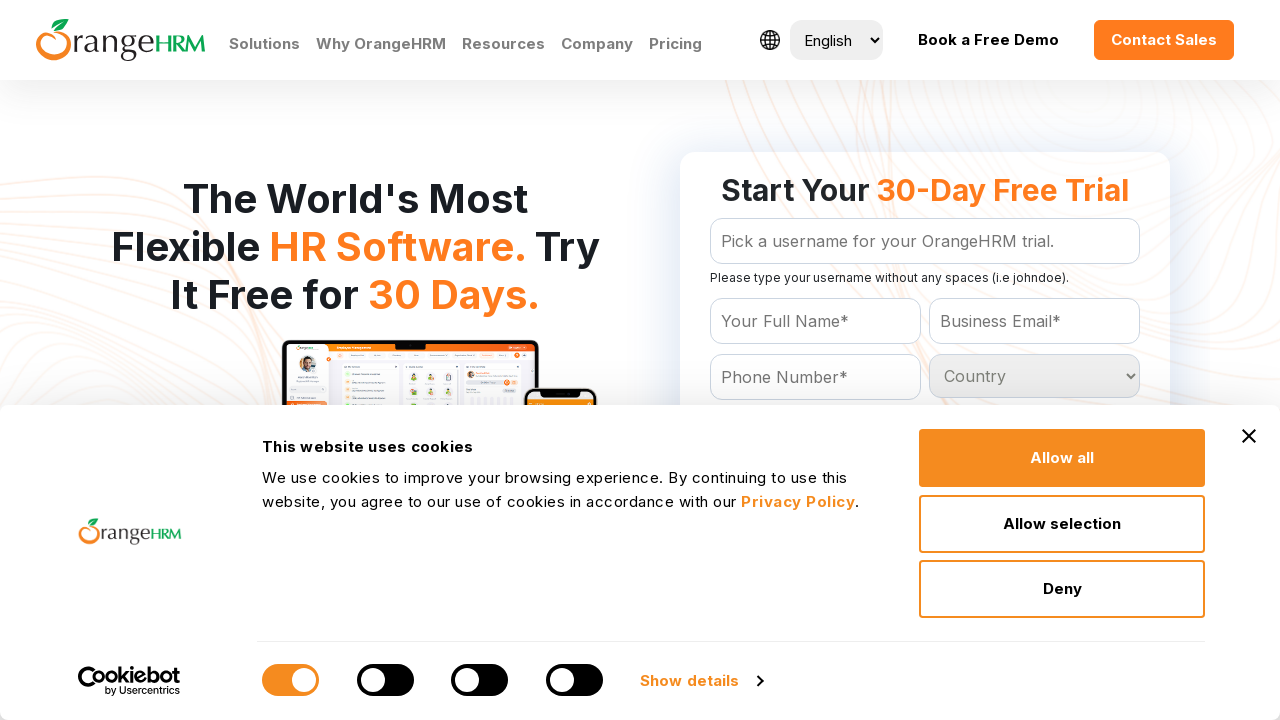

Retrieved option at index 159
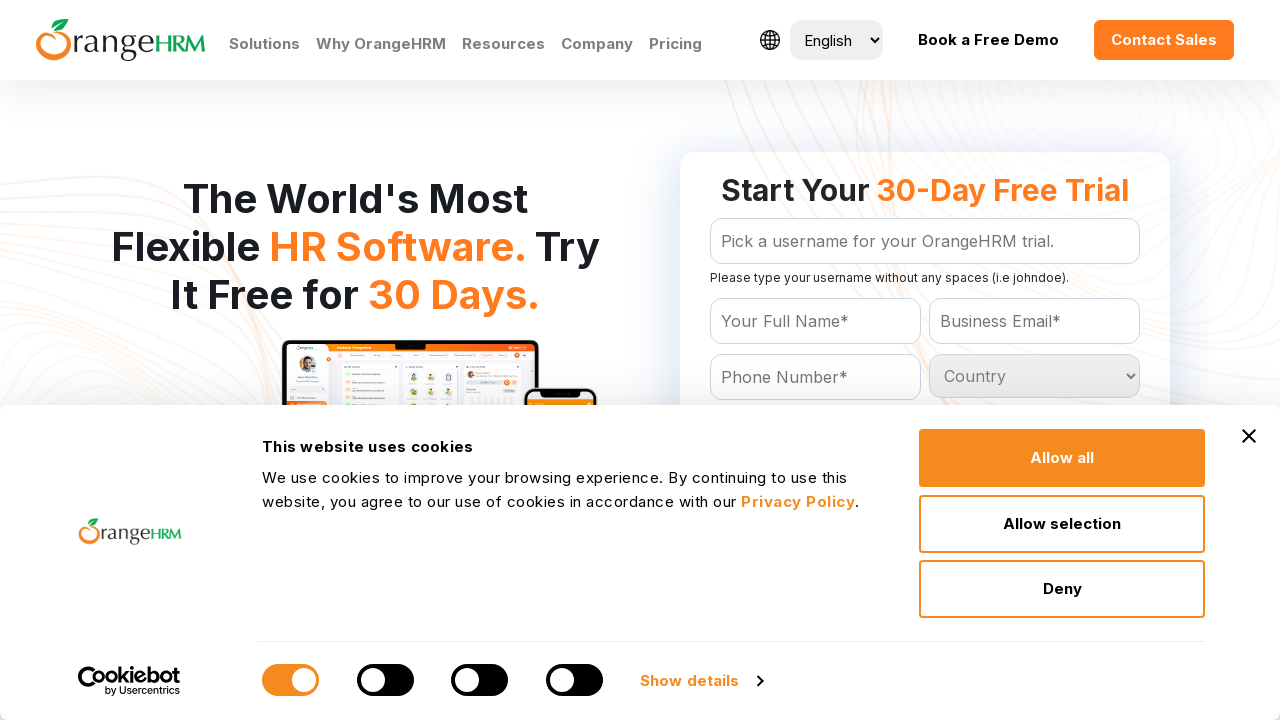

Retrieved option at index 160
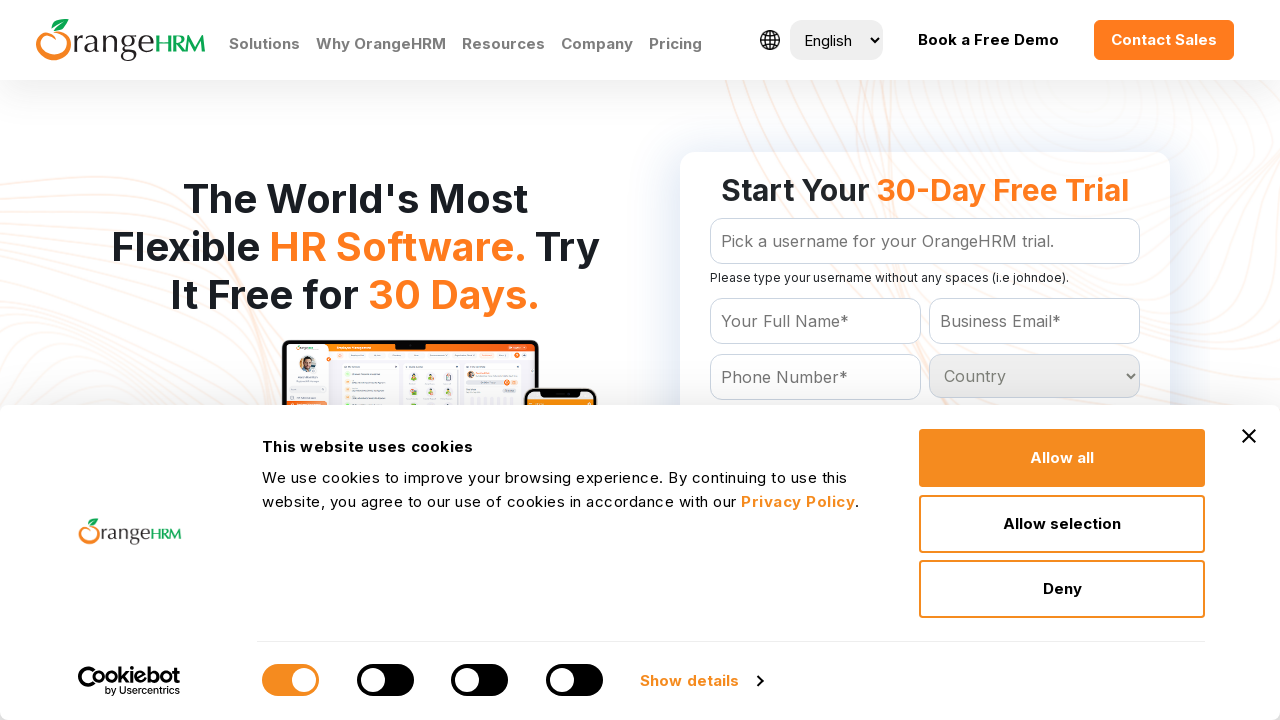

Retrieved option at index 161
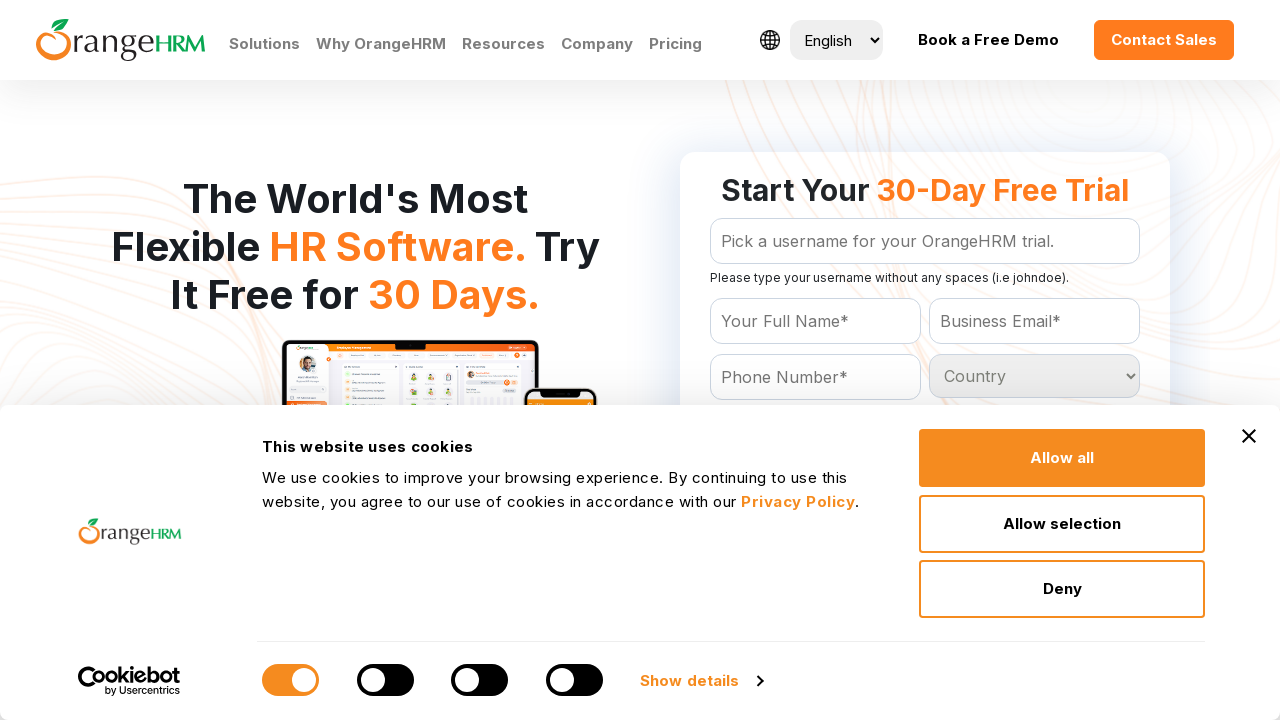

Retrieved option at index 162
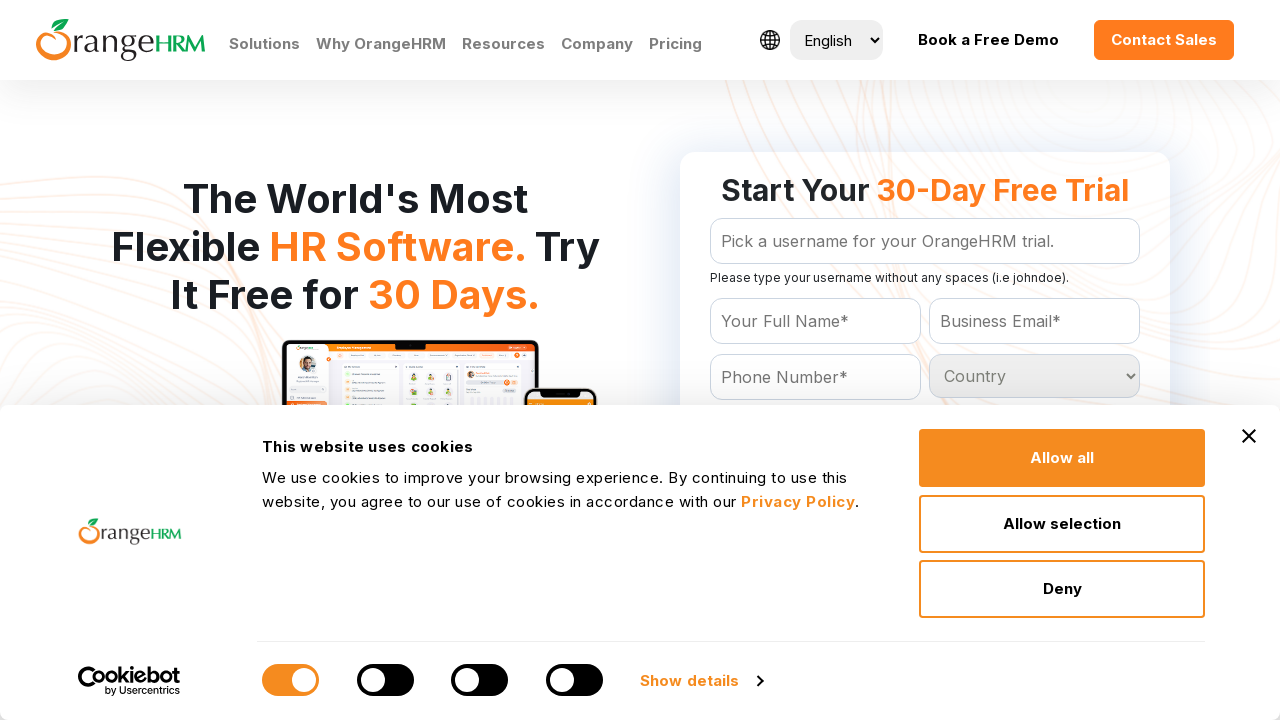

Retrieved option at index 163
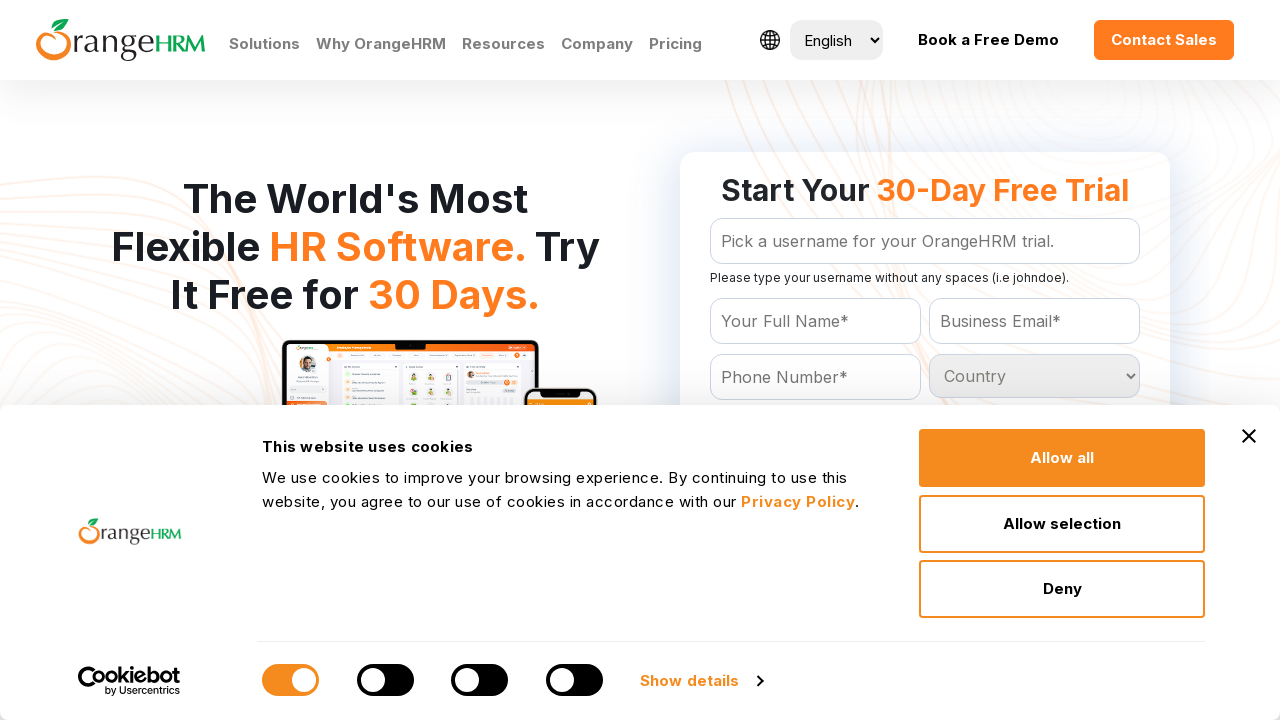

Retrieved option at index 164
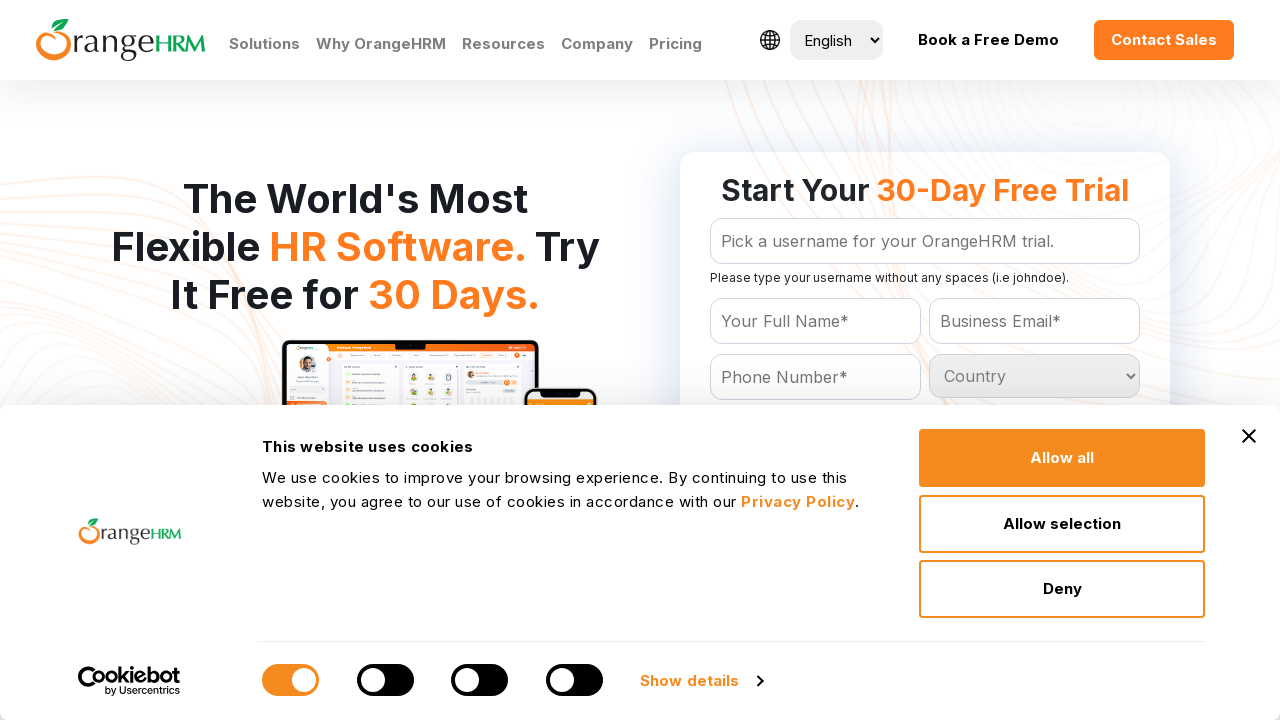

Retrieved option at index 165
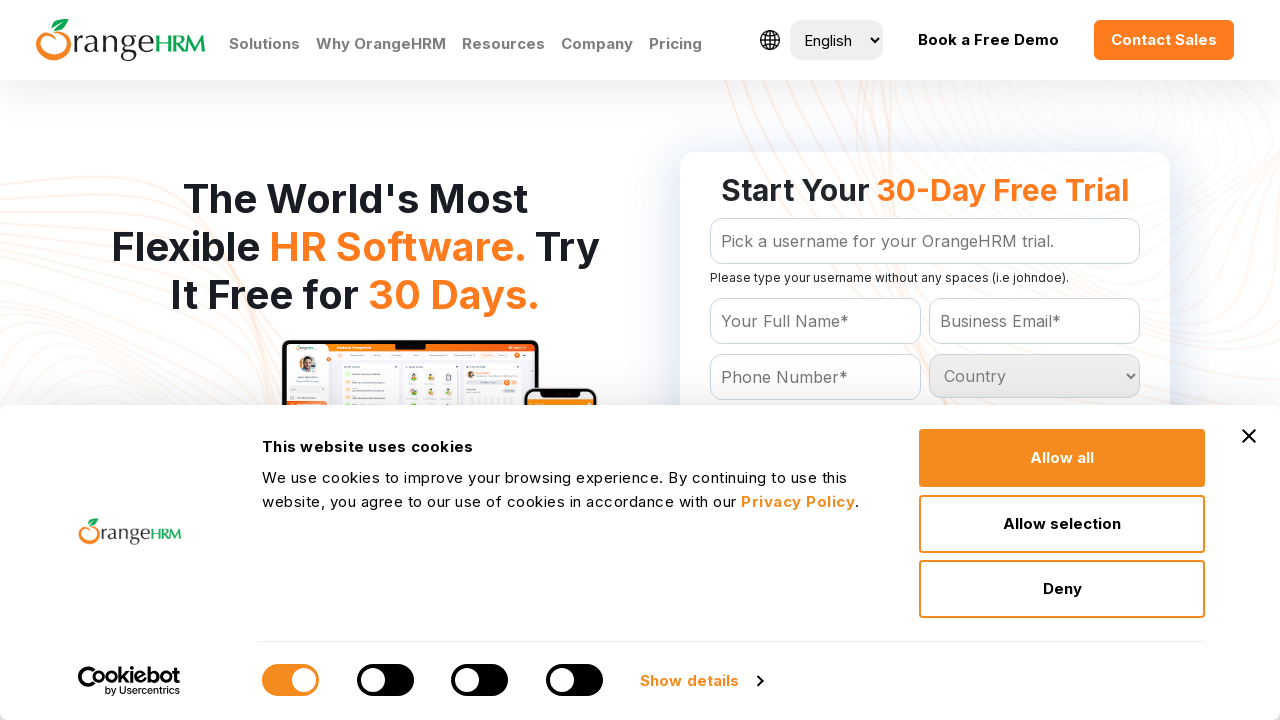

Retrieved option at index 166
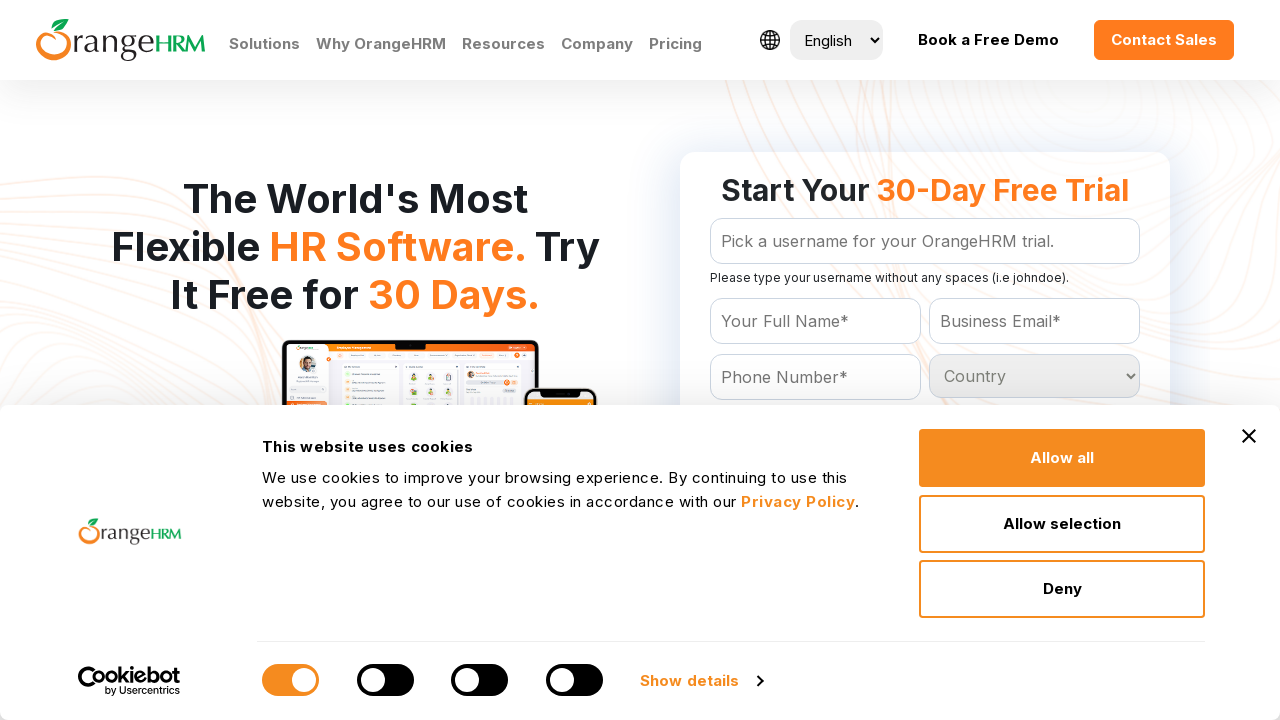

Retrieved option at index 167
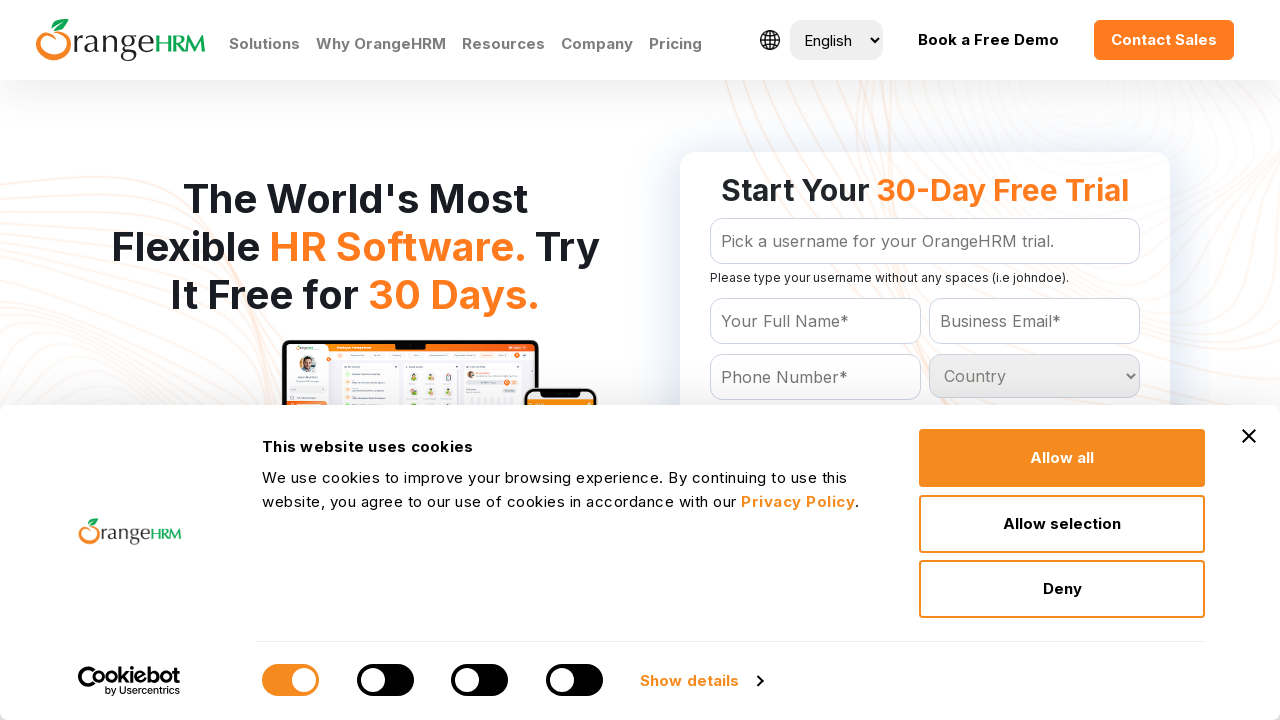

Retrieved option at index 168
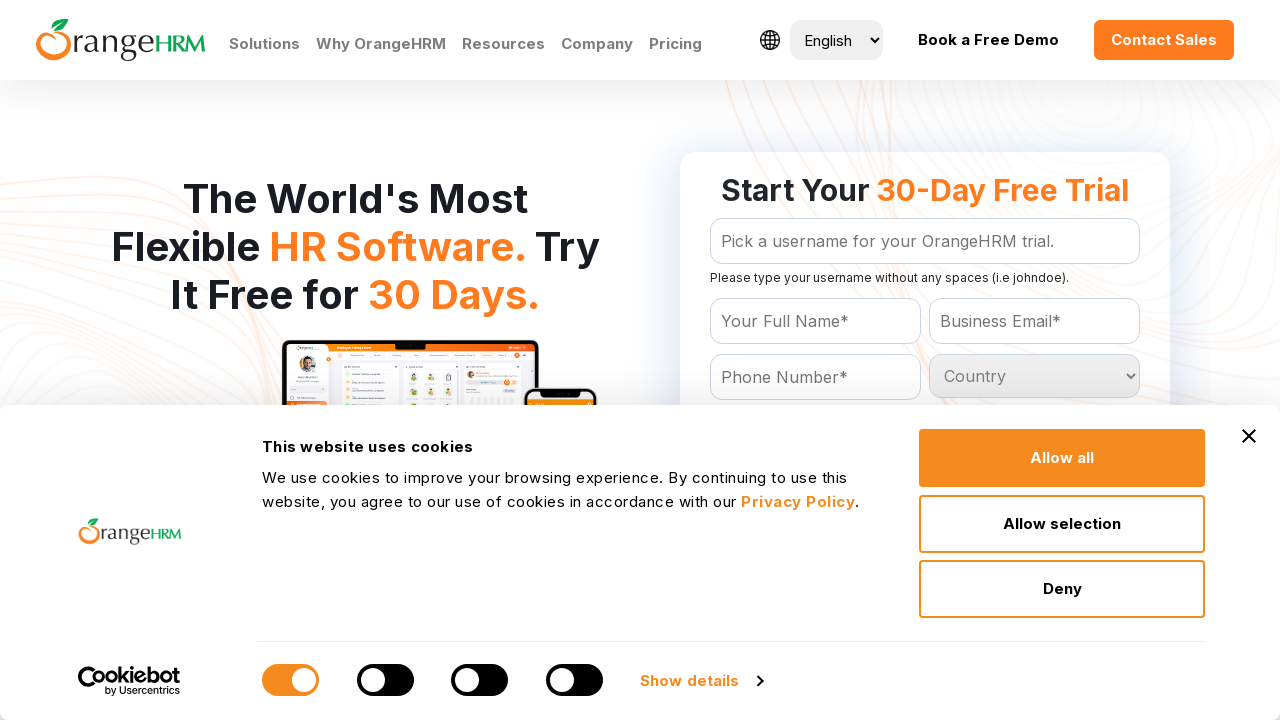

Retrieved option at index 169
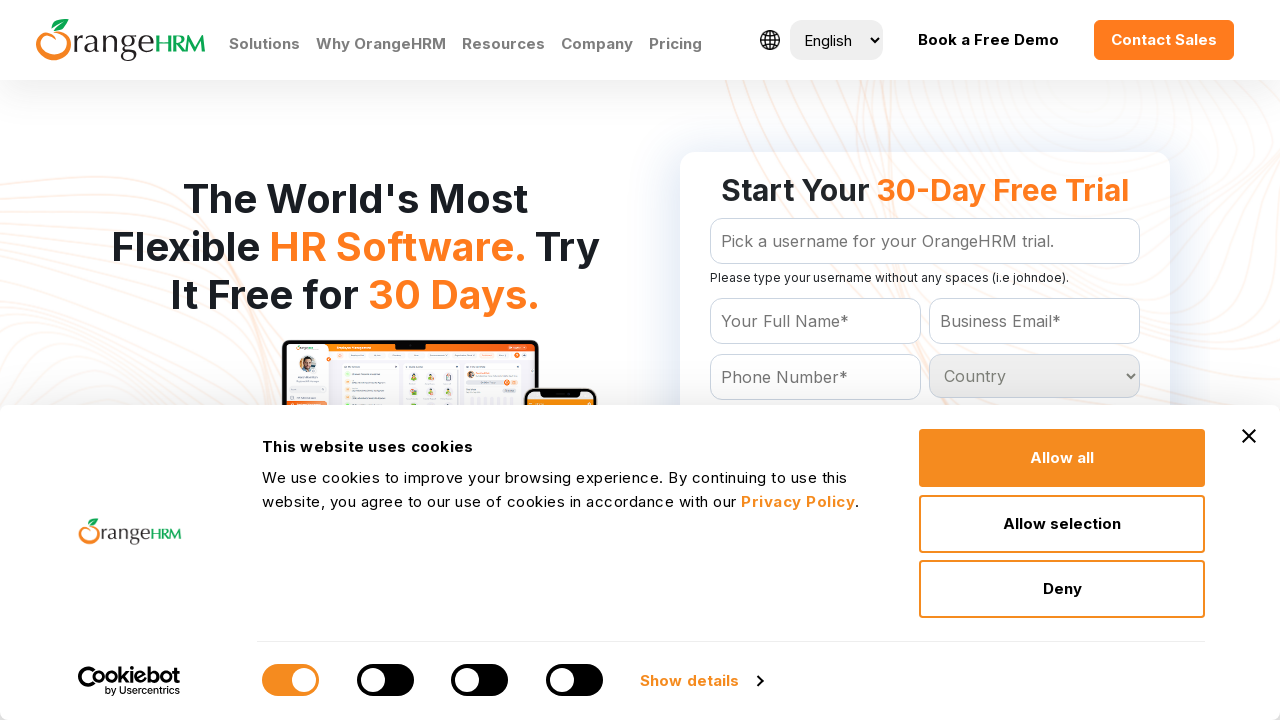

Retrieved option at index 170
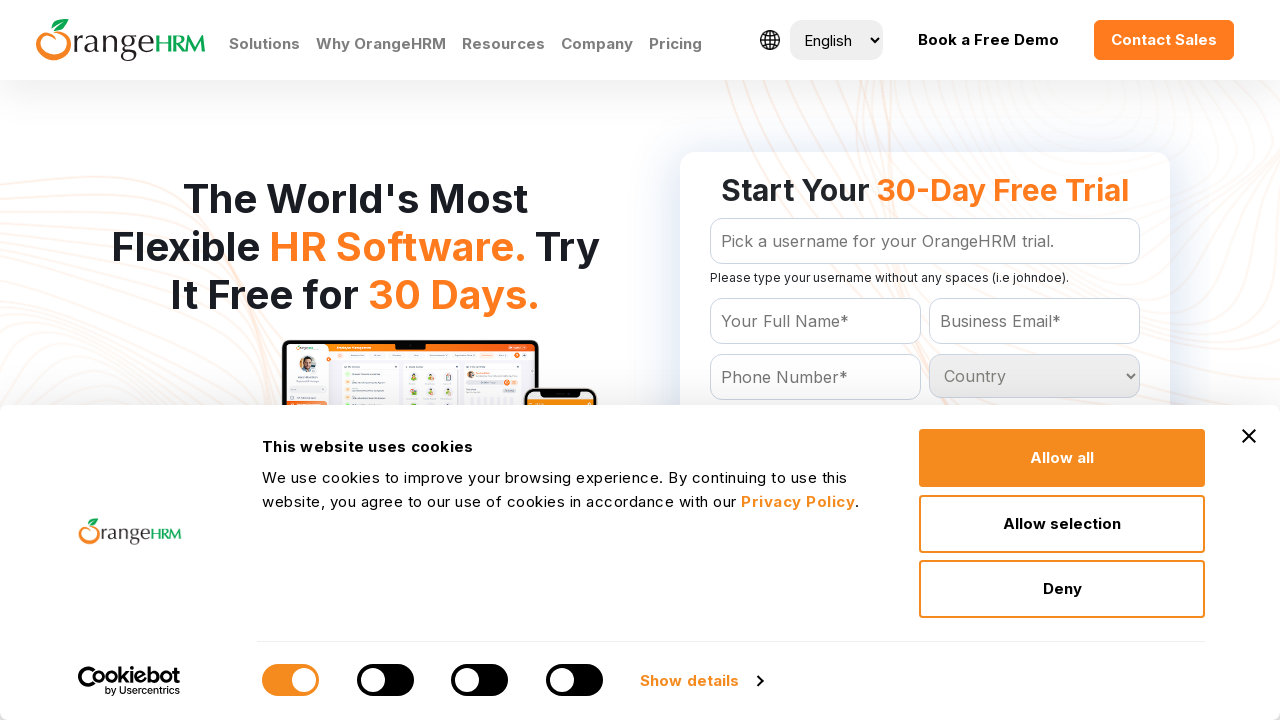

Retrieved option at index 171
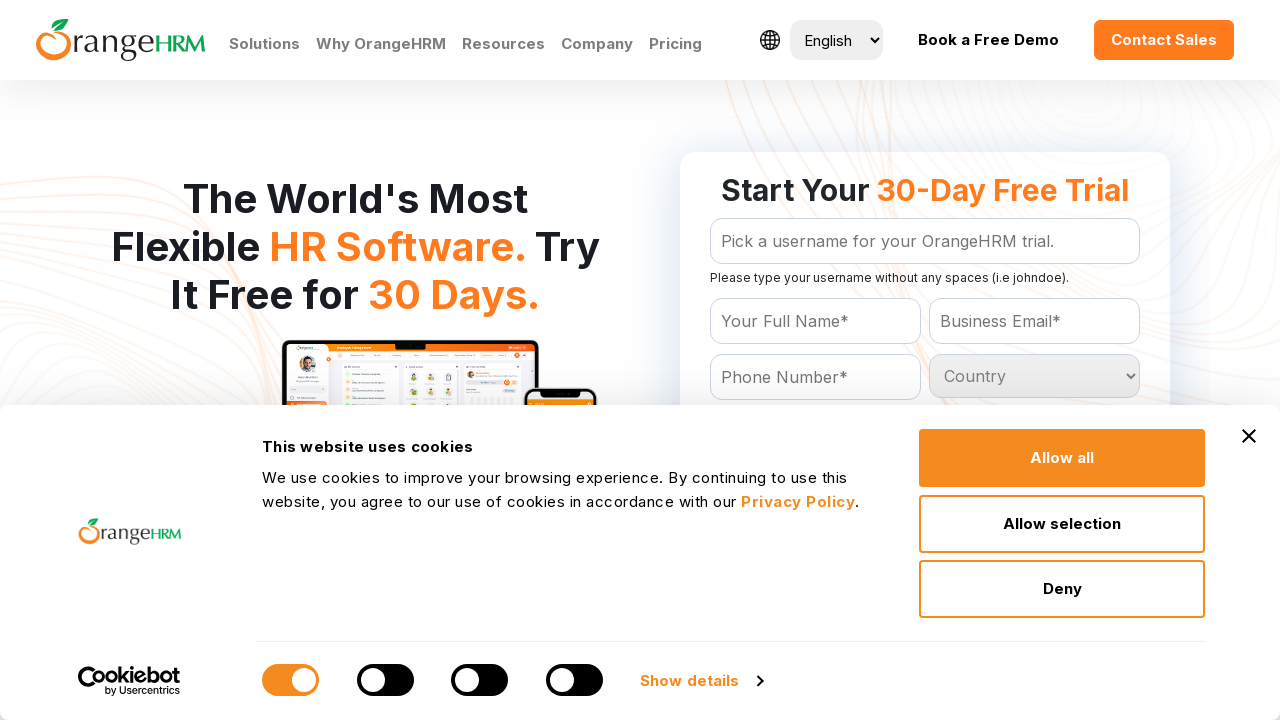

Retrieved option at index 172
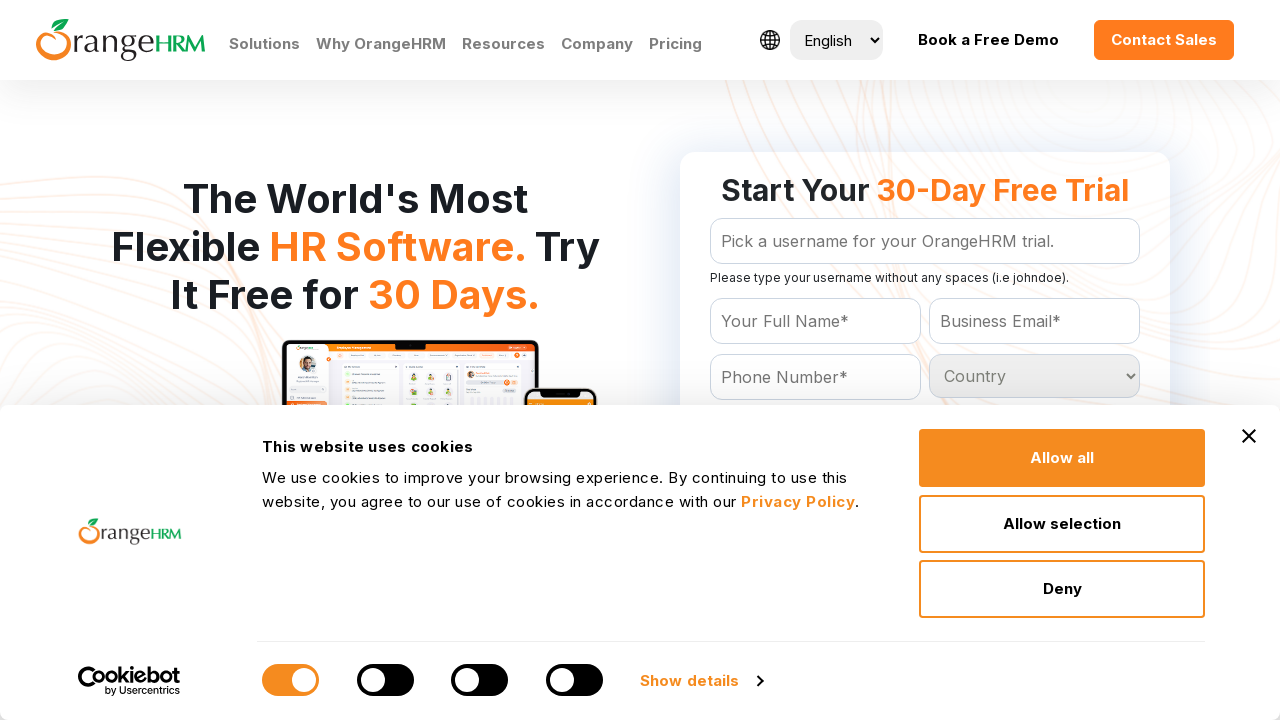

Retrieved option at index 173
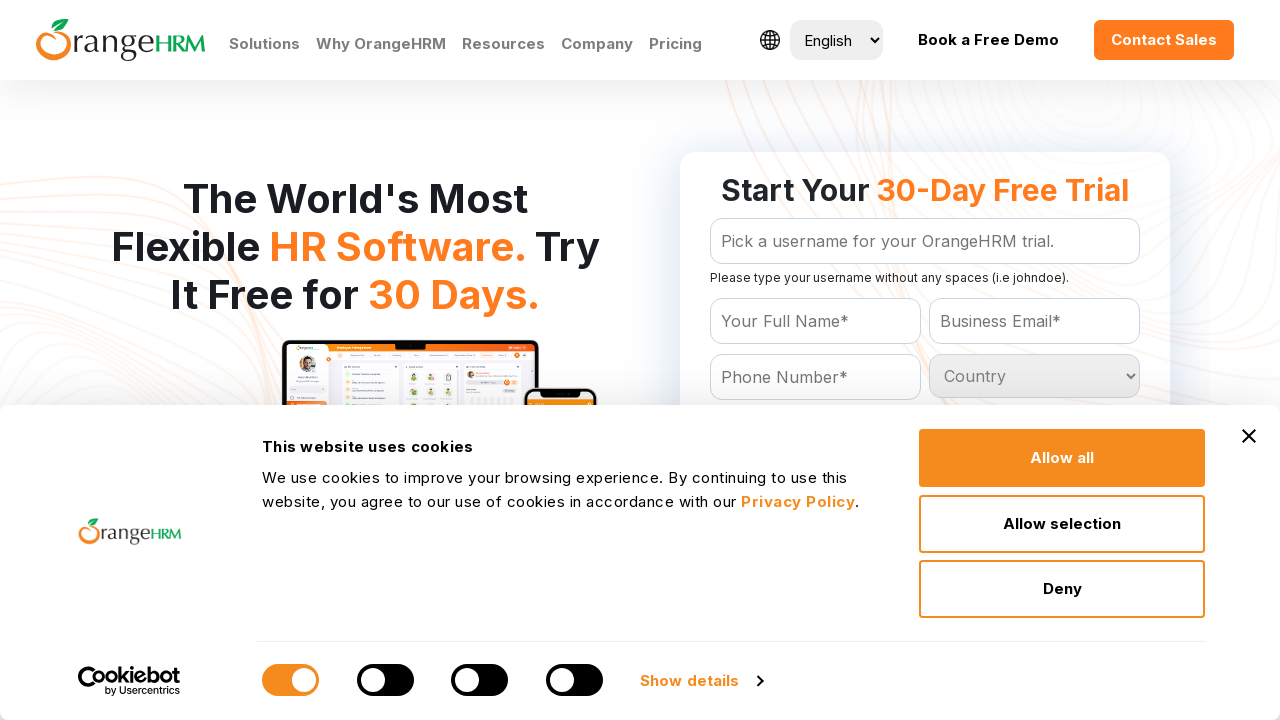

Retrieved option at index 174
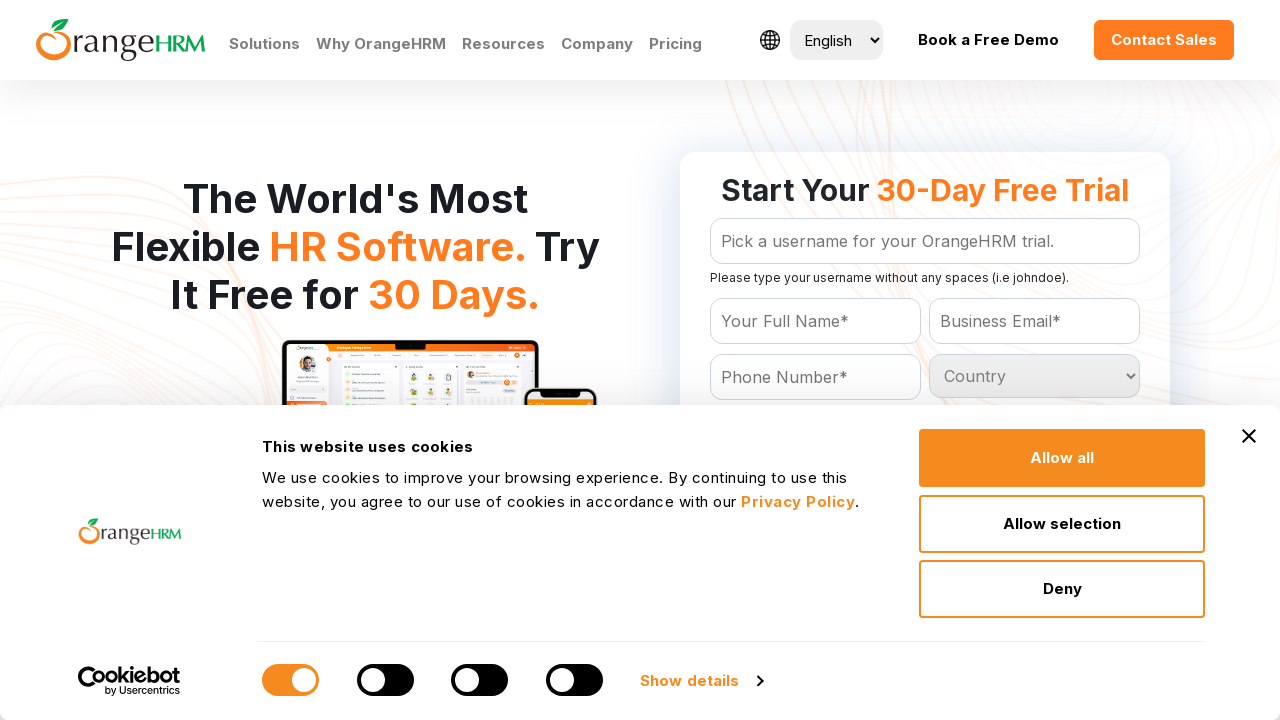

Retrieved option at index 175
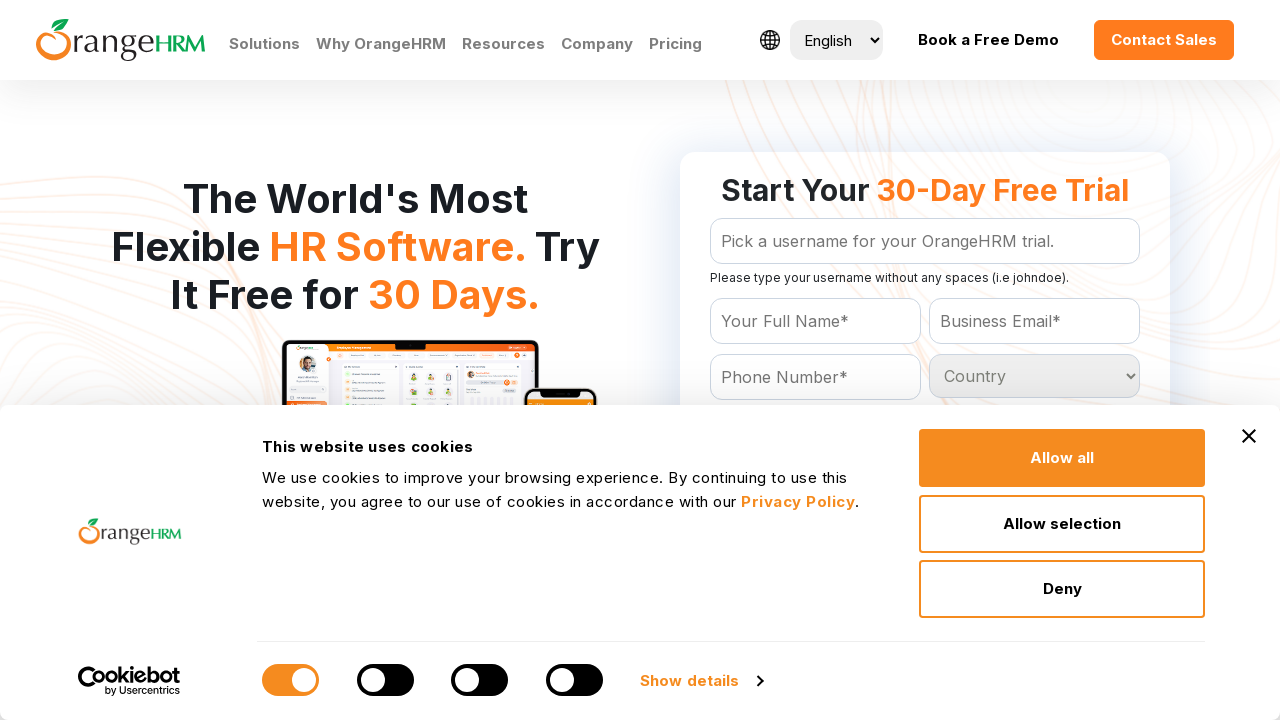

Retrieved option at index 176
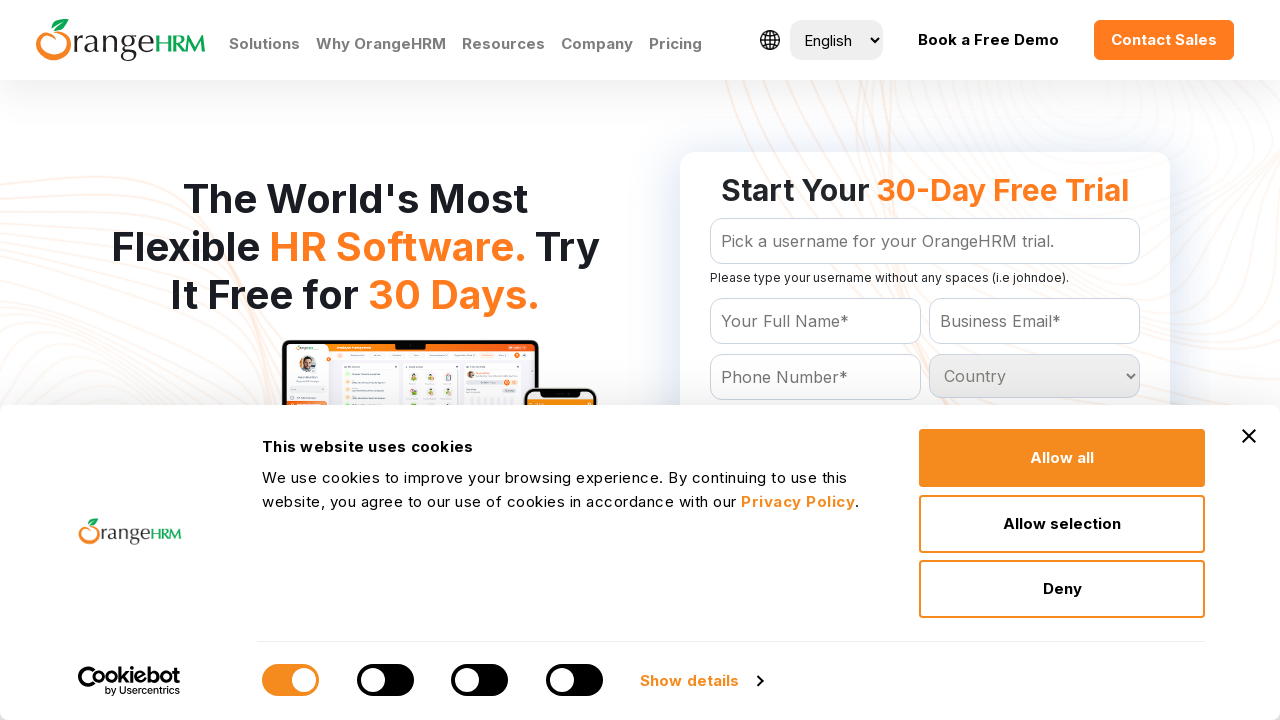

Retrieved option at index 177
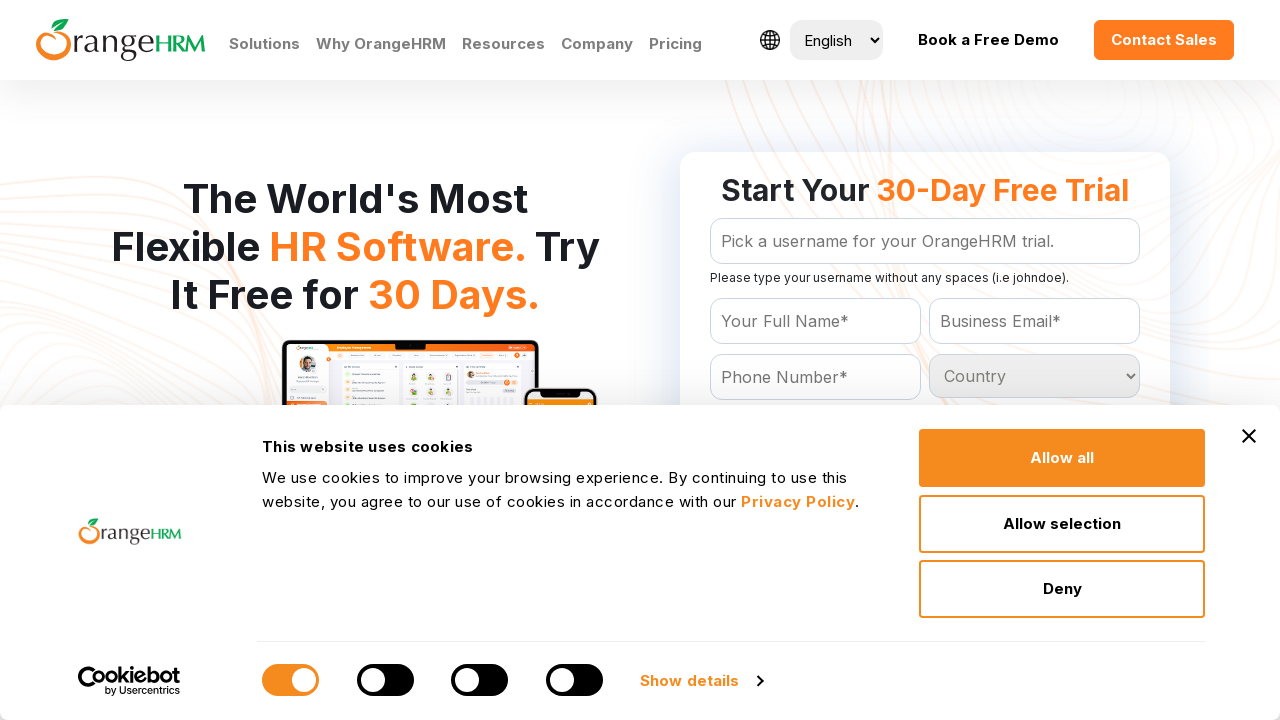

Retrieved option at index 178
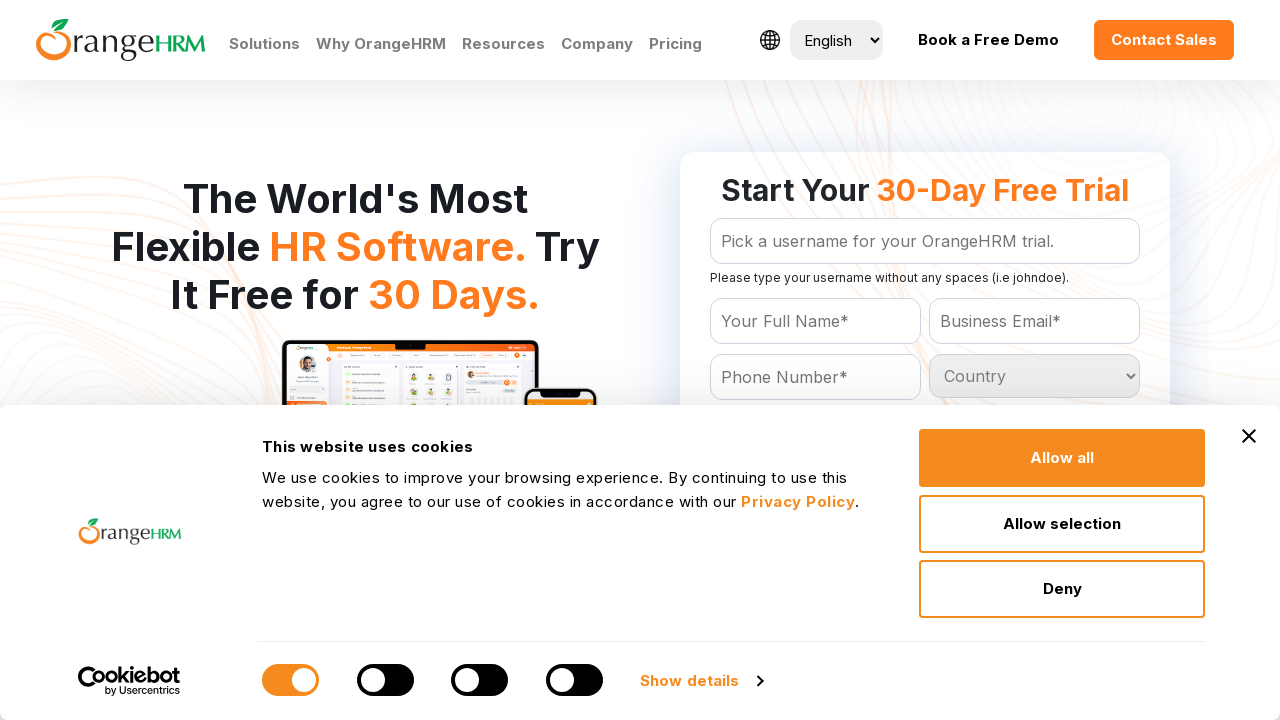

Retrieved option at index 179
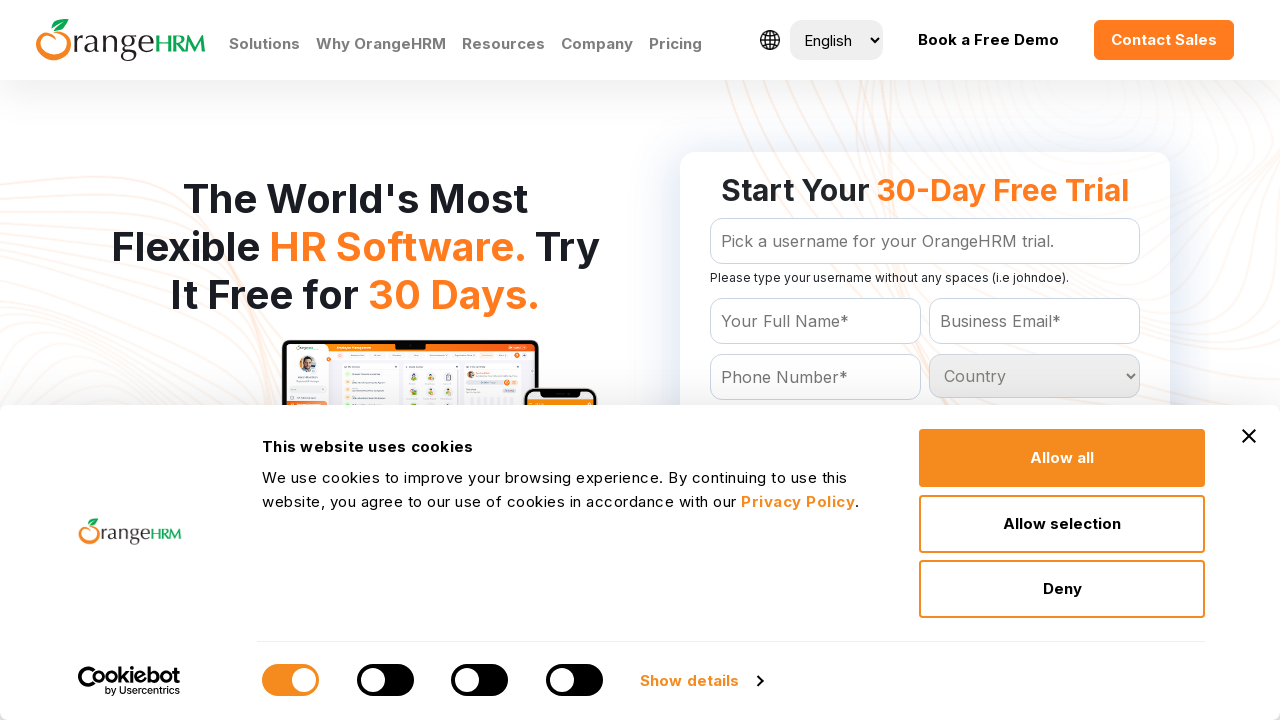

Retrieved option at index 180
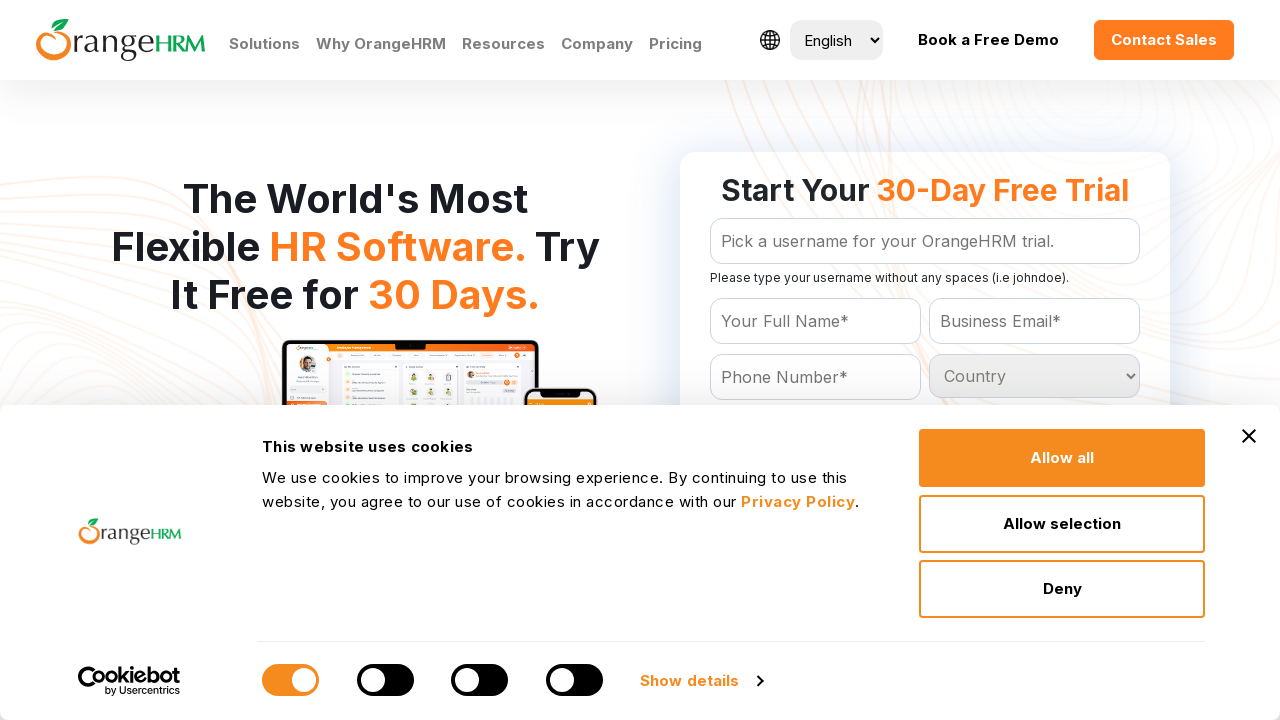

Retrieved option at index 181
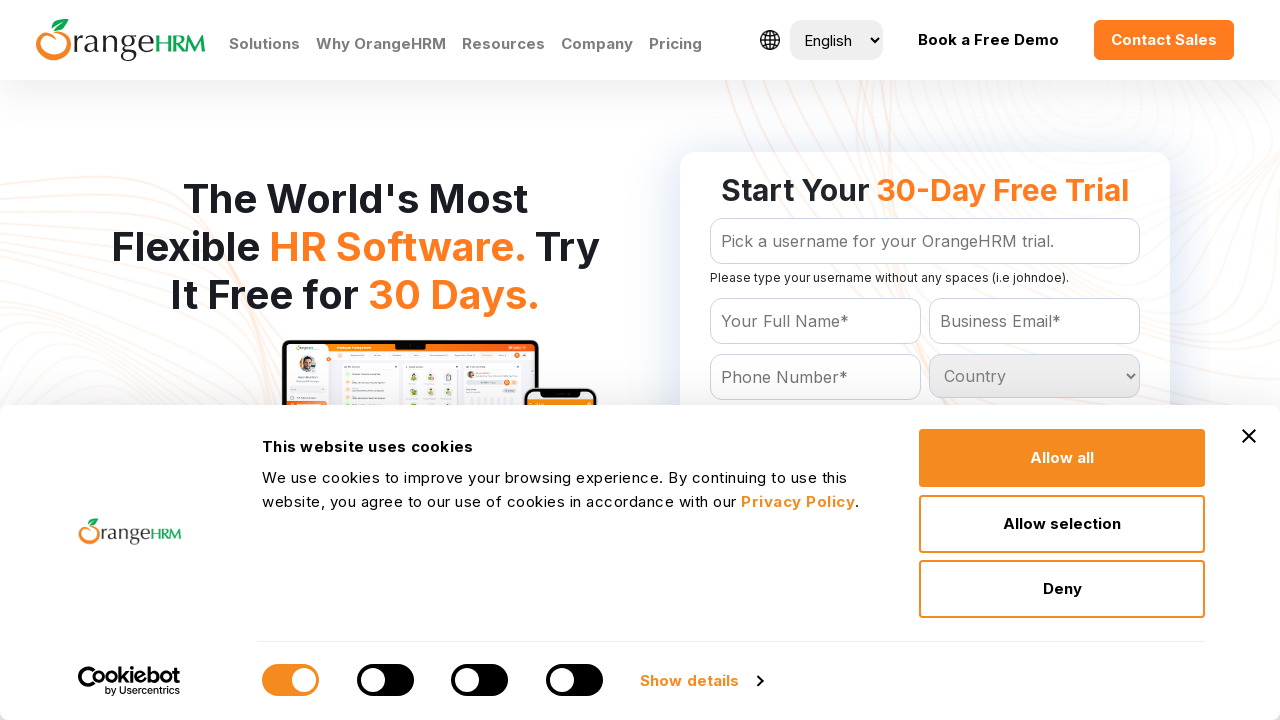

Retrieved option at index 182
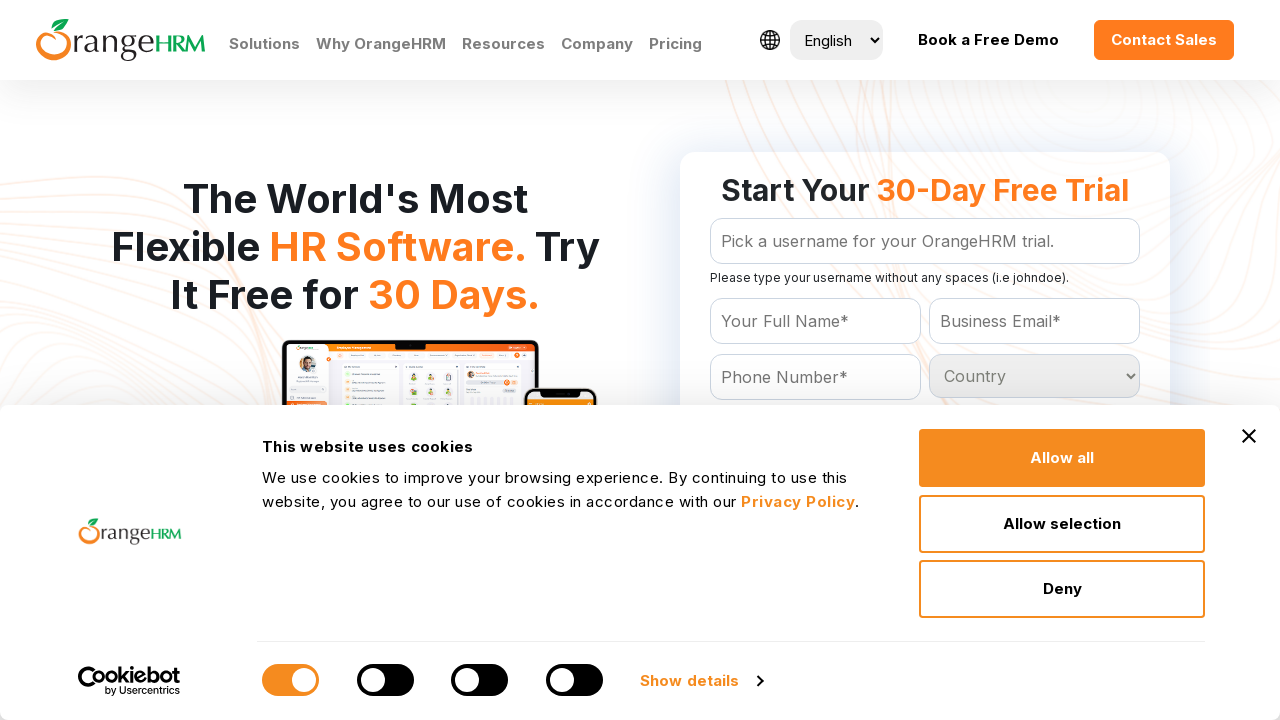

Retrieved option at index 183
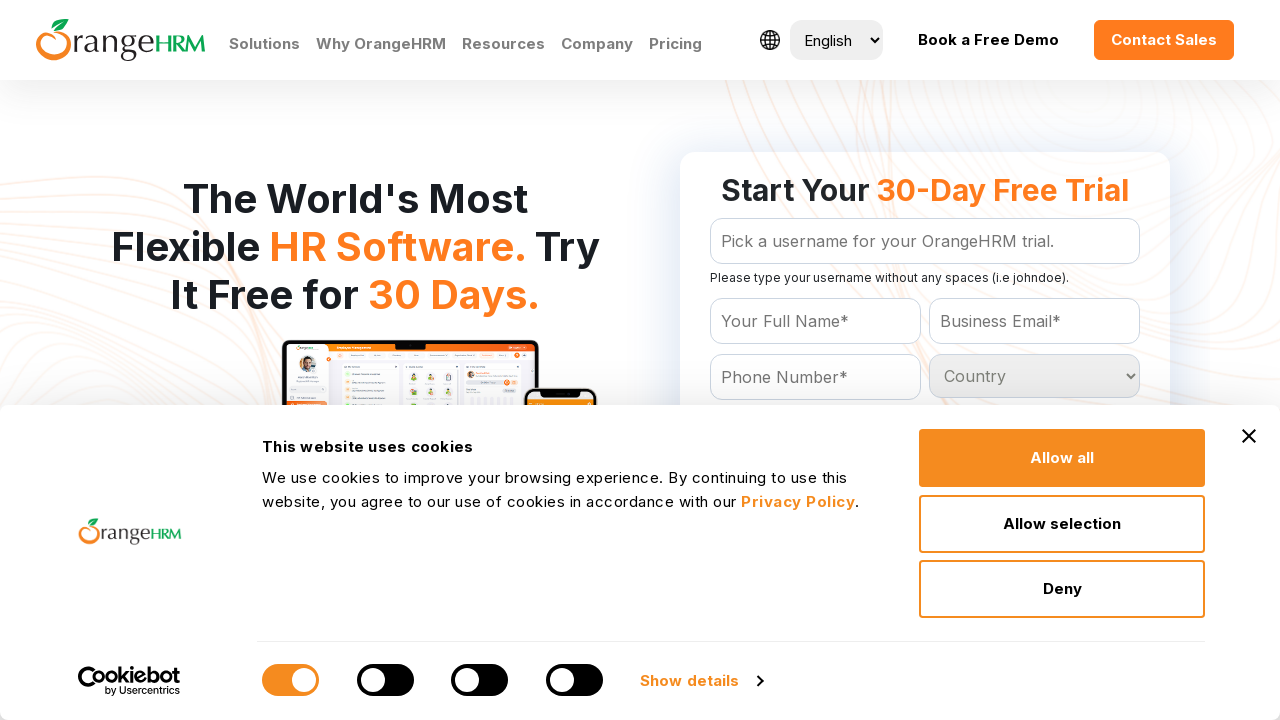

Retrieved option at index 184
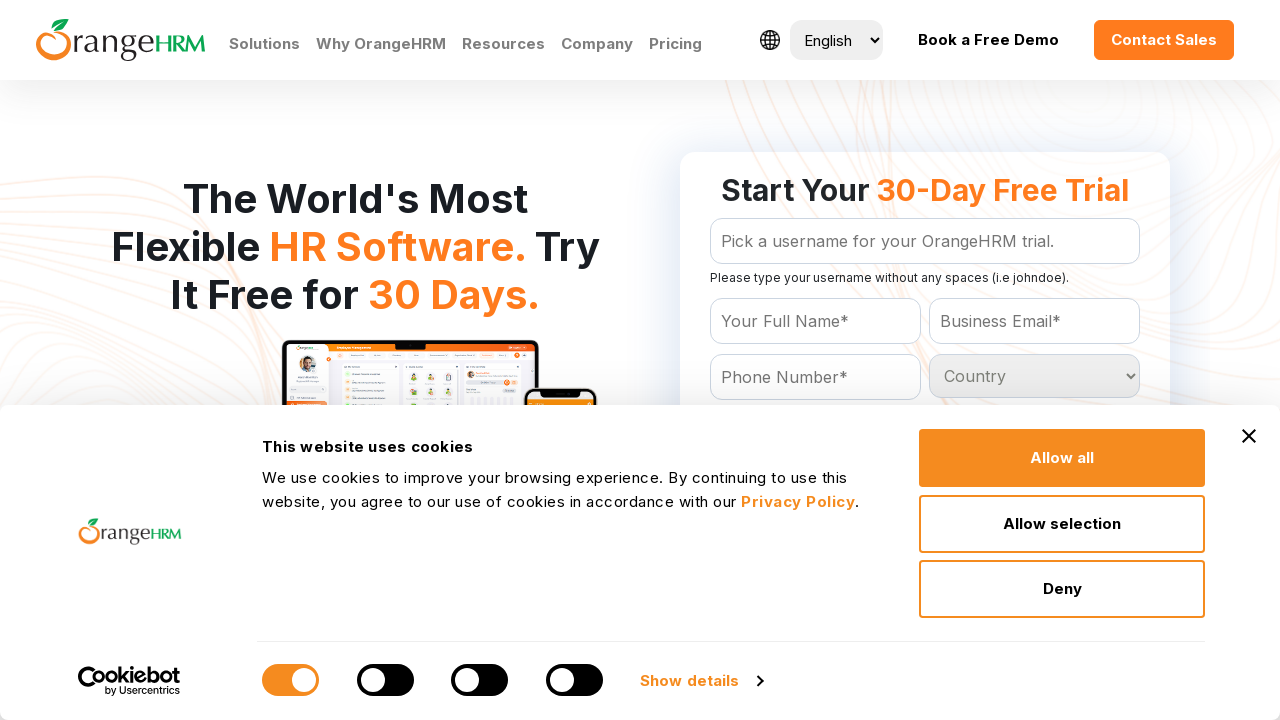

Retrieved option at index 185
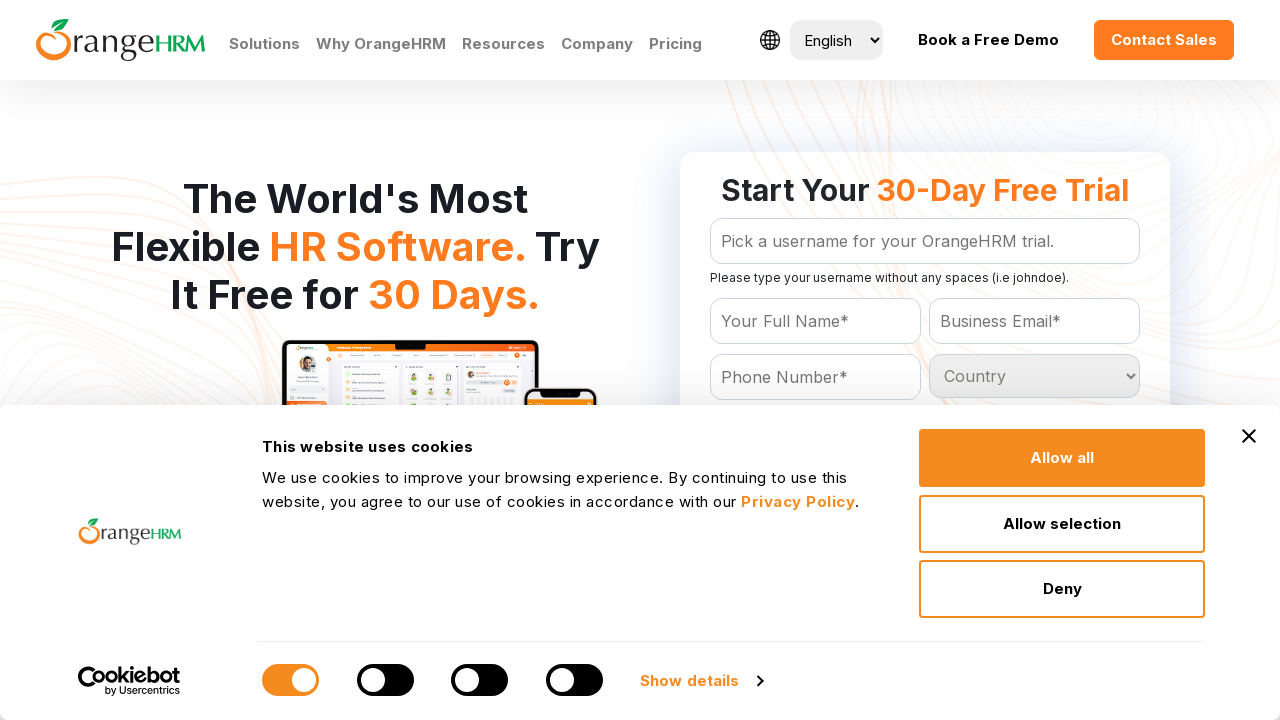

Retrieved option at index 186
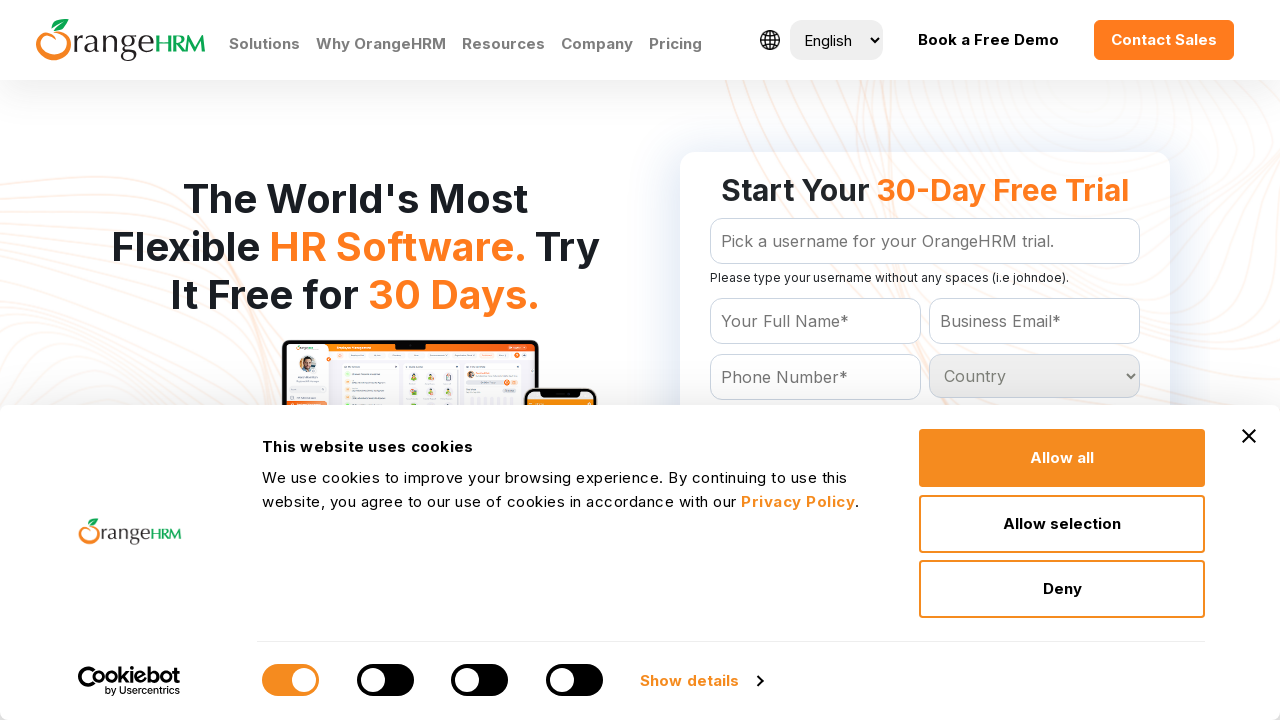

Retrieved option at index 187
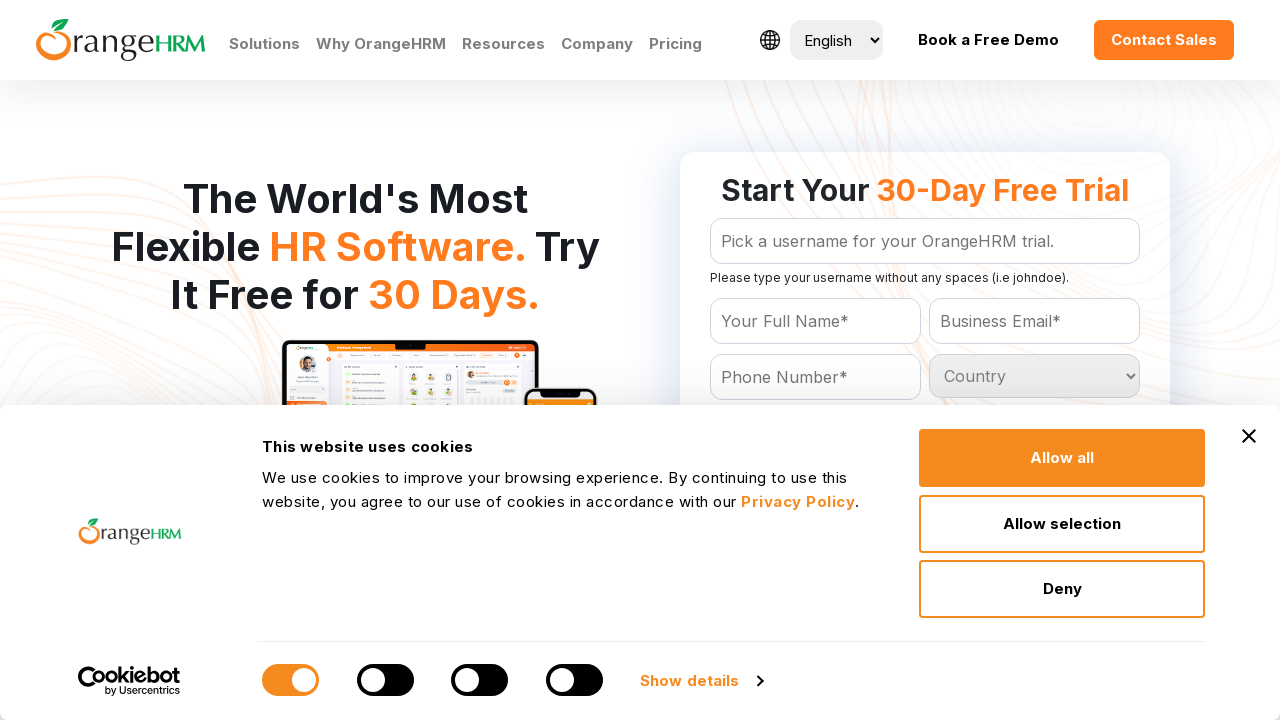

Retrieved option at index 188
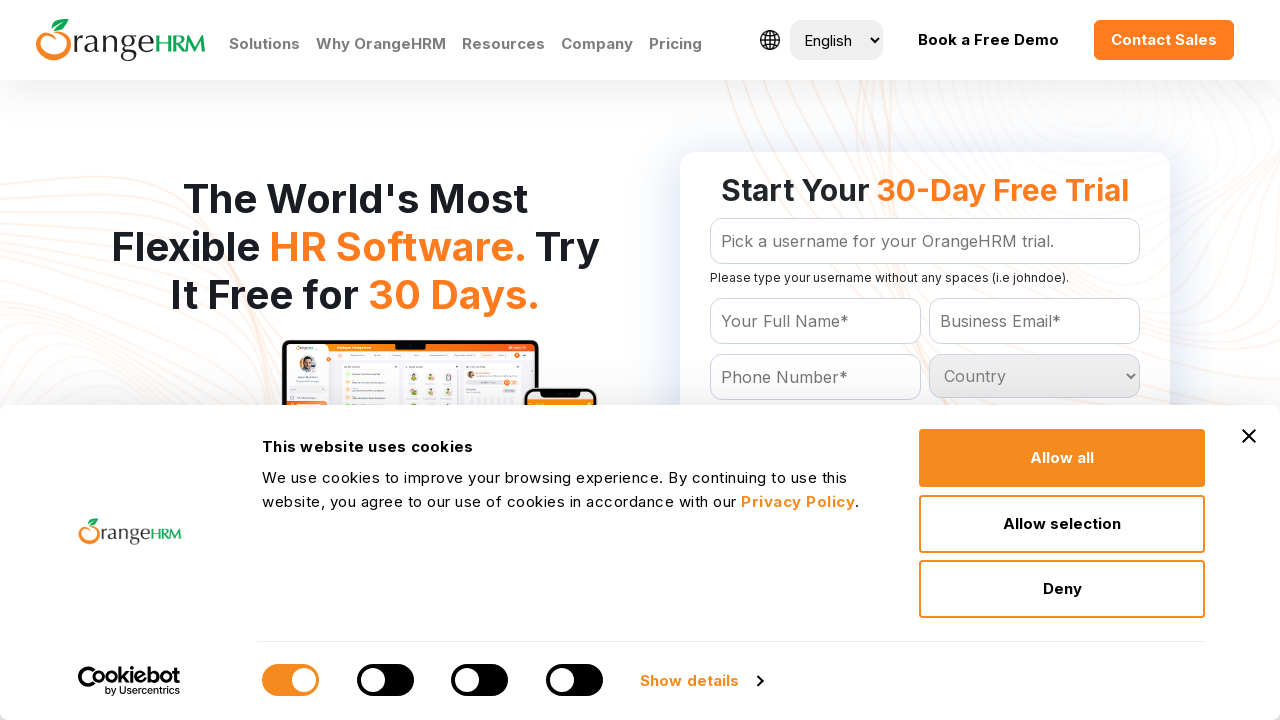

Retrieved option at index 189
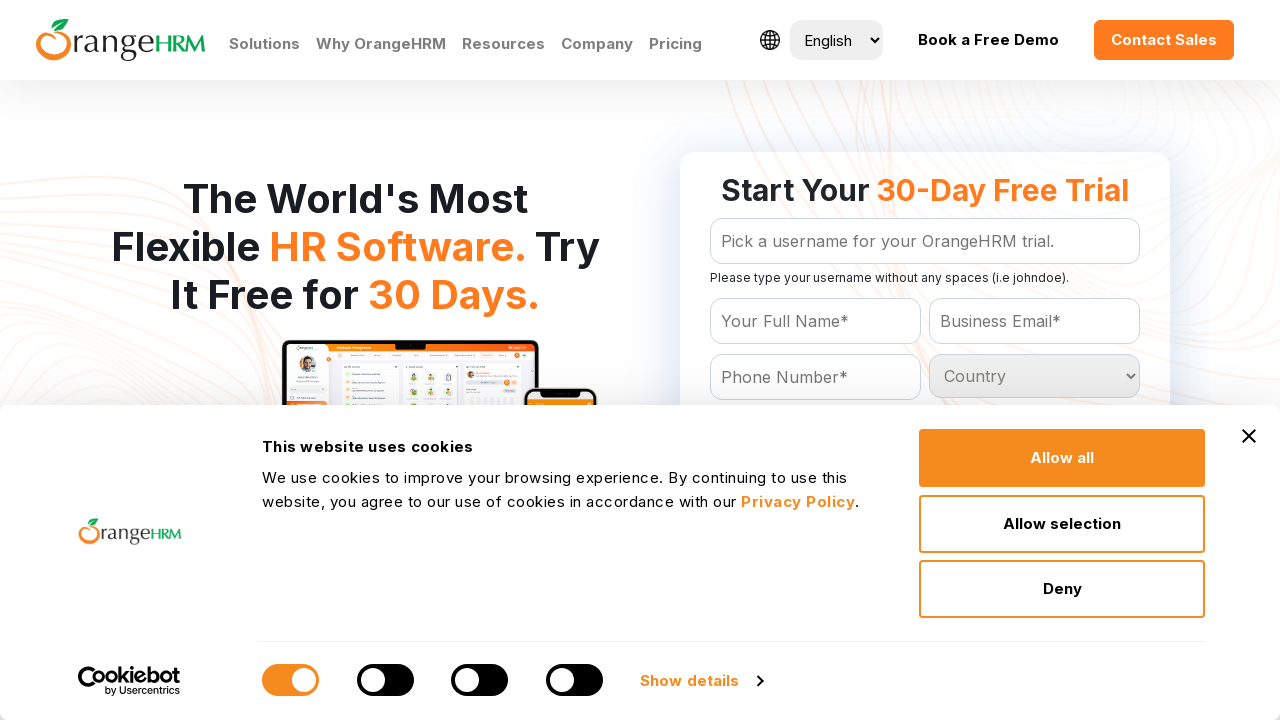

Retrieved option at index 190
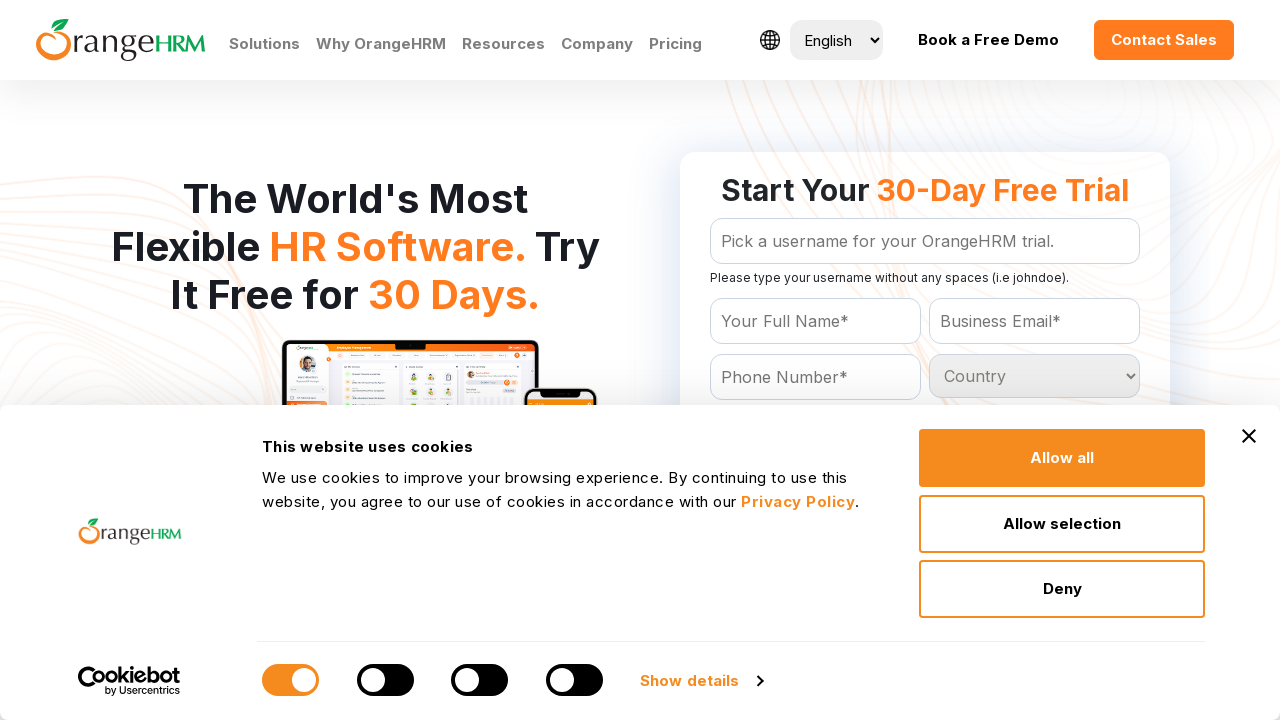

Retrieved option at index 191
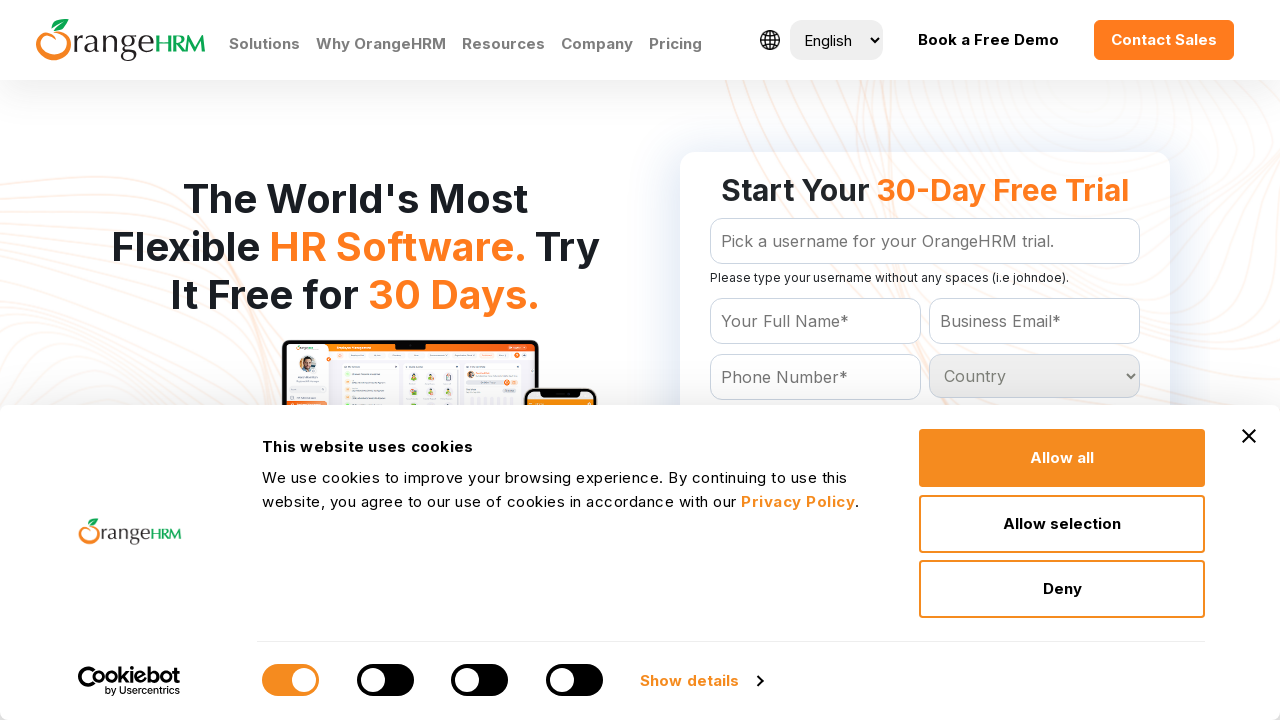

Retrieved option at index 192
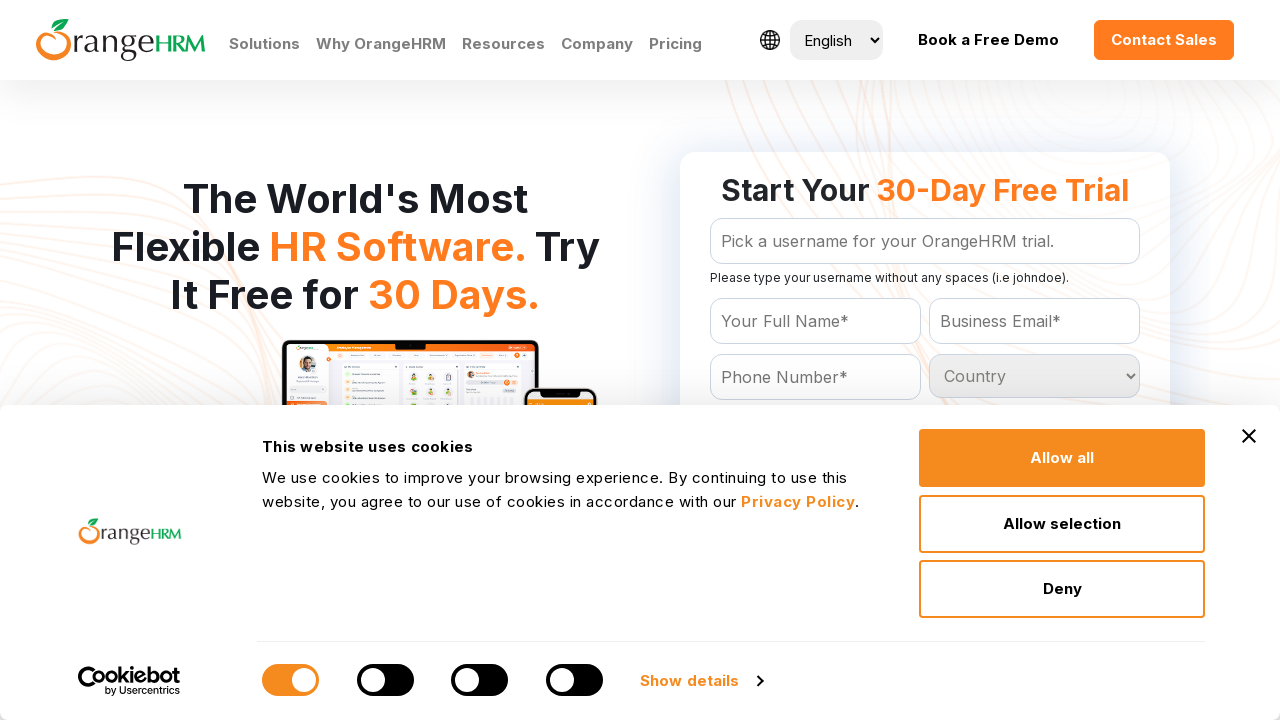

Retrieved option at index 193
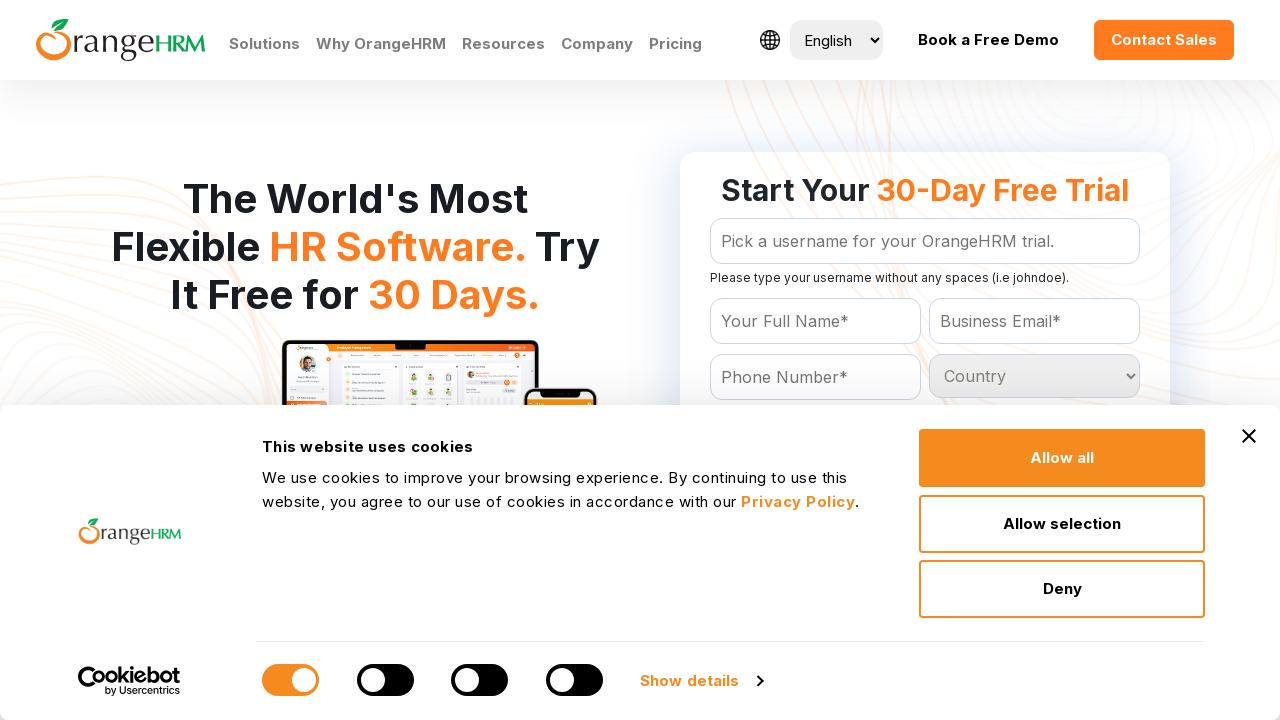

Retrieved option at index 194
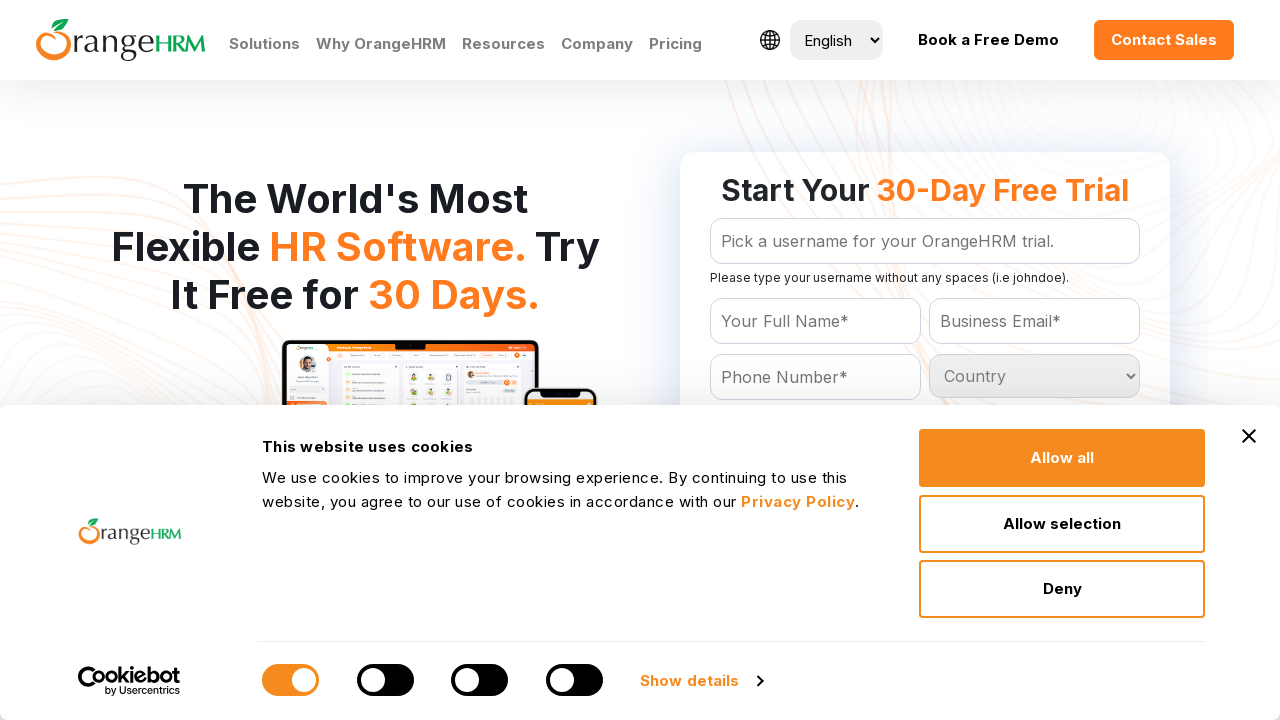

Retrieved option at index 195
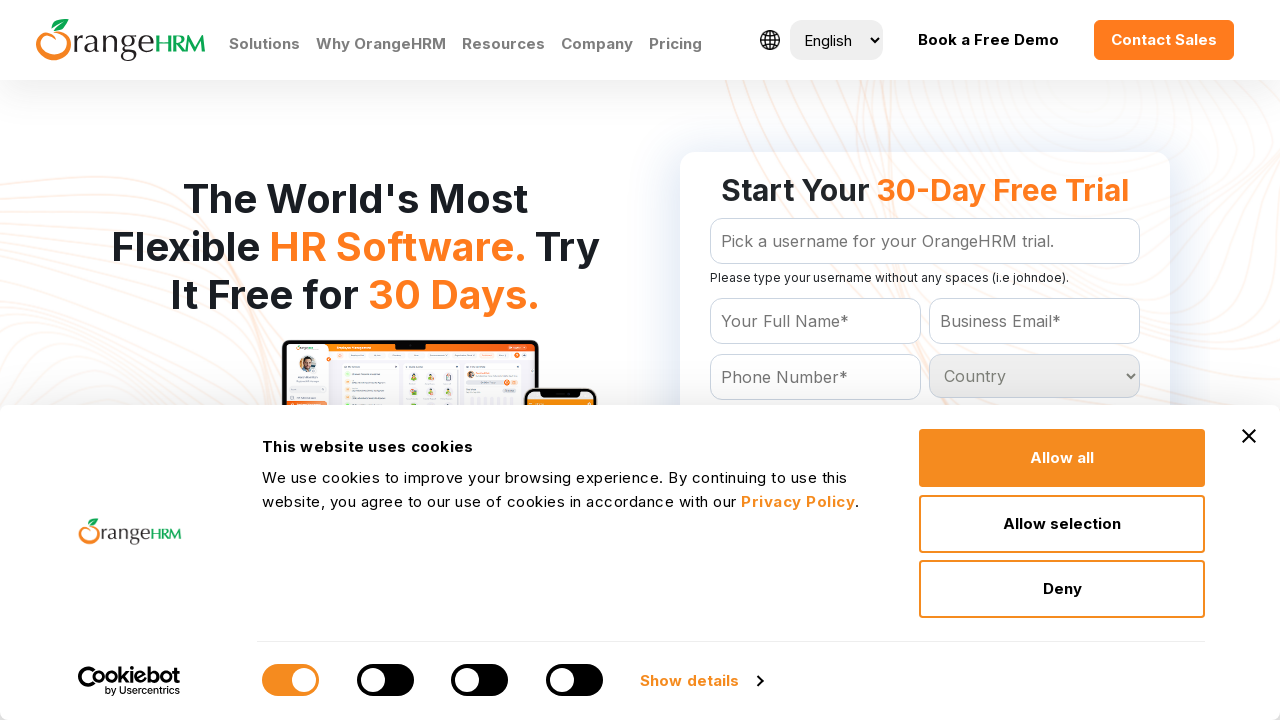

Retrieved option at index 196
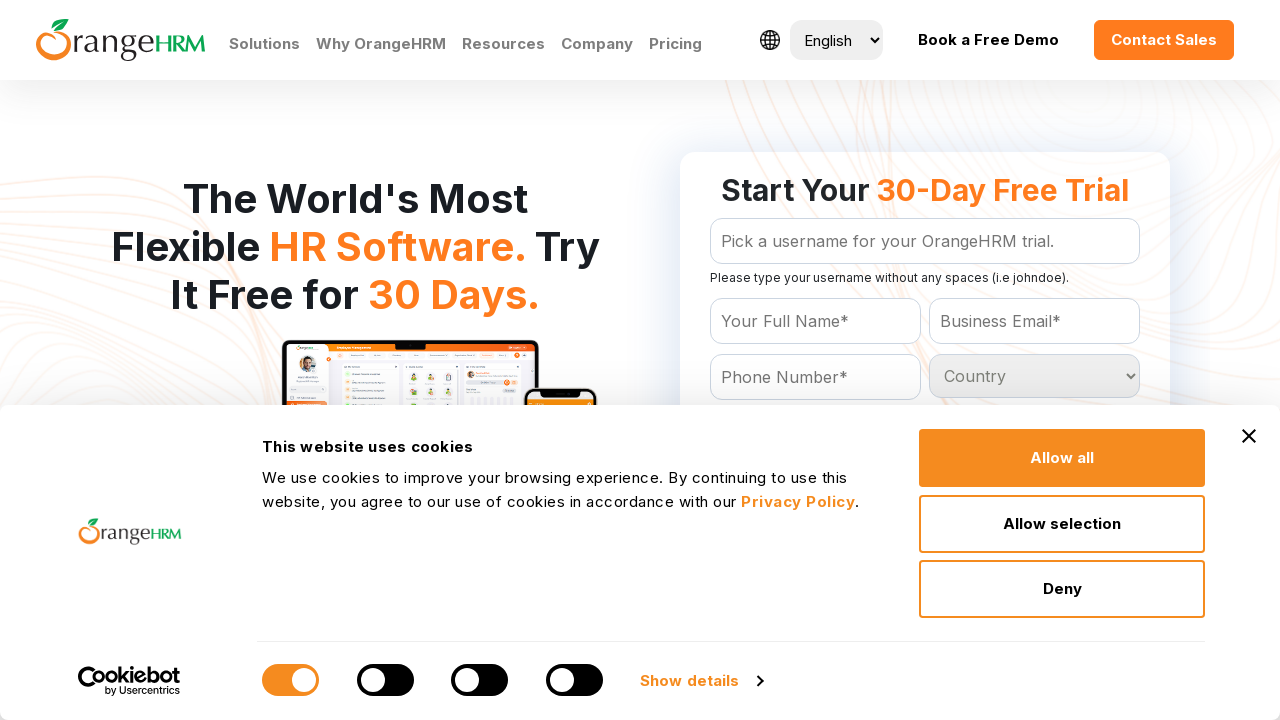

Retrieved option at index 197
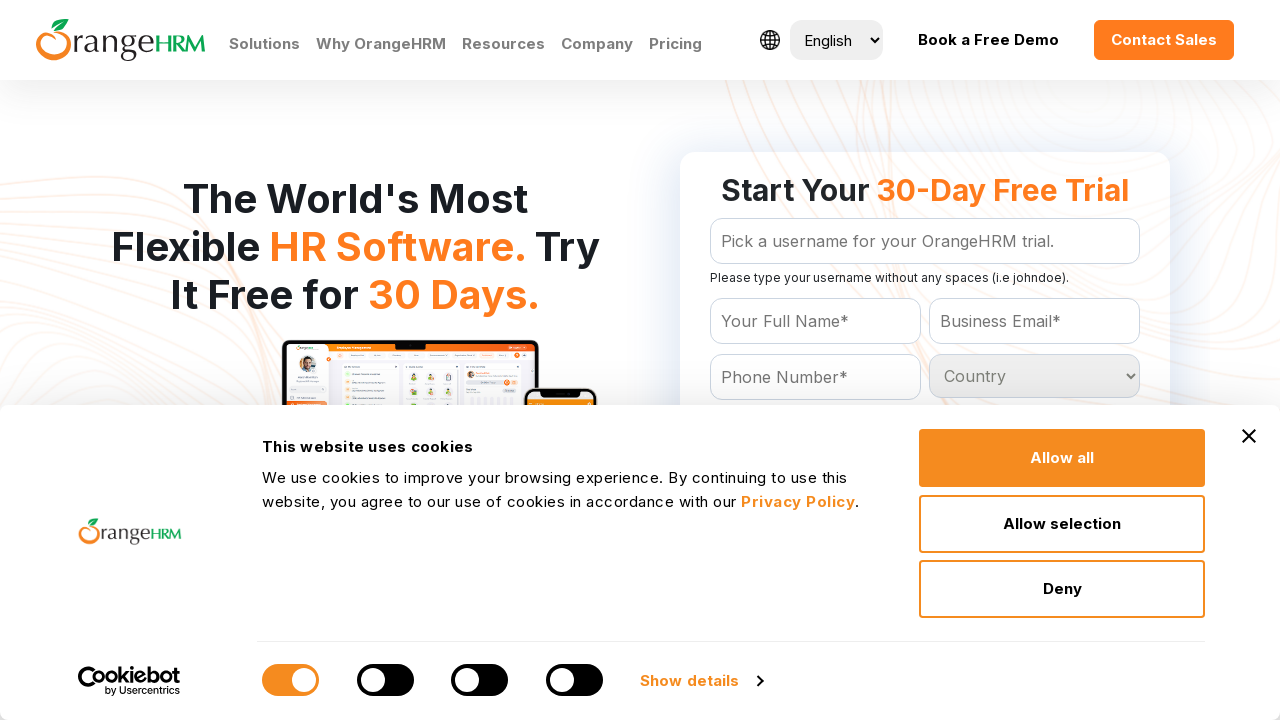

Retrieved option at index 198
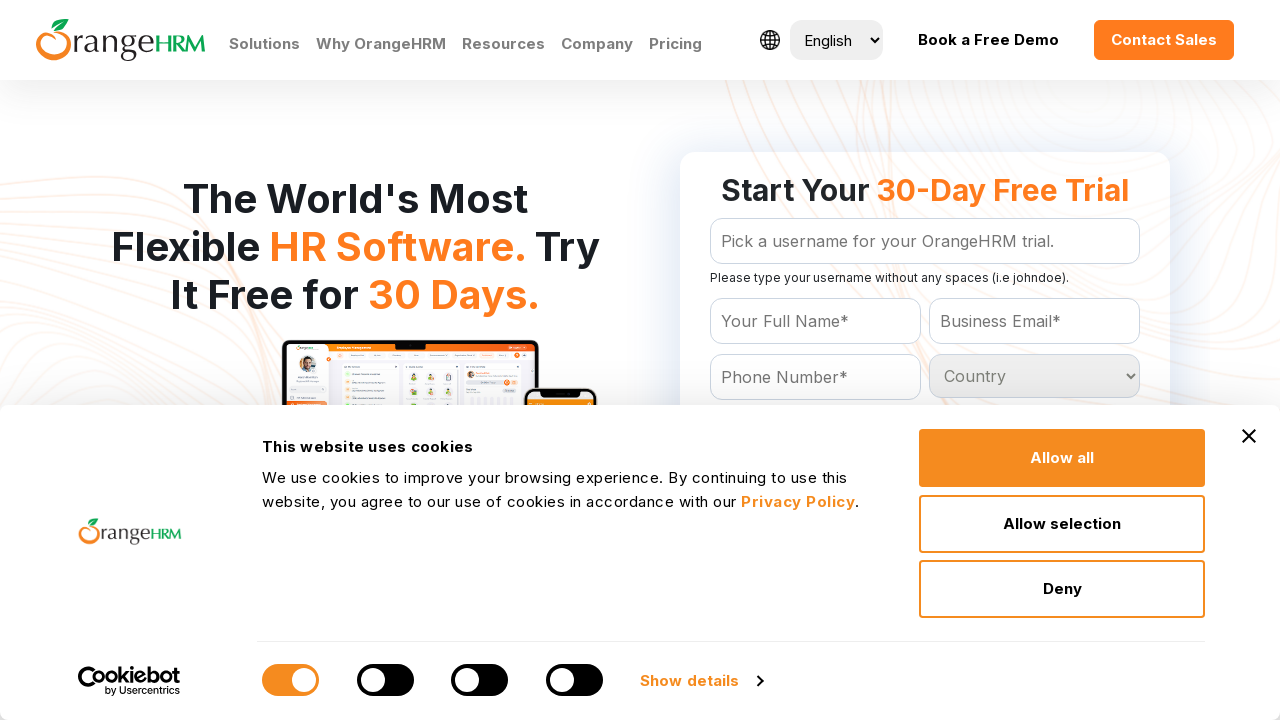

Retrieved option at index 199
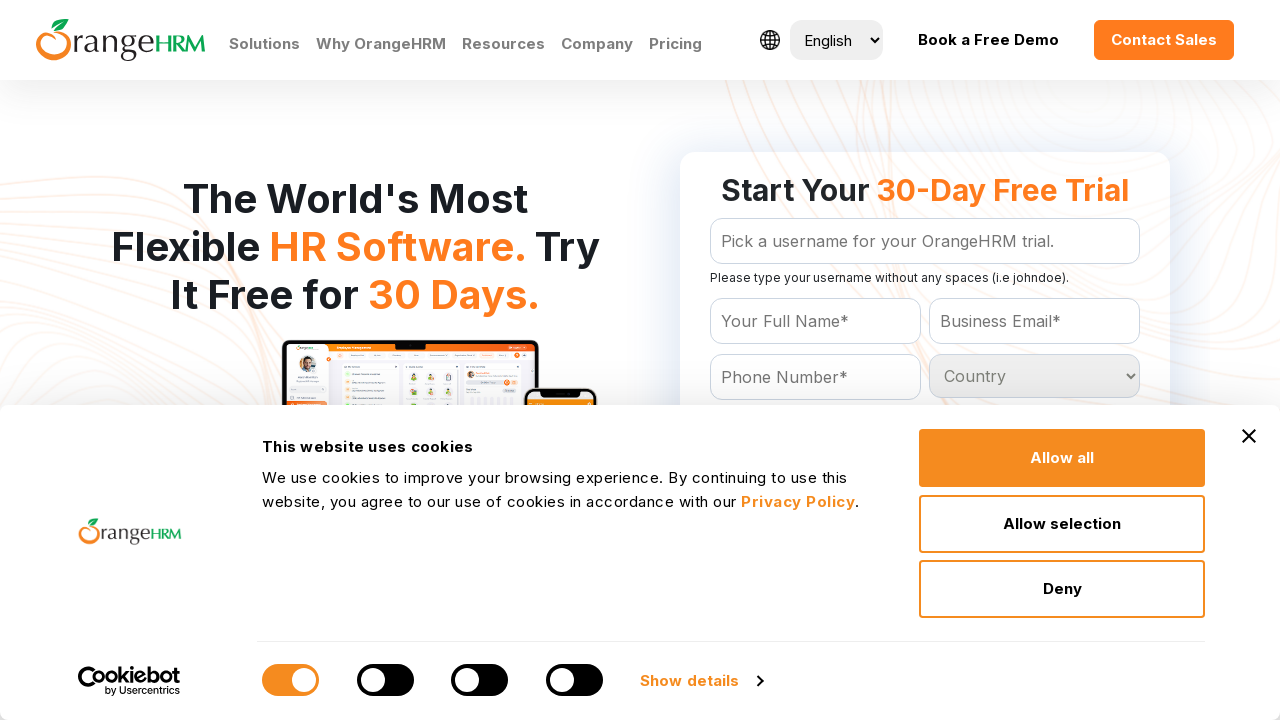

Retrieved option at index 200
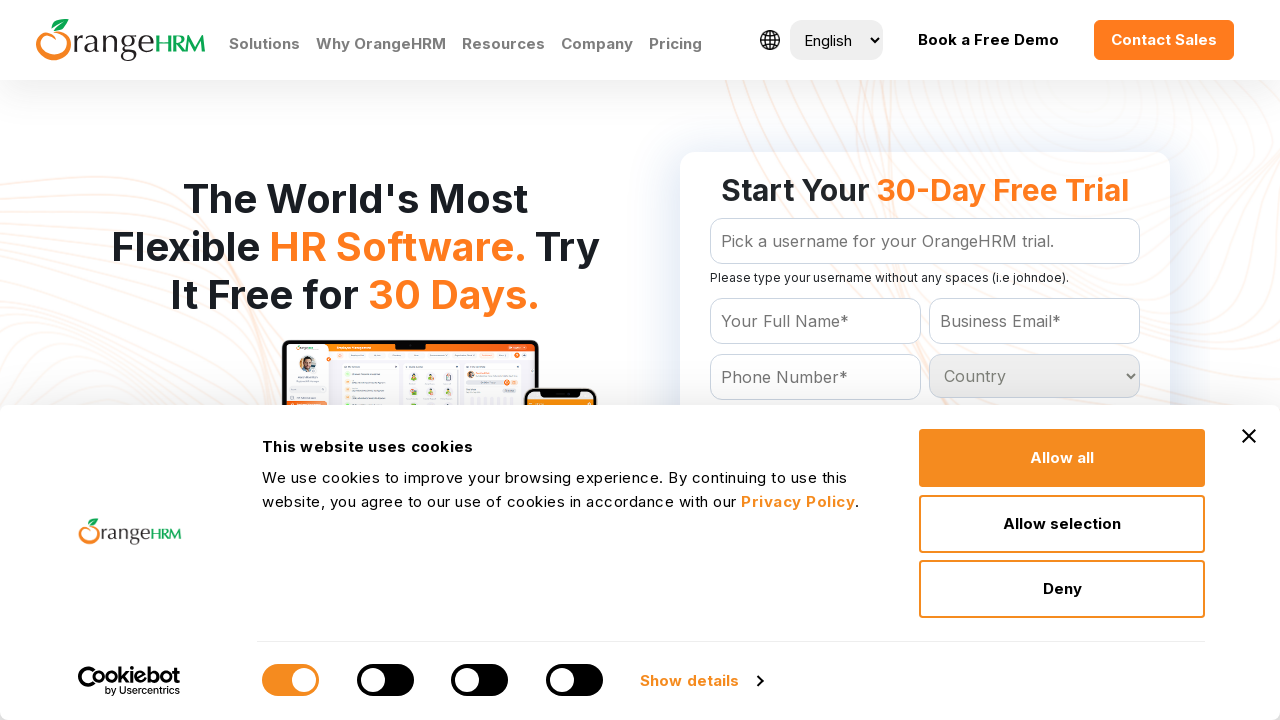

Retrieved option at index 201
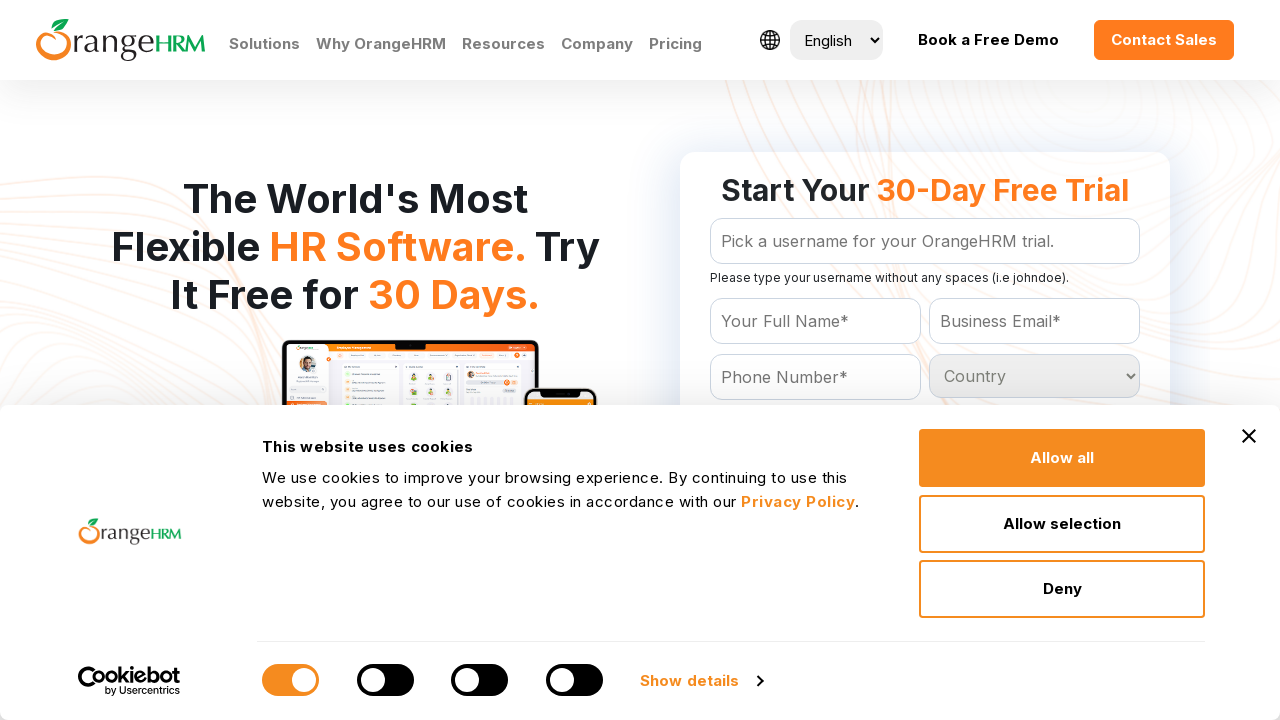

Retrieved option at index 202
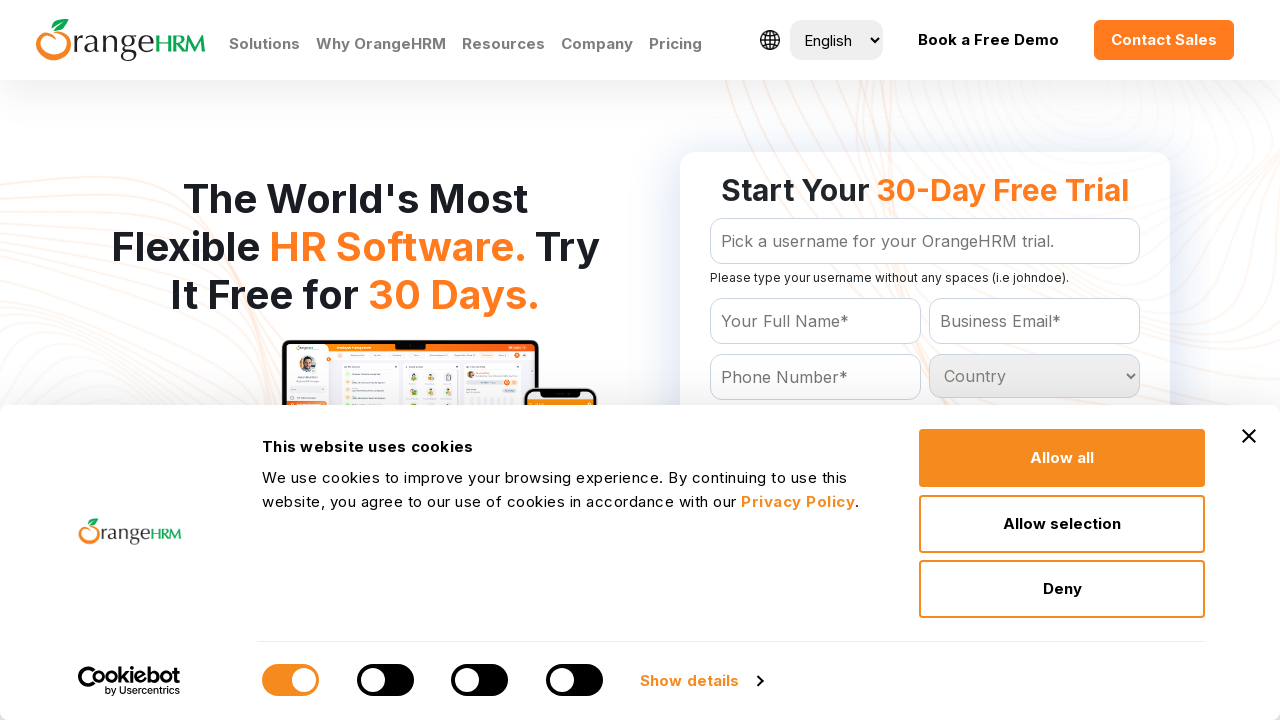

Retrieved option at index 203
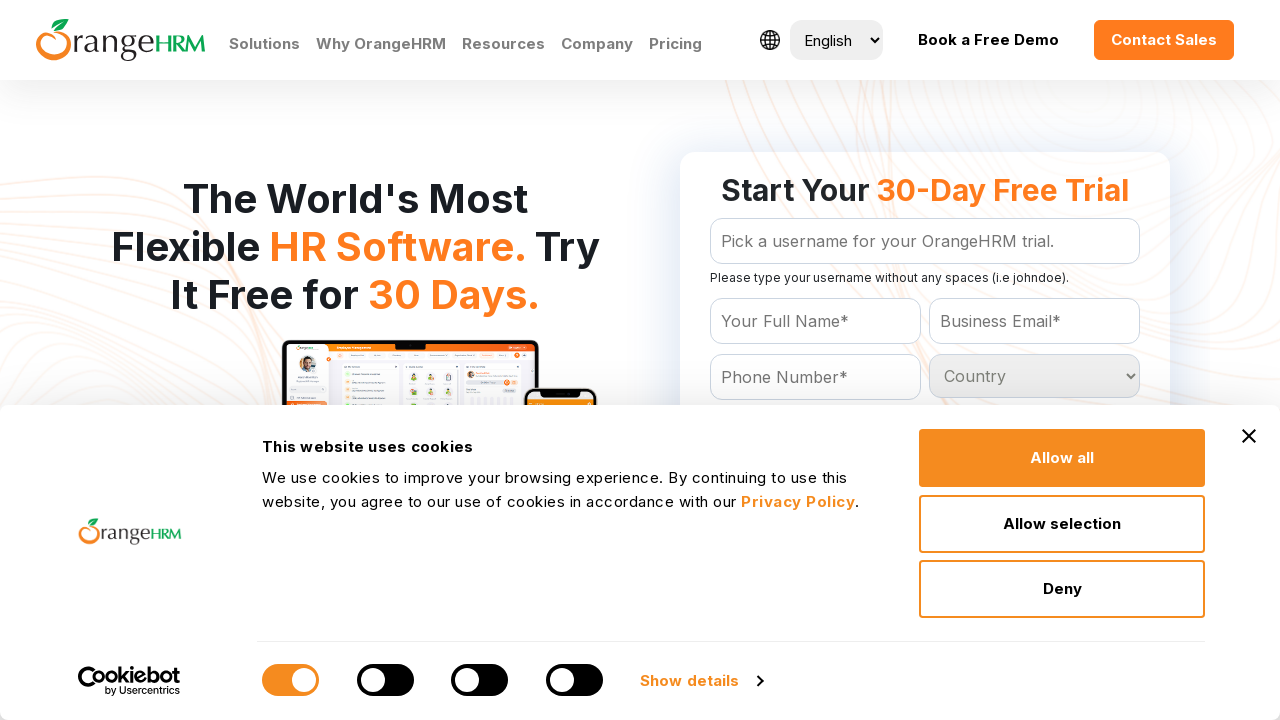

Retrieved option at index 204
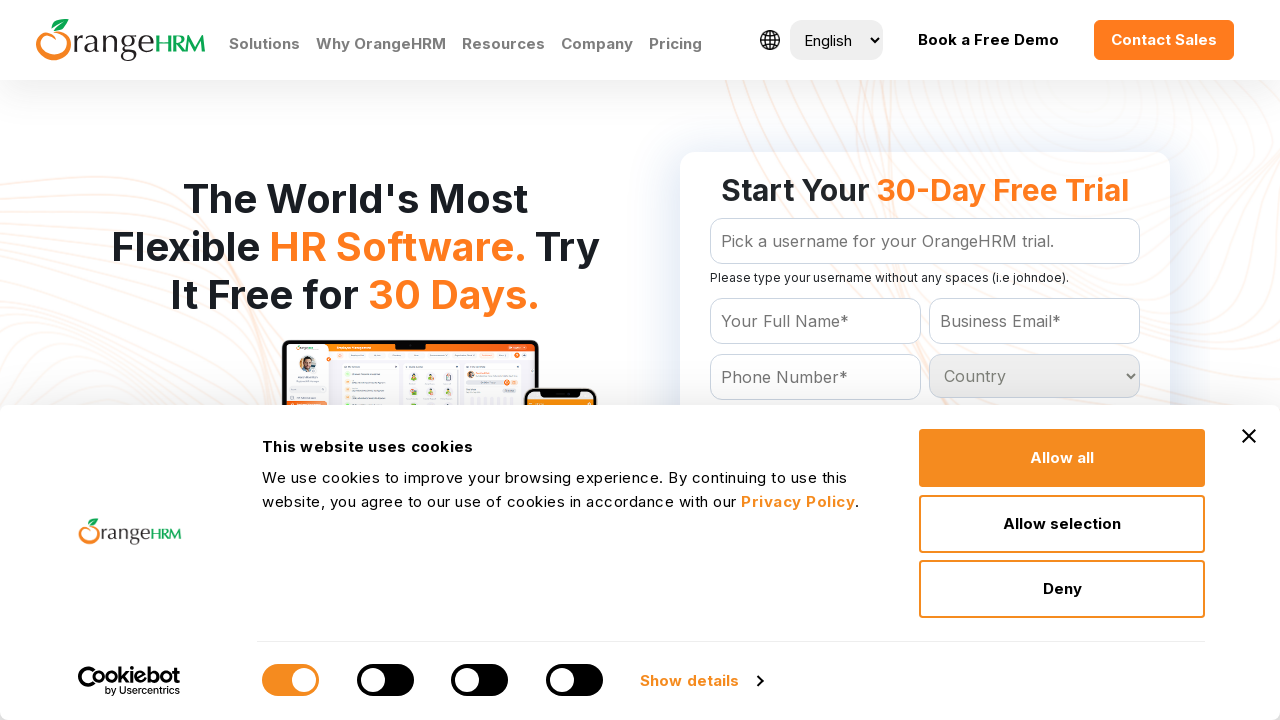

Retrieved option at index 205
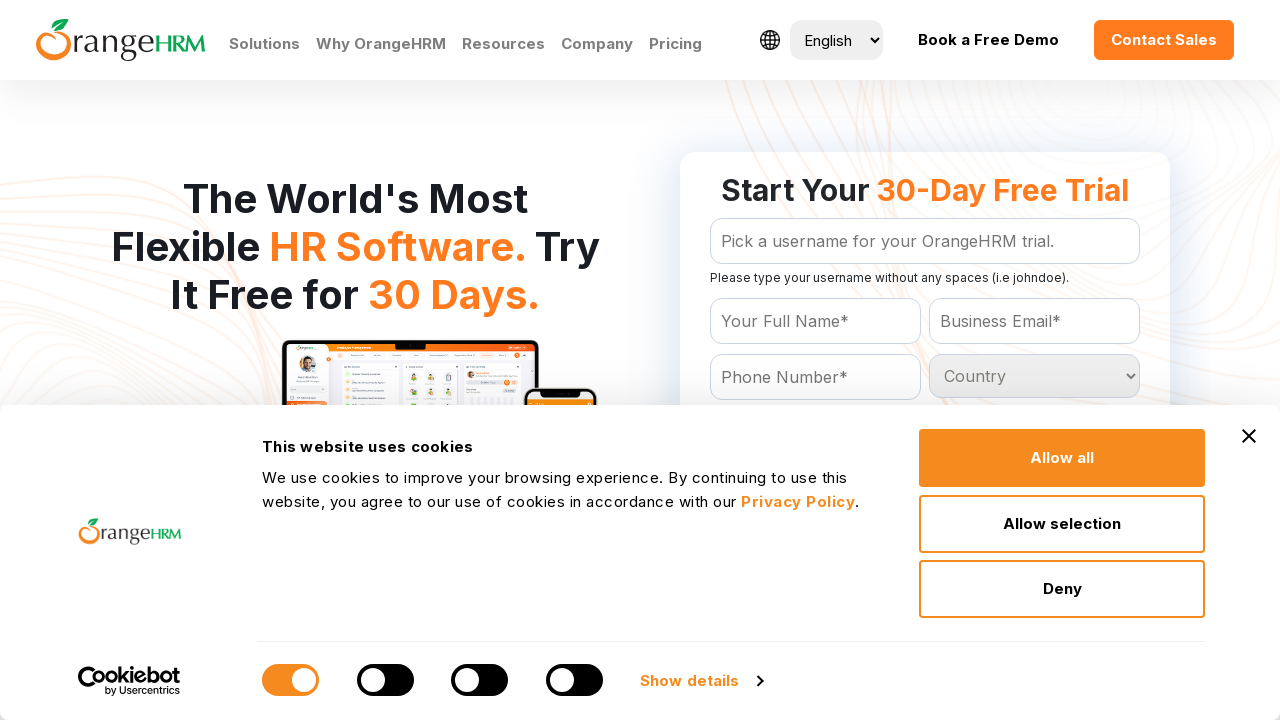

Retrieved option at index 206
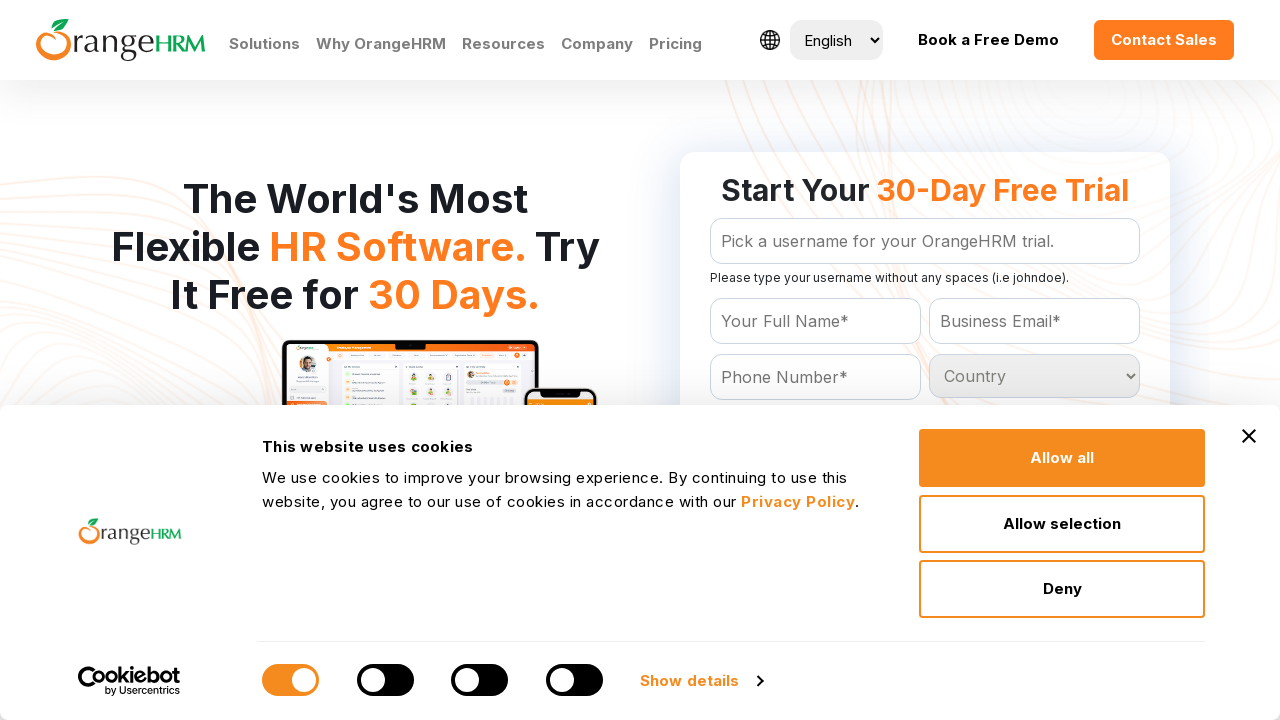

Retrieved option at index 207
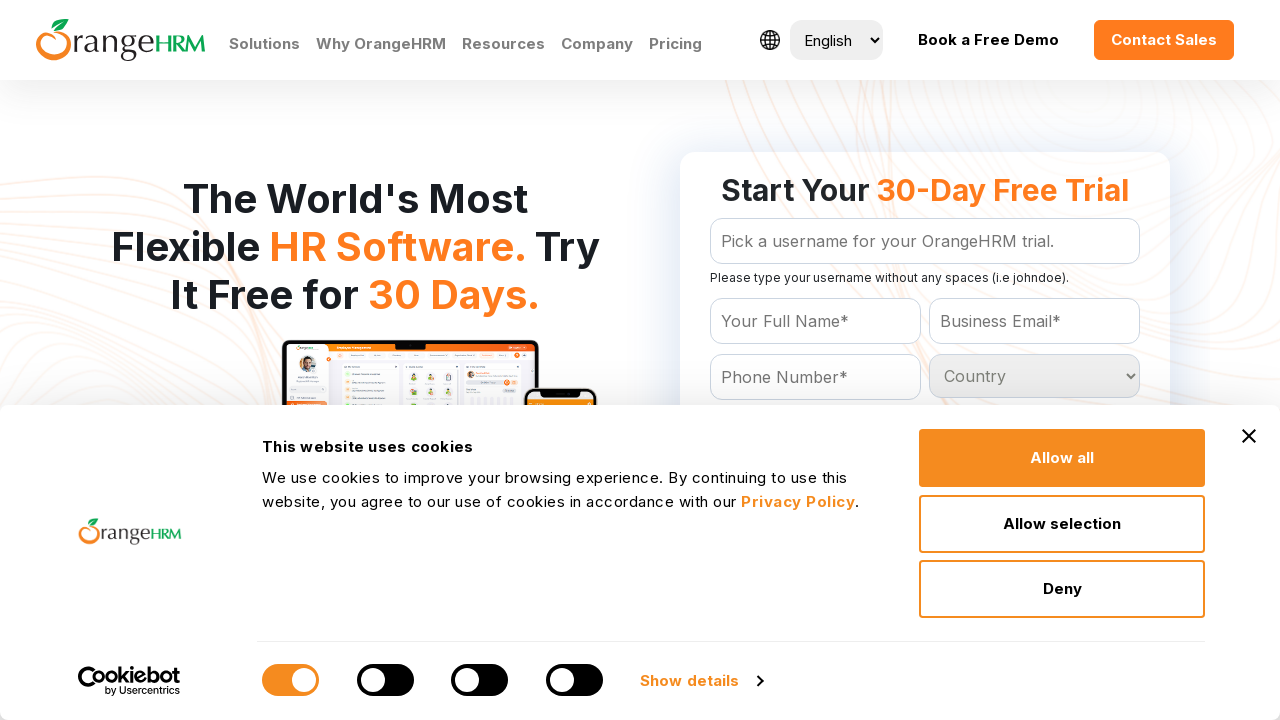

Retrieved option at index 208
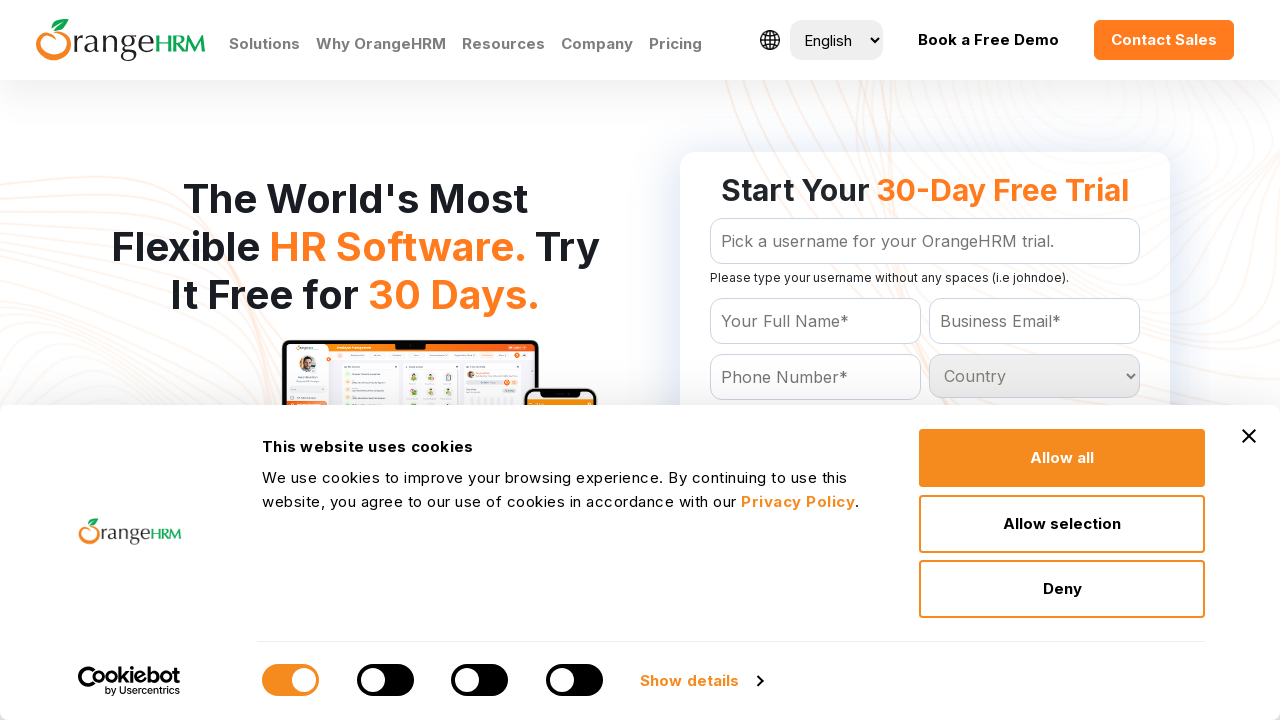

Retrieved option at index 209
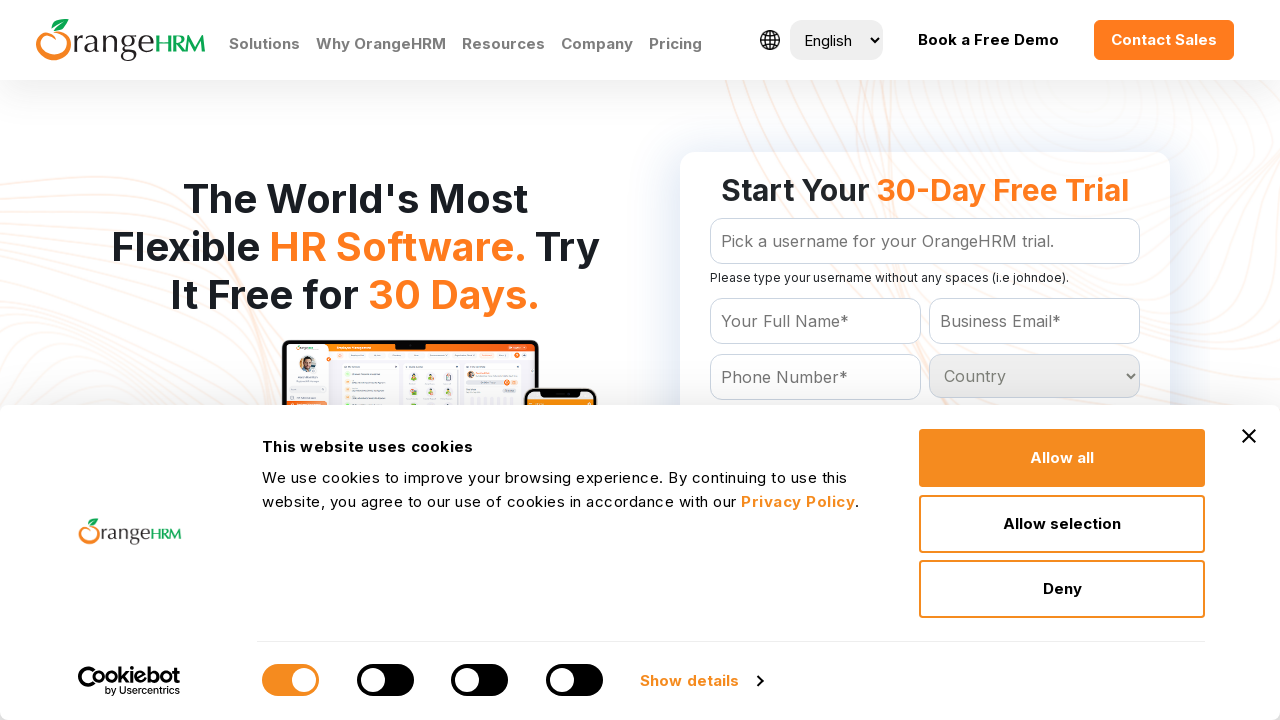

Retrieved option at index 210
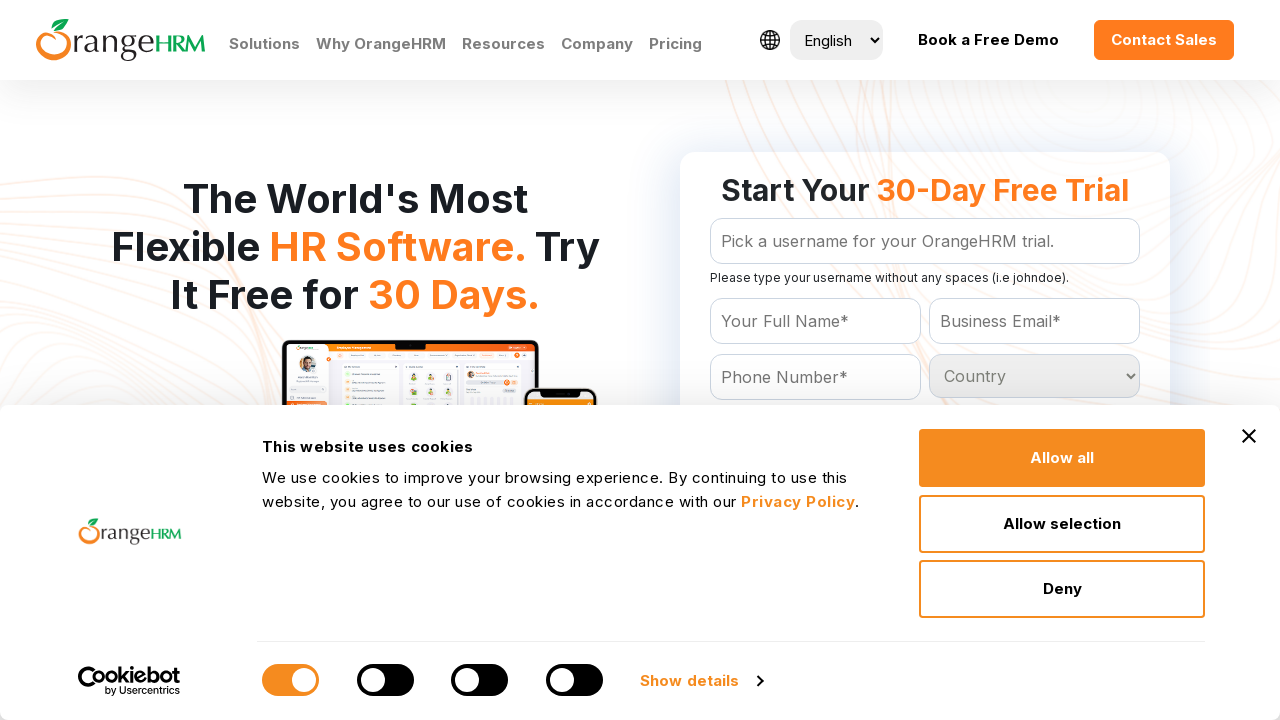

Retrieved option at index 211
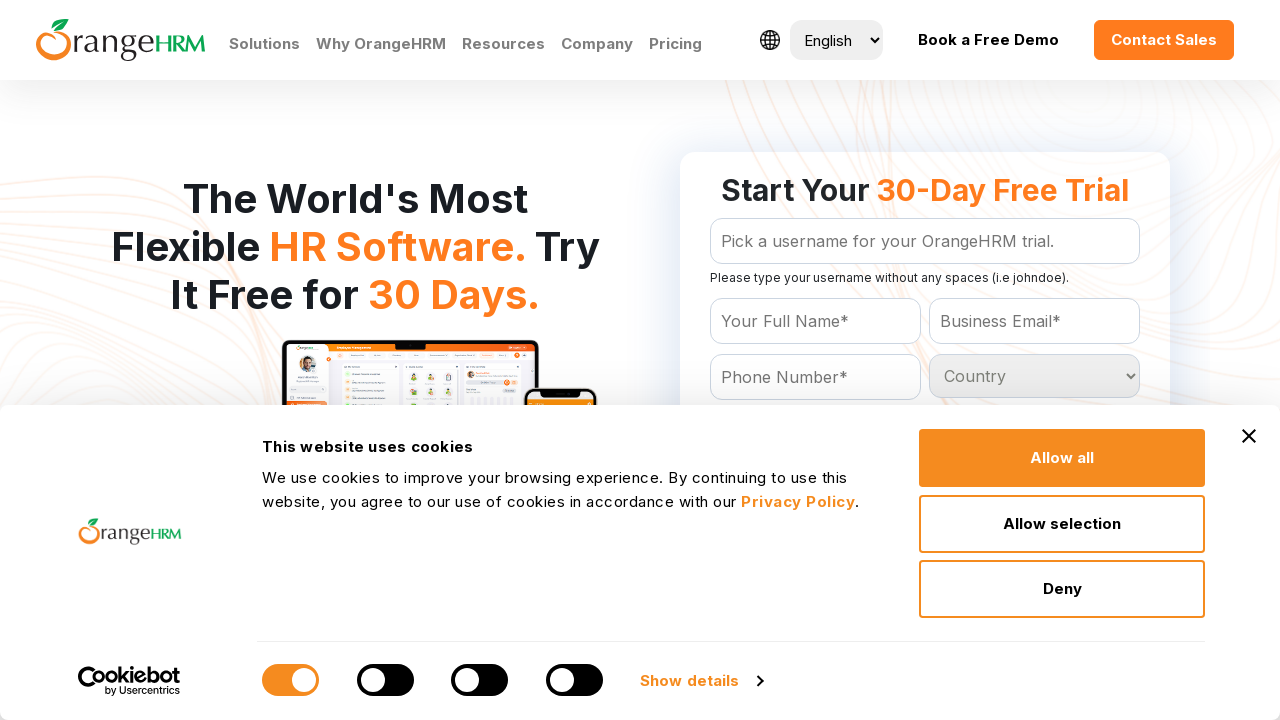

Retrieved option at index 212
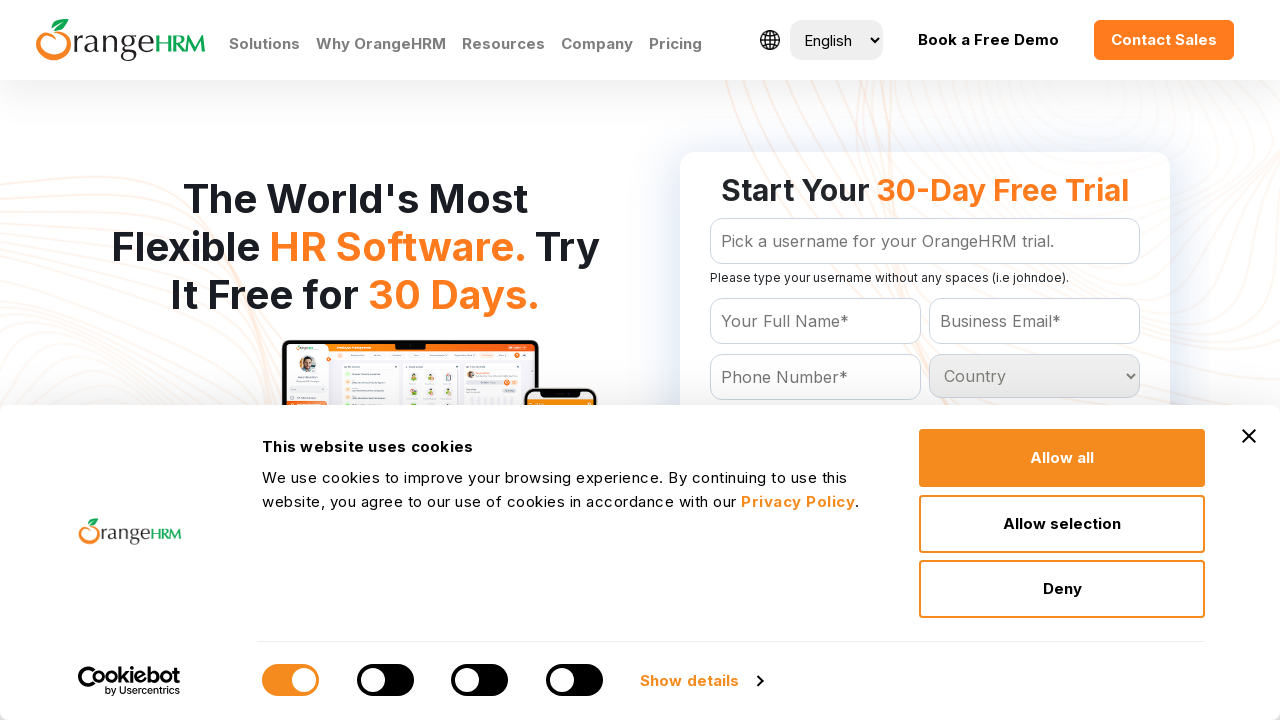

Retrieved option at index 213
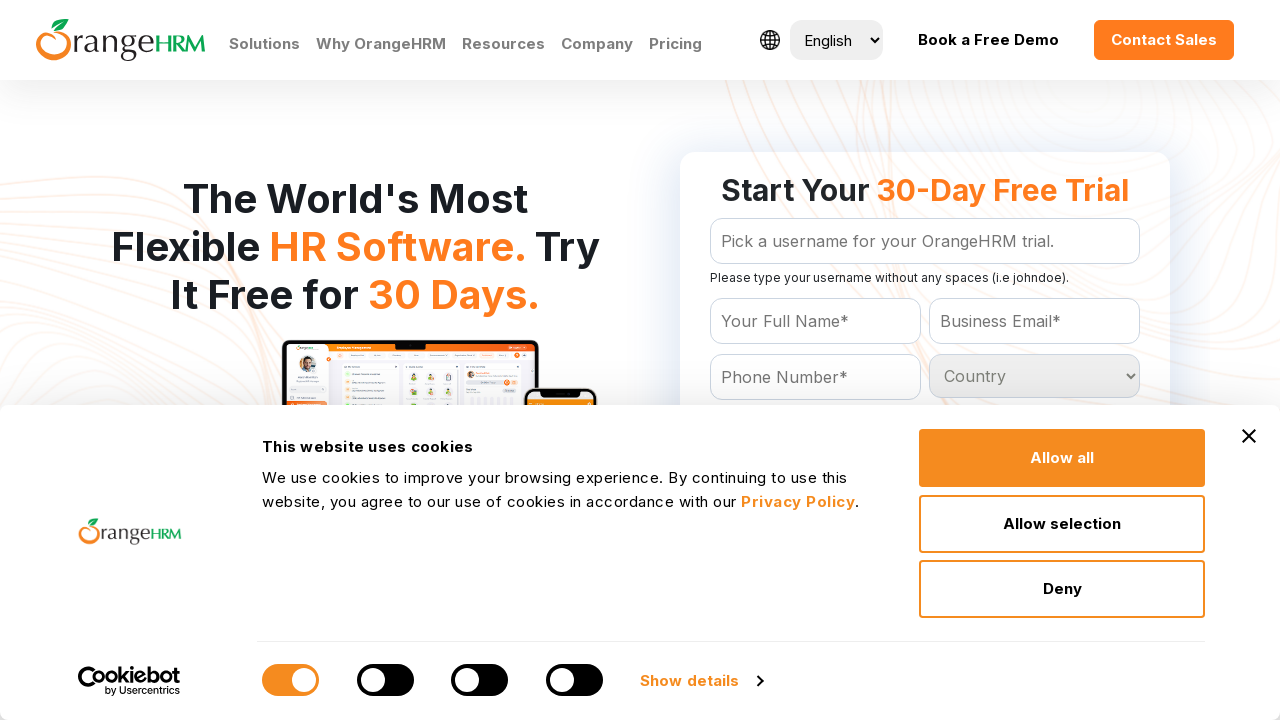

Retrieved option at index 214
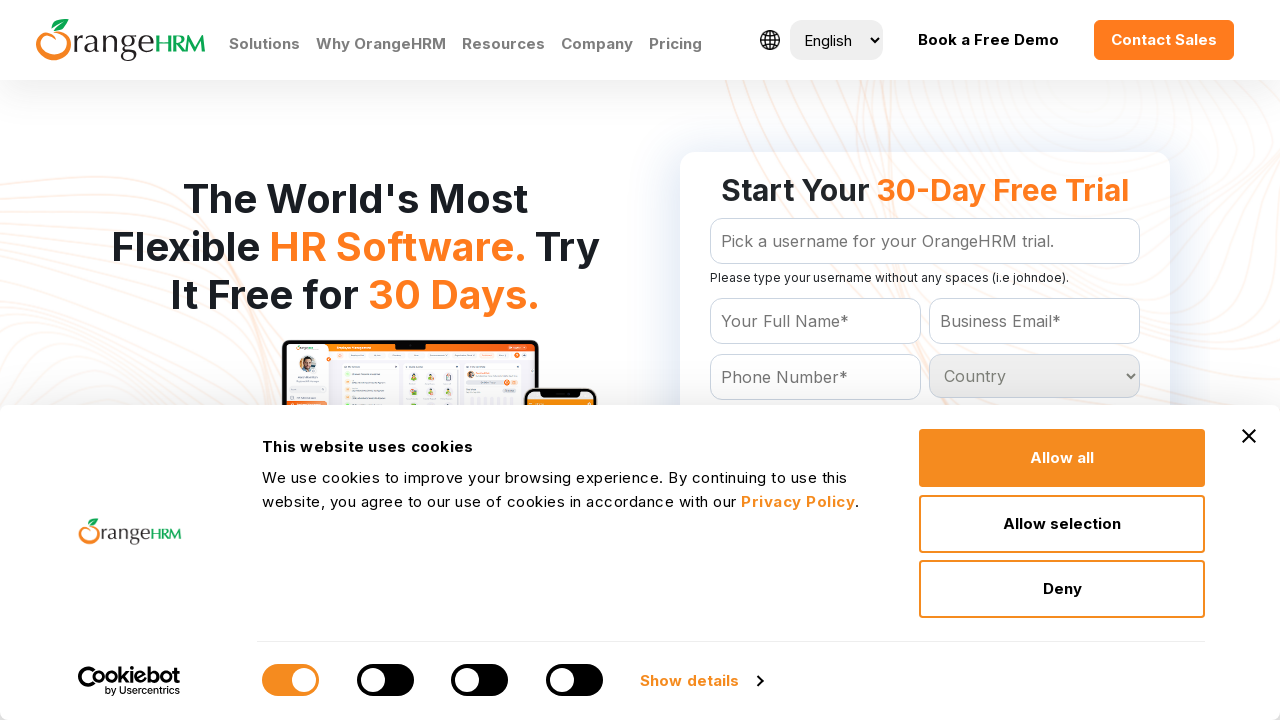

Retrieved option at index 215
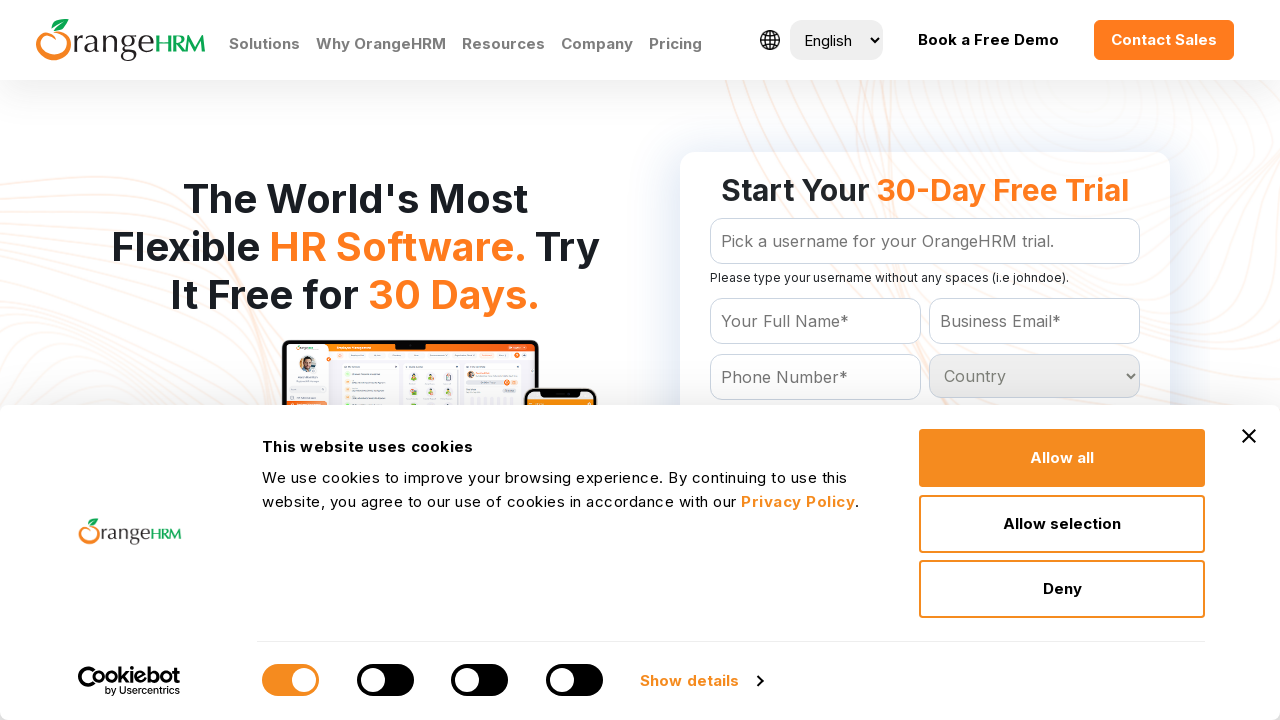

Retrieved option at index 216
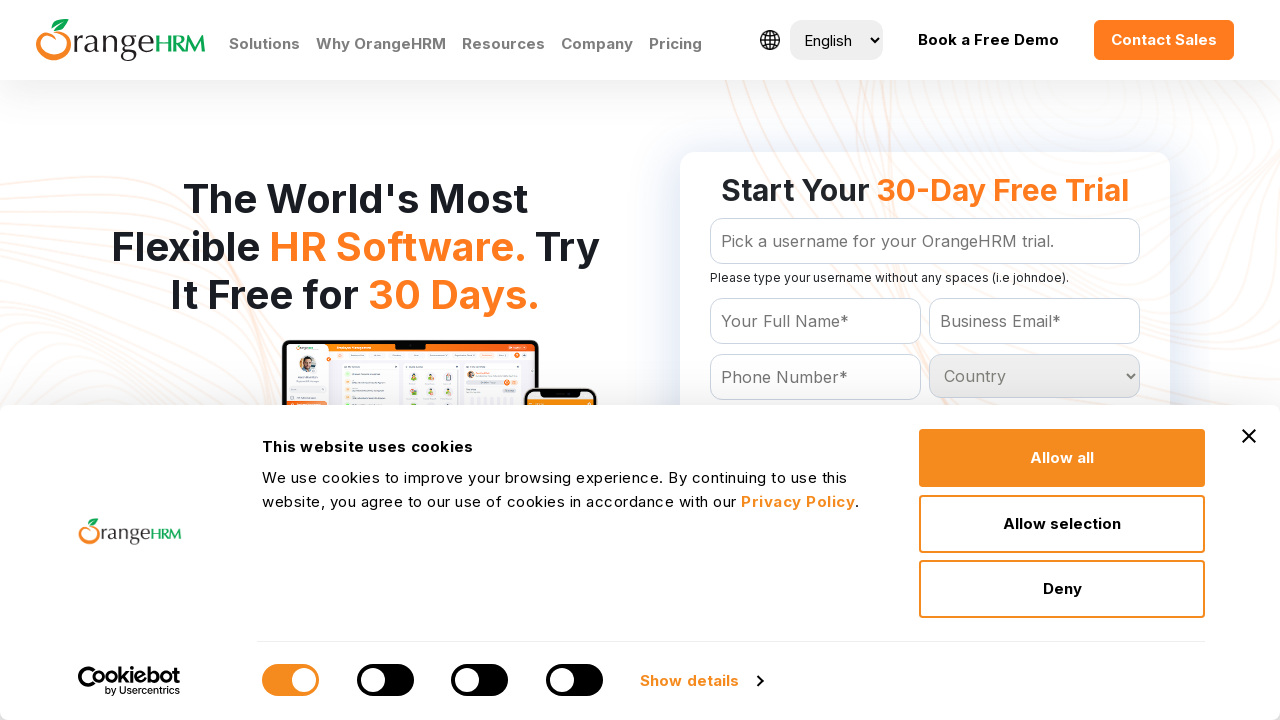

Retrieved option at index 217
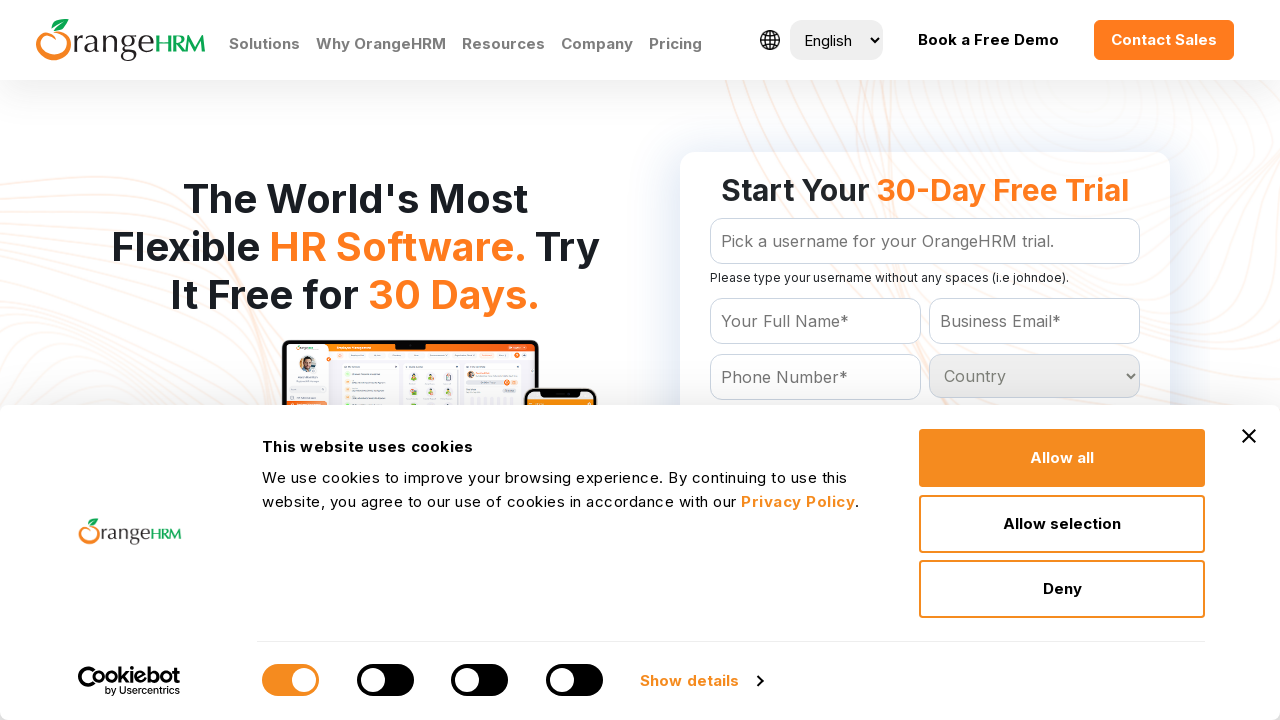

Retrieved option at index 218
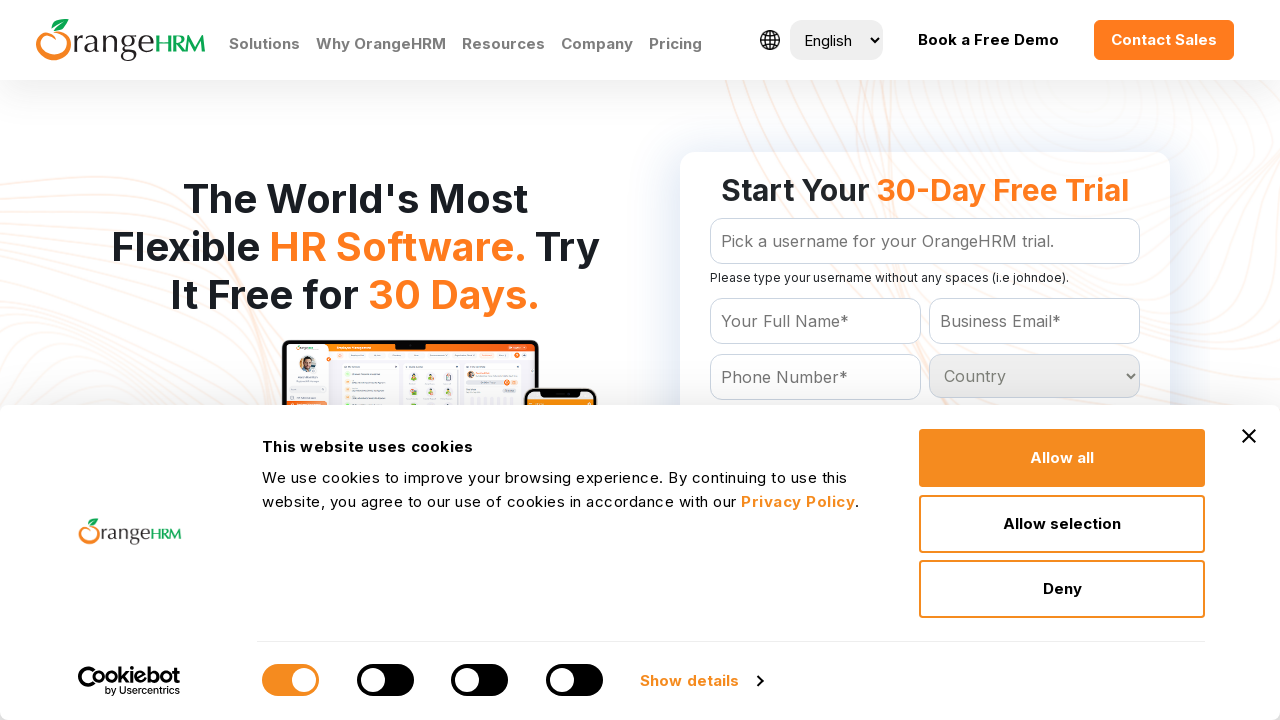

Retrieved option at index 219
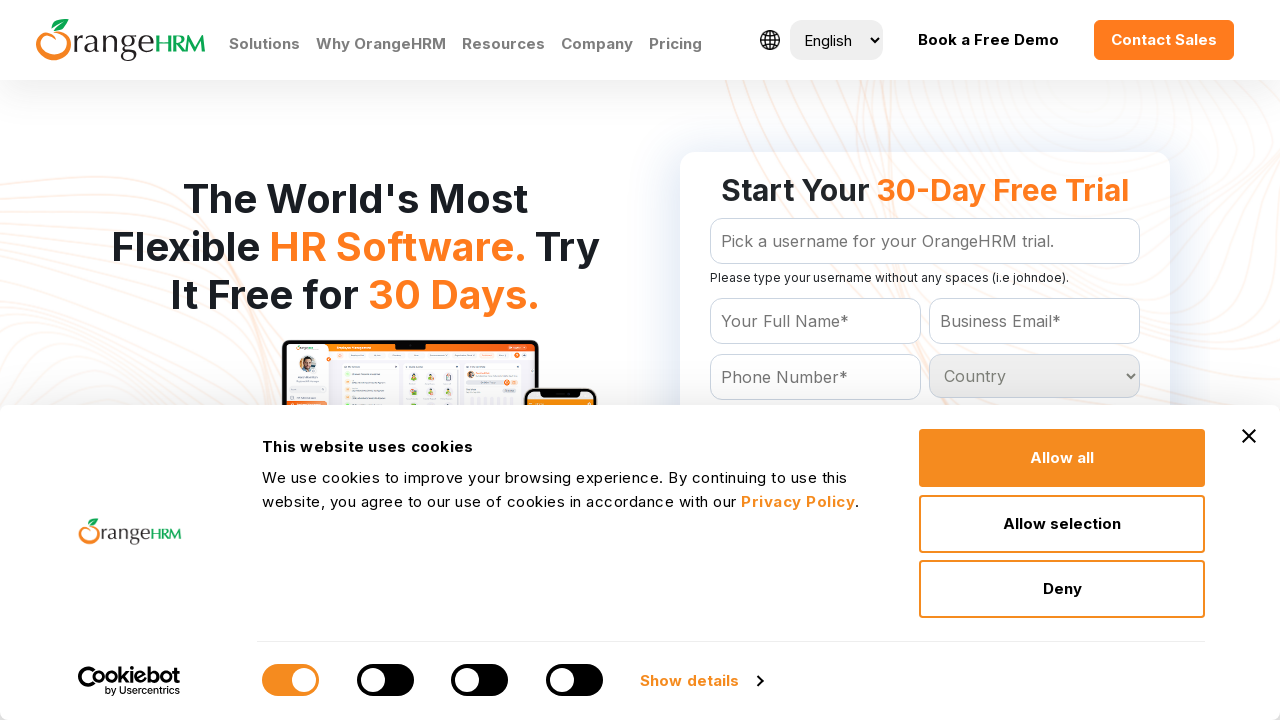

Retrieved option at index 220
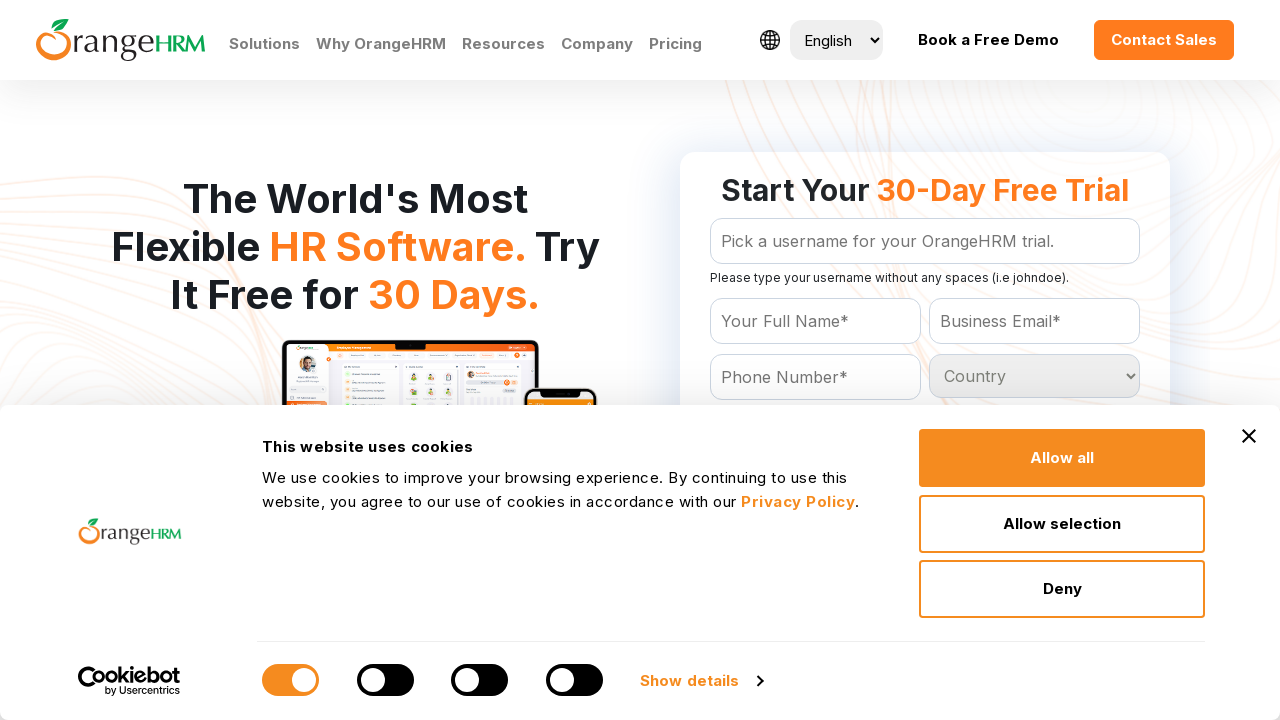

Retrieved option at index 221
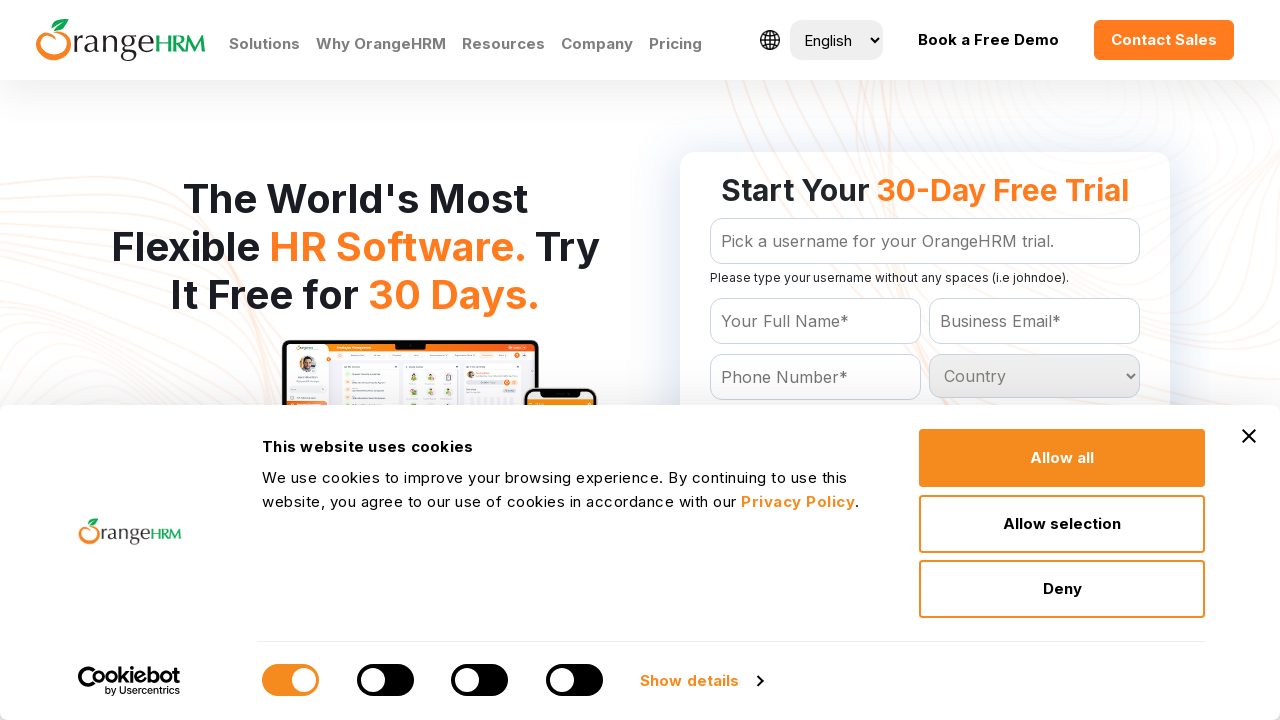

Retrieved option at index 222
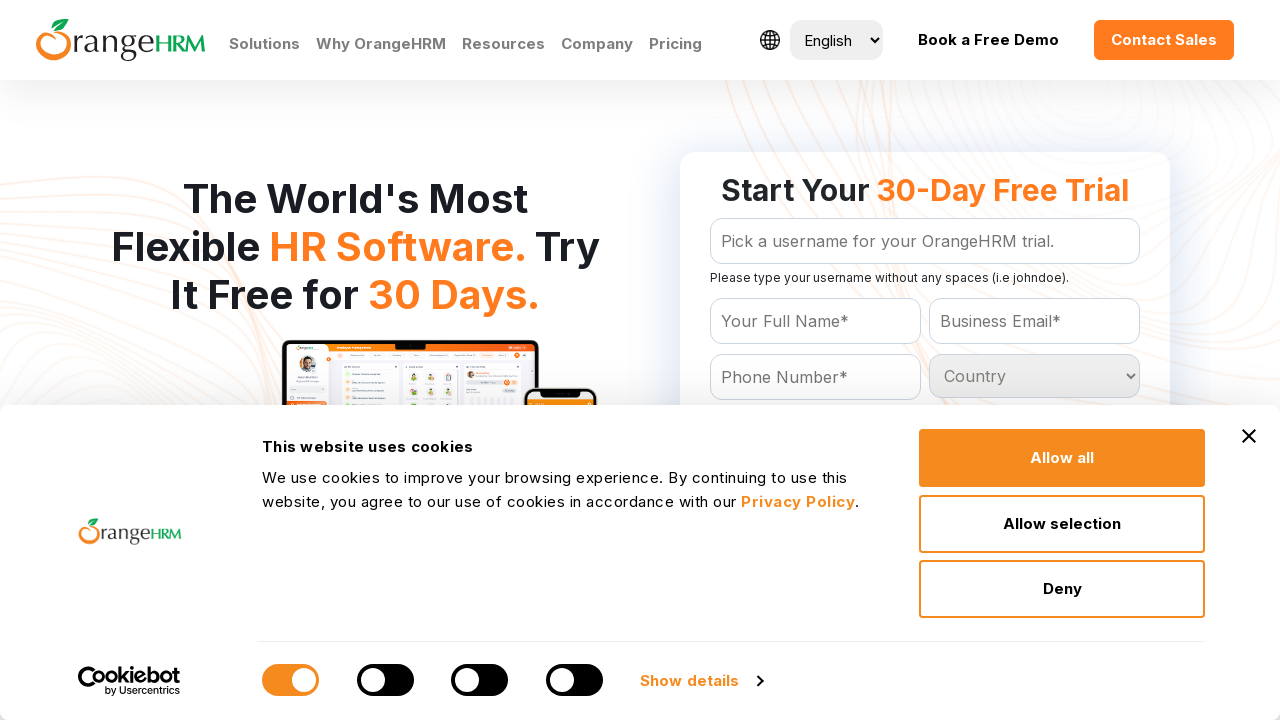

Retrieved option at index 223
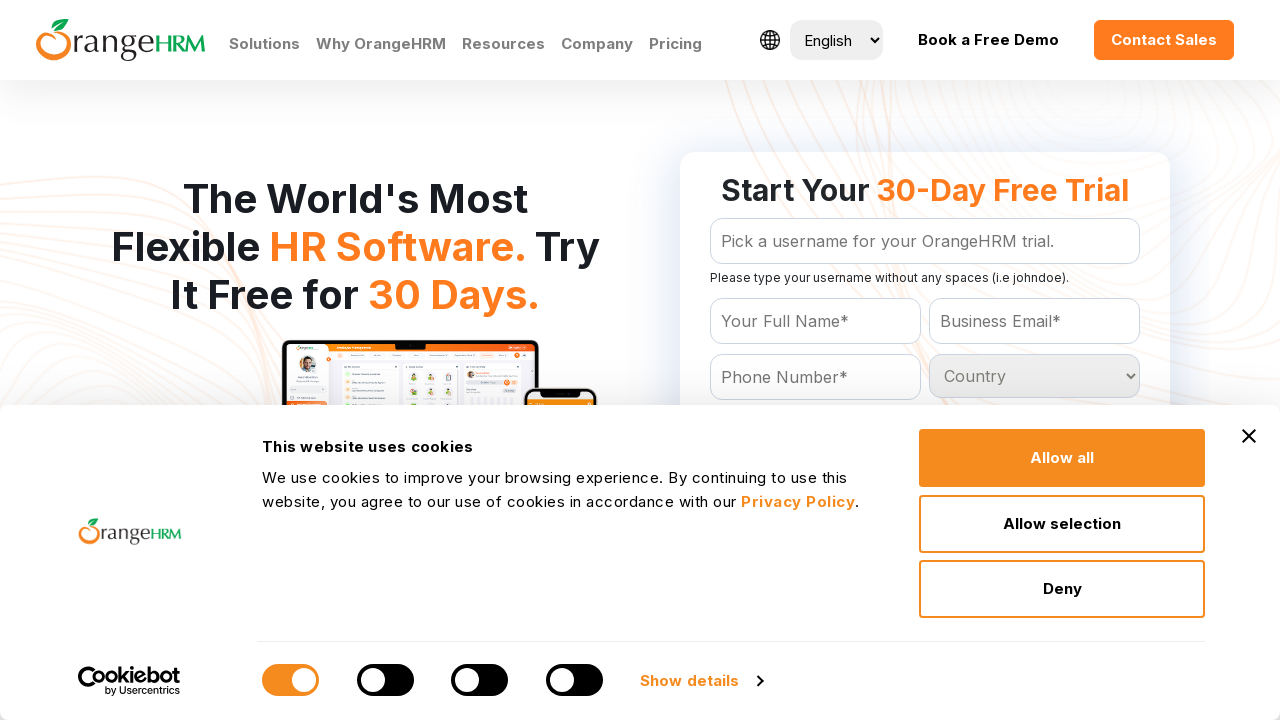

Retrieved option at index 224
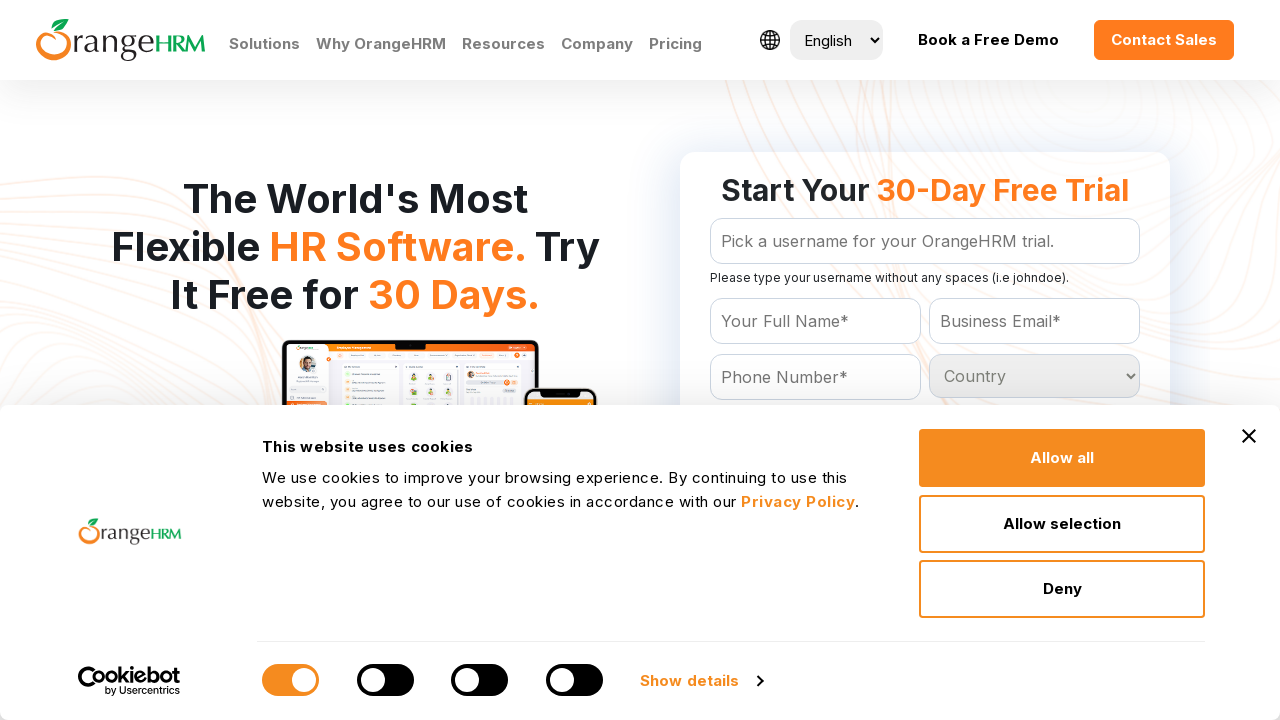

Retrieved option at index 225
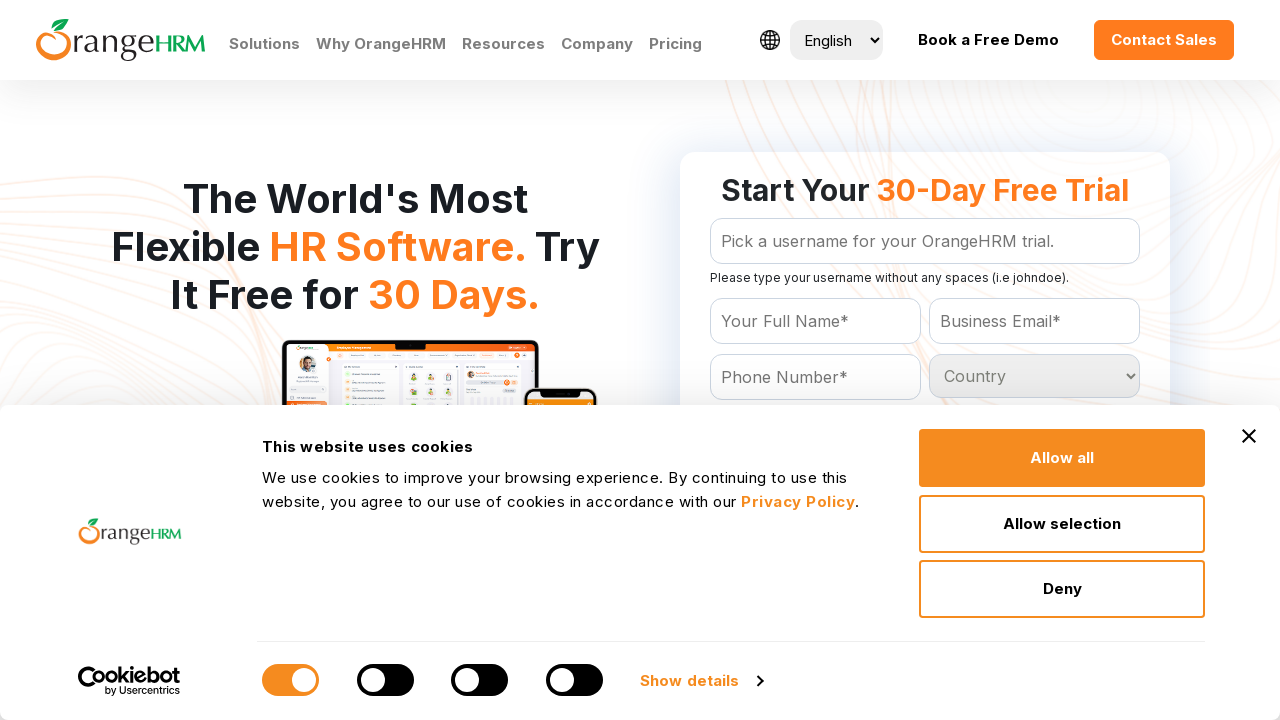

Retrieved option at index 226
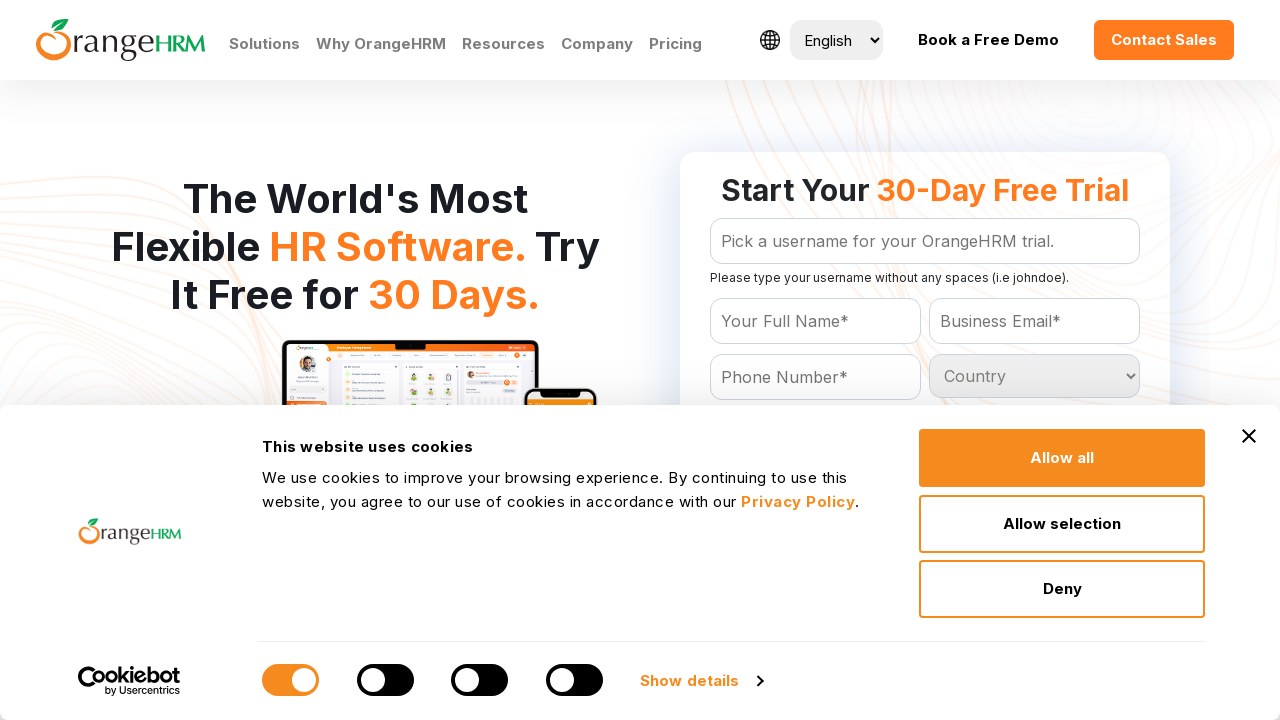

Retrieved option at index 227
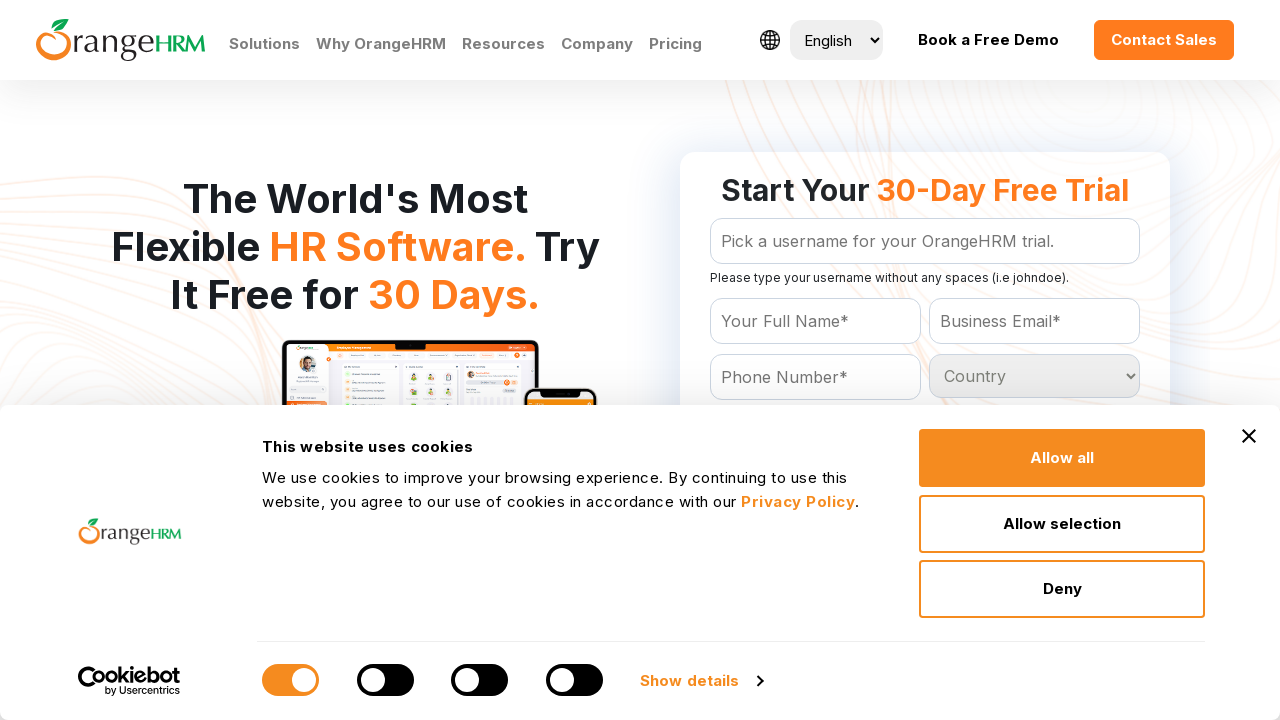

Retrieved option at index 228
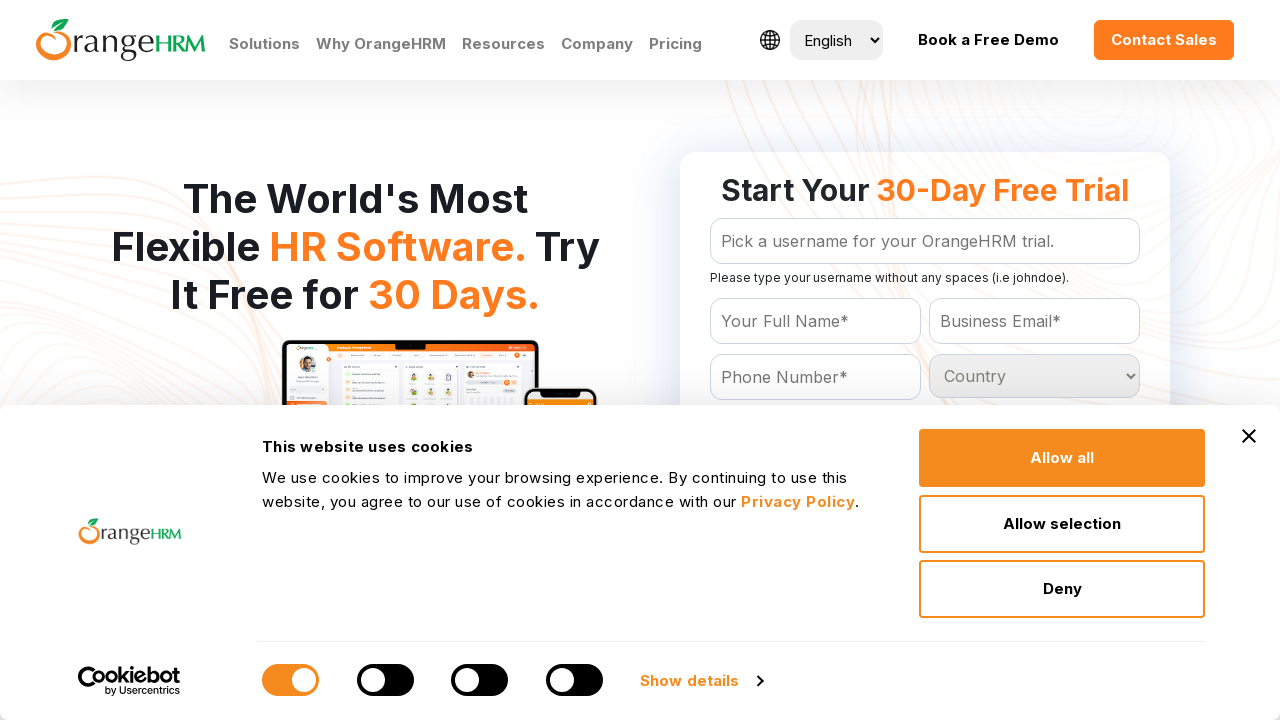

Retrieved option at index 229
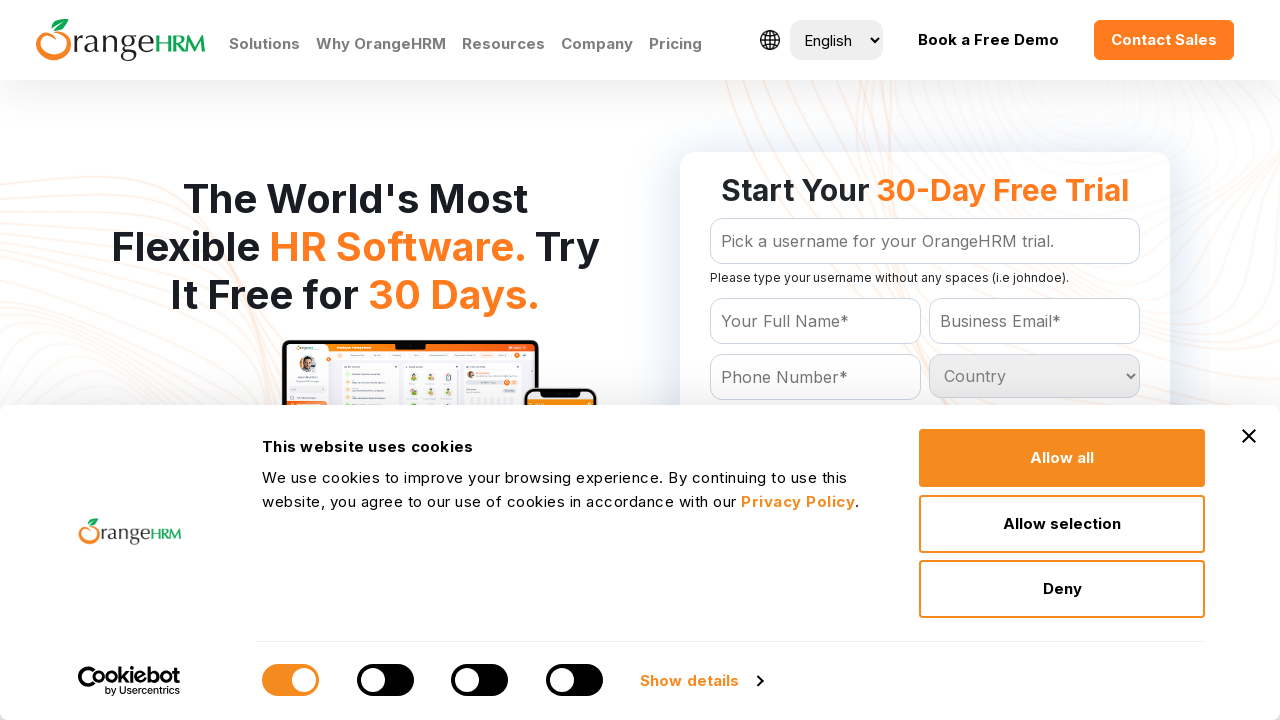

Retrieved option at index 230
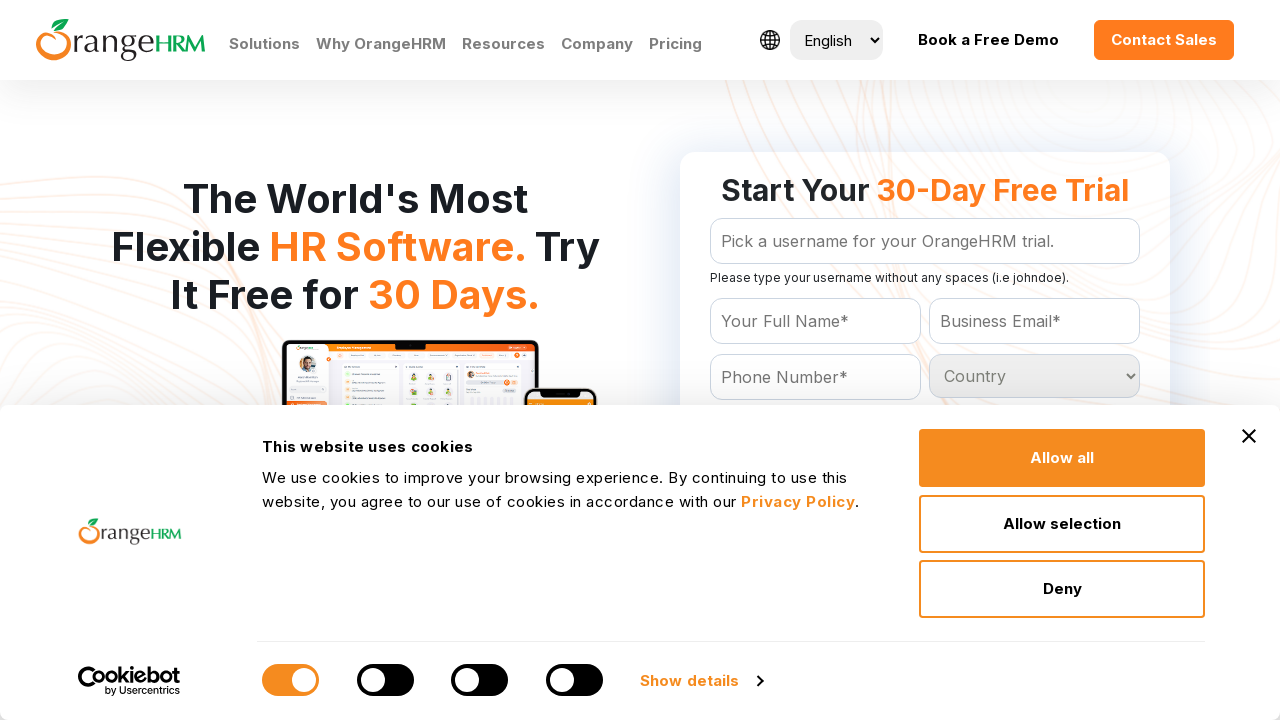

Retrieved option at index 231
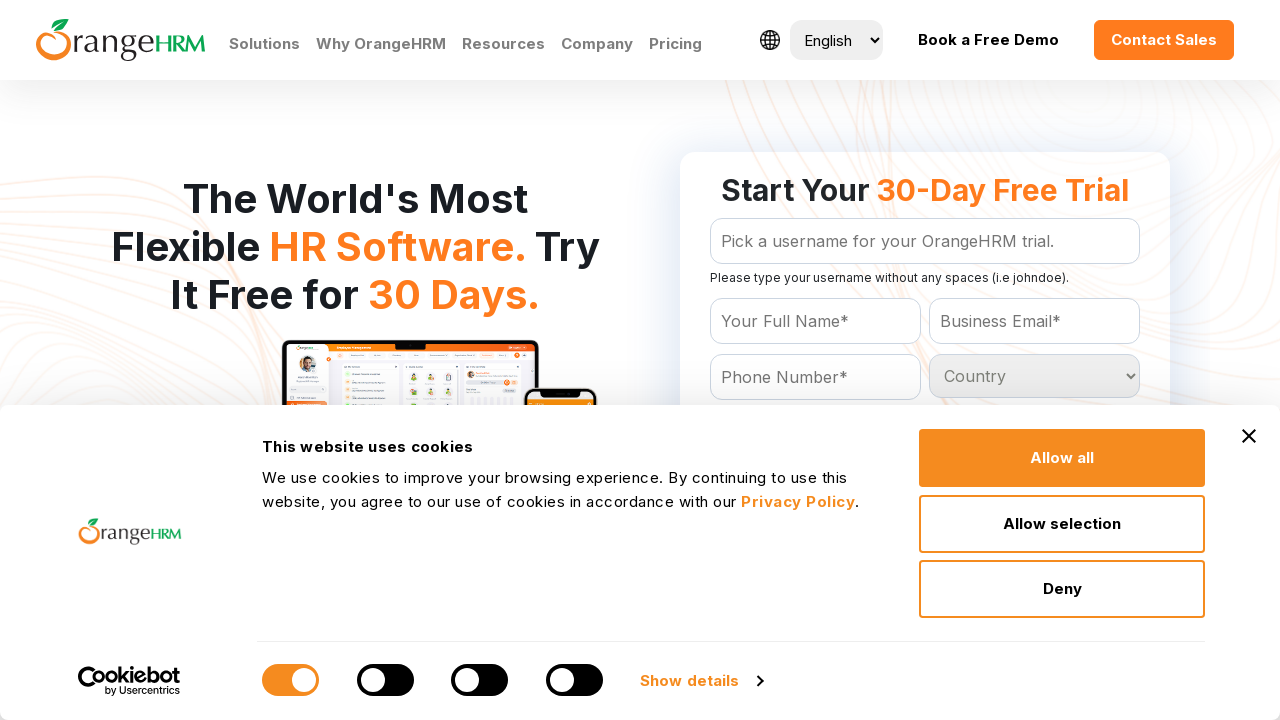

Retrieved option at index 232
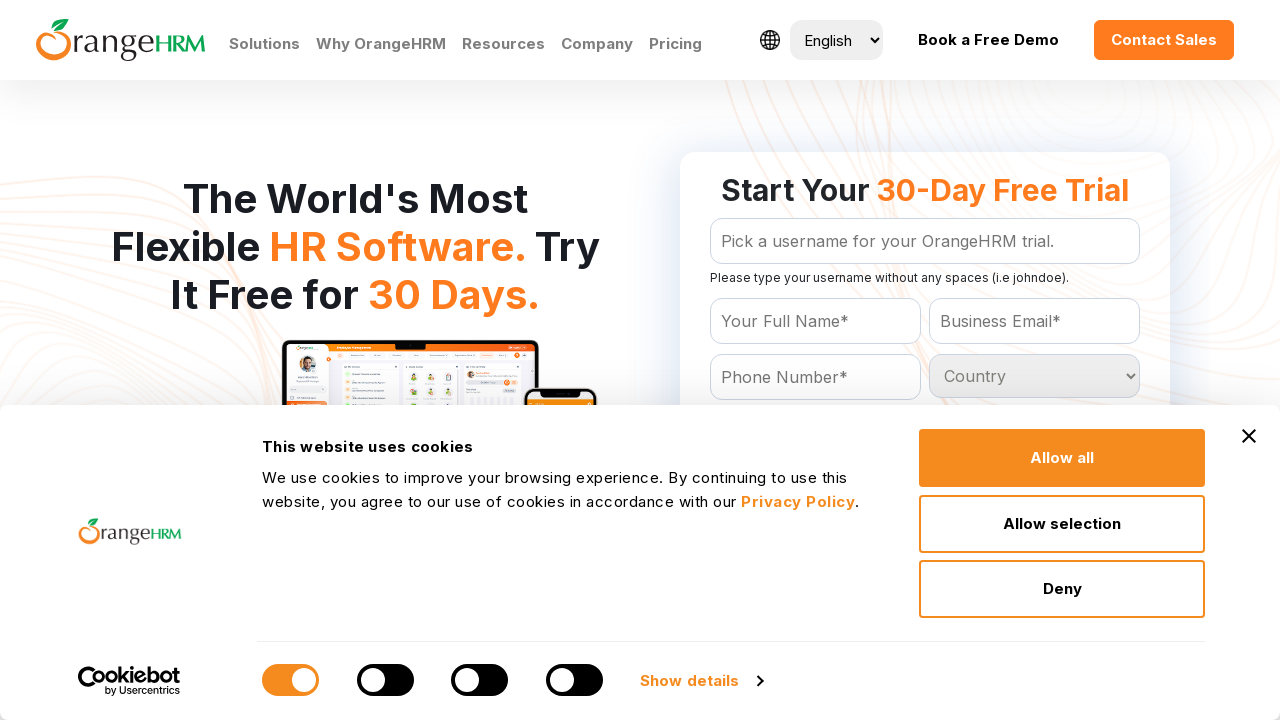

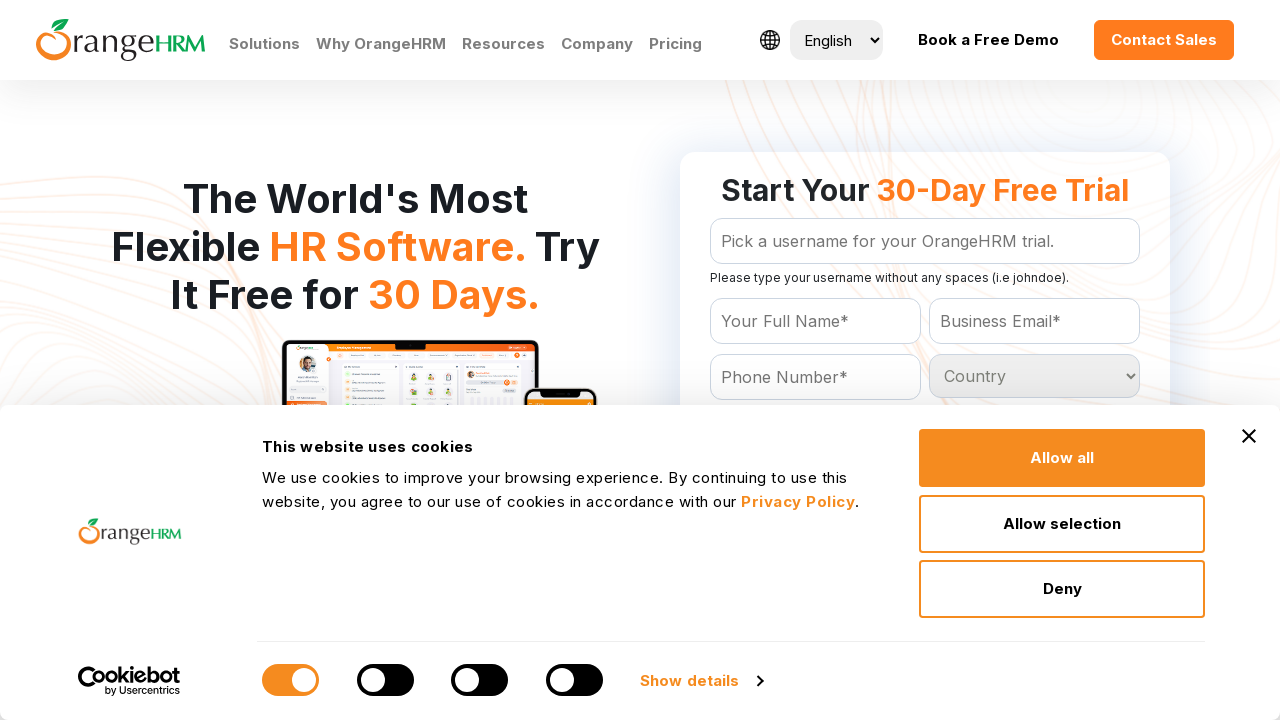